Tests date picker calendar widget by navigating backwards through months to select July 4, 2007, then verifying the correct date is displayed in the result.

Starting URL: https://acctabootcamp.github.io/site/examples/actions

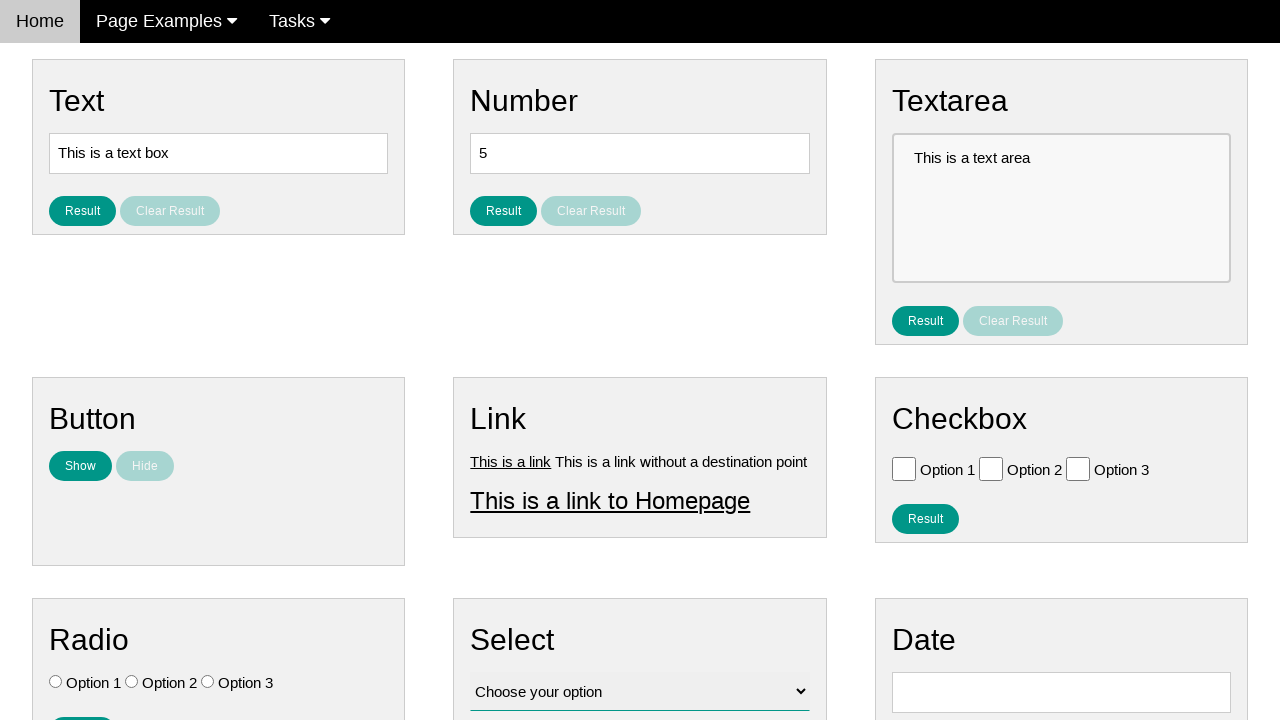

Clicked date input field to open calendar widget at (1061, 692) on #vfb-8
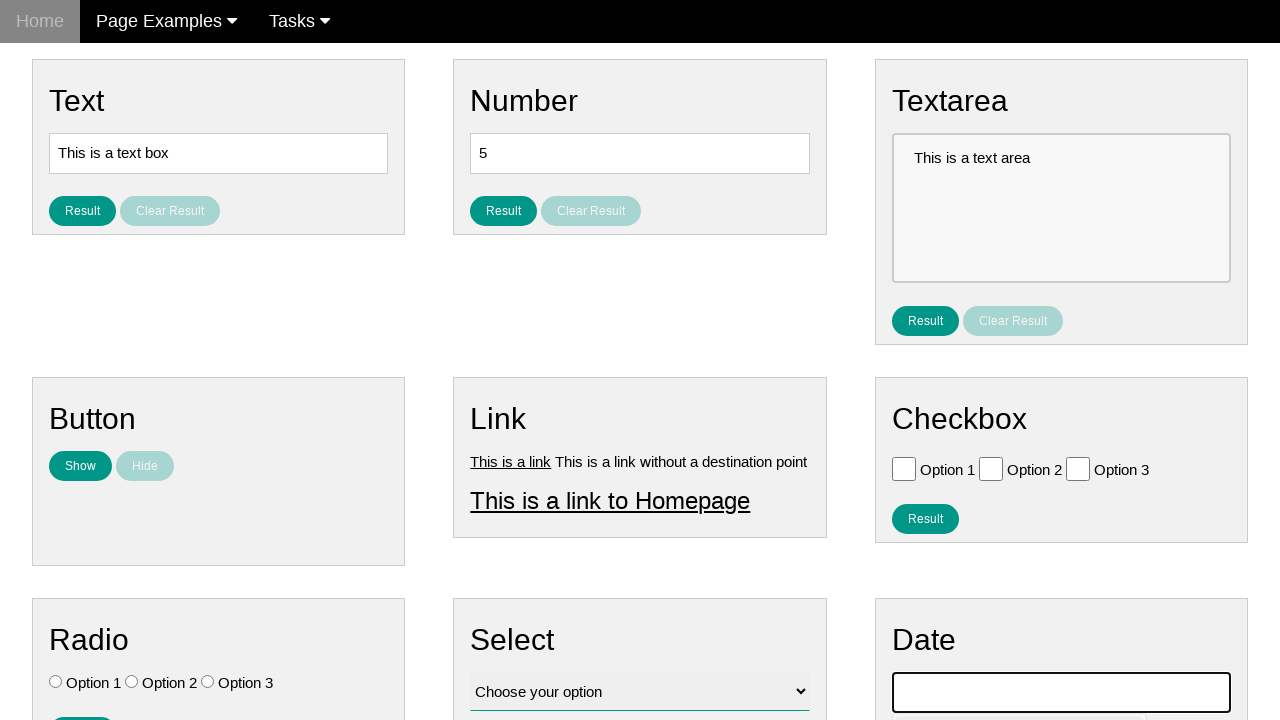

Calendar widget became visible
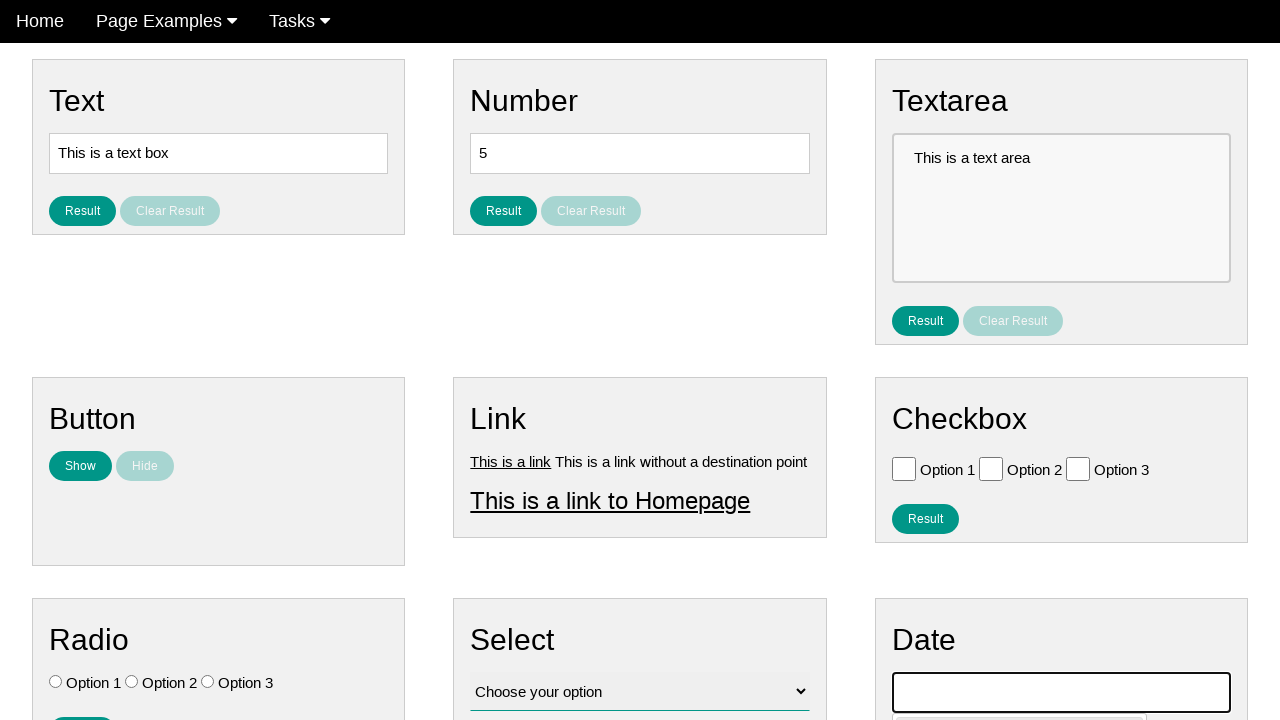

Clicked previous month button (iteration 1/208) to navigate backwards at (912, 408) on #ui-datepicker-div .ui-datepicker-prev
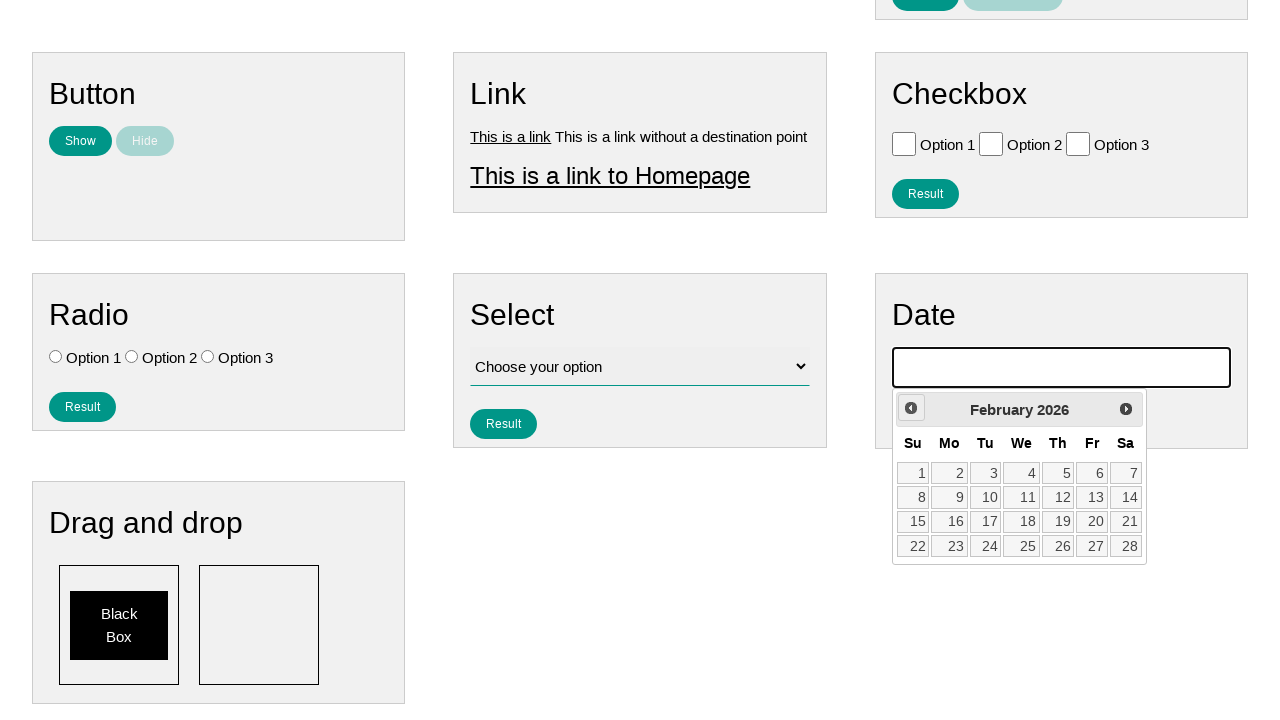

Clicked previous month button (iteration 2/208) to navigate backwards at (911, 408) on #ui-datepicker-div .ui-datepicker-prev
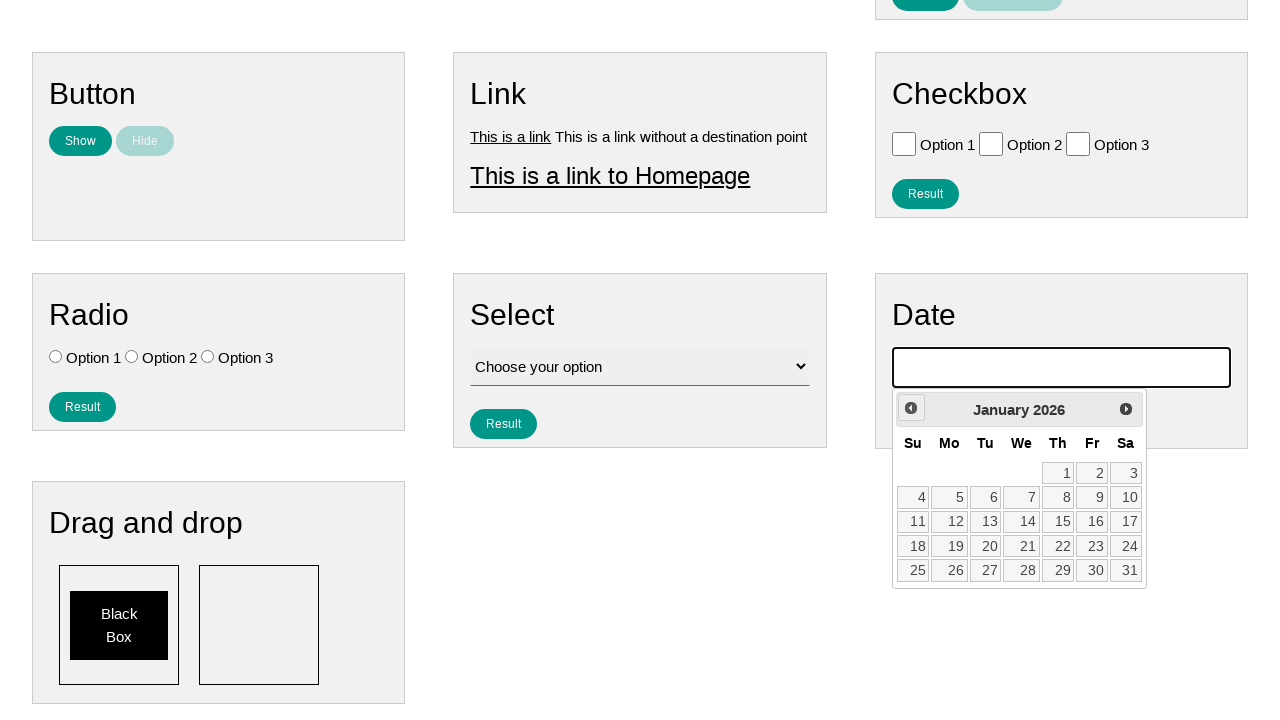

Clicked previous month button (iteration 3/208) to navigate backwards at (911, 408) on #ui-datepicker-div .ui-datepicker-prev
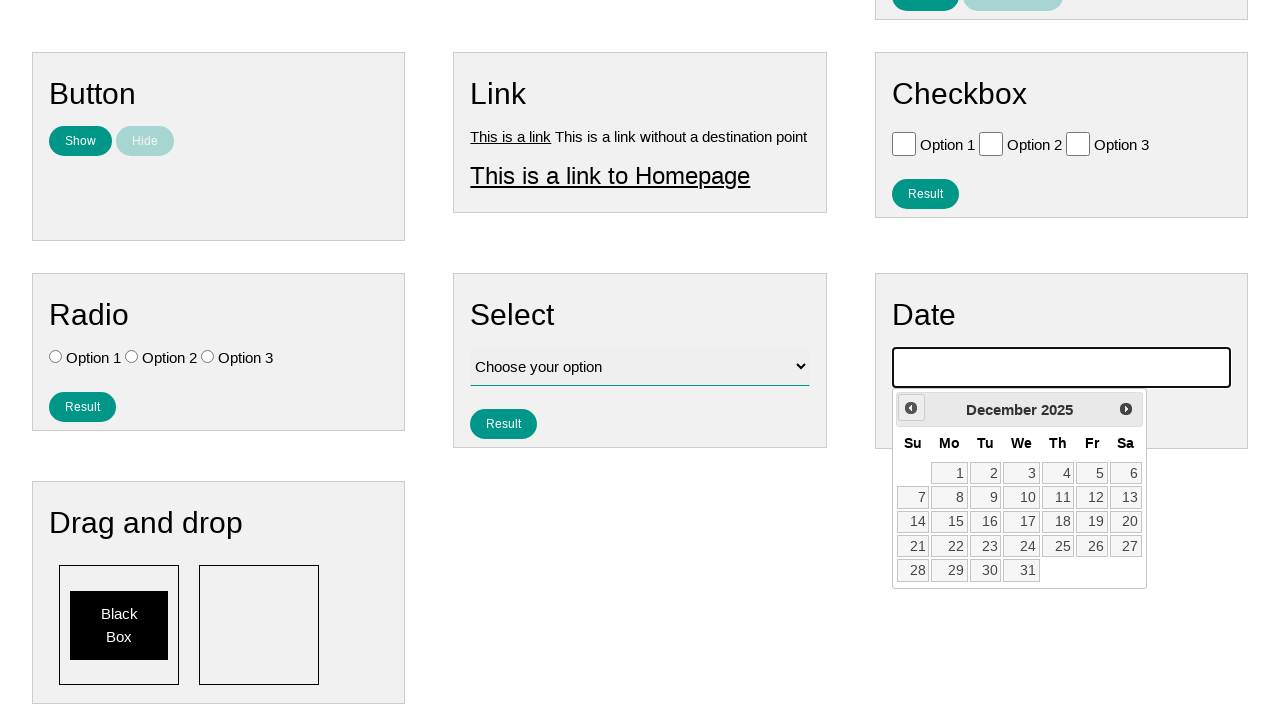

Clicked previous month button (iteration 4/208) to navigate backwards at (911, 408) on #ui-datepicker-div .ui-datepicker-prev
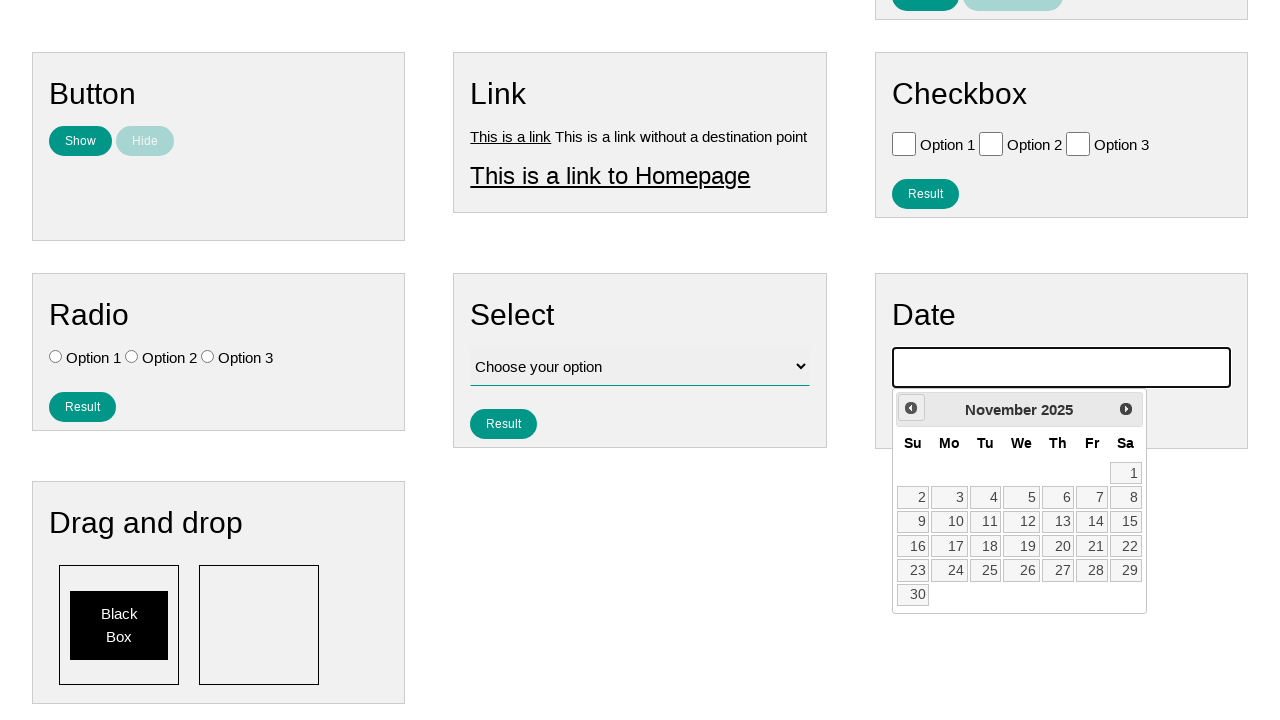

Clicked previous month button (iteration 5/208) to navigate backwards at (911, 408) on #ui-datepicker-div .ui-datepicker-prev
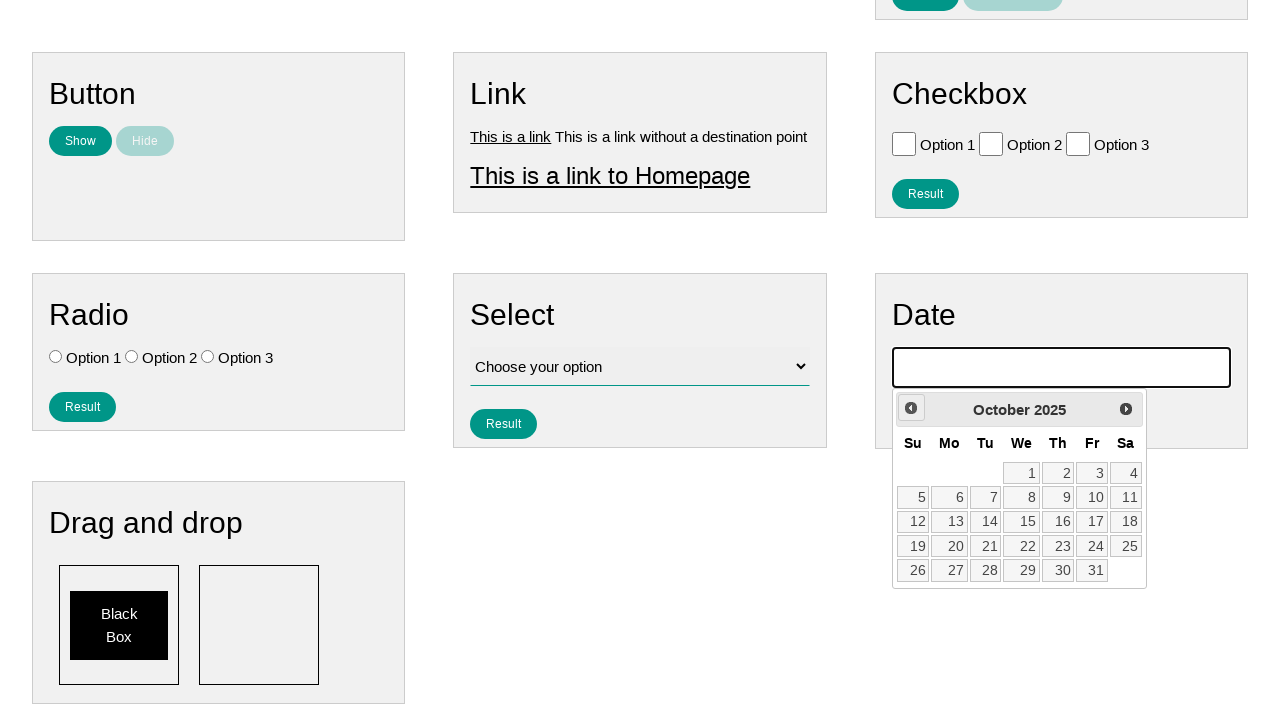

Clicked previous month button (iteration 6/208) to navigate backwards at (911, 408) on #ui-datepicker-div .ui-datepicker-prev
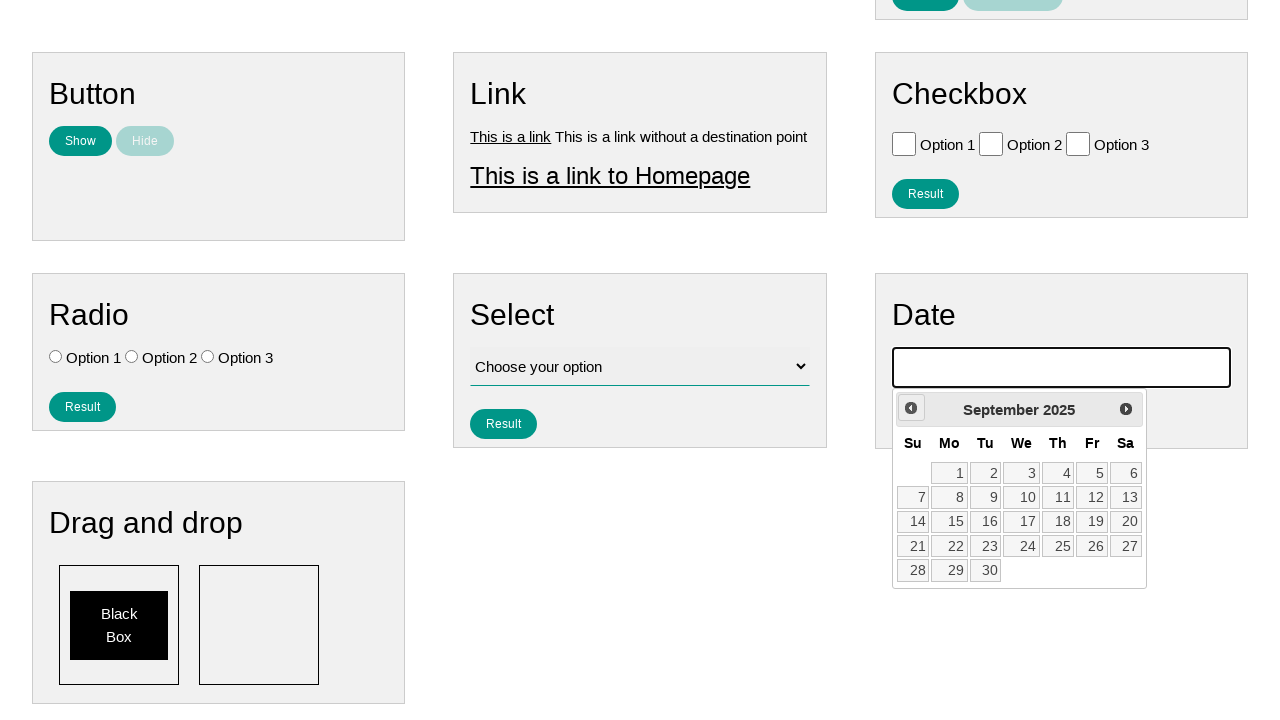

Clicked previous month button (iteration 7/208) to navigate backwards at (911, 408) on #ui-datepicker-div .ui-datepicker-prev
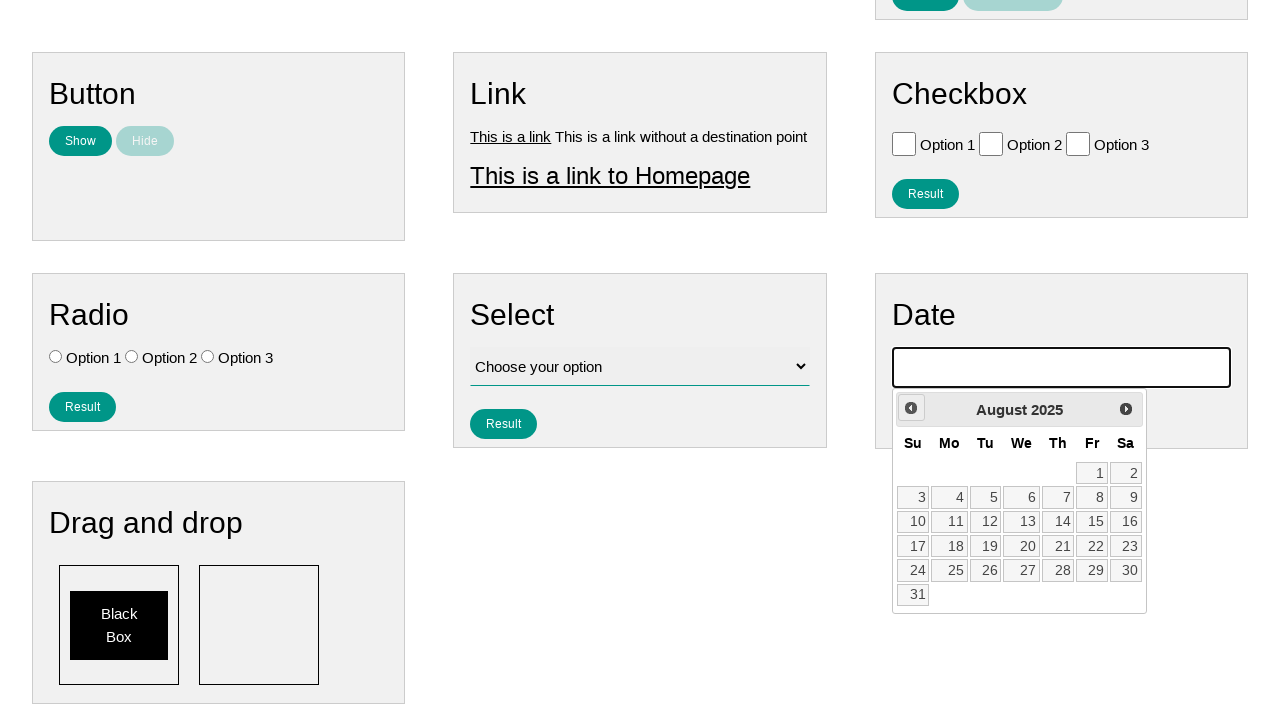

Clicked previous month button (iteration 8/208) to navigate backwards at (911, 408) on #ui-datepicker-div .ui-datepicker-prev
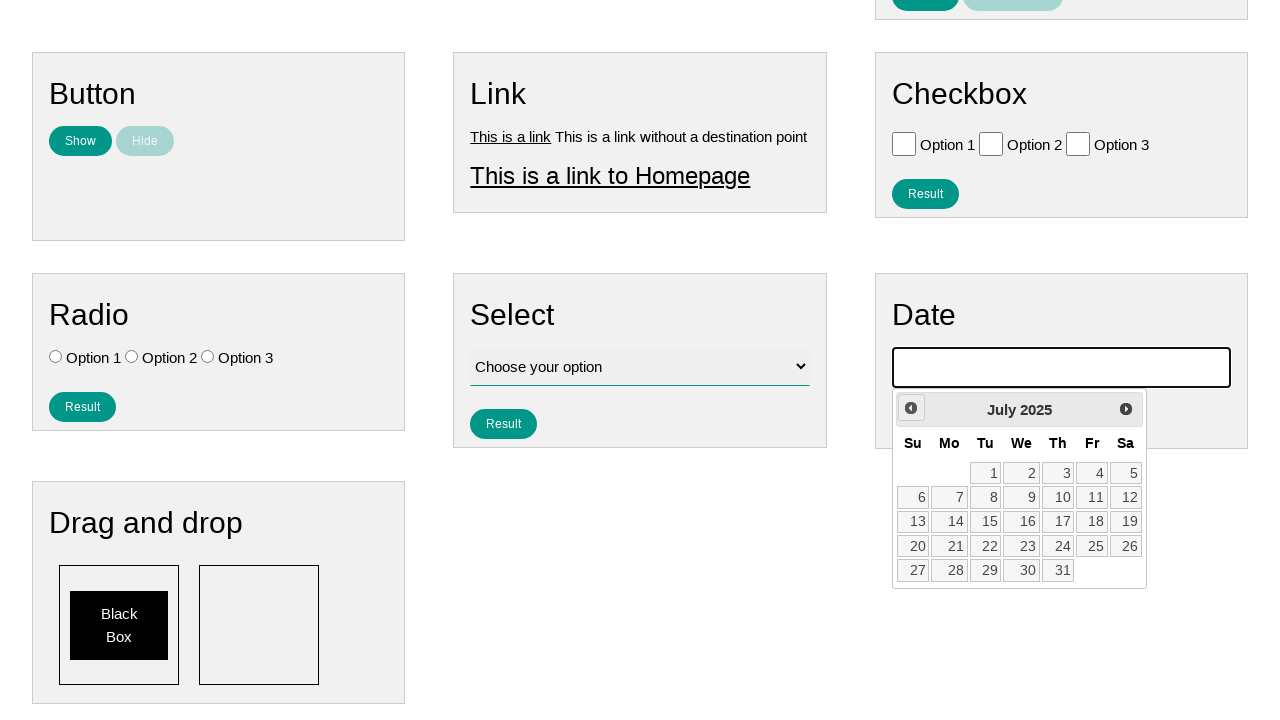

Clicked previous month button (iteration 9/208) to navigate backwards at (911, 408) on #ui-datepicker-div .ui-datepicker-prev
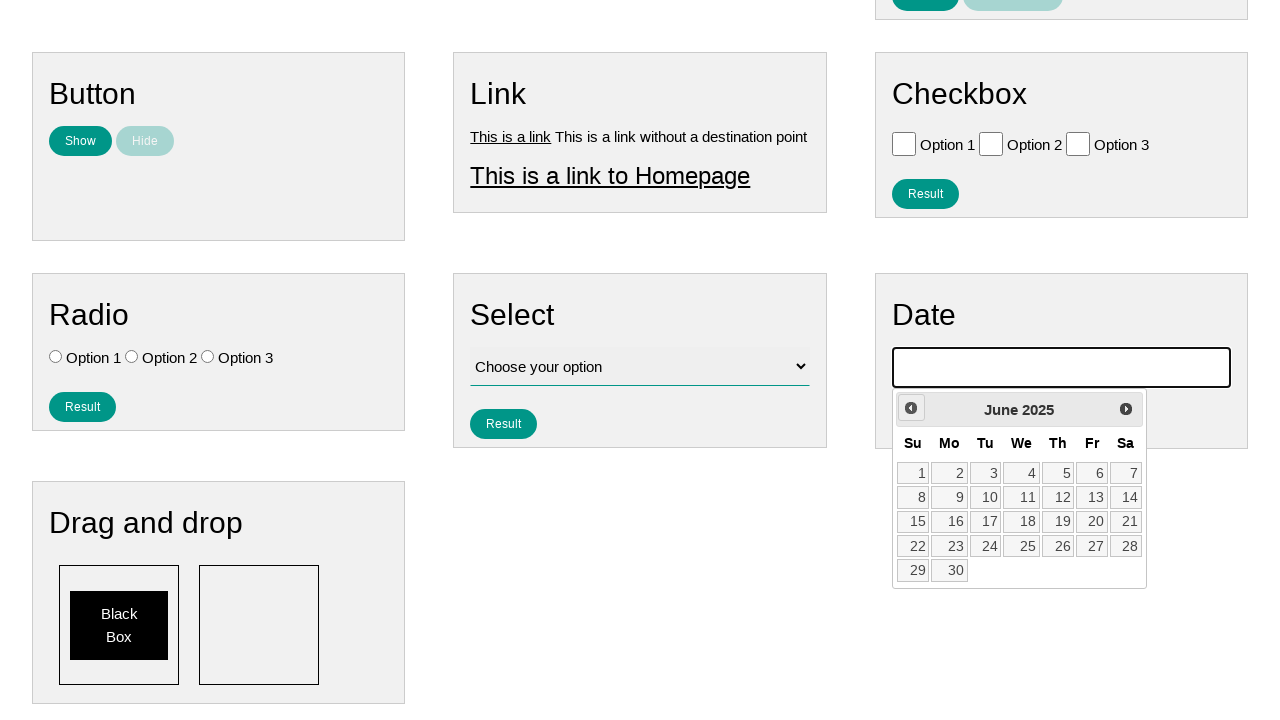

Clicked previous month button (iteration 10/208) to navigate backwards at (911, 408) on #ui-datepicker-div .ui-datepicker-prev
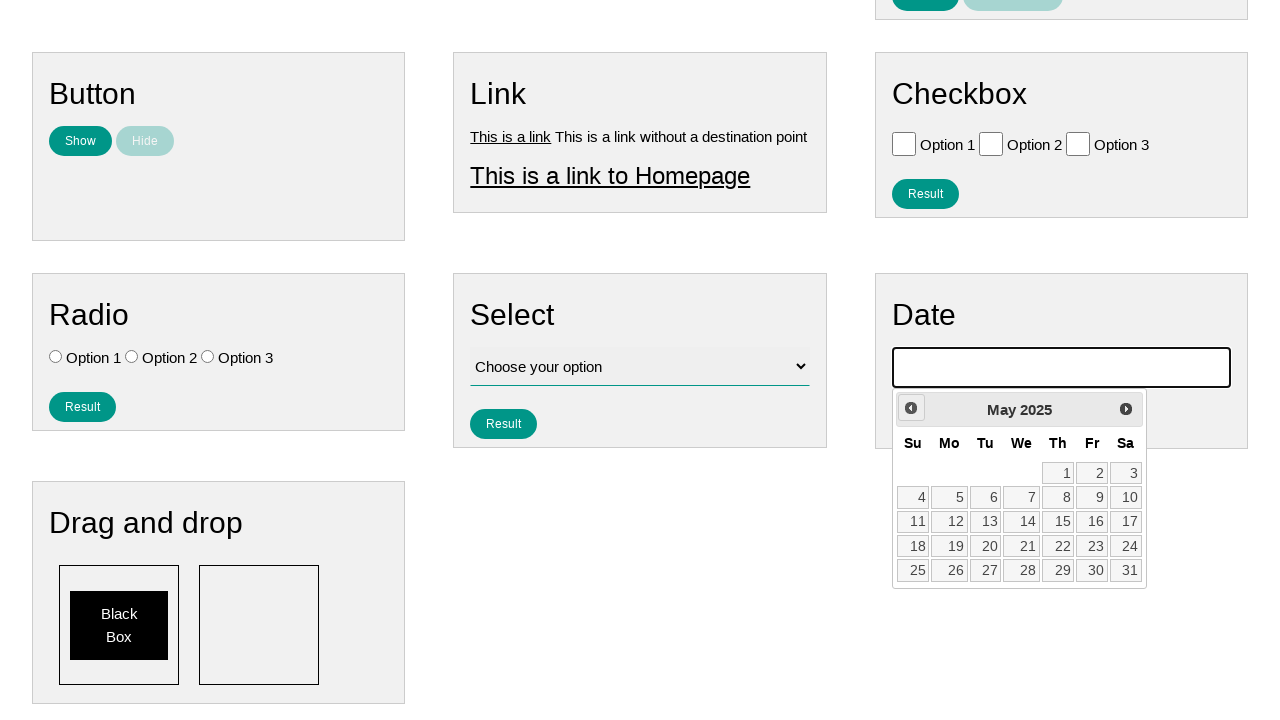

Clicked previous month button (iteration 11/208) to navigate backwards at (911, 408) on #ui-datepicker-div .ui-datepicker-prev
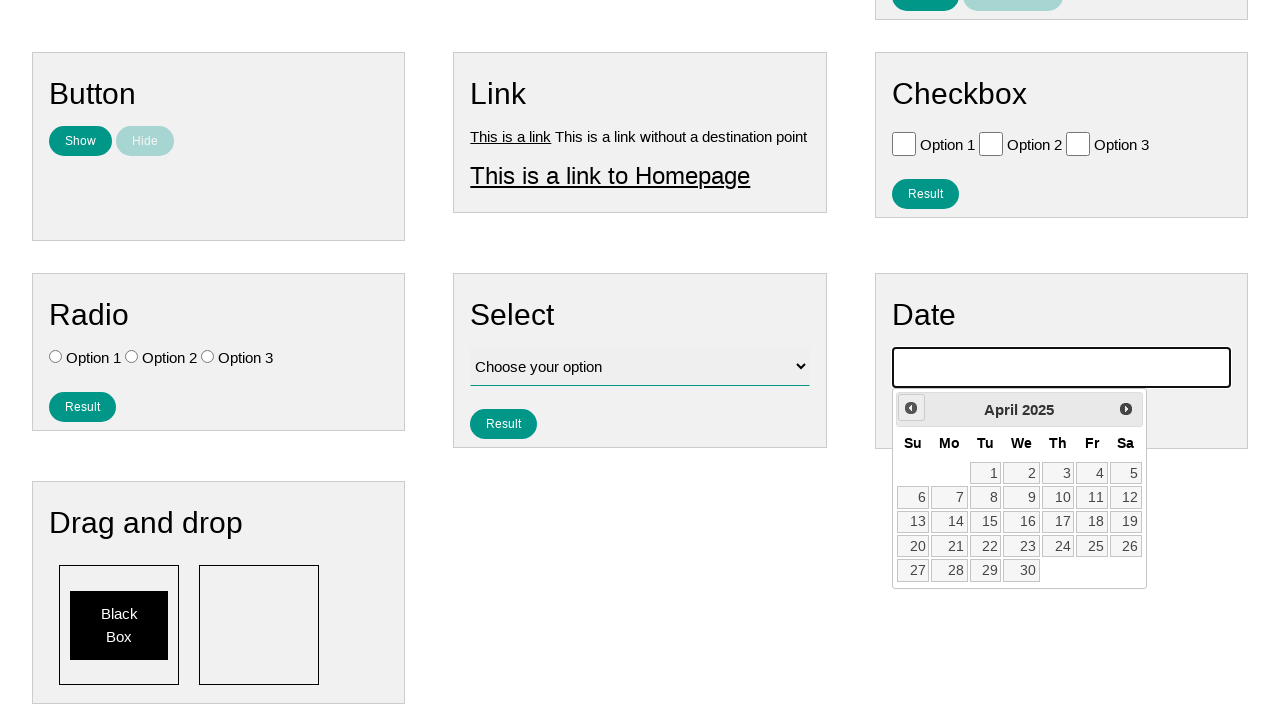

Clicked previous month button (iteration 12/208) to navigate backwards at (911, 408) on #ui-datepicker-div .ui-datepicker-prev
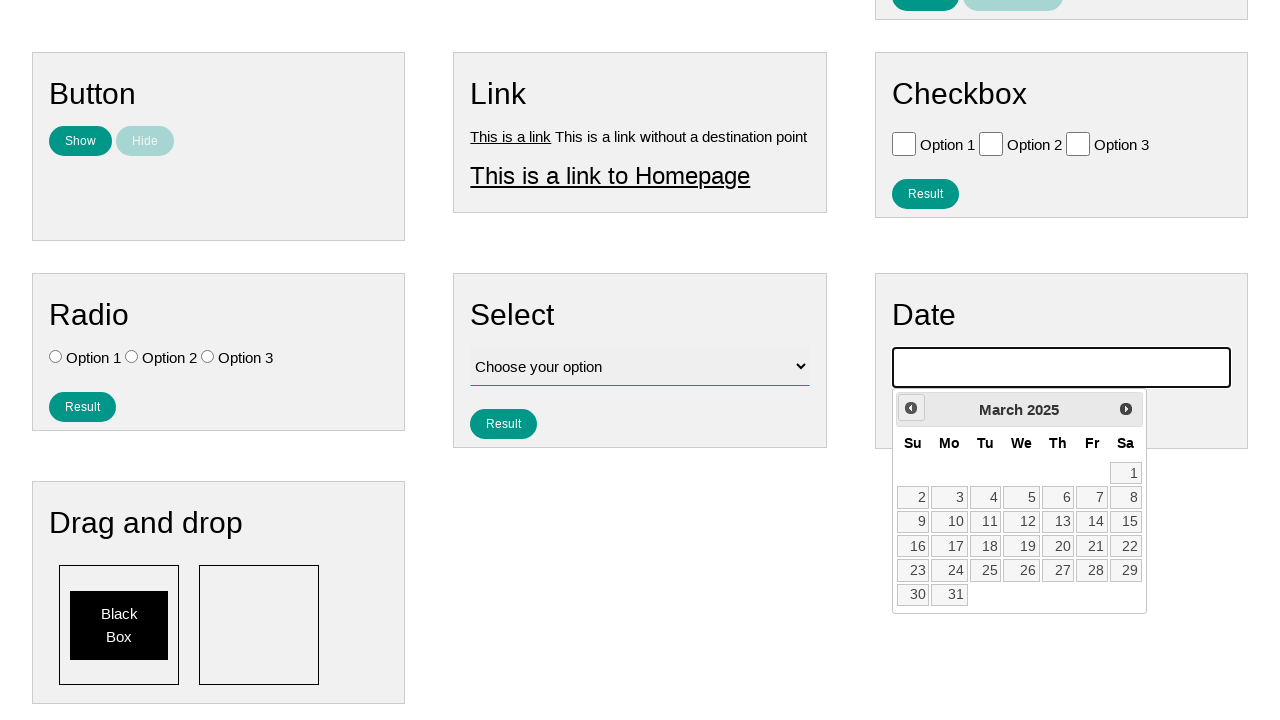

Clicked previous month button (iteration 13/208) to navigate backwards at (911, 408) on #ui-datepicker-div .ui-datepicker-prev
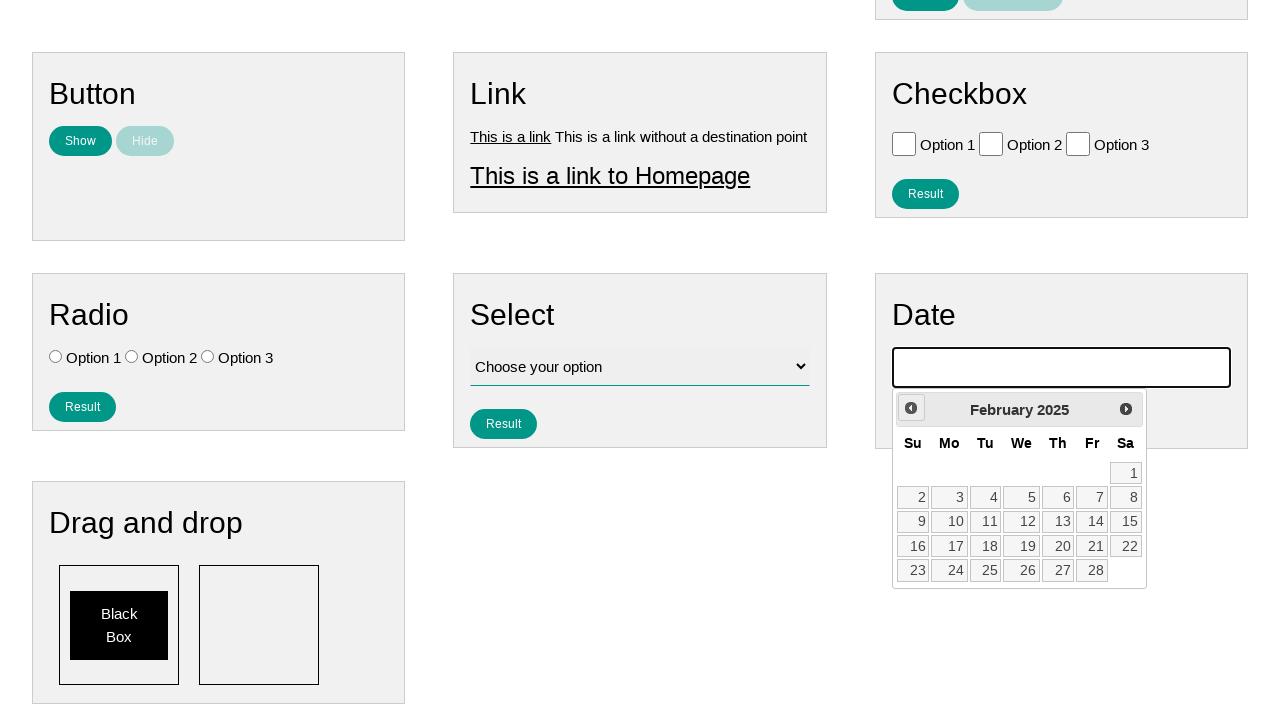

Clicked previous month button (iteration 14/208) to navigate backwards at (911, 408) on #ui-datepicker-div .ui-datepicker-prev
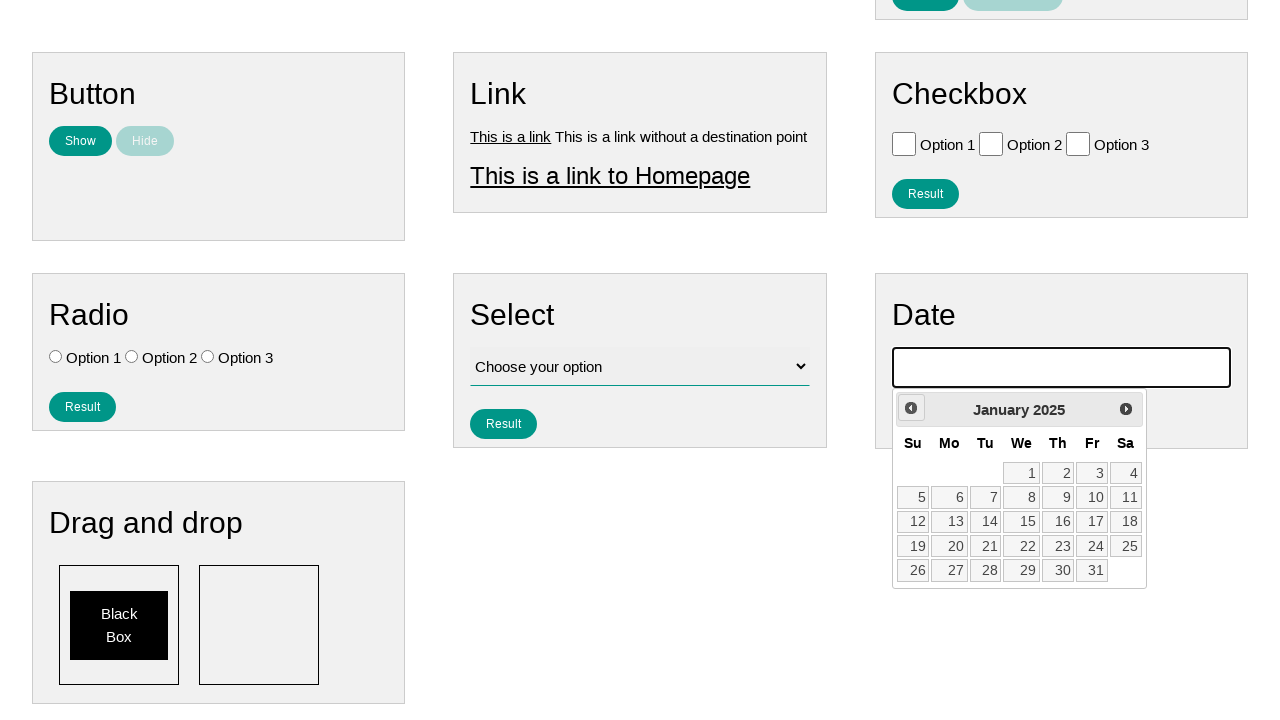

Clicked previous month button (iteration 15/208) to navigate backwards at (911, 408) on #ui-datepicker-div .ui-datepicker-prev
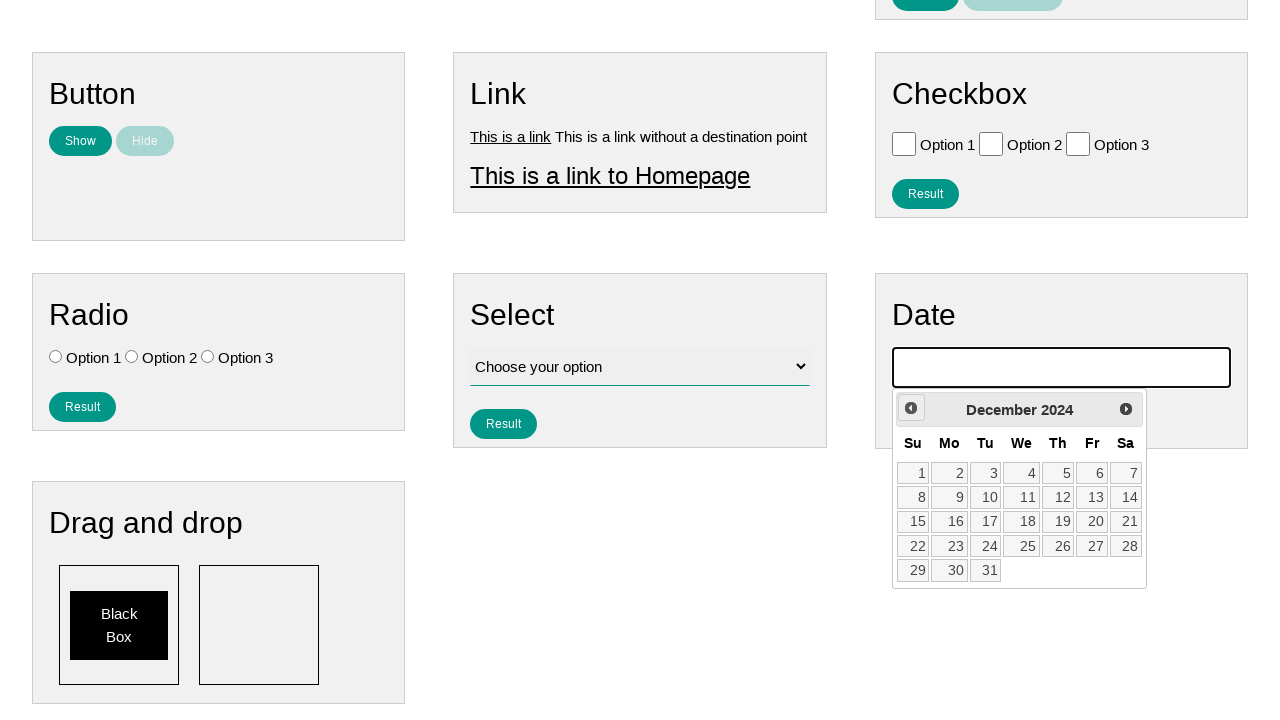

Clicked previous month button (iteration 16/208) to navigate backwards at (911, 408) on #ui-datepicker-div .ui-datepicker-prev
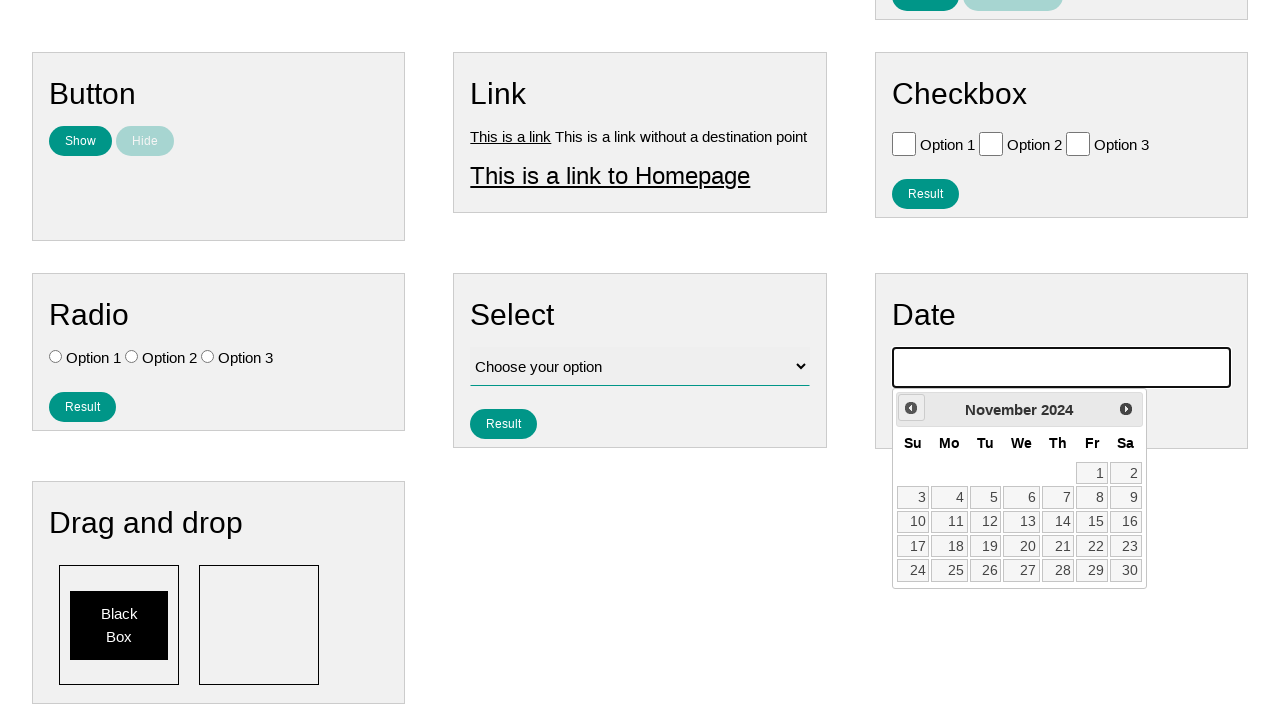

Clicked previous month button (iteration 17/208) to navigate backwards at (911, 408) on #ui-datepicker-div .ui-datepicker-prev
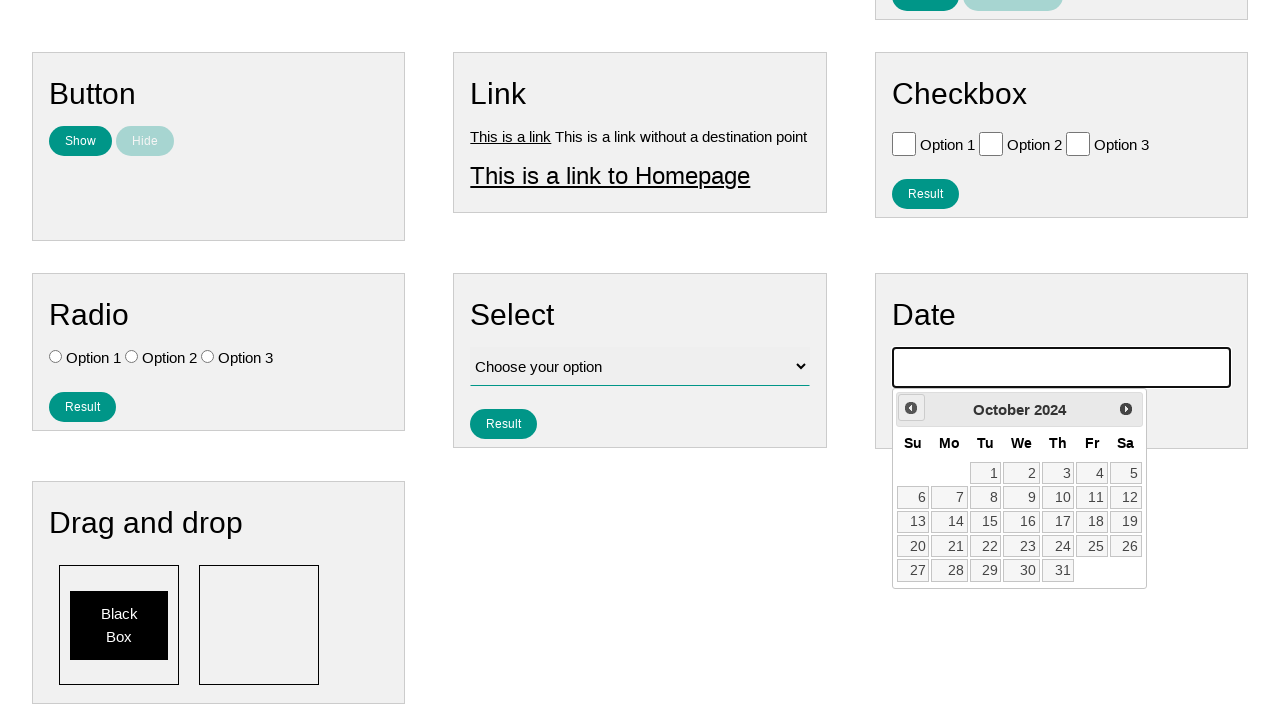

Clicked previous month button (iteration 18/208) to navigate backwards at (911, 408) on #ui-datepicker-div .ui-datepicker-prev
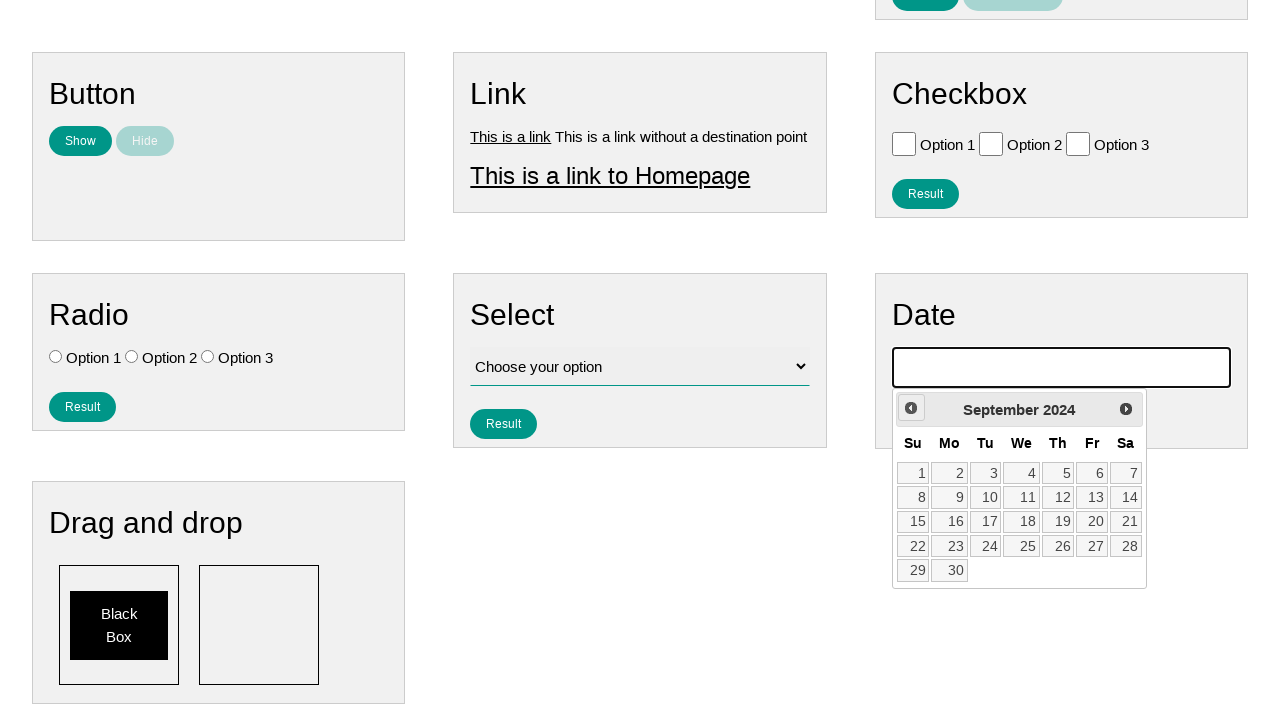

Clicked previous month button (iteration 19/208) to navigate backwards at (911, 408) on #ui-datepicker-div .ui-datepicker-prev
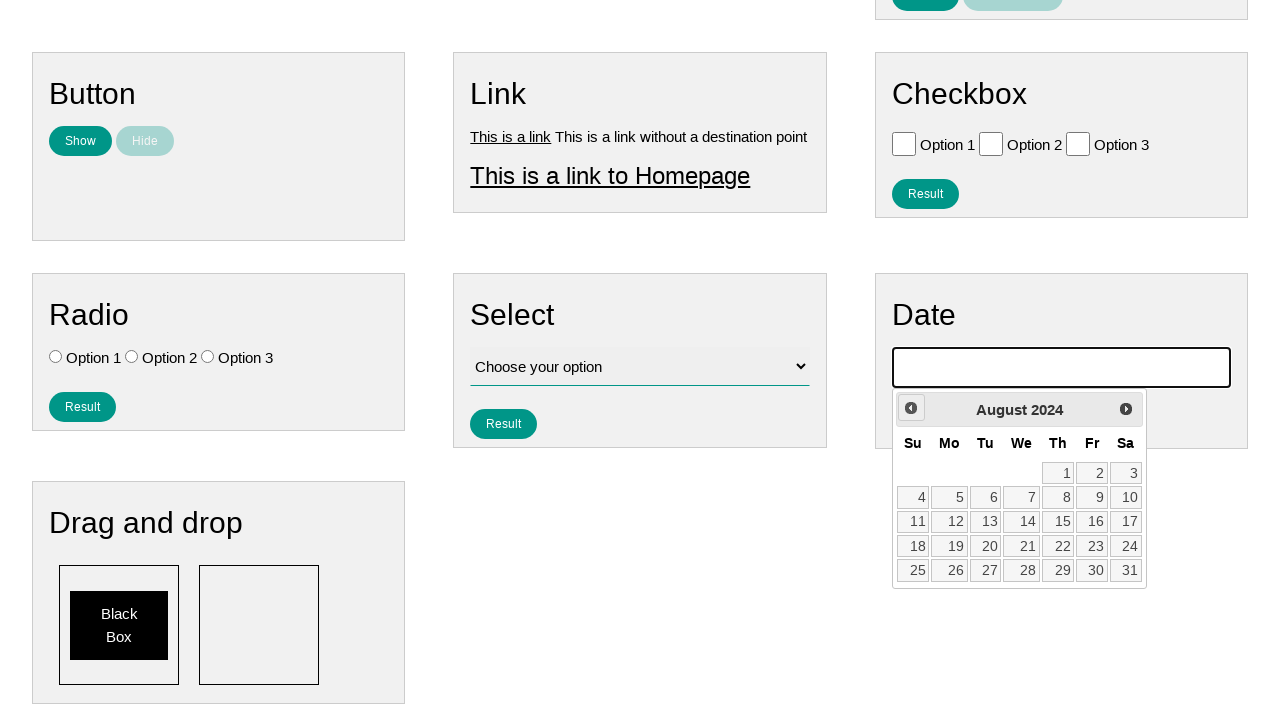

Clicked previous month button (iteration 20/208) to navigate backwards at (911, 408) on #ui-datepicker-div .ui-datepicker-prev
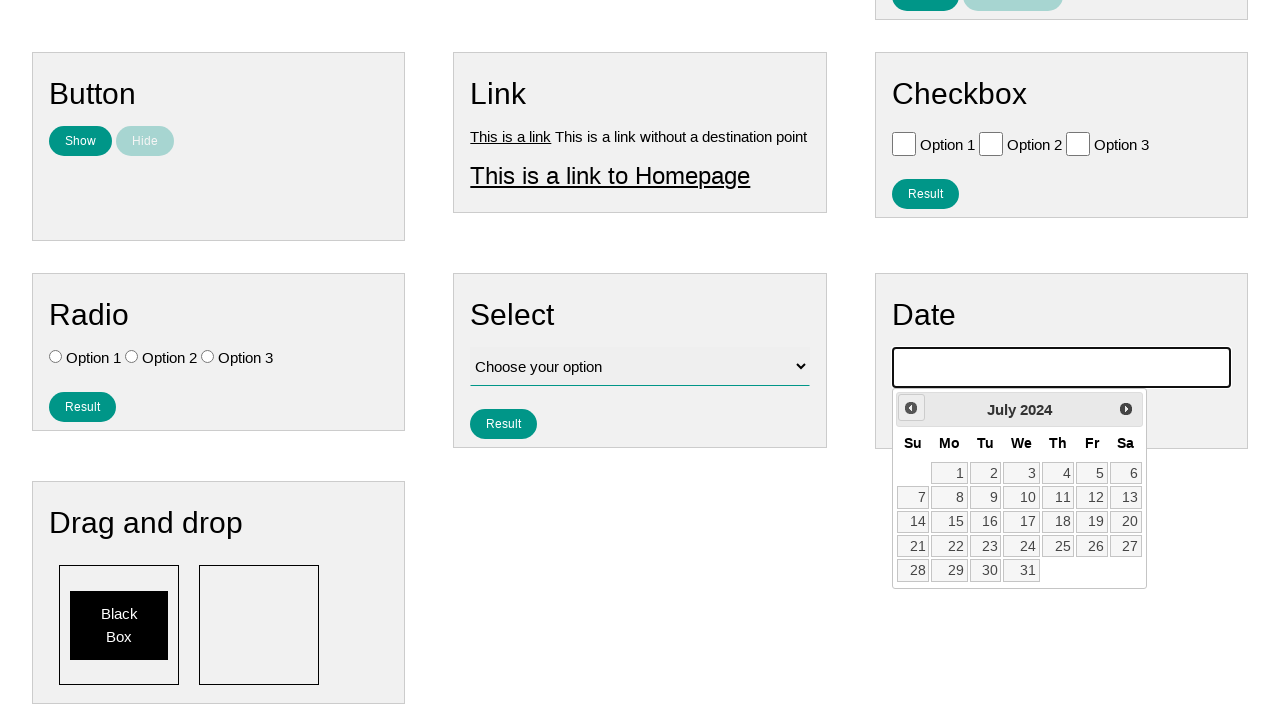

Clicked previous month button (iteration 21/208) to navigate backwards at (911, 408) on #ui-datepicker-div .ui-datepicker-prev
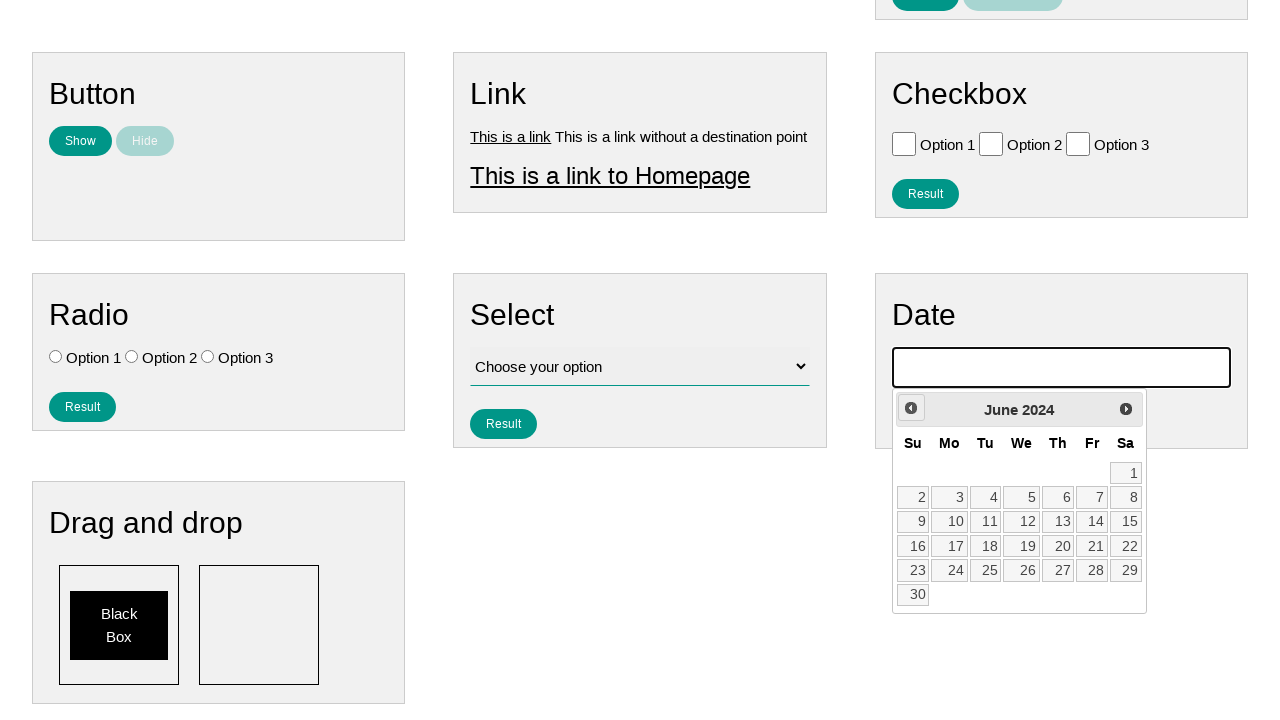

Clicked previous month button (iteration 22/208) to navigate backwards at (911, 408) on #ui-datepicker-div .ui-datepicker-prev
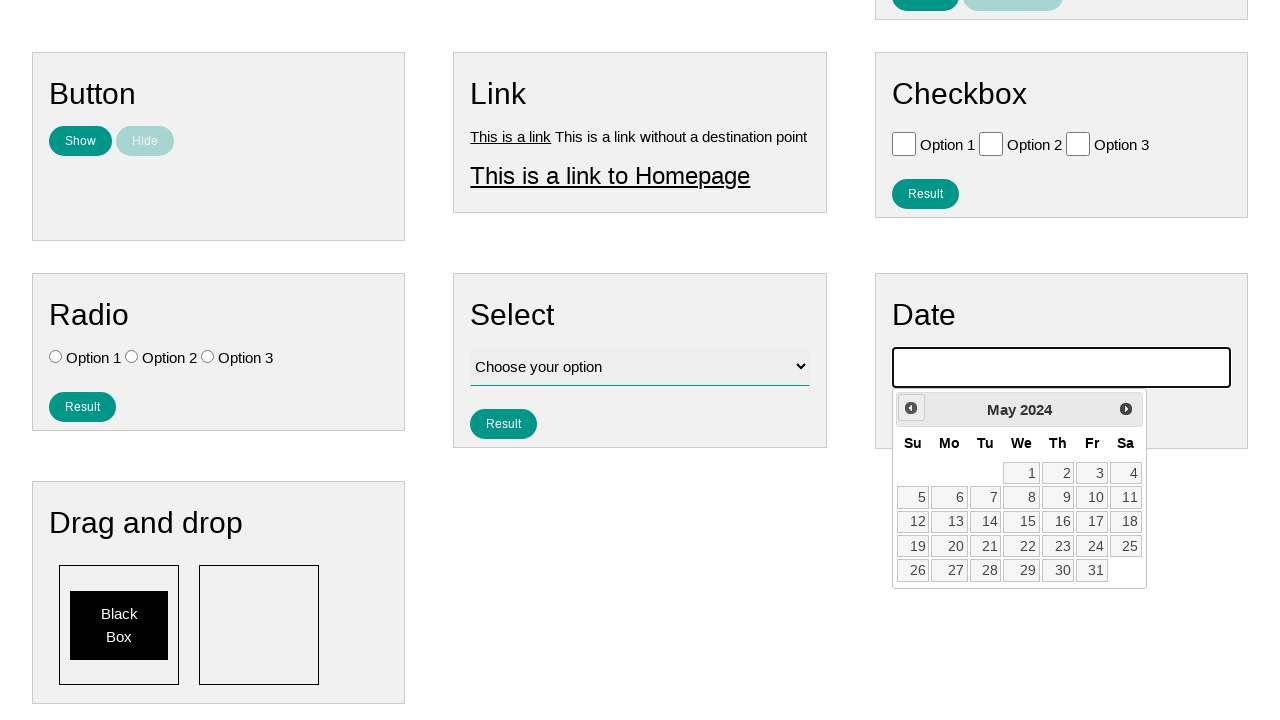

Clicked previous month button (iteration 23/208) to navigate backwards at (911, 408) on #ui-datepicker-div .ui-datepicker-prev
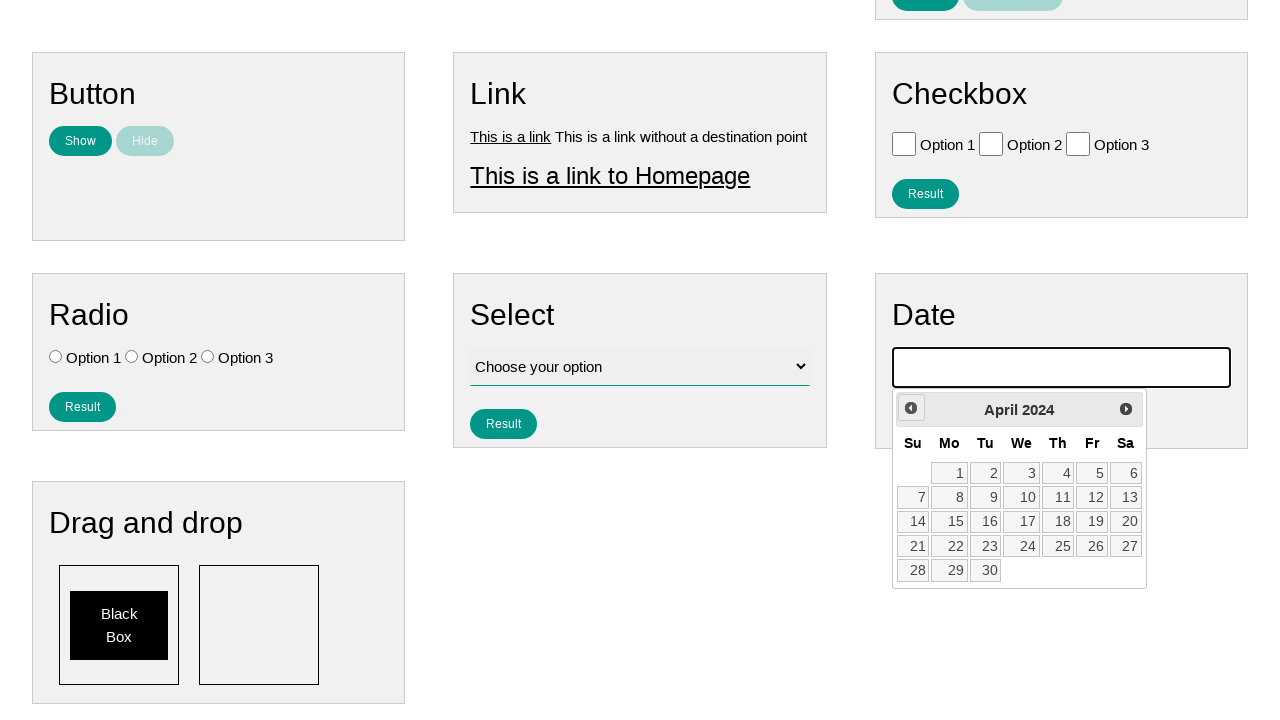

Clicked previous month button (iteration 24/208) to navigate backwards at (911, 408) on #ui-datepicker-div .ui-datepicker-prev
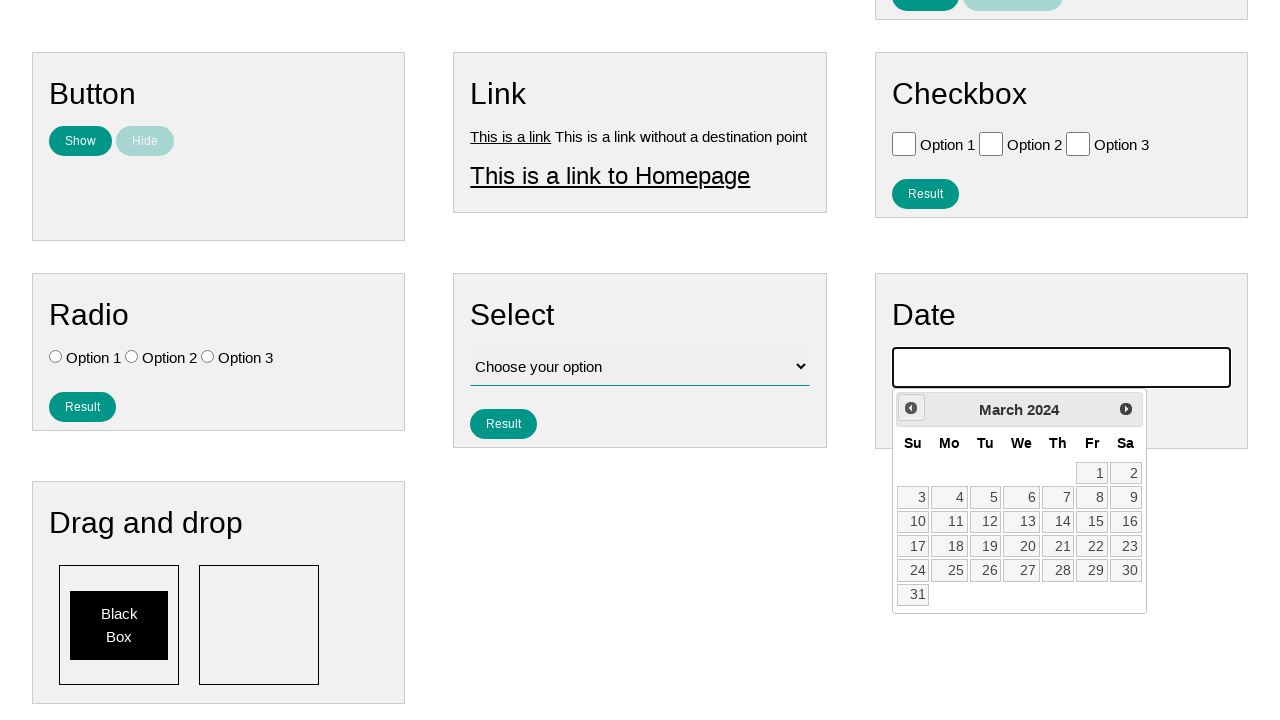

Clicked previous month button (iteration 25/208) to navigate backwards at (911, 408) on #ui-datepicker-div .ui-datepicker-prev
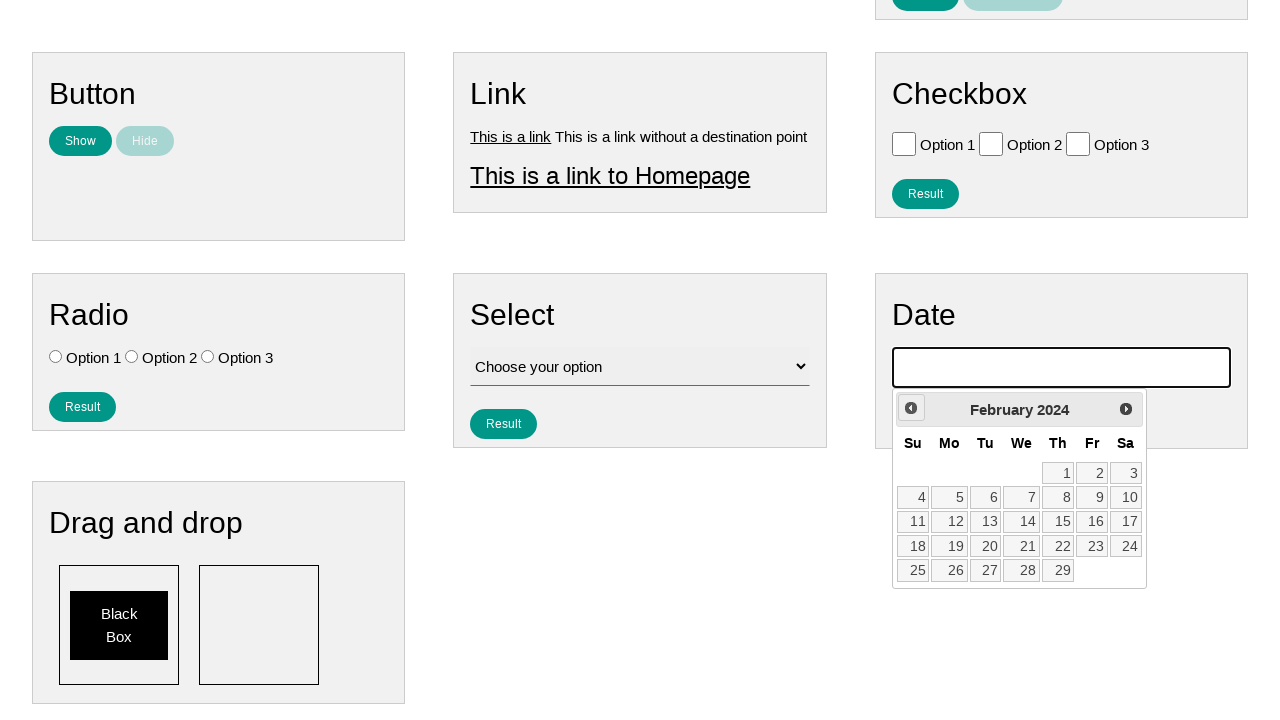

Clicked previous month button (iteration 26/208) to navigate backwards at (911, 408) on #ui-datepicker-div .ui-datepicker-prev
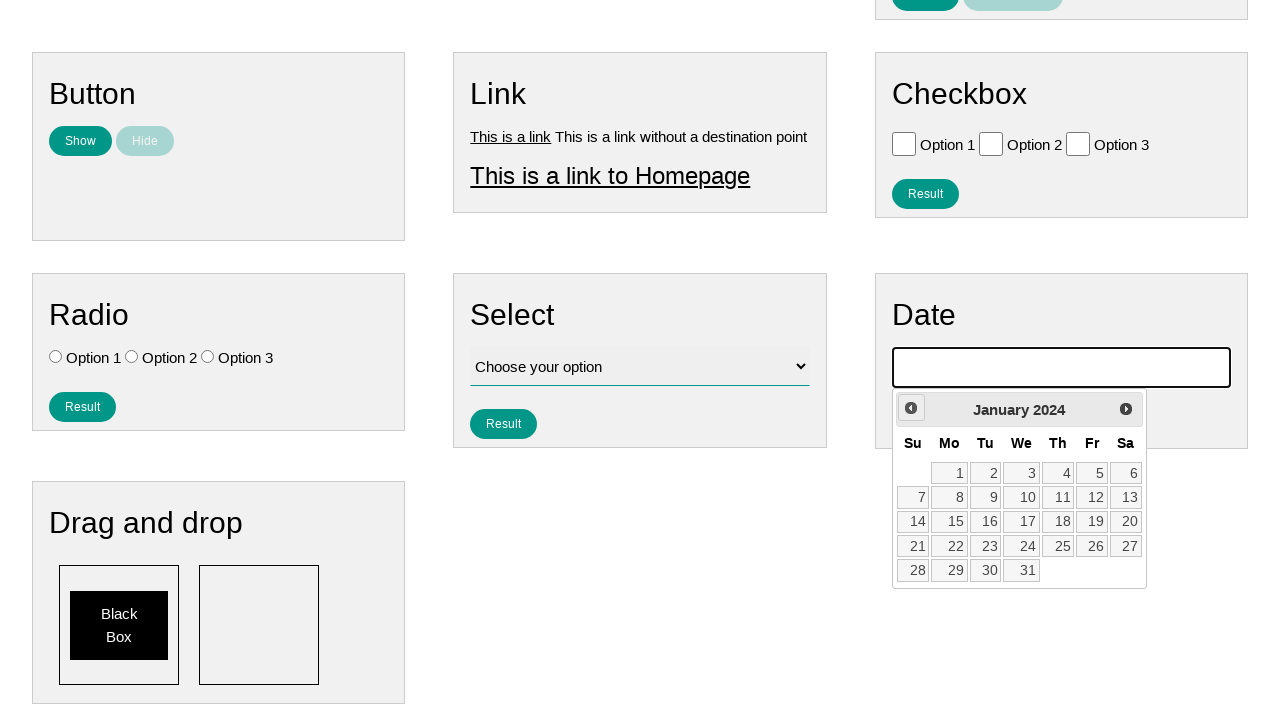

Clicked previous month button (iteration 27/208) to navigate backwards at (911, 408) on #ui-datepicker-div .ui-datepicker-prev
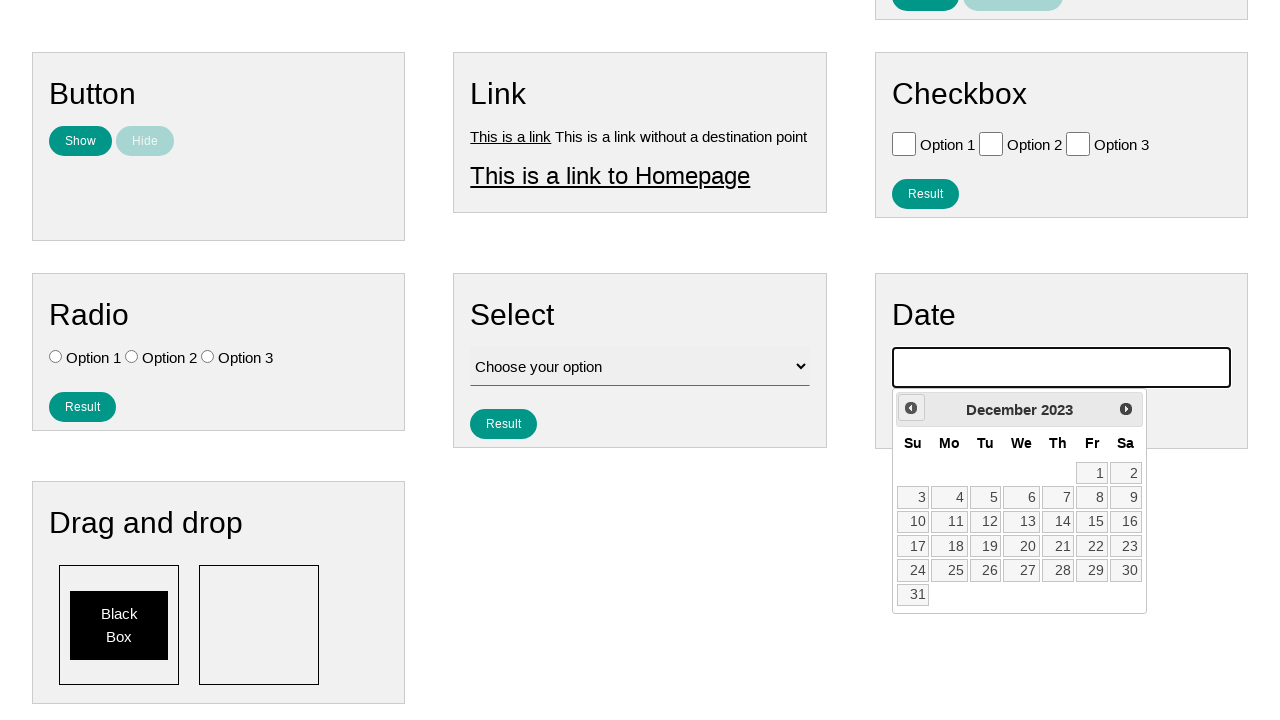

Clicked previous month button (iteration 28/208) to navigate backwards at (911, 408) on #ui-datepicker-div .ui-datepicker-prev
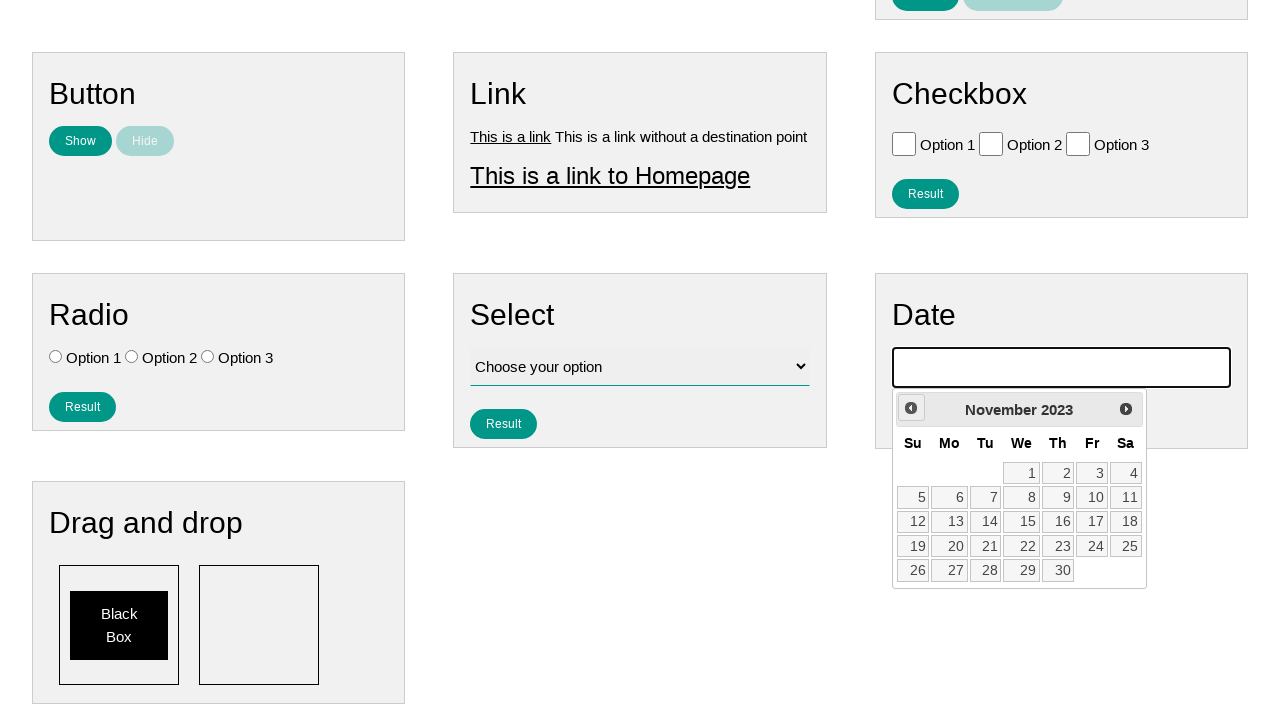

Clicked previous month button (iteration 29/208) to navigate backwards at (911, 408) on #ui-datepicker-div .ui-datepicker-prev
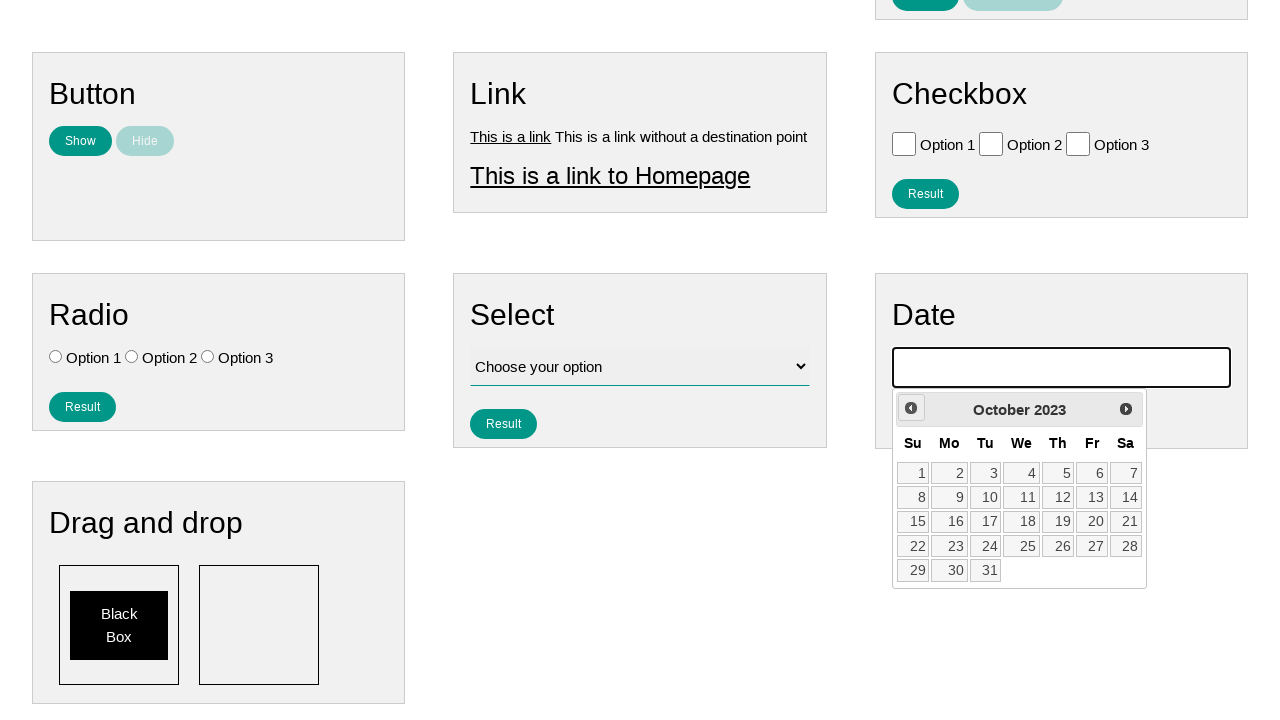

Clicked previous month button (iteration 30/208) to navigate backwards at (911, 408) on #ui-datepicker-div .ui-datepicker-prev
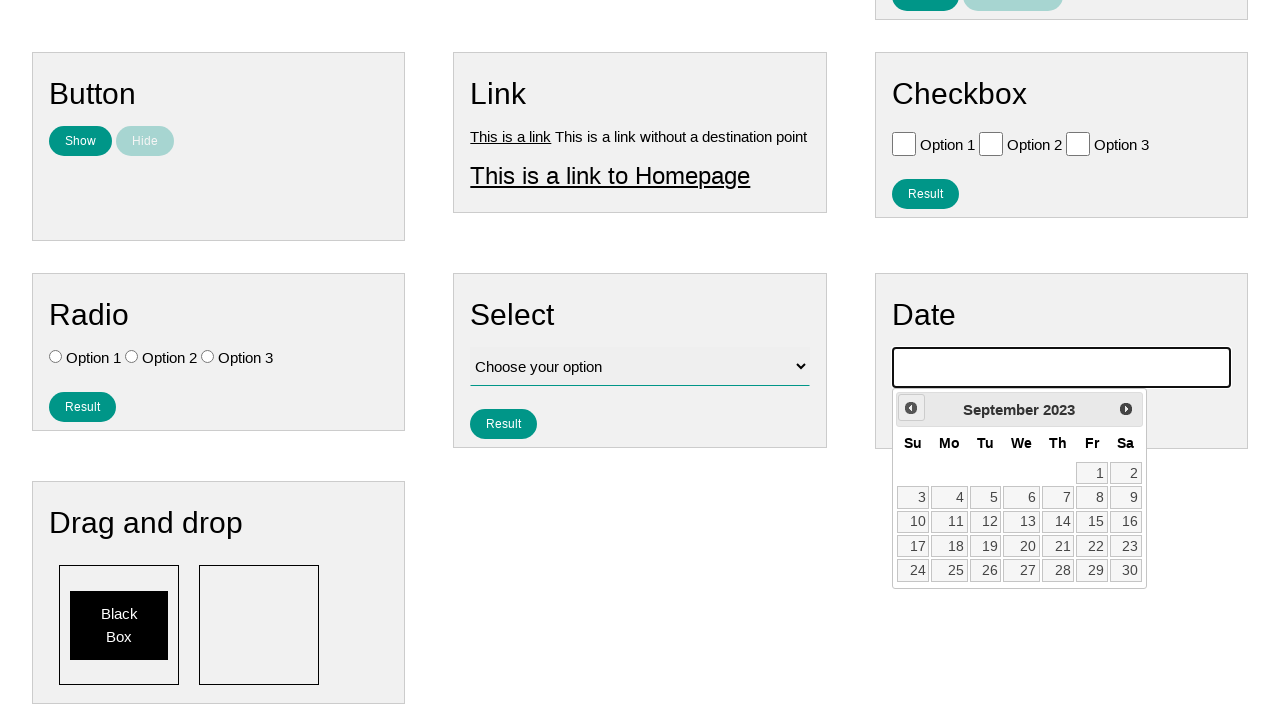

Clicked previous month button (iteration 31/208) to navigate backwards at (911, 408) on #ui-datepicker-div .ui-datepicker-prev
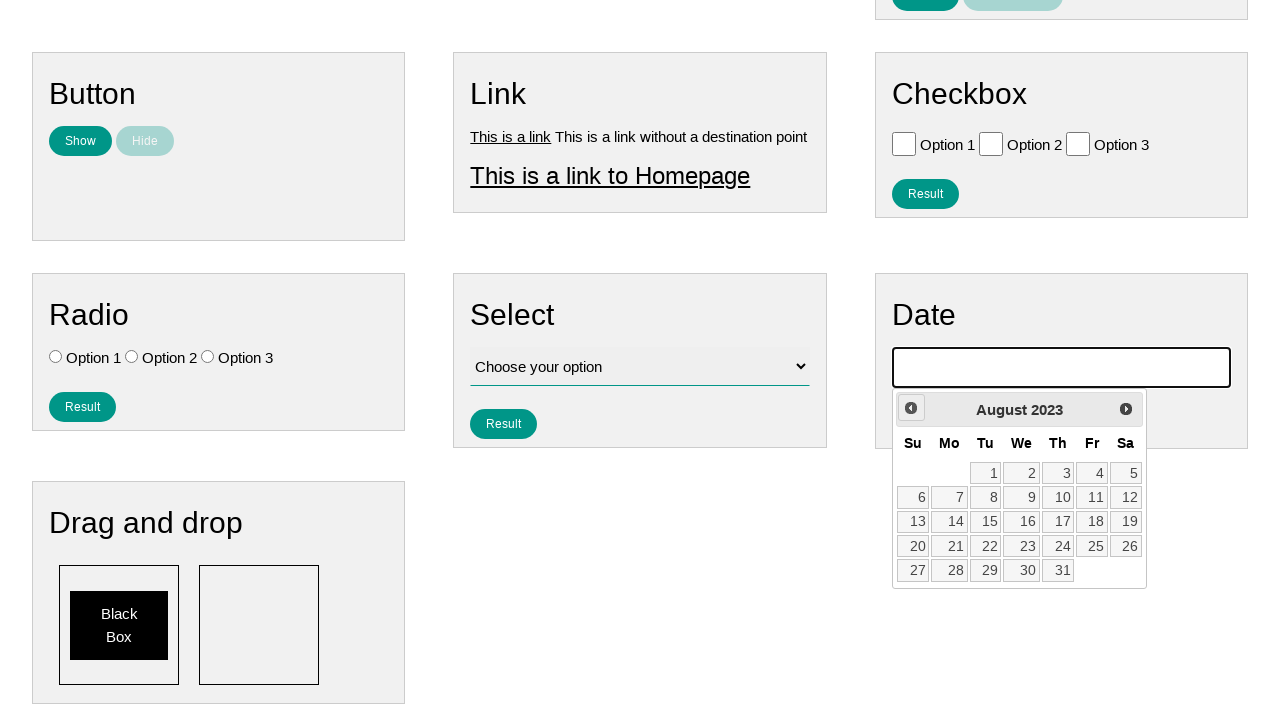

Clicked previous month button (iteration 32/208) to navigate backwards at (911, 408) on #ui-datepicker-div .ui-datepicker-prev
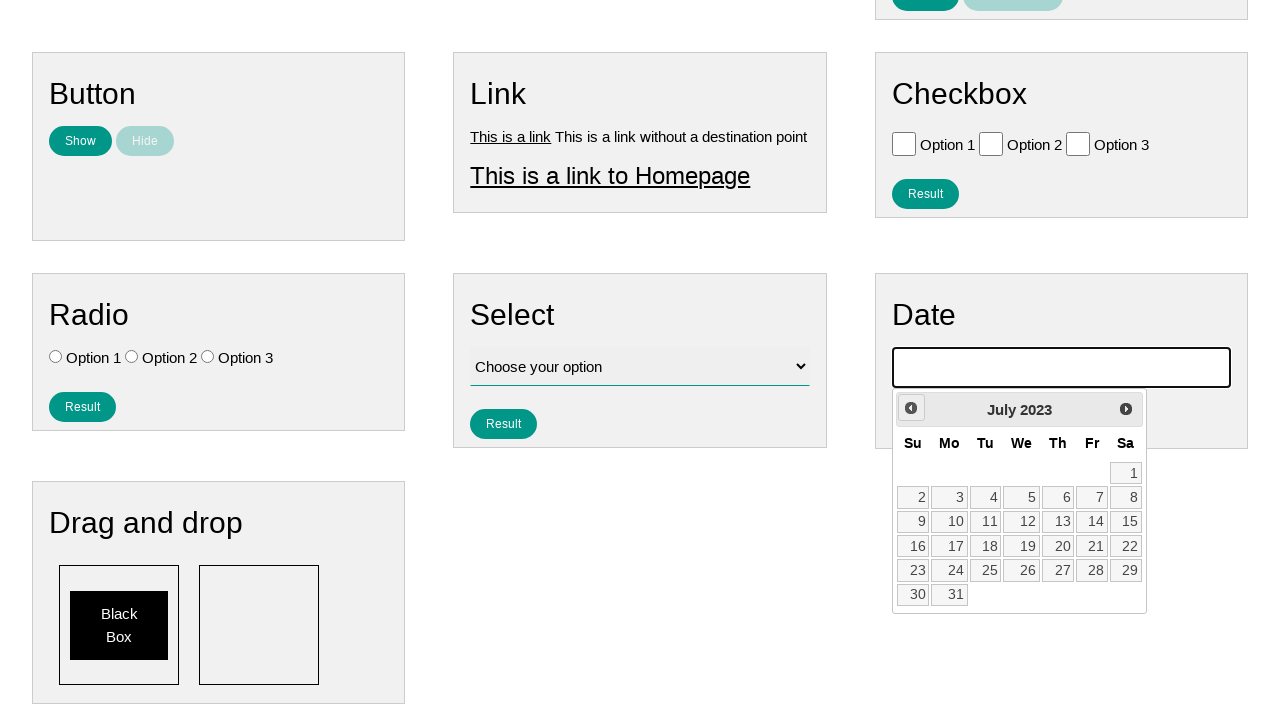

Clicked previous month button (iteration 33/208) to navigate backwards at (911, 408) on #ui-datepicker-div .ui-datepicker-prev
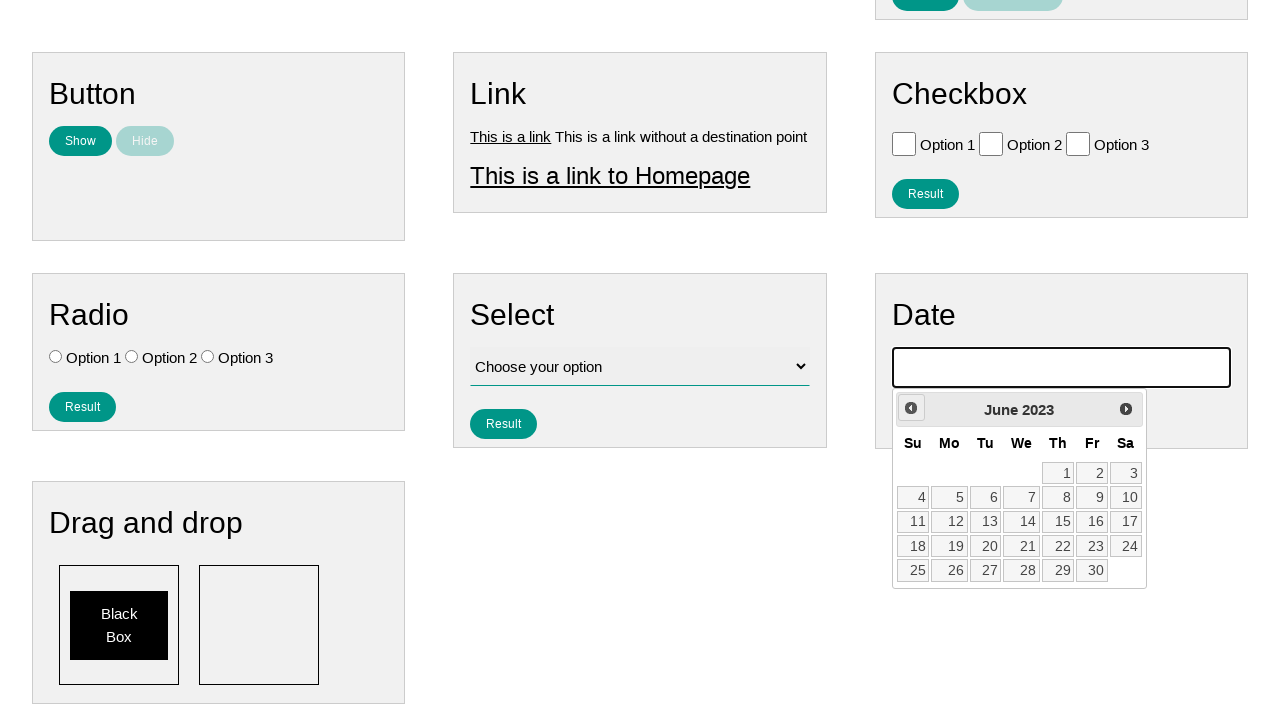

Clicked previous month button (iteration 34/208) to navigate backwards at (911, 408) on #ui-datepicker-div .ui-datepicker-prev
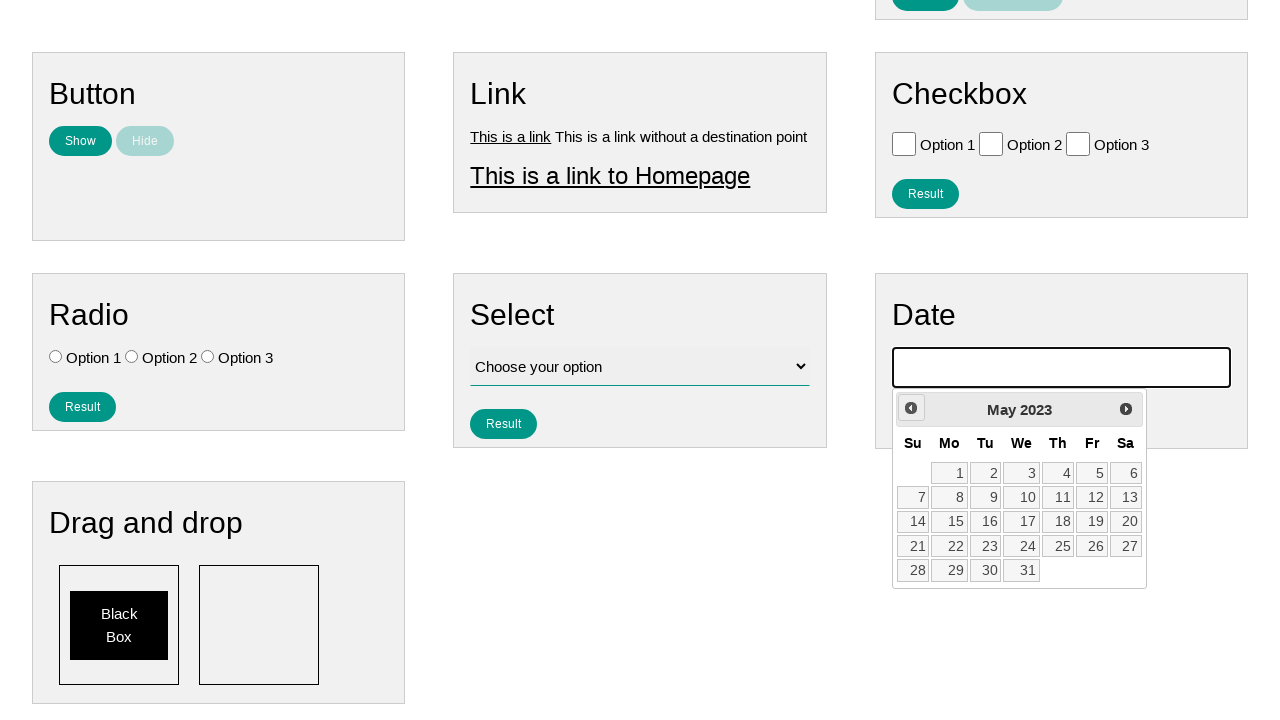

Clicked previous month button (iteration 35/208) to navigate backwards at (911, 408) on #ui-datepicker-div .ui-datepicker-prev
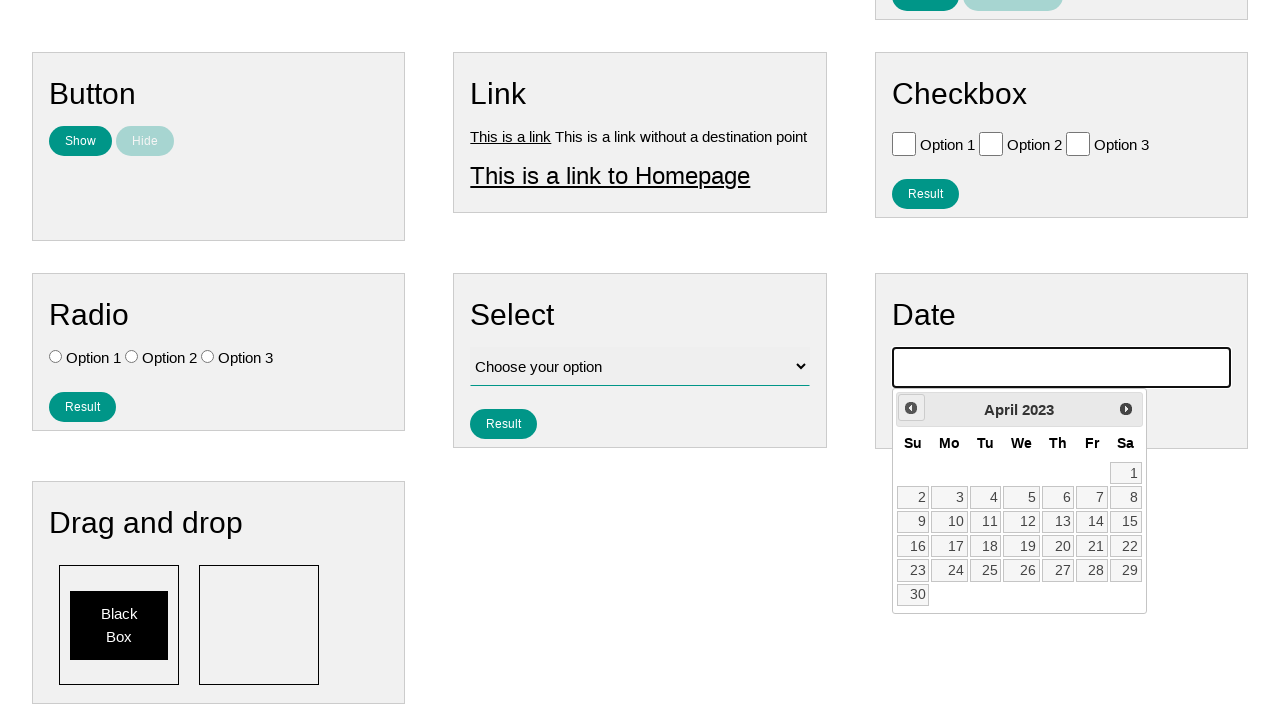

Clicked previous month button (iteration 36/208) to navigate backwards at (911, 408) on #ui-datepicker-div .ui-datepicker-prev
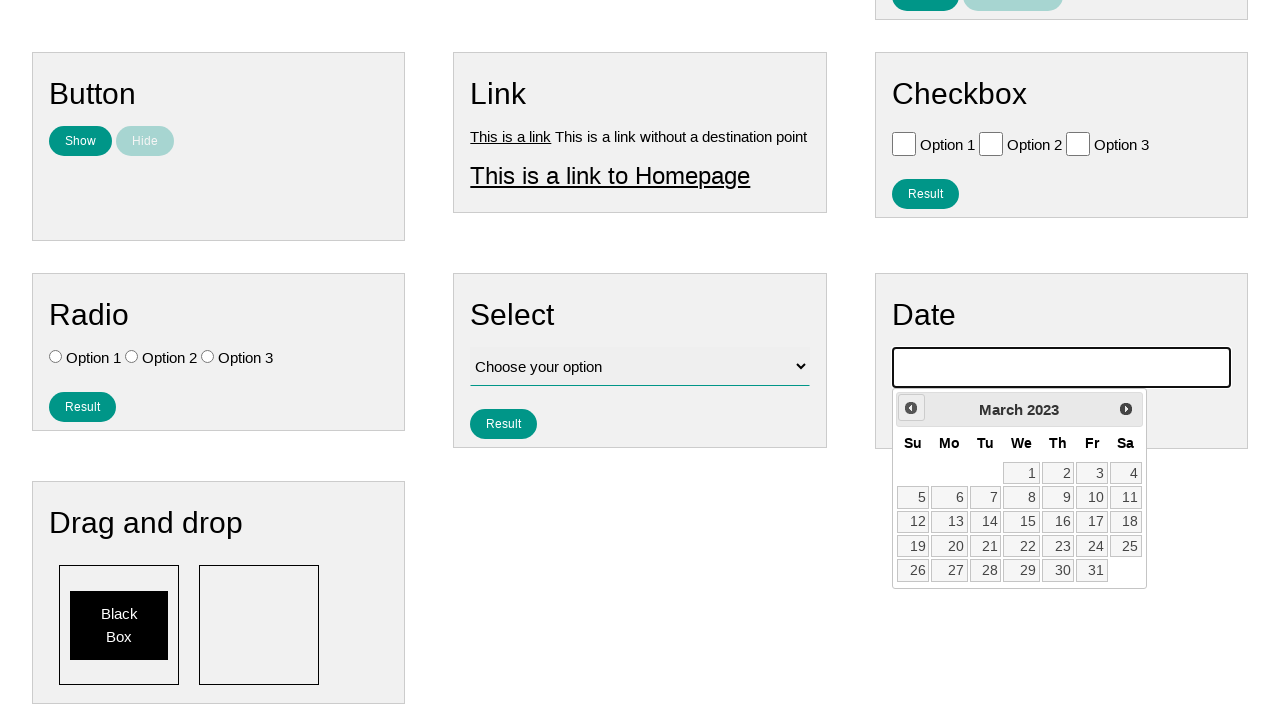

Clicked previous month button (iteration 37/208) to navigate backwards at (911, 408) on #ui-datepicker-div .ui-datepicker-prev
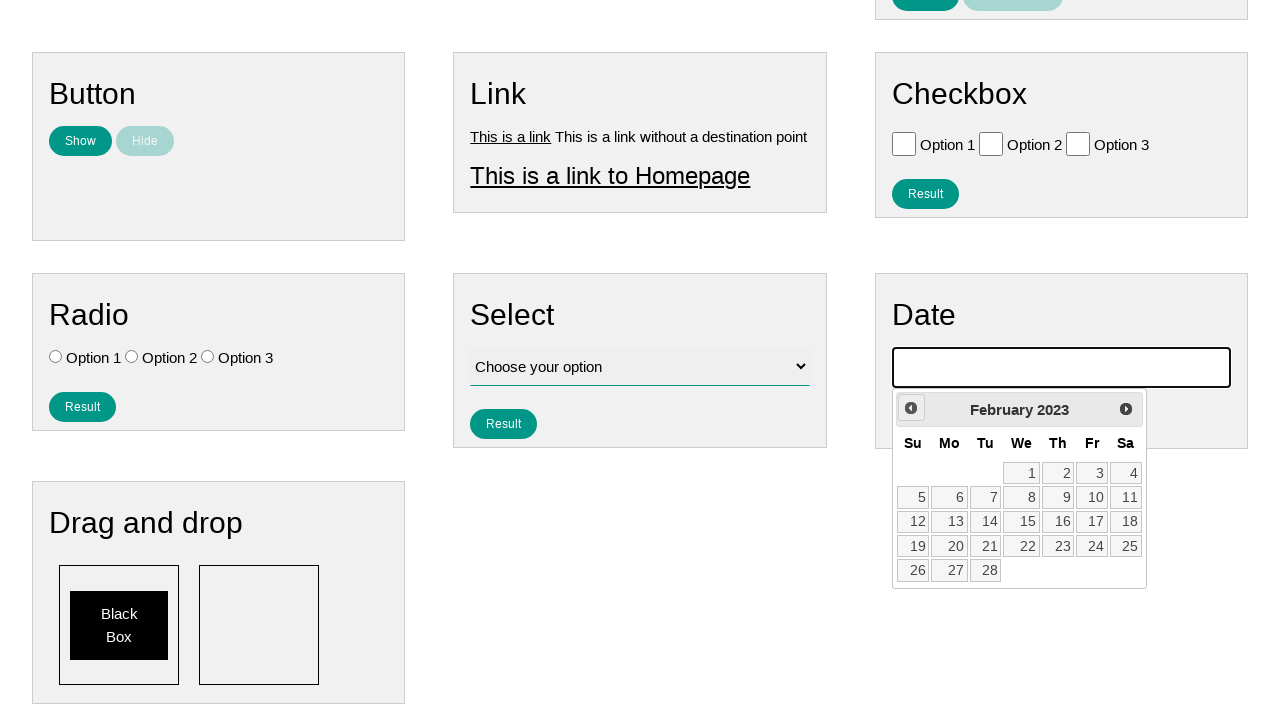

Clicked previous month button (iteration 38/208) to navigate backwards at (911, 408) on #ui-datepicker-div .ui-datepicker-prev
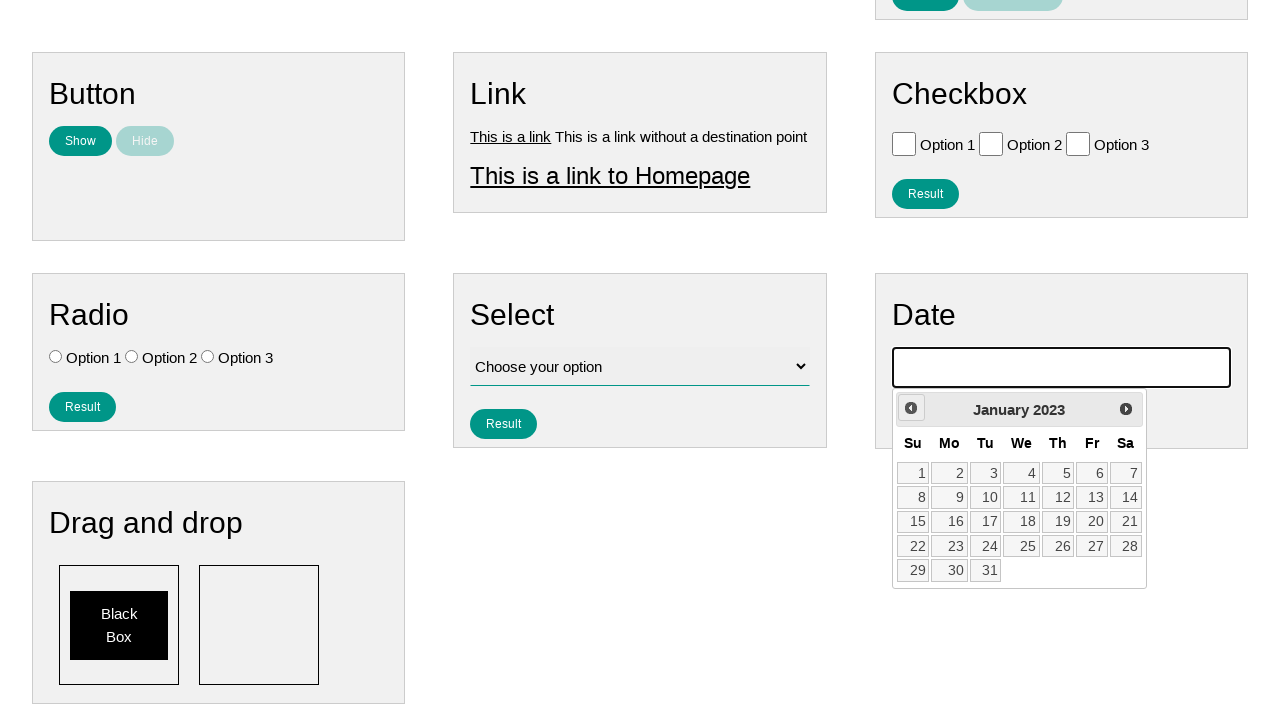

Clicked previous month button (iteration 39/208) to navigate backwards at (911, 408) on #ui-datepicker-div .ui-datepicker-prev
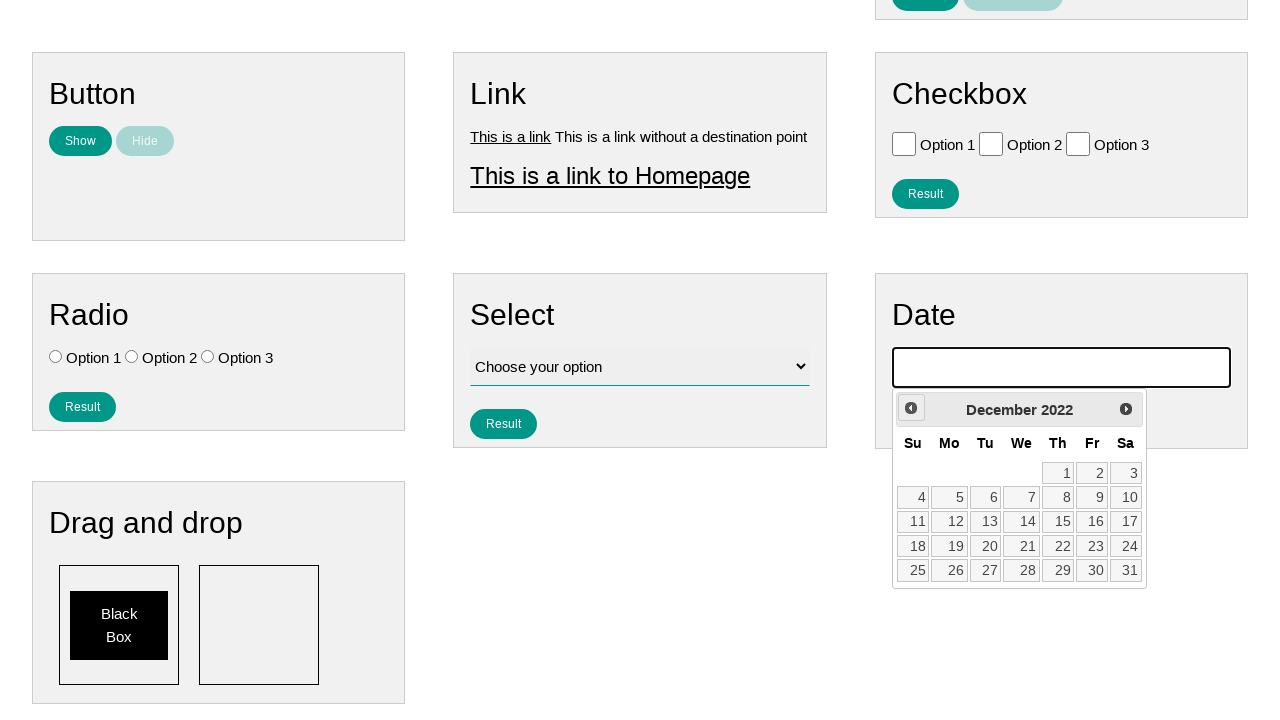

Clicked previous month button (iteration 40/208) to navigate backwards at (911, 408) on #ui-datepicker-div .ui-datepicker-prev
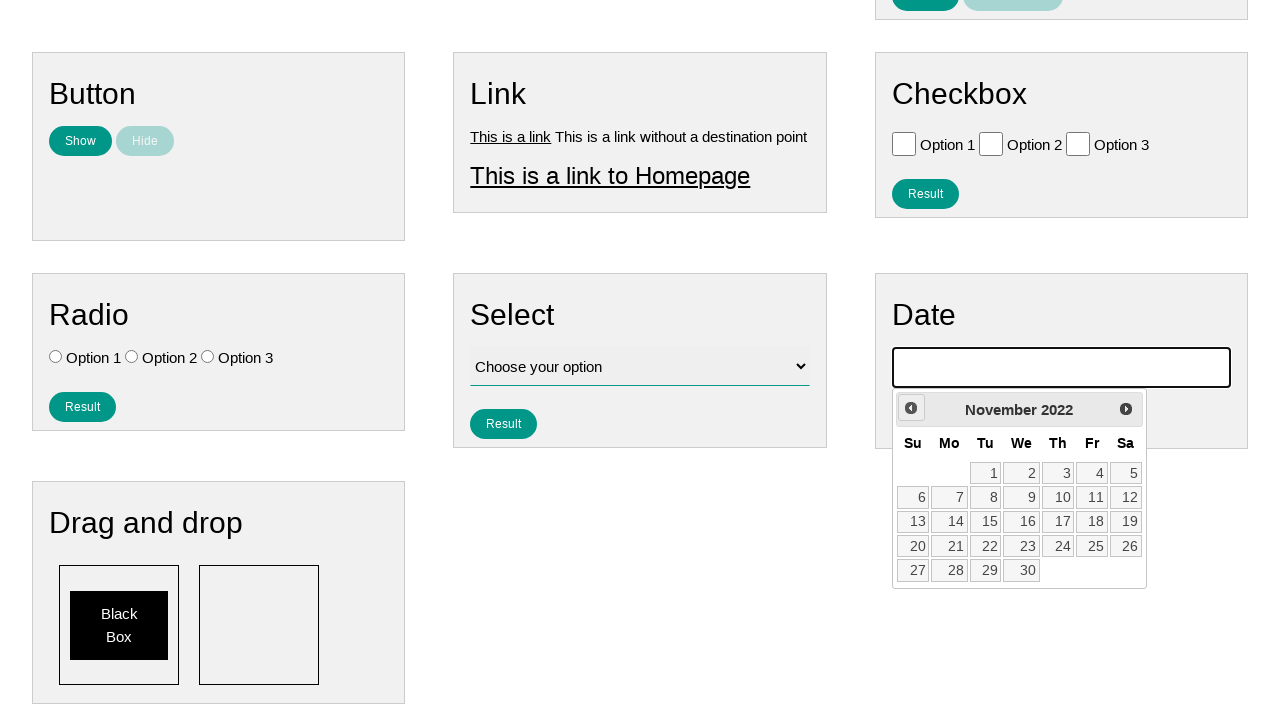

Clicked previous month button (iteration 41/208) to navigate backwards at (911, 408) on #ui-datepicker-div .ui-datepicker-prev
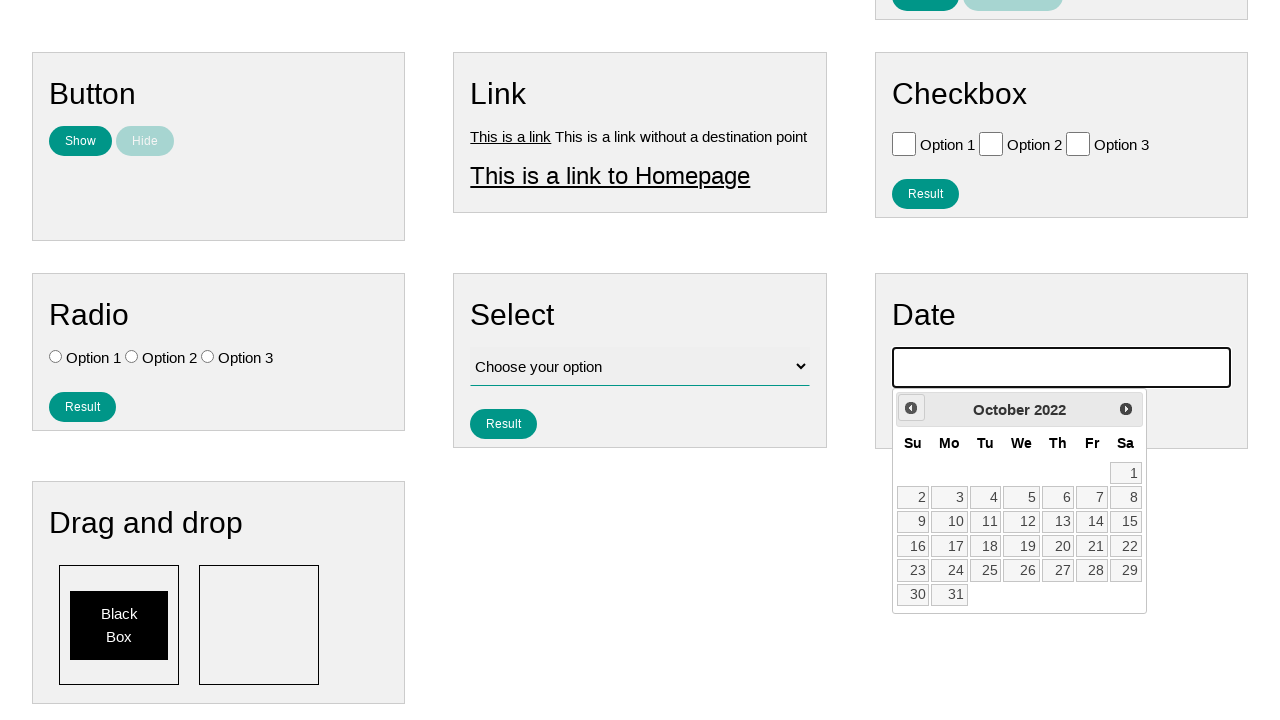

Clicked previous month button (iteration 42/208) to navigate backwards at (911, 408) on #ui-datepicker-div .ui-datepicker-prev
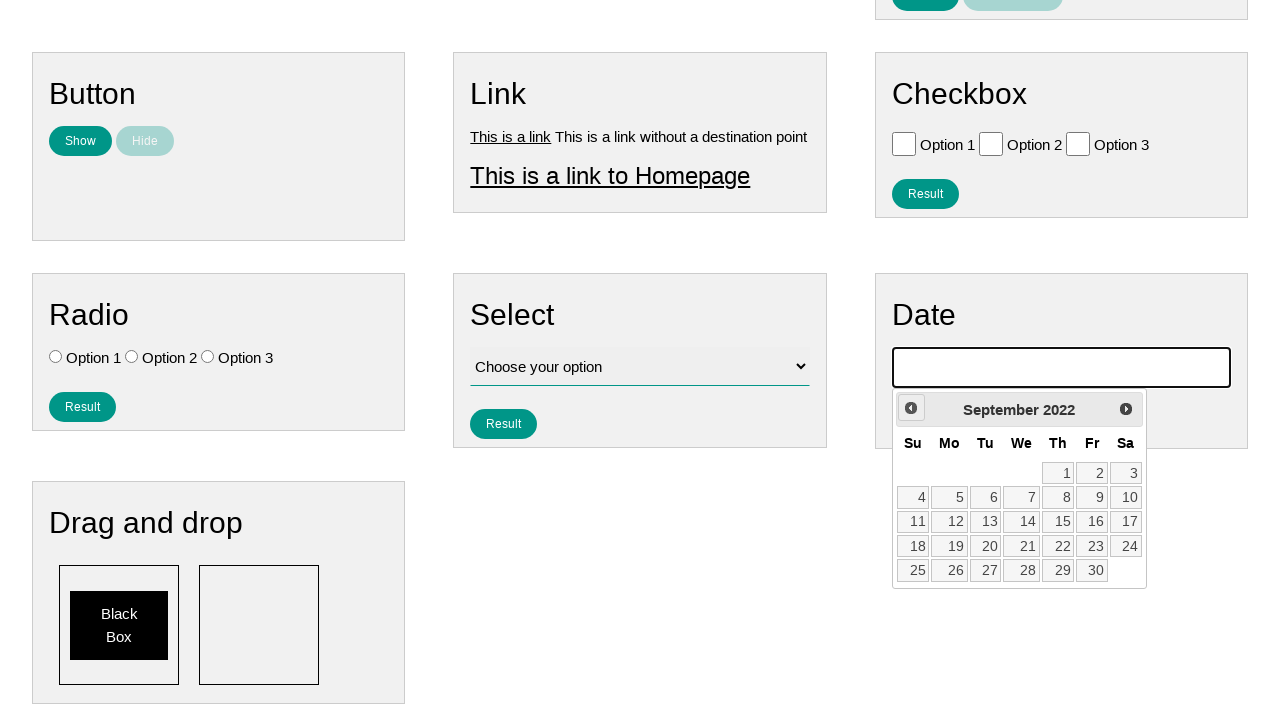

Clicked previous month button (iteration 43/208) to navigate backwards at (911, 408) on #ui-datepicker-div .ui-datepicker-prev
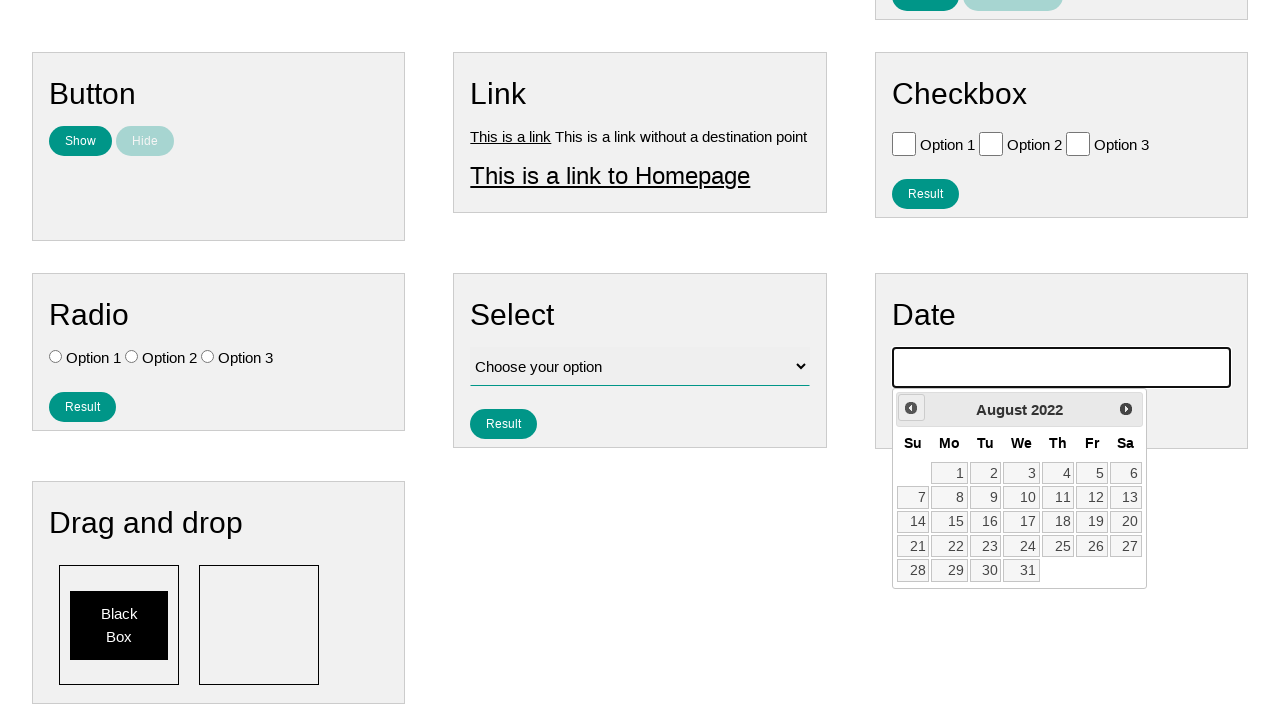

Clicked previous month button (iteration 44/208) to navigate backwards at (911, 408) on #ui-datepicker-div .ui-datepicker-prev
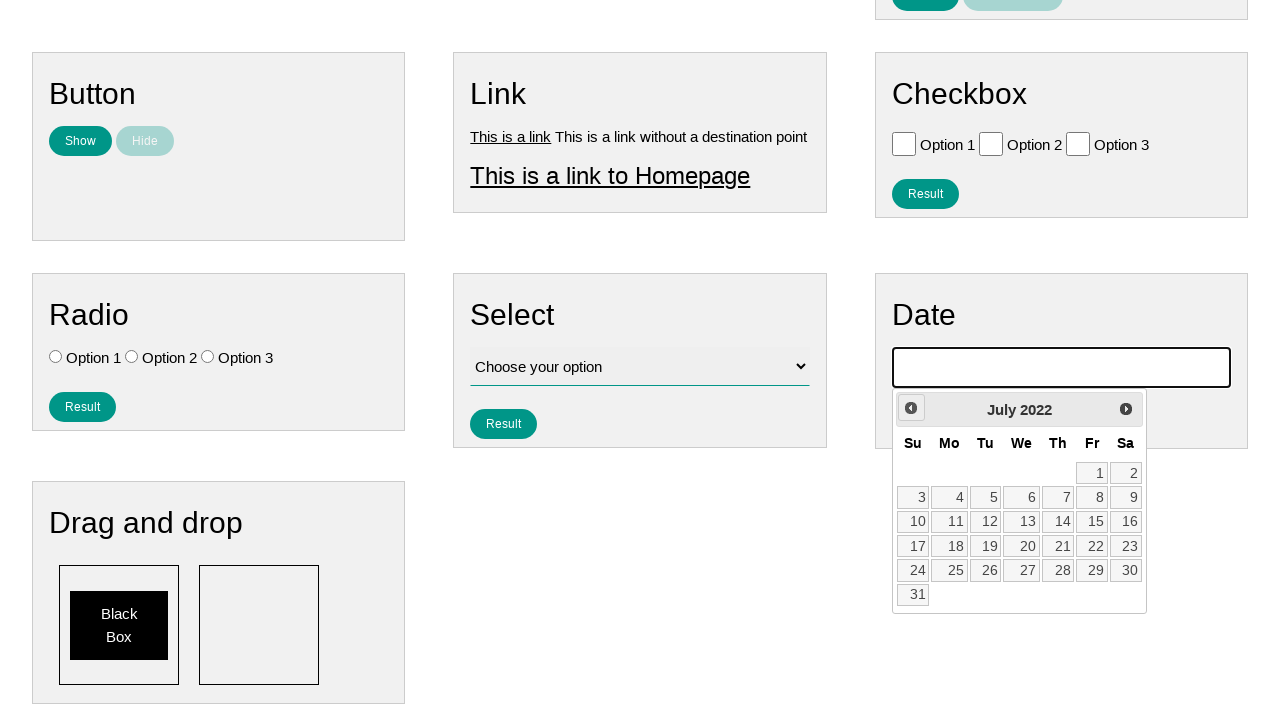

Clicked previous month button (iteration 45/208) to navigate backwards at (911, 408) on #ui-datepicker-div .ui-datepicker-prev
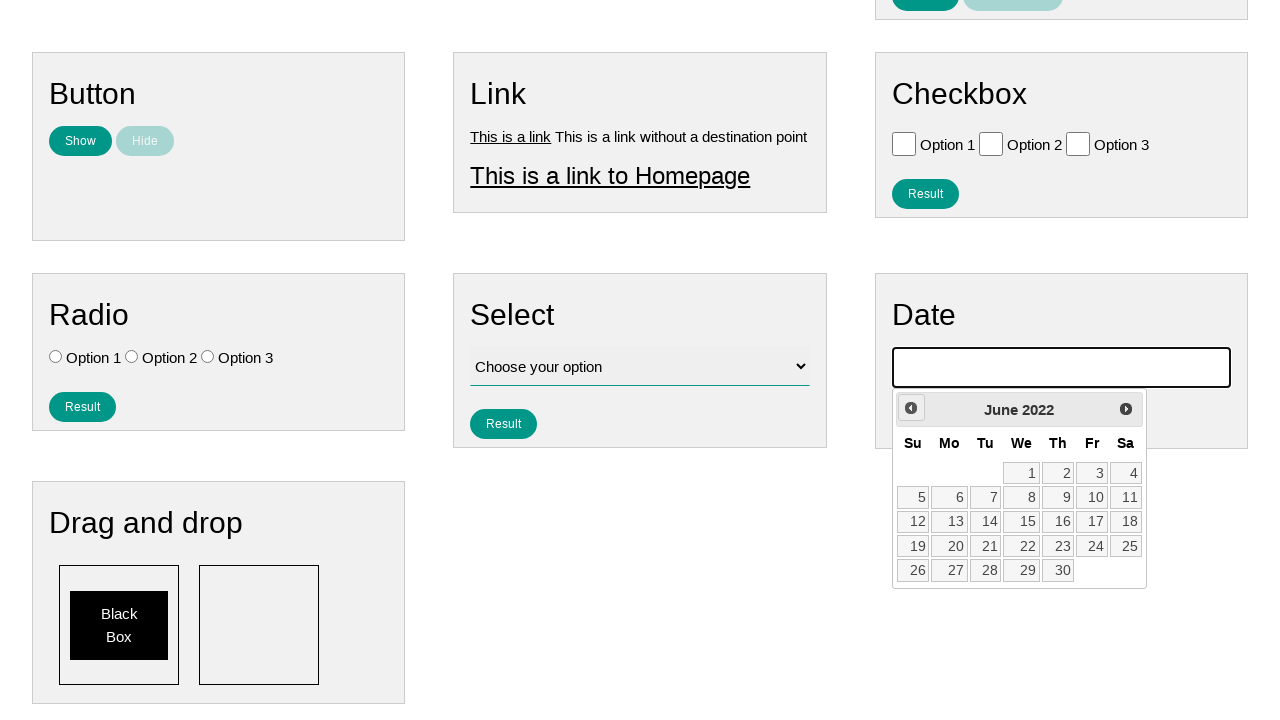

Clicked previous month button (iteration 46/208) to navigate backwards at (911, 408) on #ui-datepicker-div .ui-datepicker-prev
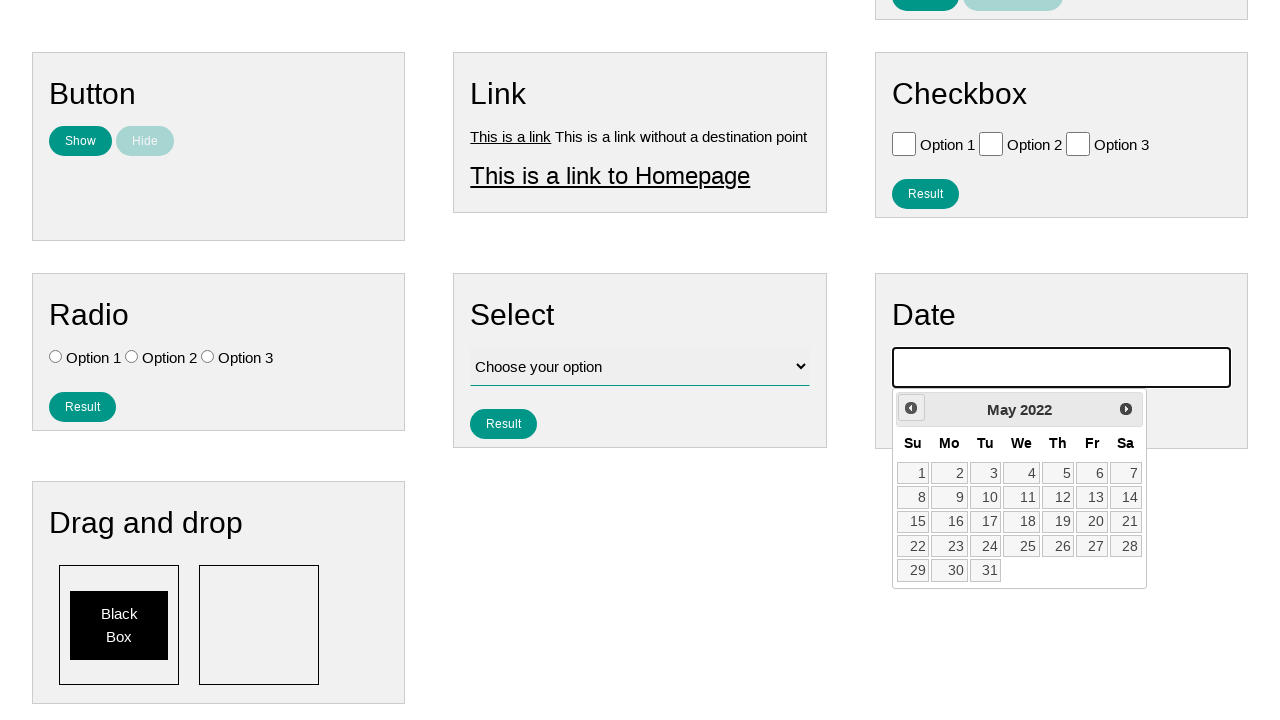

Clicked previous month button (iteration 47/208) to navigate backwards at (911, 408) on #ui-datepicker-div .ui-datepicker-prev
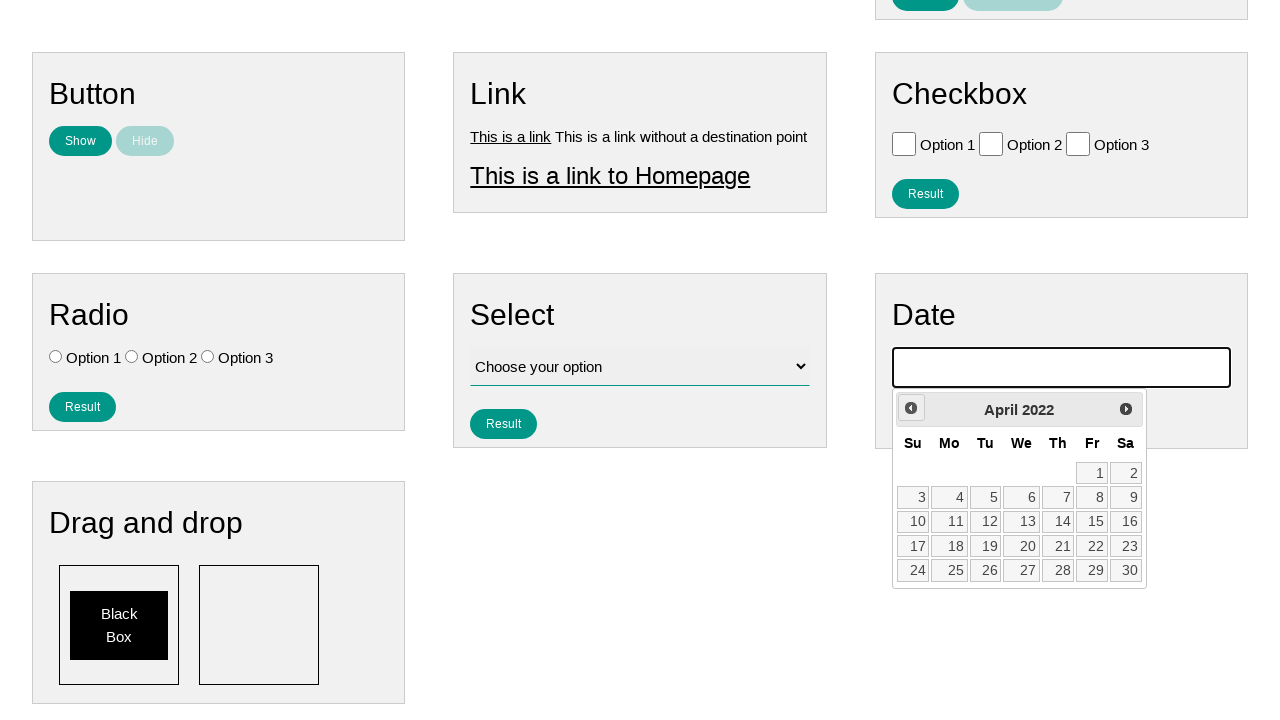

Clicked previous month button (iteration 48/208) to navigate backwards at (911, 408) on #ui-datepicker-div .ui-datepicker-prev
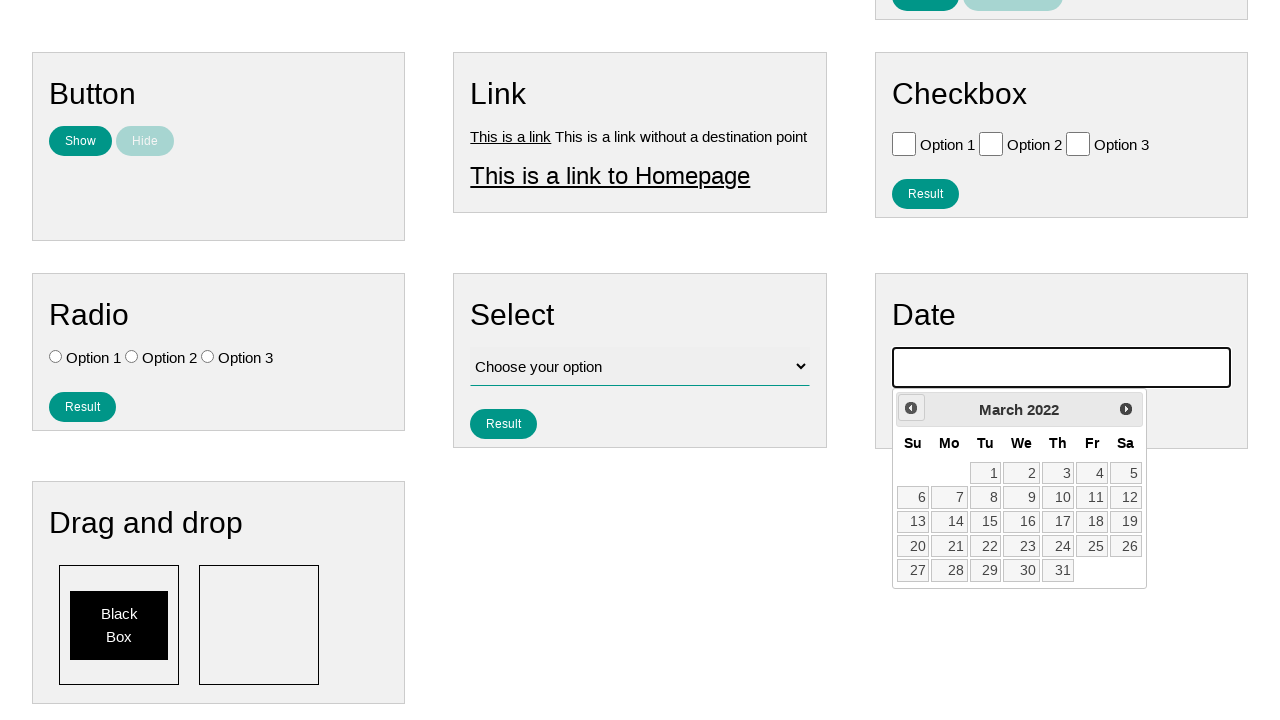

Clicked previous month button (iteration 49/208) to navigate backwards at (911, 408) on #ui-datepicker-div .ui-datepicker-prev
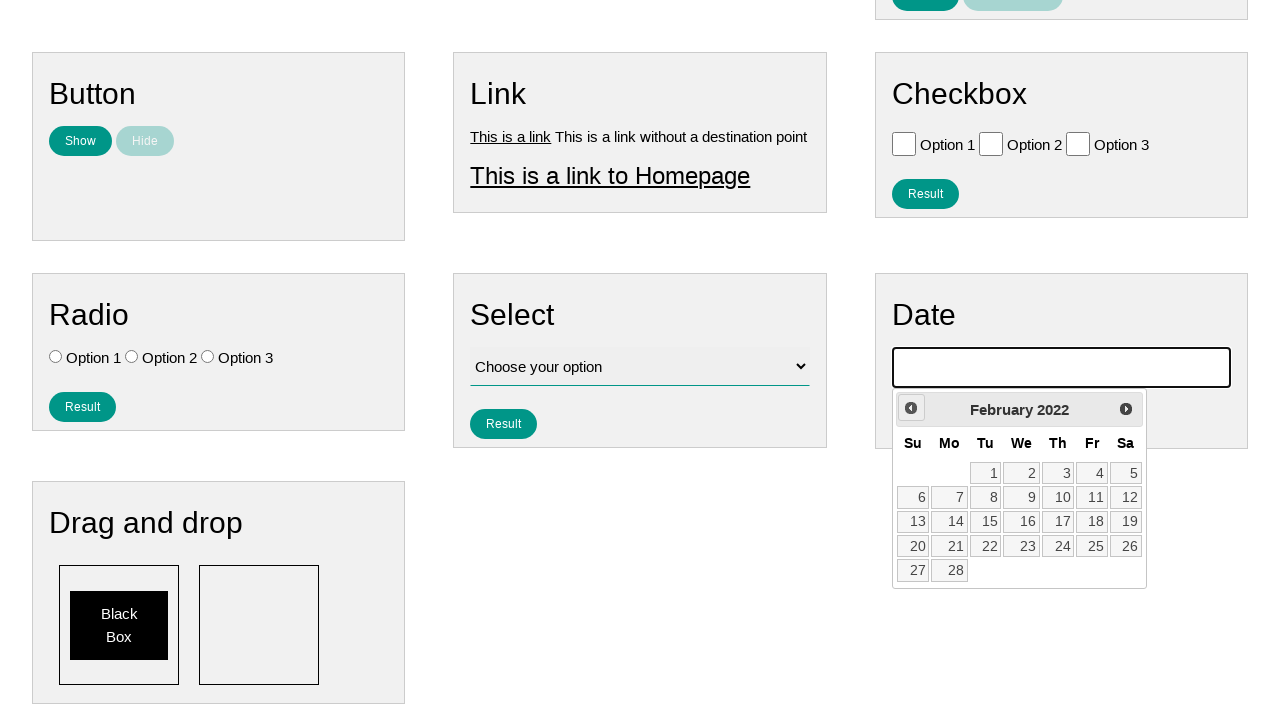

Clicked previous month button (iteration 50/208) to navigate backwards at (911, 408) on #ui-datepicker-div .ui-datepicker-prev
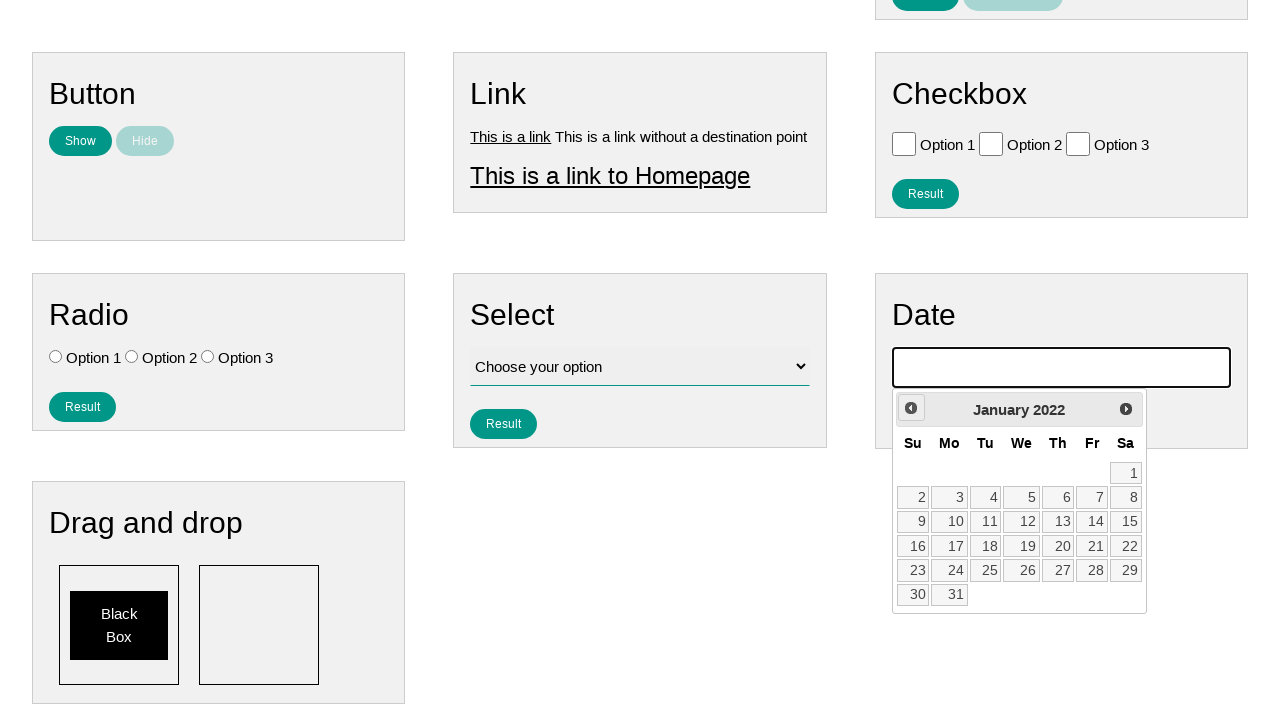

Clicked previous month button (iteration 51/208) to navigate backwards at (911, 408) on #ui-datepicker-div .ui-datepicker-prev
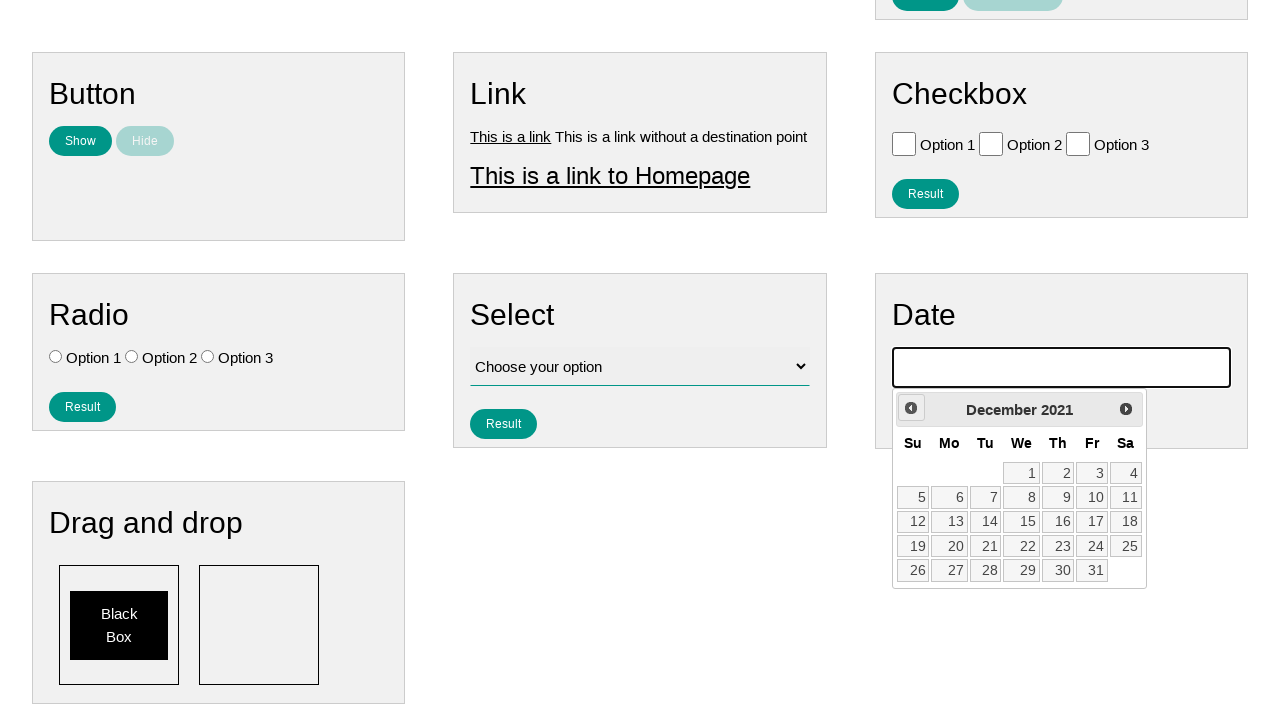

Clicked previous month button (iteration 52/208) to navigate backwards at (911, 408) on #ui-datepicker-div .ui-datepicker-prev
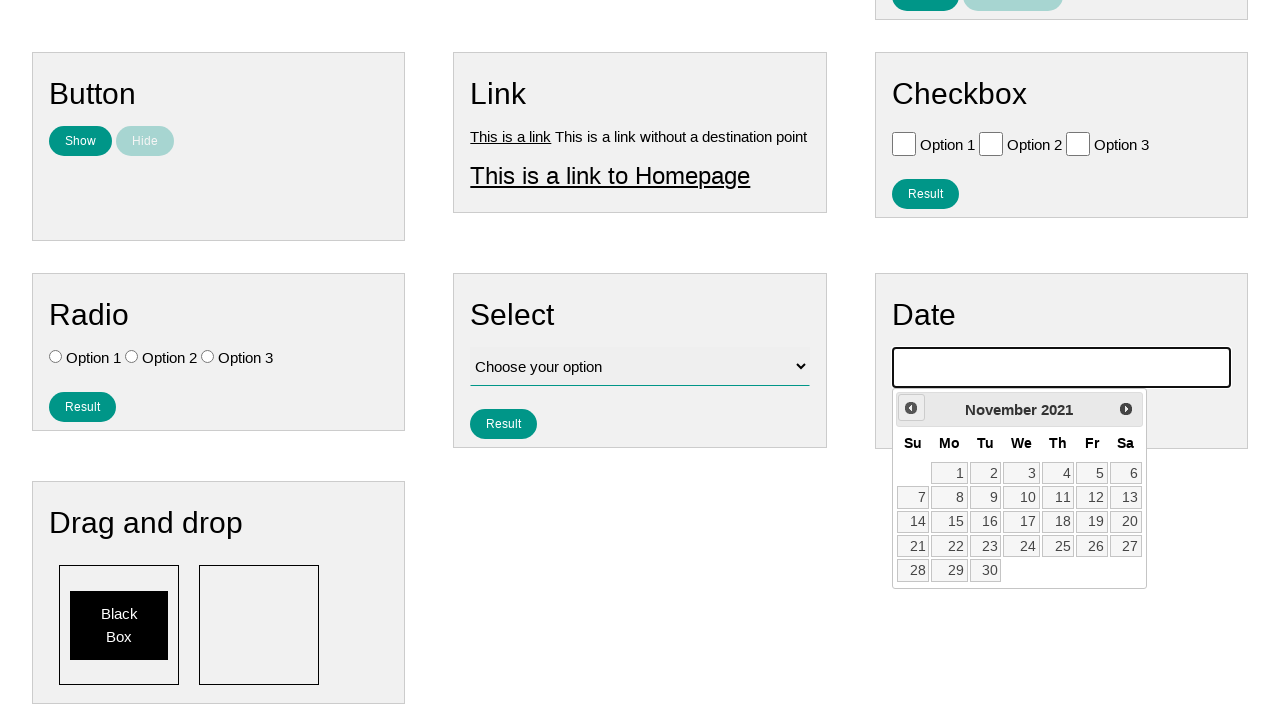

Clicked previous month button (iteration 53/208) to navigate backwards at (911, 408) on #ui-datepicker-div .ui-datepicker-prev
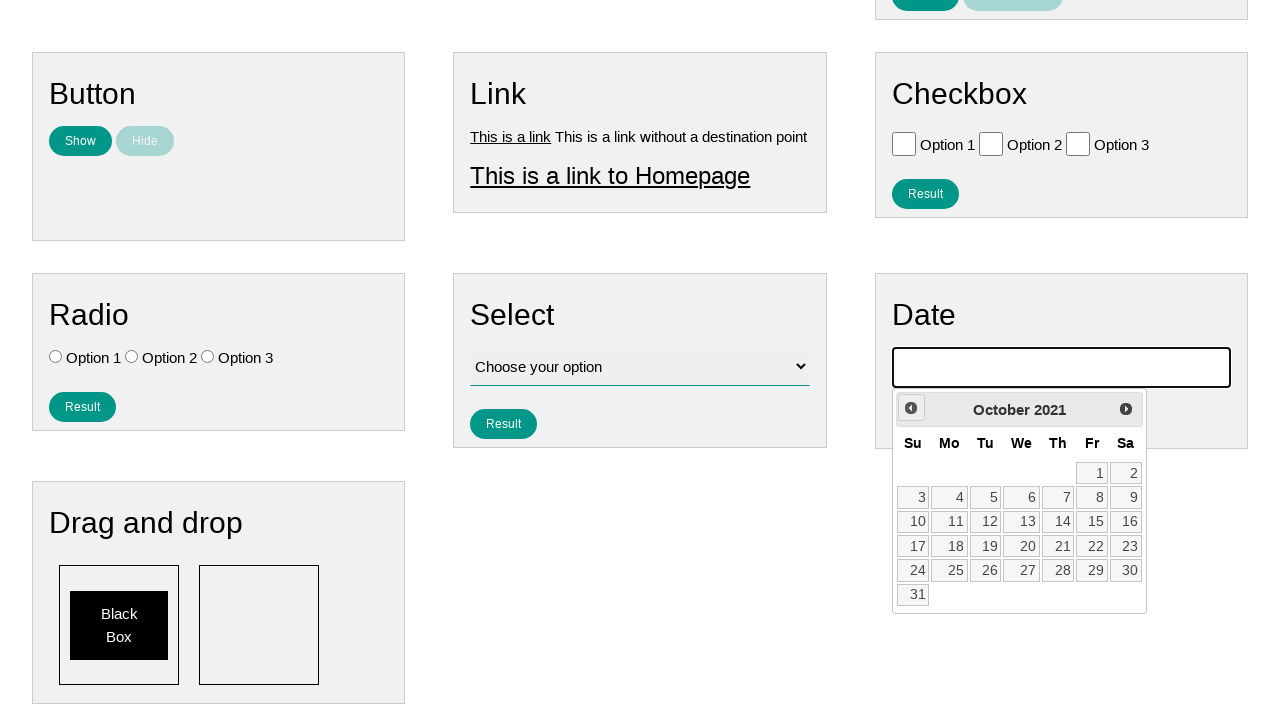

Clicked previous month button (iteration 54/208) to navigate backwards at (911, 408) on #ui-datepicker-div .ui-datepicker-prev
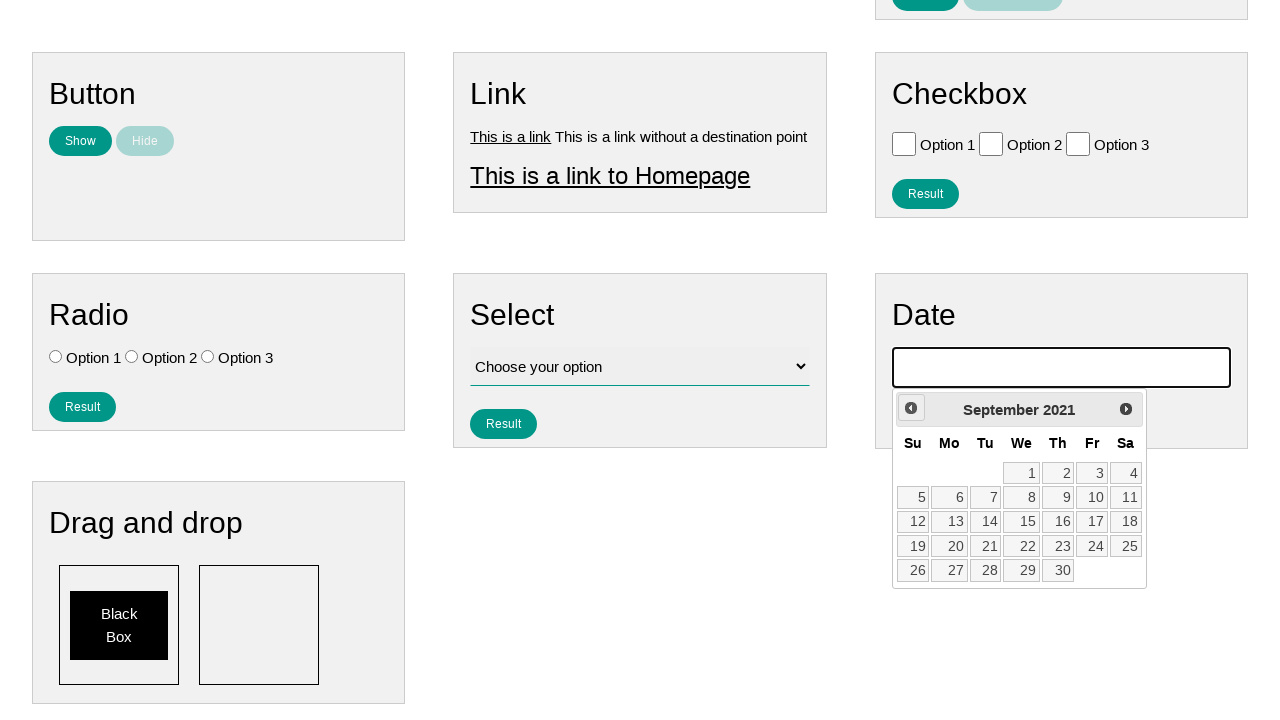

Clicked previous month button (iteration 55/208) to navigate backwards at (911, 408) on #ui-datepicker-div .ui-datepicker-prev
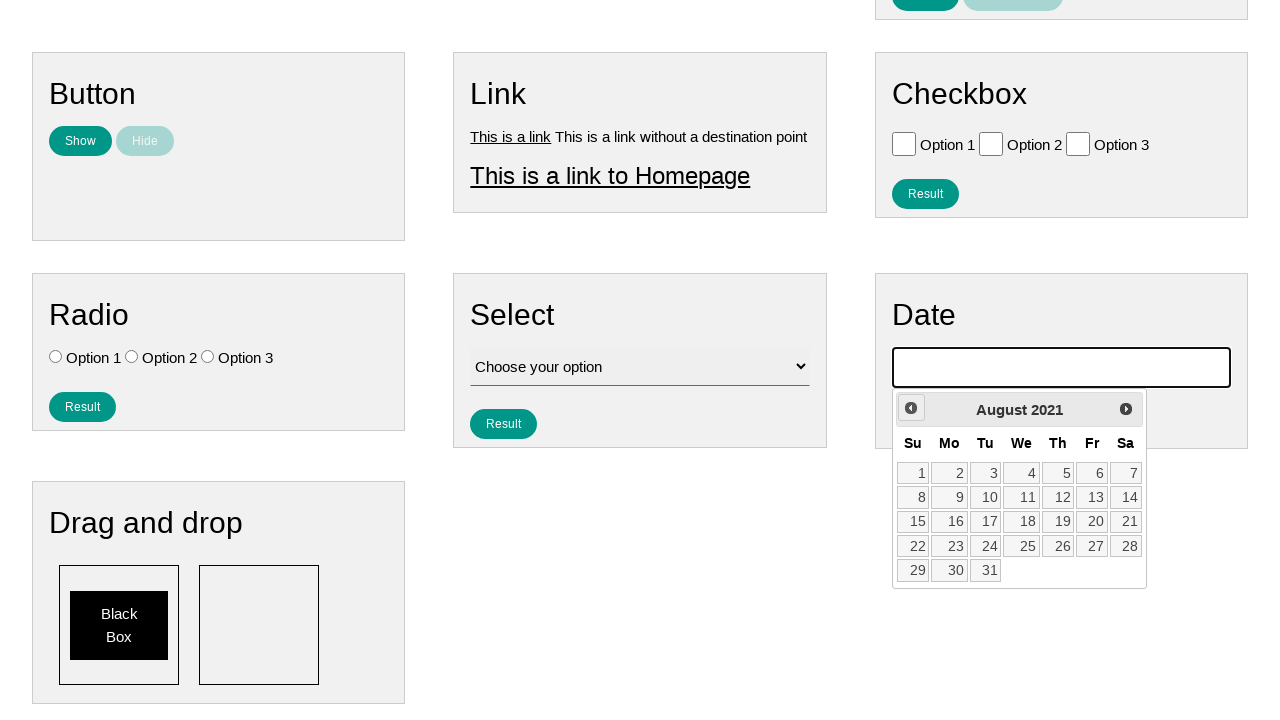

Clicked previous month button (iteration 56/208) to navigate backwards at (911, 408) on #ui-datepicker-div .ui-datepicker-prev
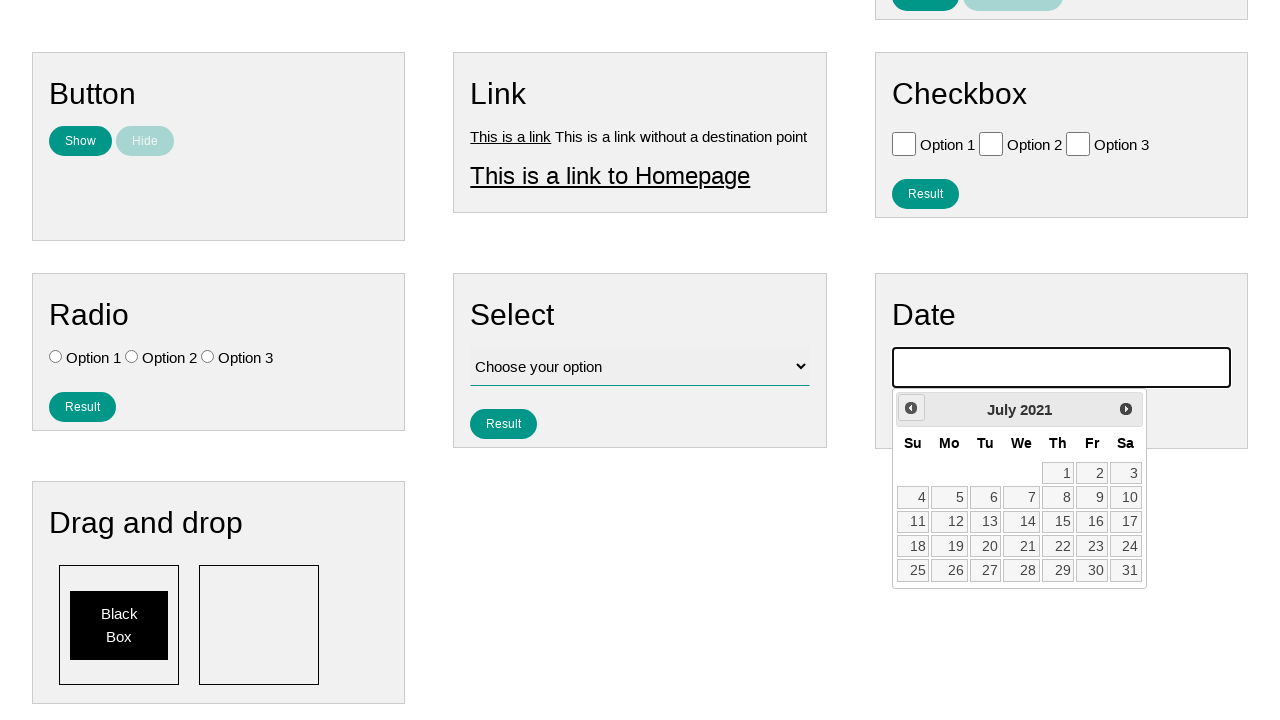

Clicked previous month button (iteration 57/208) to navigate backwards at (911, 408) on #ui-datepicker-div .ui-datepicker-prev
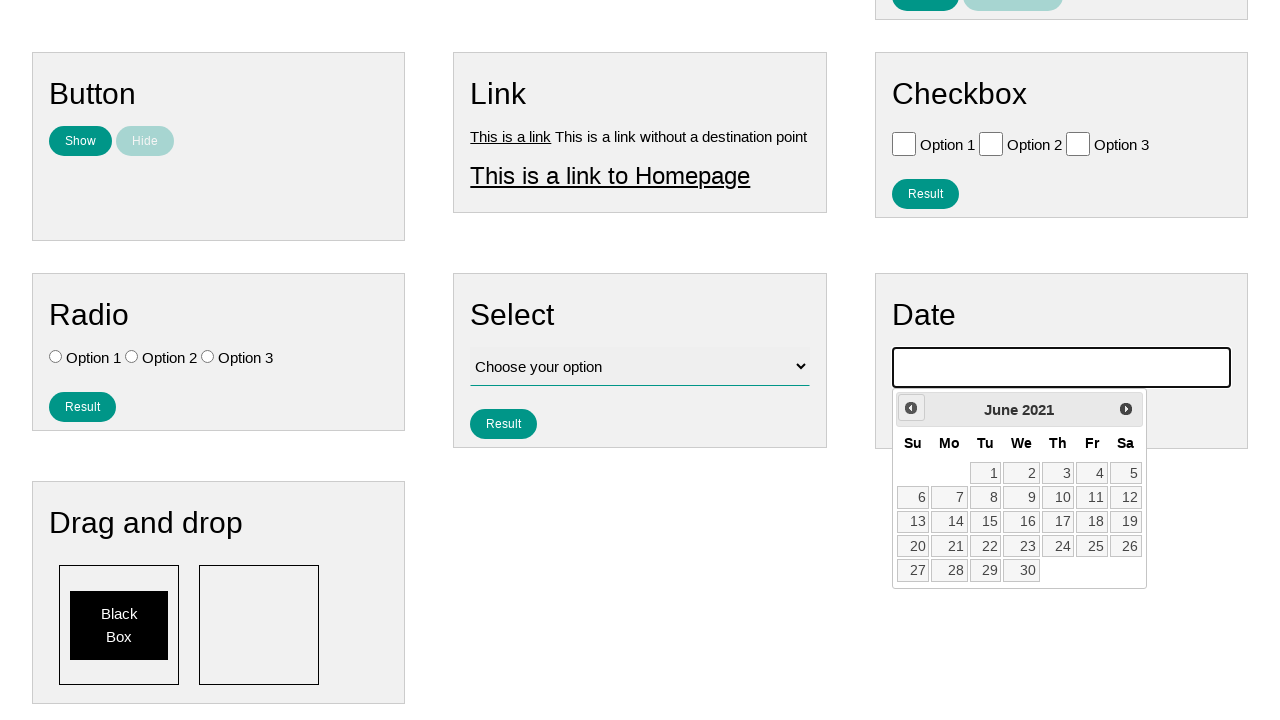

Clicked previous month button (iteration 58/208) to navigate backwards at (911, 408) on #ui-datepicker-div .ui-datepicker-prev
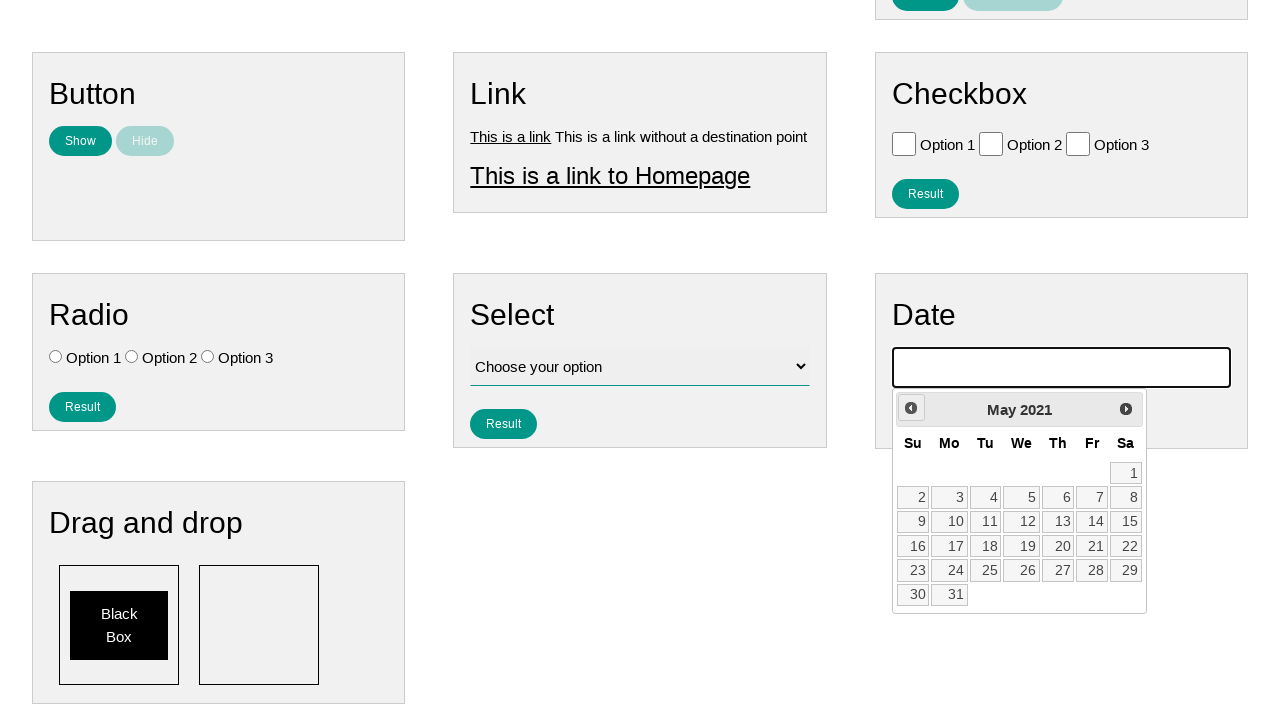

Clicked previous month button (iteration 59/208) to navigate backwards at (911, 408) on #ui-datepicker-div .ui-datepicker-prev
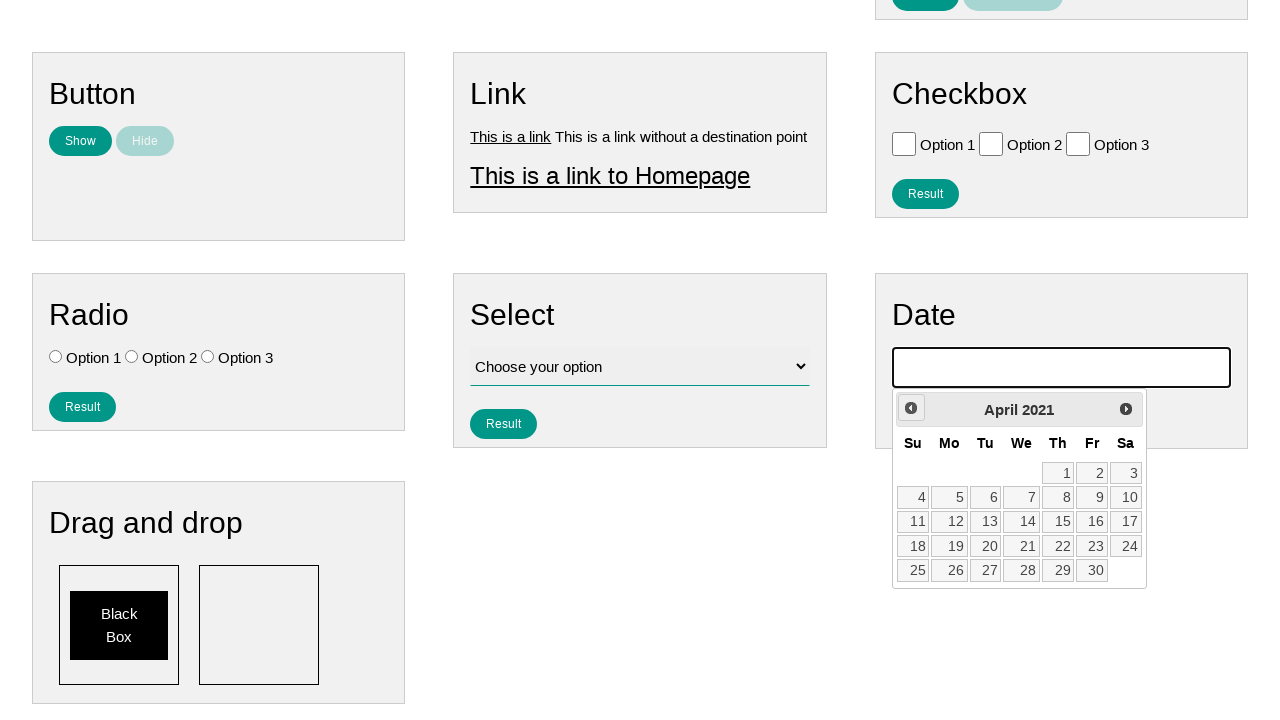

Clicked previous month button (iteration 60/208) to navigate backwards at (911, 408) on #ui-datepicker-div .ui-datepicker-prev
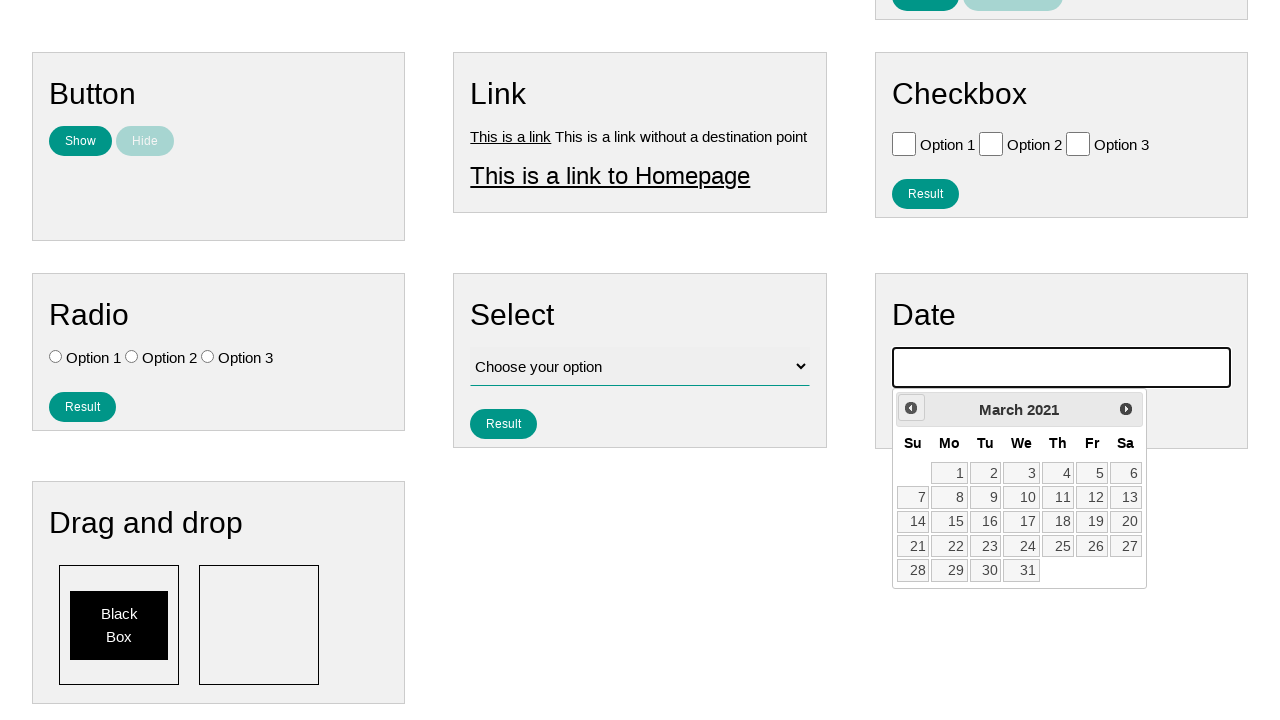

Clicked previous month button (iteration 61/208) to navigate backwards at (911, 408) on #ui-datepicker-div .ui-datepicker-prev
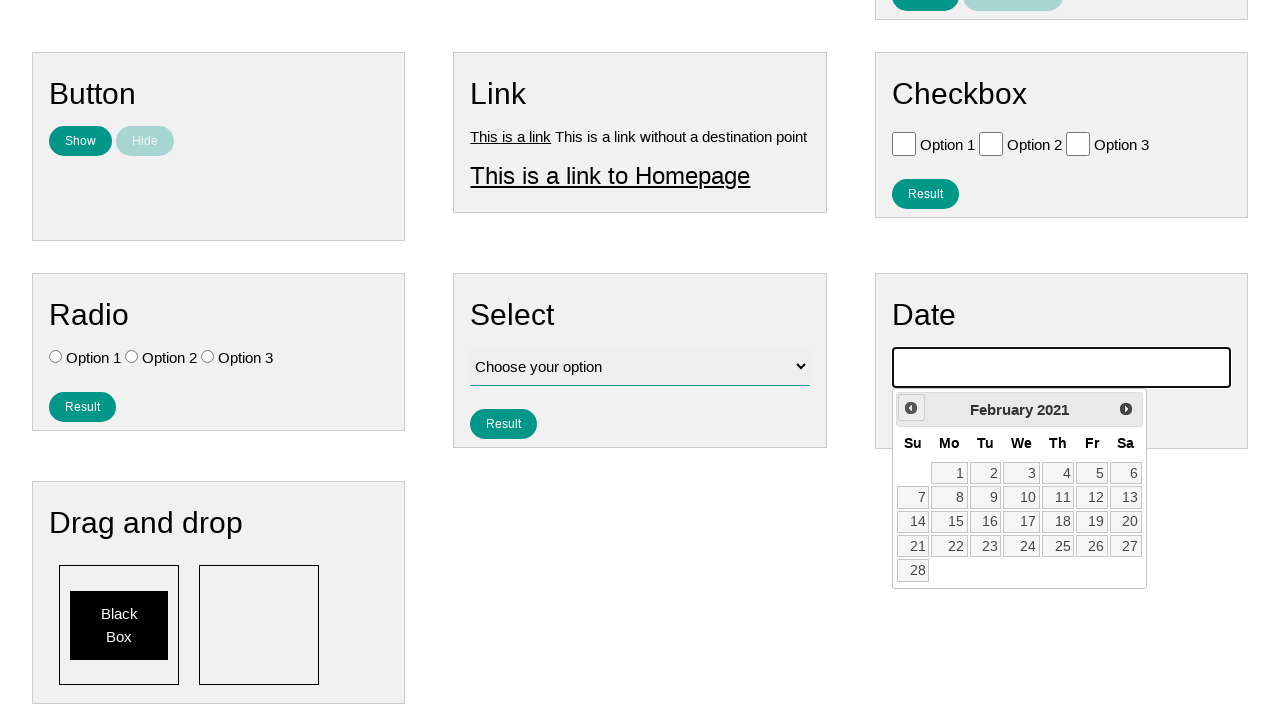

Clicked previous month button (iteration 62/208) to navigate backwards at (911, 408) on #ui-datepicker-div .ui-datepicker-prev
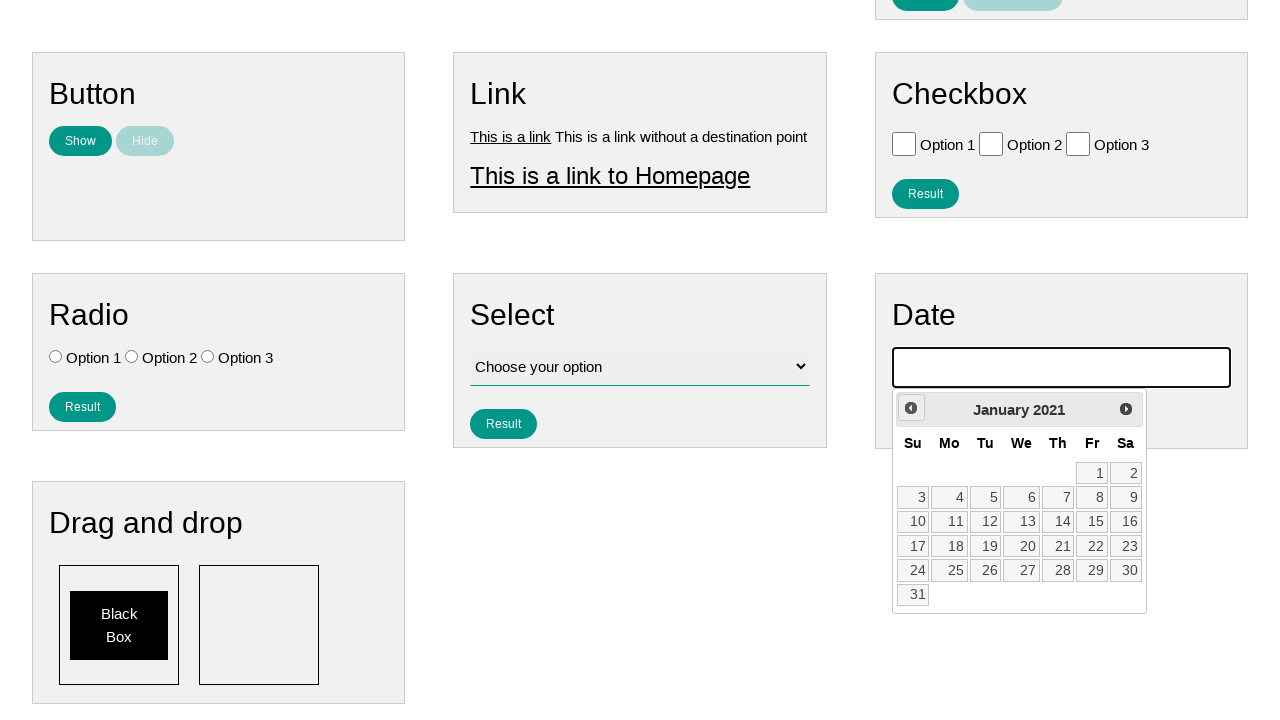

Clicked previous month button (iteration 63/208) to navigate backwards at (911, 408) on #ui-datepicker-div .ui-datepicker-prev
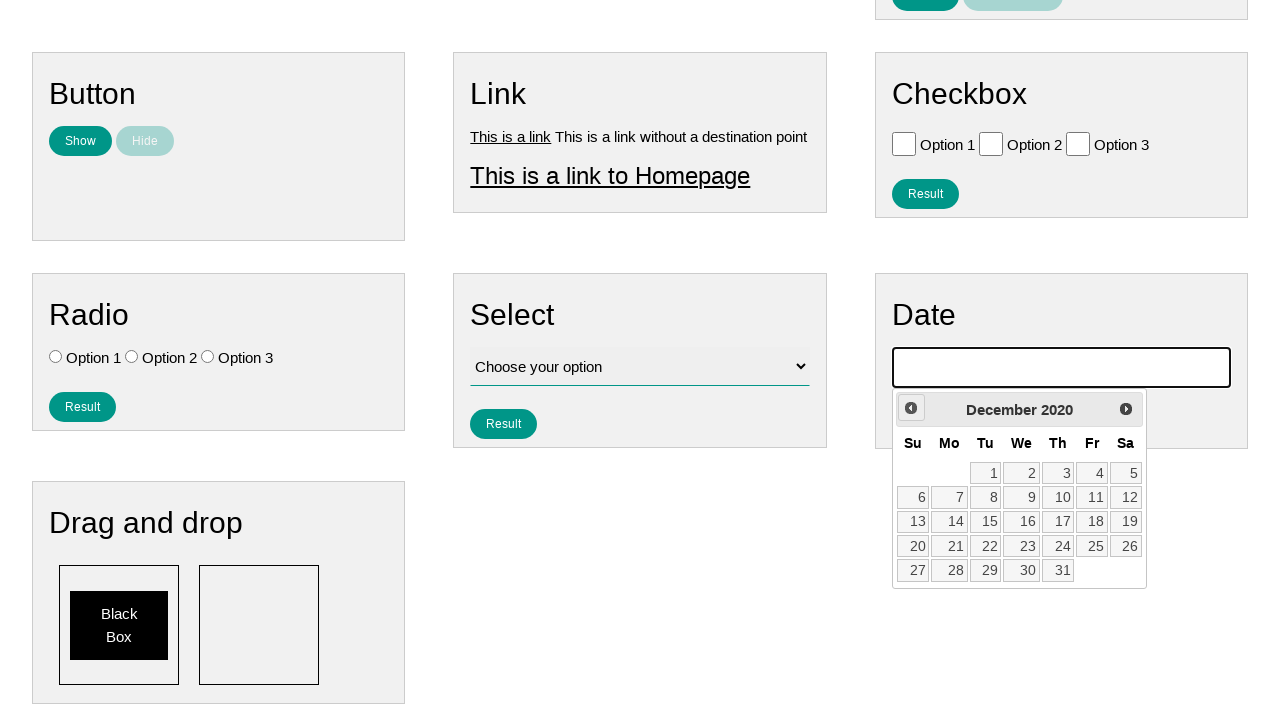

Clicked previous month button (iteration 64/208) to navigate backwards at (911, 408) on #ui-datepicker-div .ui-datepicker-prev
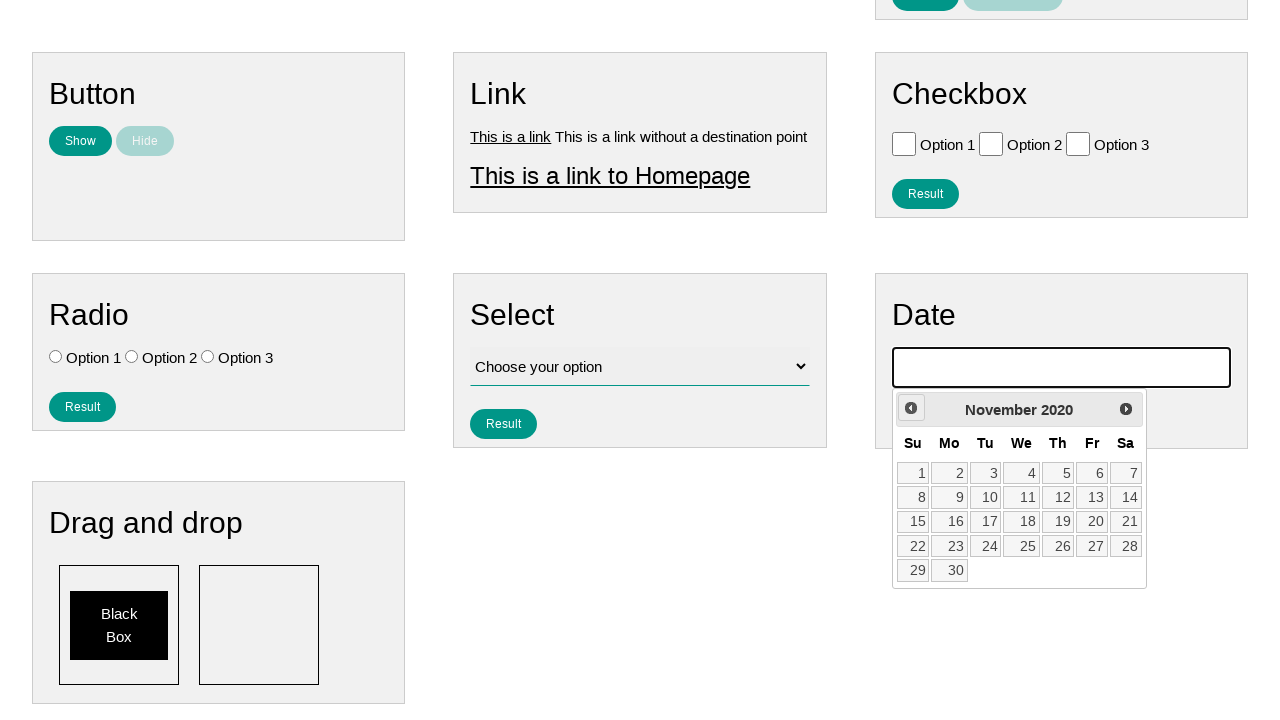

Clicked previous month button (iteration 65/208) to navigate backwards at (911, 408) on #ui-datepicker-div .ui-datepicker-prev
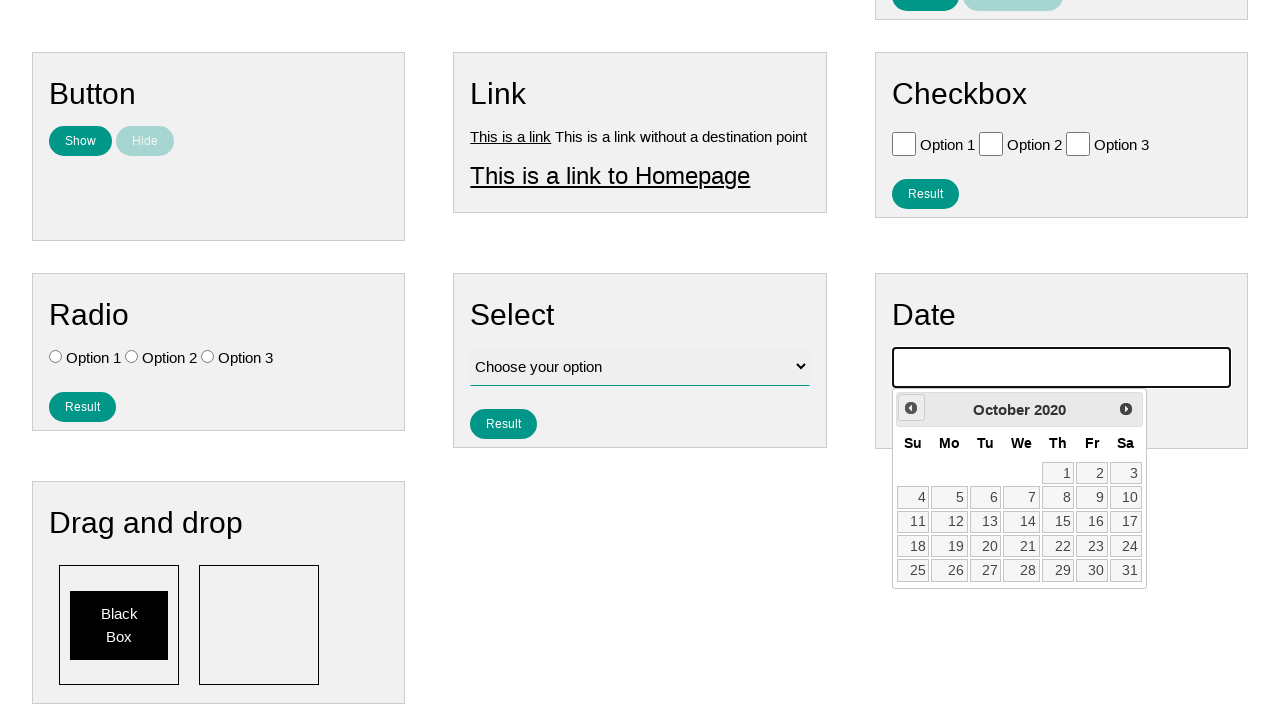

Clicked previous month button (iteration 66/208) to navigate backwards at (911, 408) on #ui-datepicker-div .ui-datepicker-prev
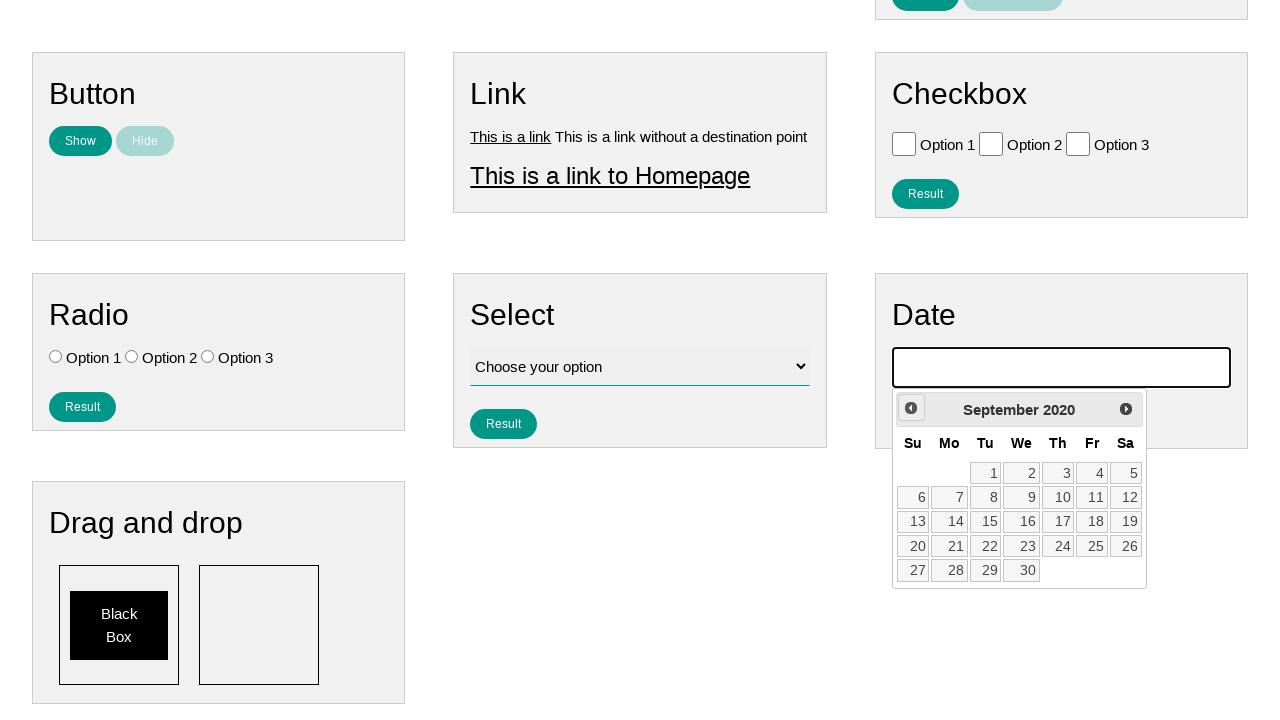

Clicked previous month button (iteration 67/208) to navigate backwards at (911, 408) on #ui-datepicker-div .ui-datepicker-prev
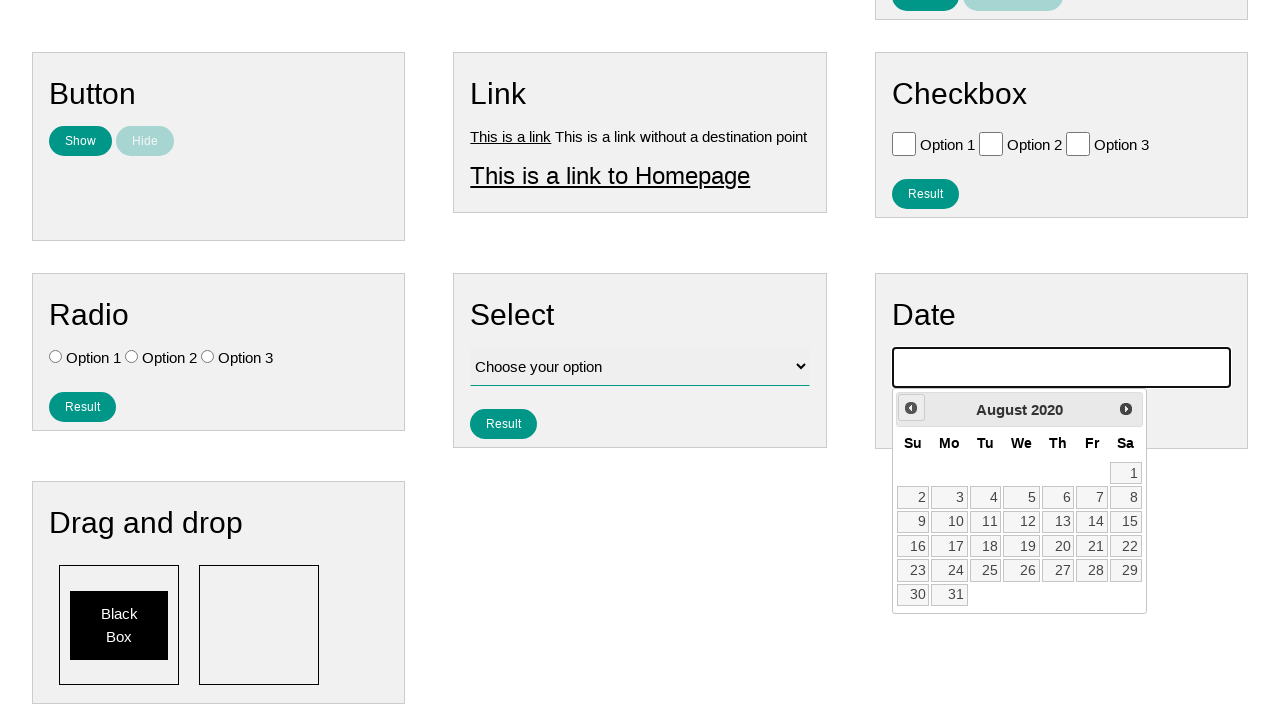

Clicked previous month button (iteration 68/208) to navigate backwards at (911, 408) on #ui-datepicker-div .ui-datepicker-prev
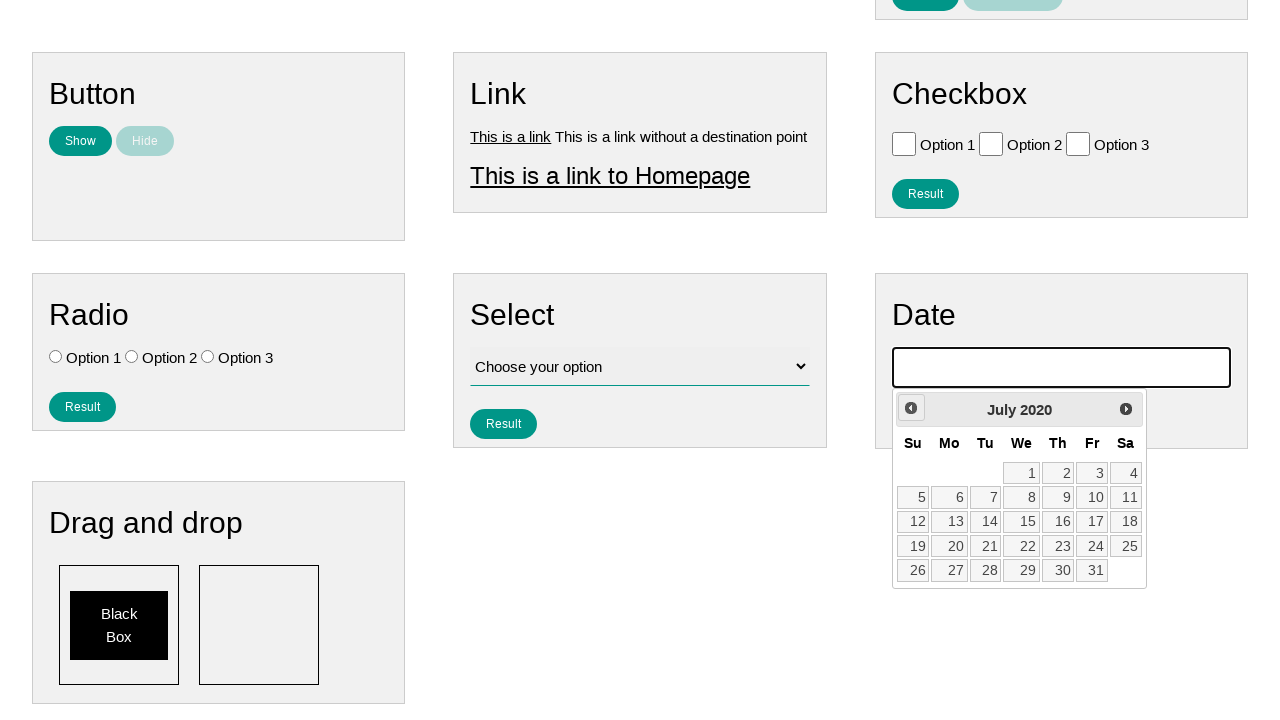

Clicked previous month button (iteration 69/208) to navigate backwards at (911, 408) on #ui-datepicker-div .ui-datepicker-prev
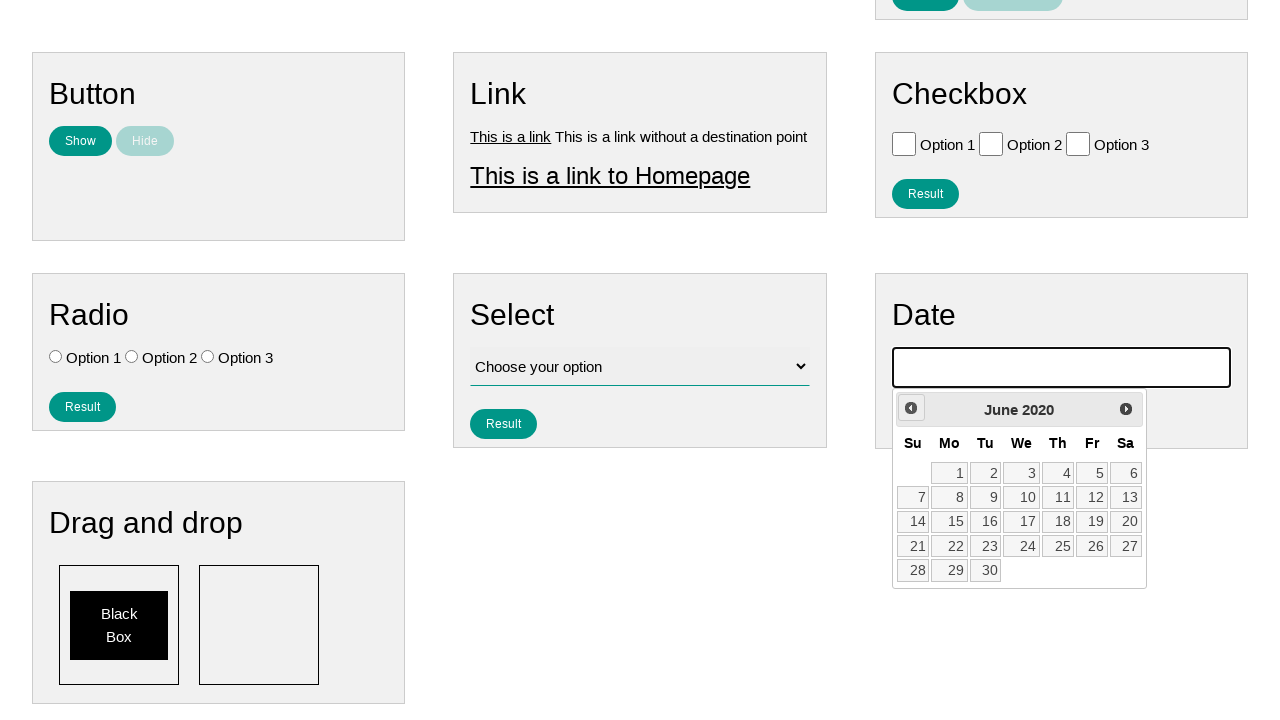

Clicked previous month button (iteration 70/208) to navigate backwards at (911, 408) on #ui-datepicker-div .ui-datepicker-prev
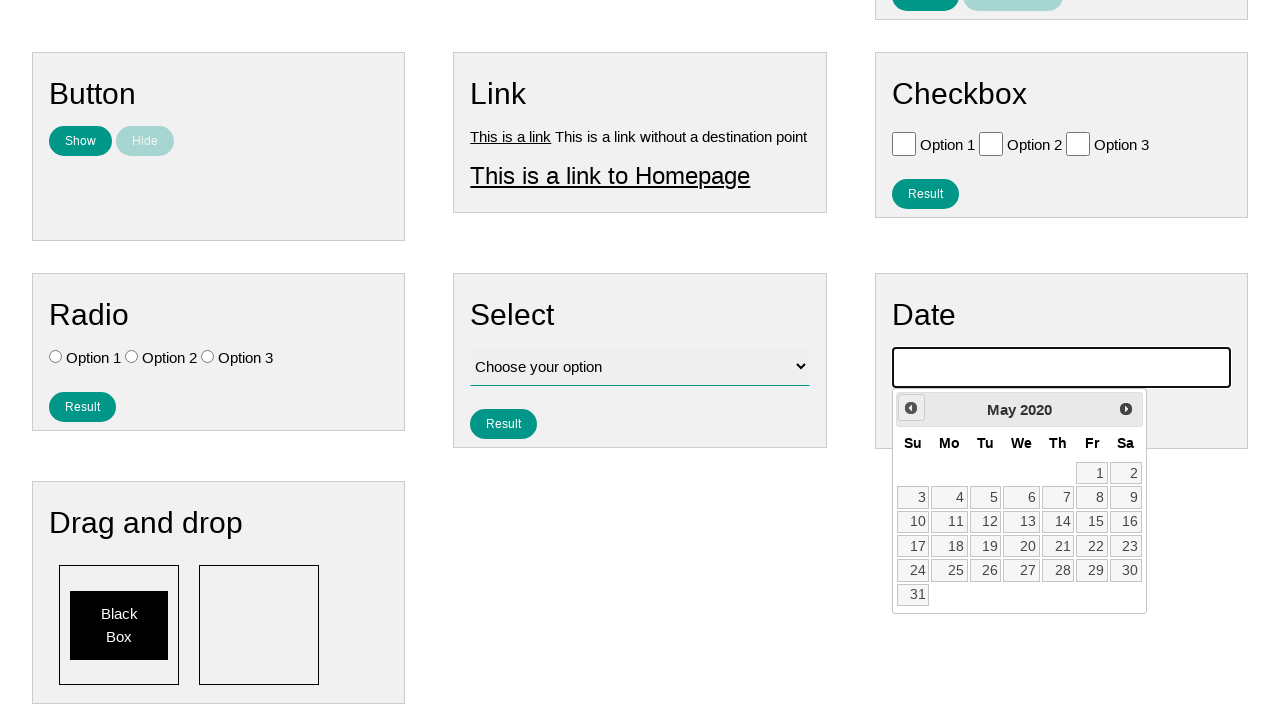

Clicked previous month button (iteration 71/208) to navigate backwards at (911, 408) on #ui-datepicker-div .ui-datepicker-prev
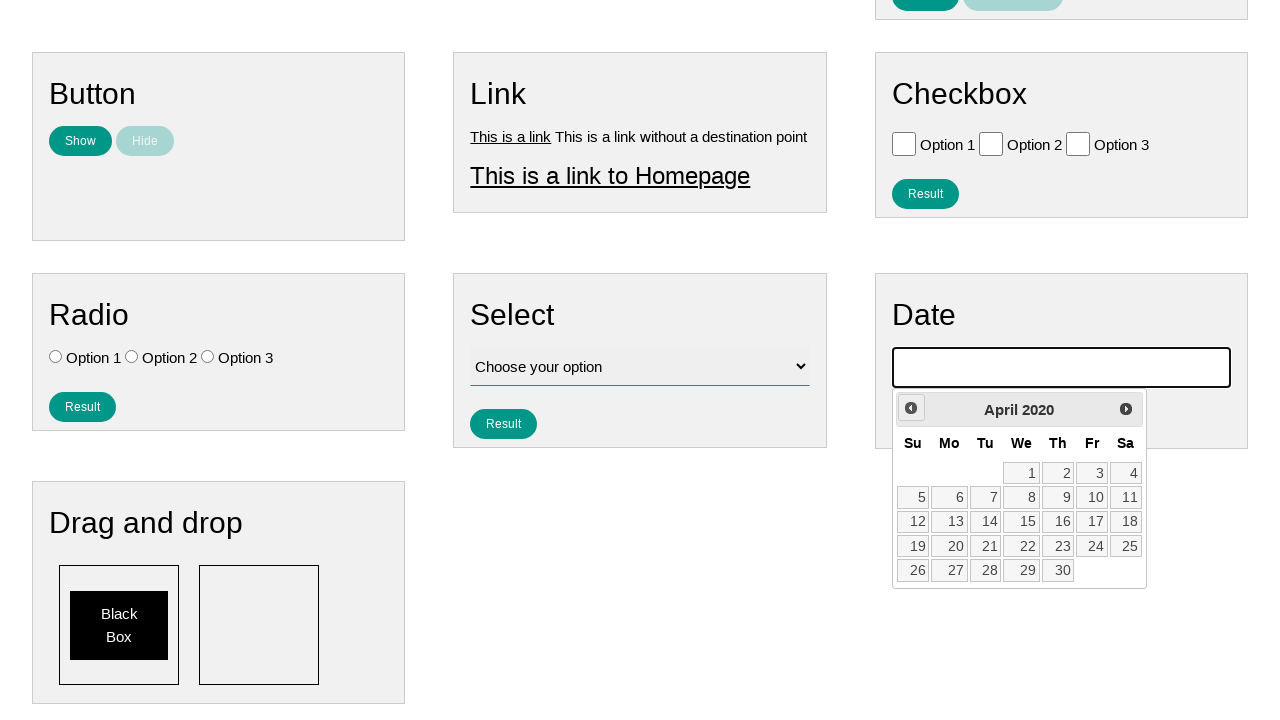

Clicked previous month button (iteration 72/208) to navigate backwards at (911, 408) on #ui-datepicker-div .ui-datepicker-prev
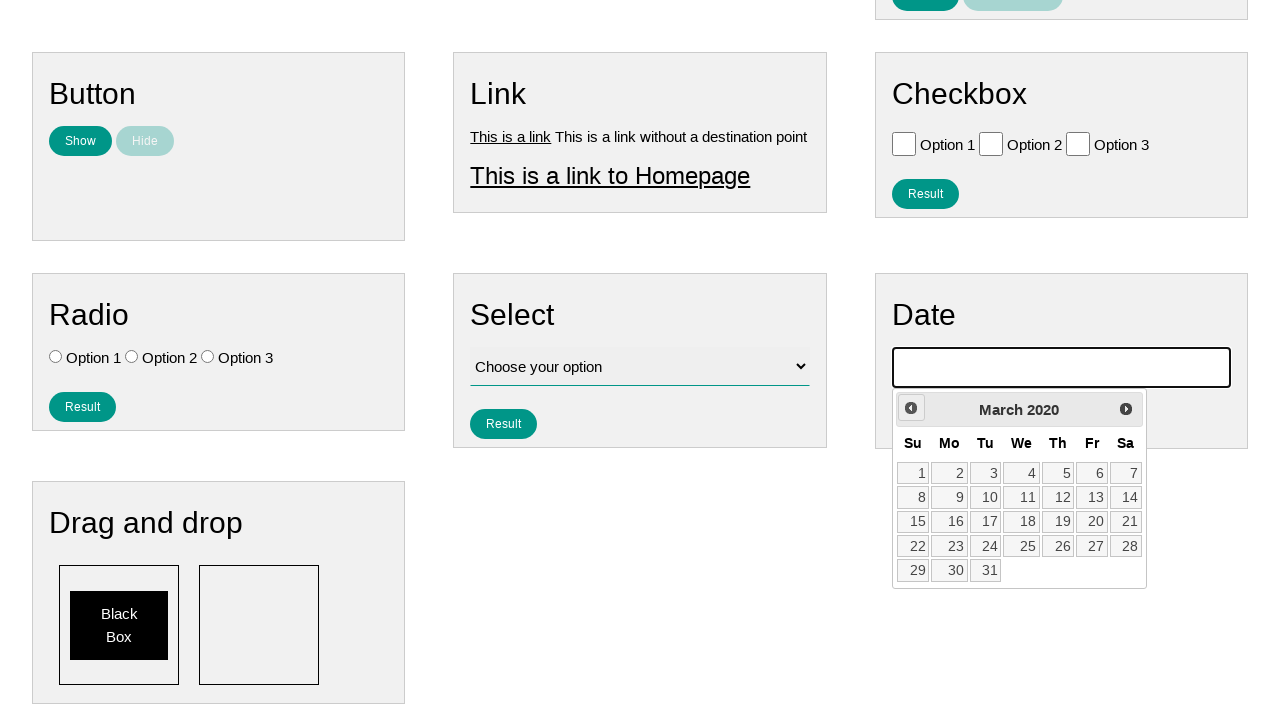

Clicked previous month button (iteration 73/208) to navigate backwards at (911, 408) on #ui-datepicker-div .ui-datepicker-prev
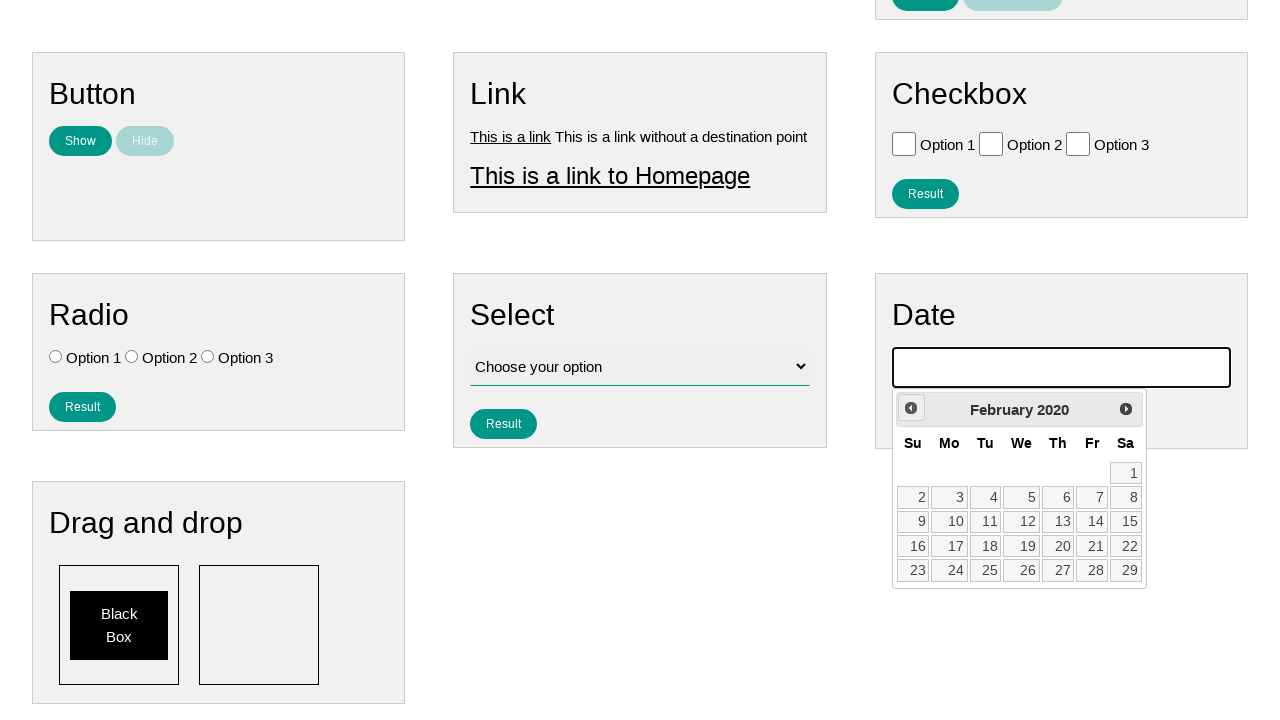

Clicked previous month button (iteration 74/208) to navigate backwards at (911, 408) on #ui-datepicker-div .ui-datepicker-prev
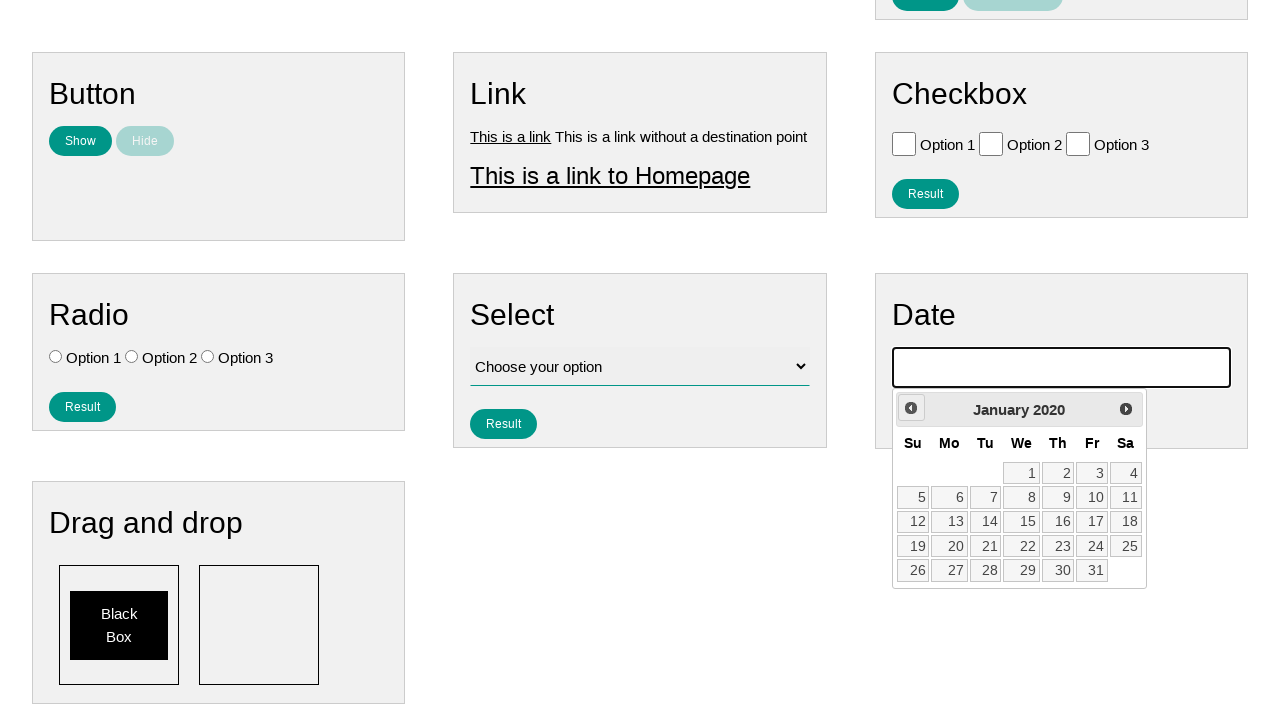

Clicked previous month button (iteration 75/208) to navigate backwards at (911, 408) on #ui-datepicker-div .ui-datepicker-prev
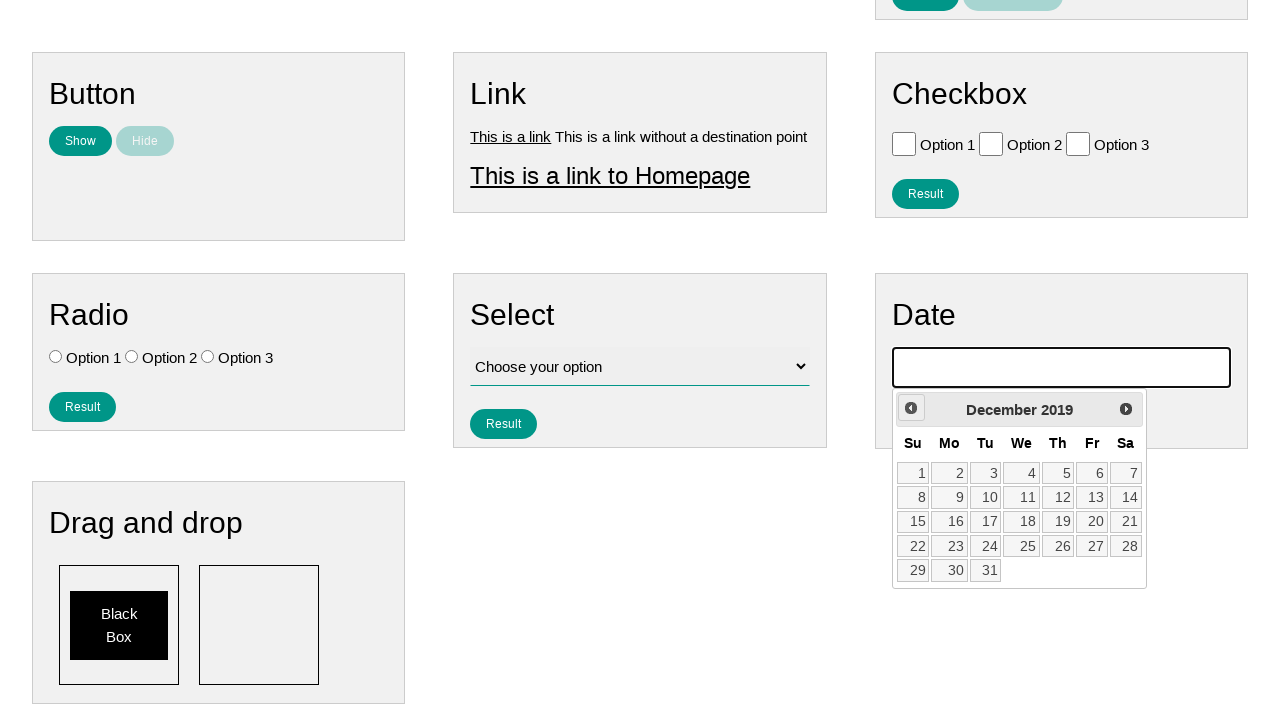

Clicked previous month button (iteration 76/208) to navigate backwards at (911, 408) on #ui-datepicker-div .ui-datepicker-prev
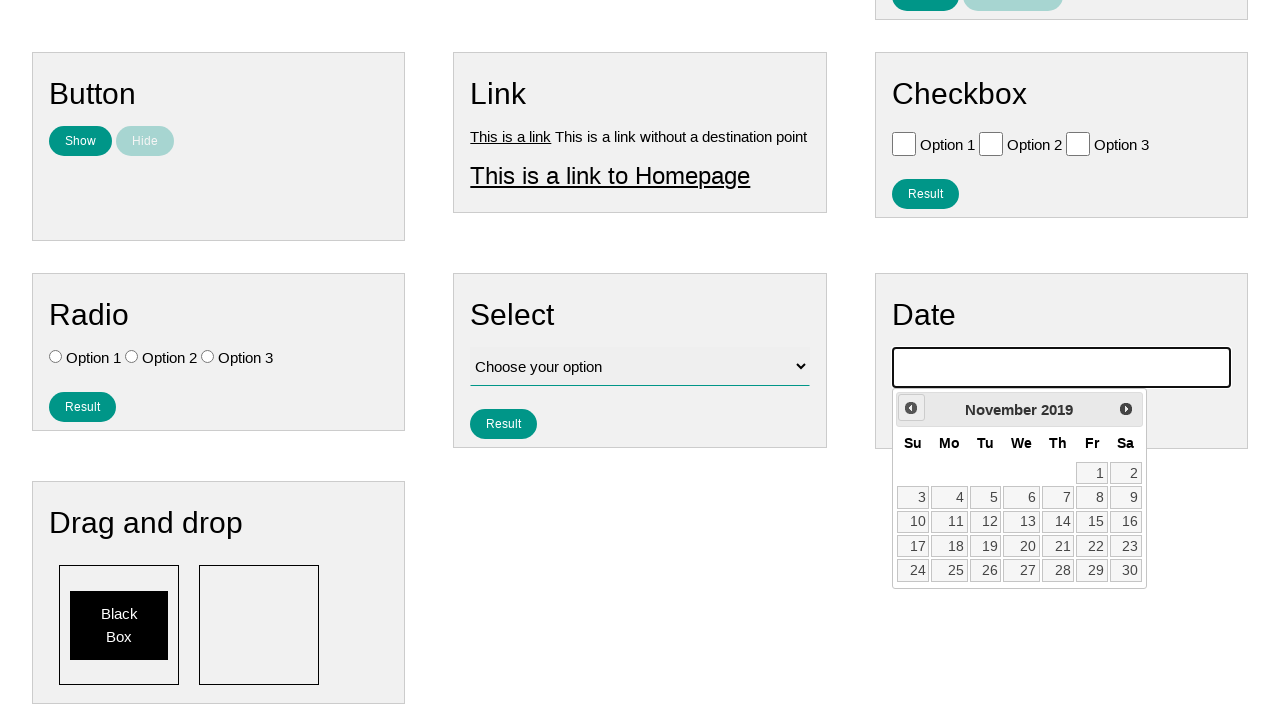

Clicked previous month button (iteration 77/208) to navigate backwards at (911, 408) on #ui-datepicker-div .ui-datepicker-prev
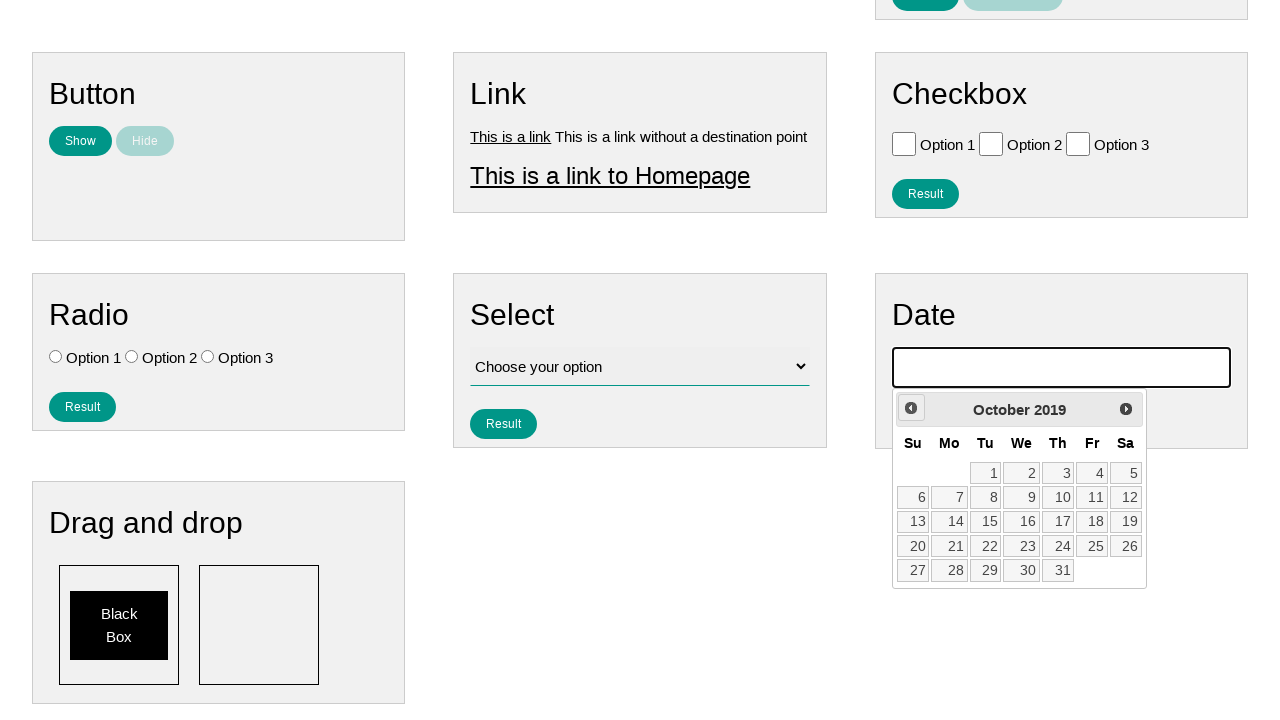

Clicked previous month button (iteration 78/208) to navigate backwards at (911, 408) on #ui-datepicker-div .ui-datepicker-prev
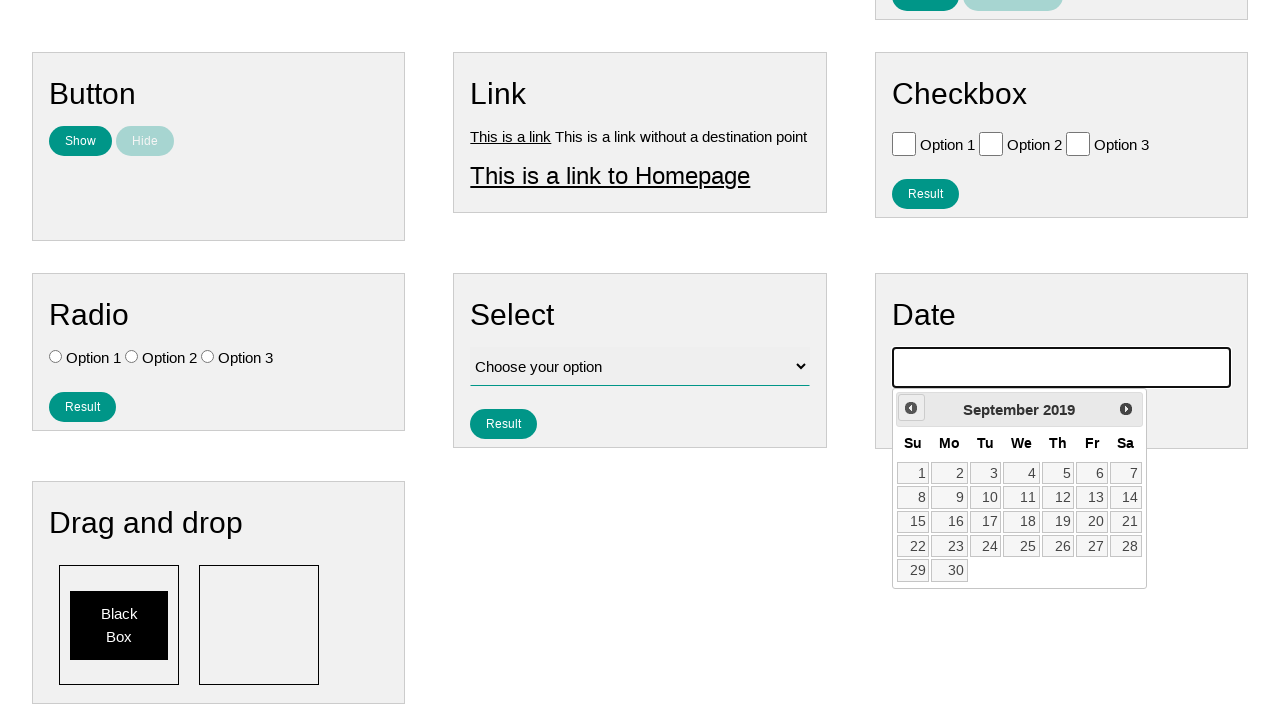

Clicked previous month button (iteration 79/208) to navigate backwards at (911, 408) on #ui-datepicker-div .ui-datepicker-prev
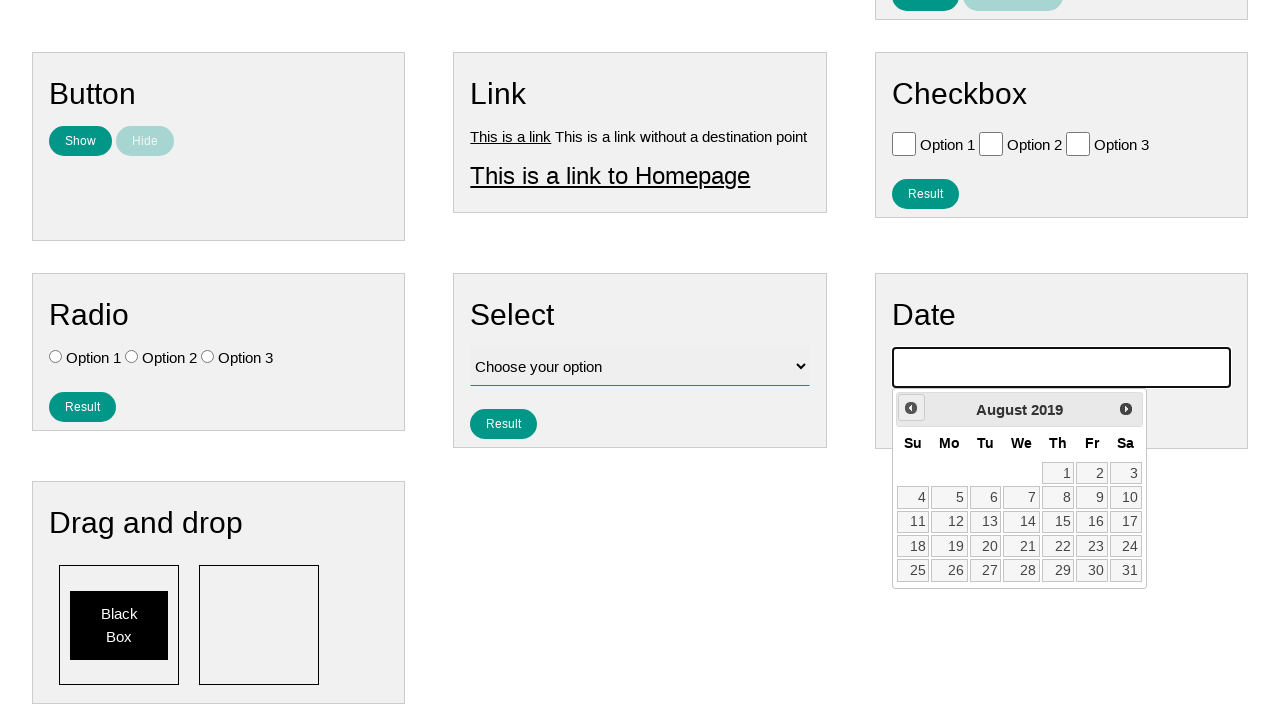

Clicked previous month button (iteration 80/208) to navigate backwards at (911, 408) on #ui-datepicker-div .ui-datepicker-prev
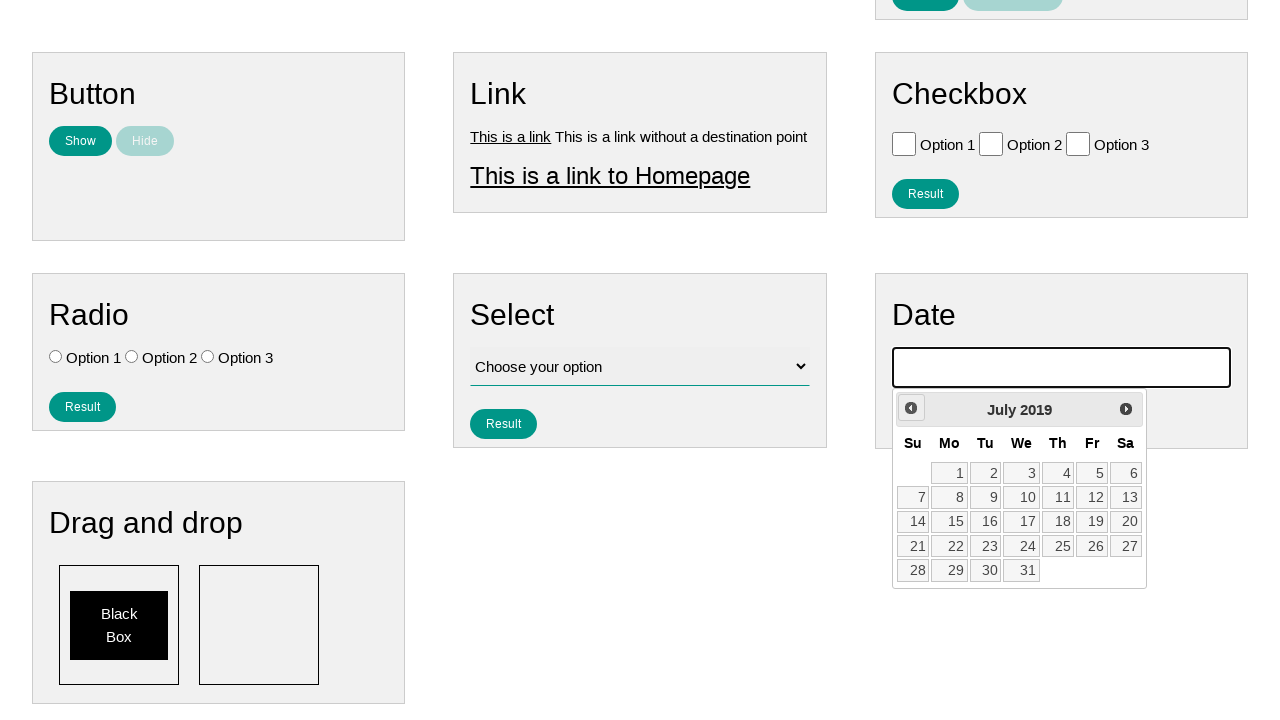

Clicked previous month button (iteration 81/208) to navigate backwards at (911, 408) on #ui-datepicker-div .ui-datepicker-prev
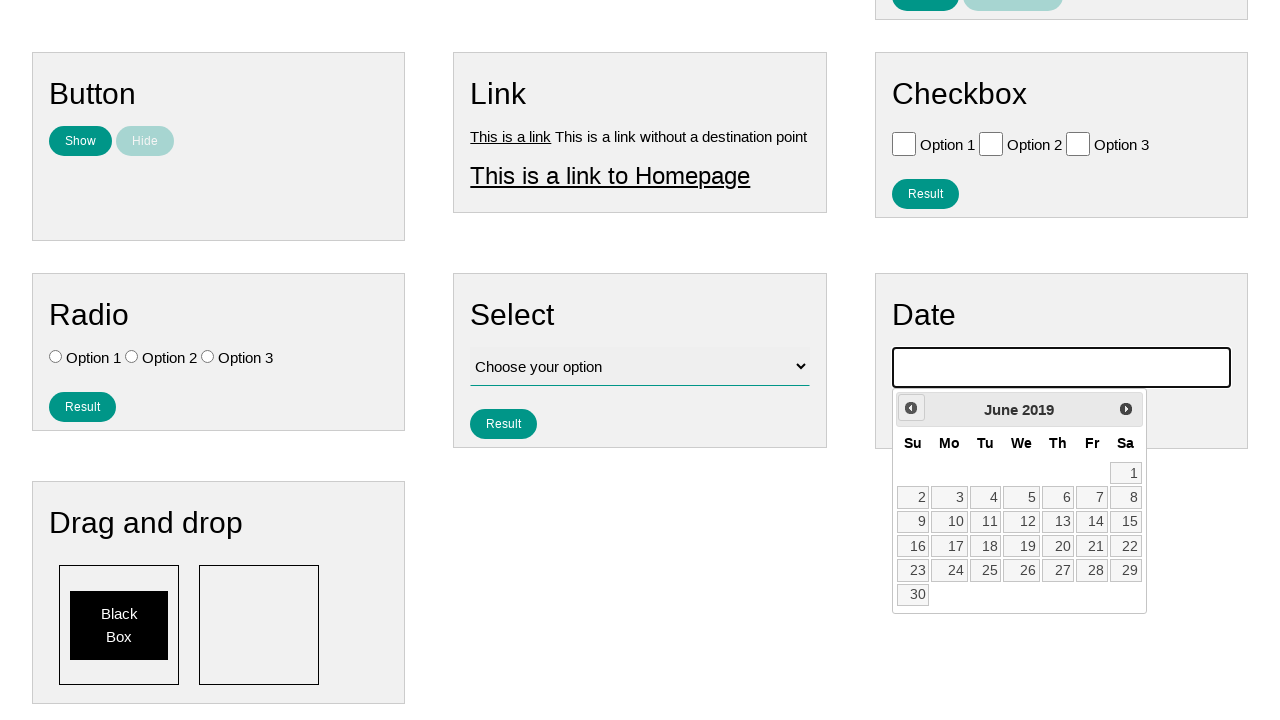

Clicked previous month button (iteration 82/208) to navigate backwards at (911, 408) on #ui-datepicker-div .ui-datepicker-prev
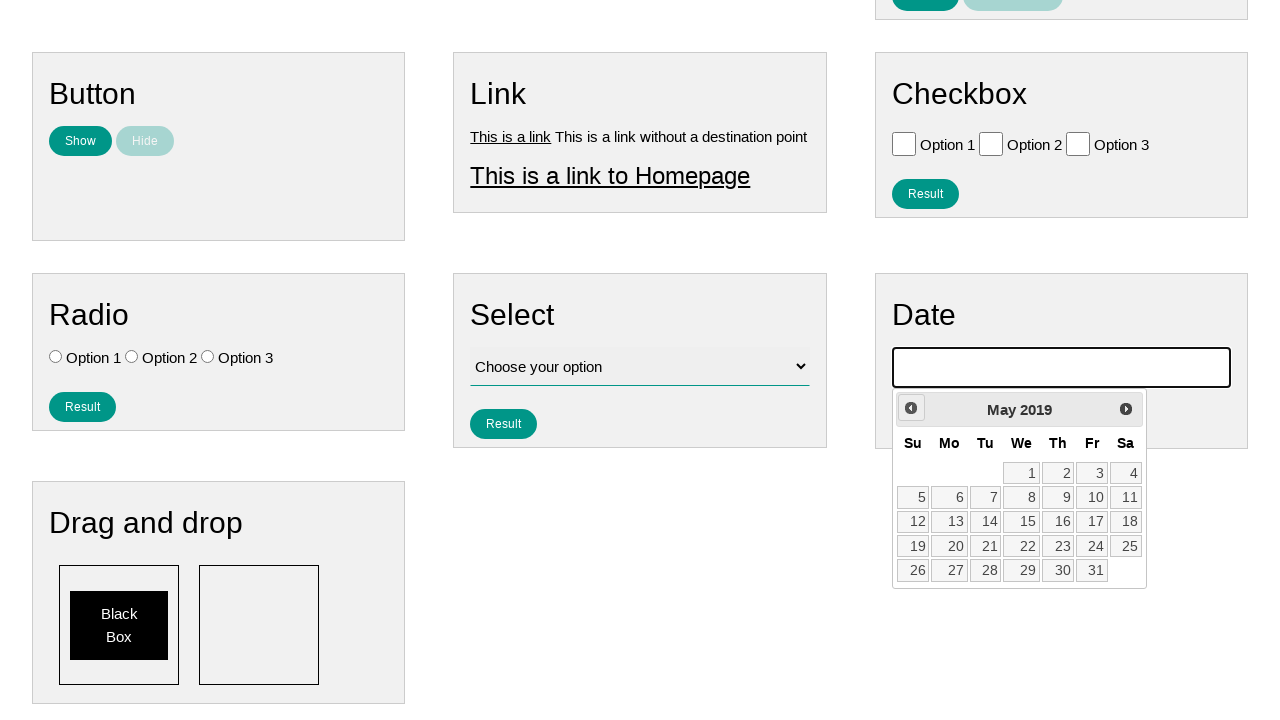

Clicked previous month button (iteration 83/208) to navigate backwards at (911, 408) on #ui-datepicker-div .ui-datepicker-prev
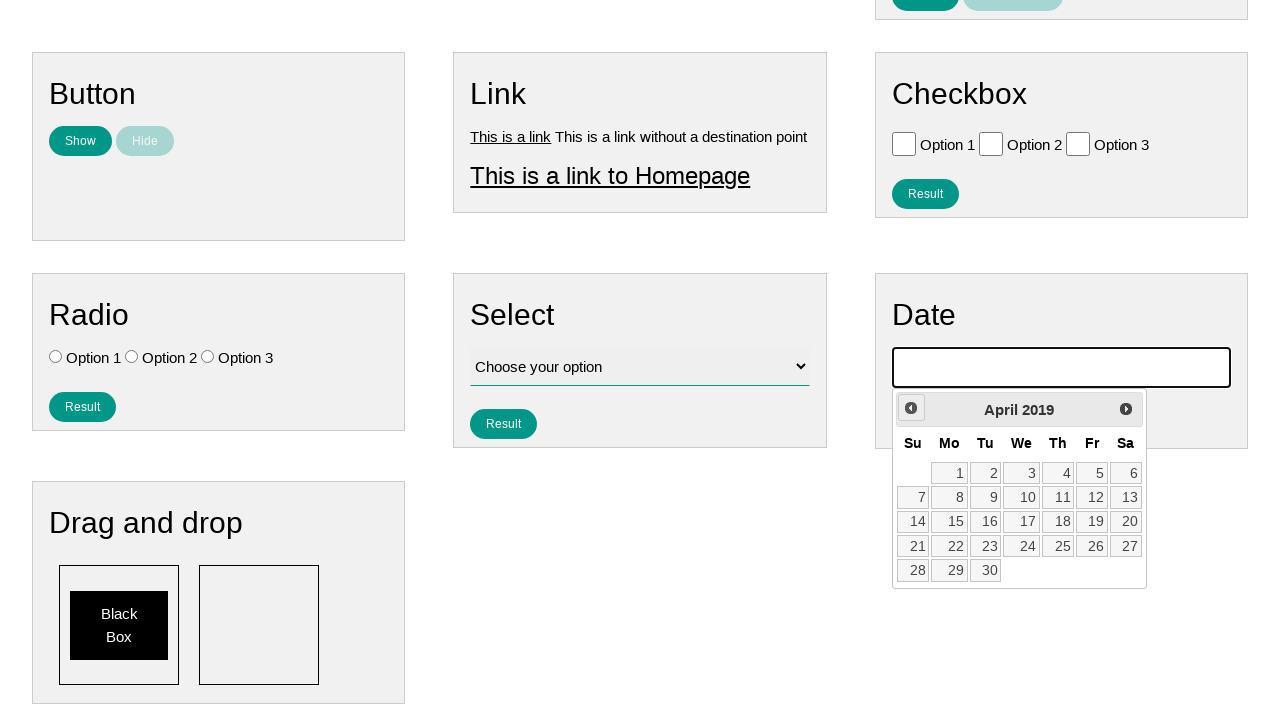

Clicked previous month button (iteration 84/208) to navigate backwards at (911, 408) on #ui-datepicker-div .ui-datepicker-prev
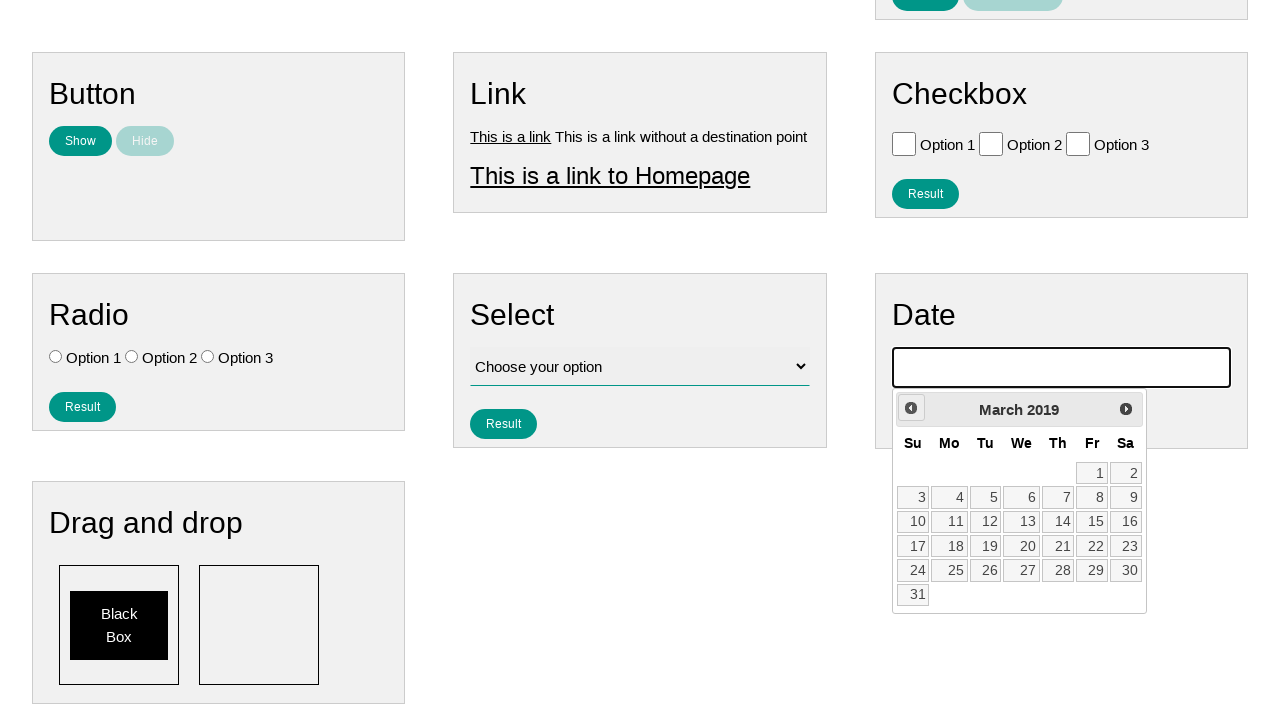

Clicked previous month button (iteration 85/208) to navigate backwards at (911, 408) on #ui-datepicker-div .ui-datepicker-prev
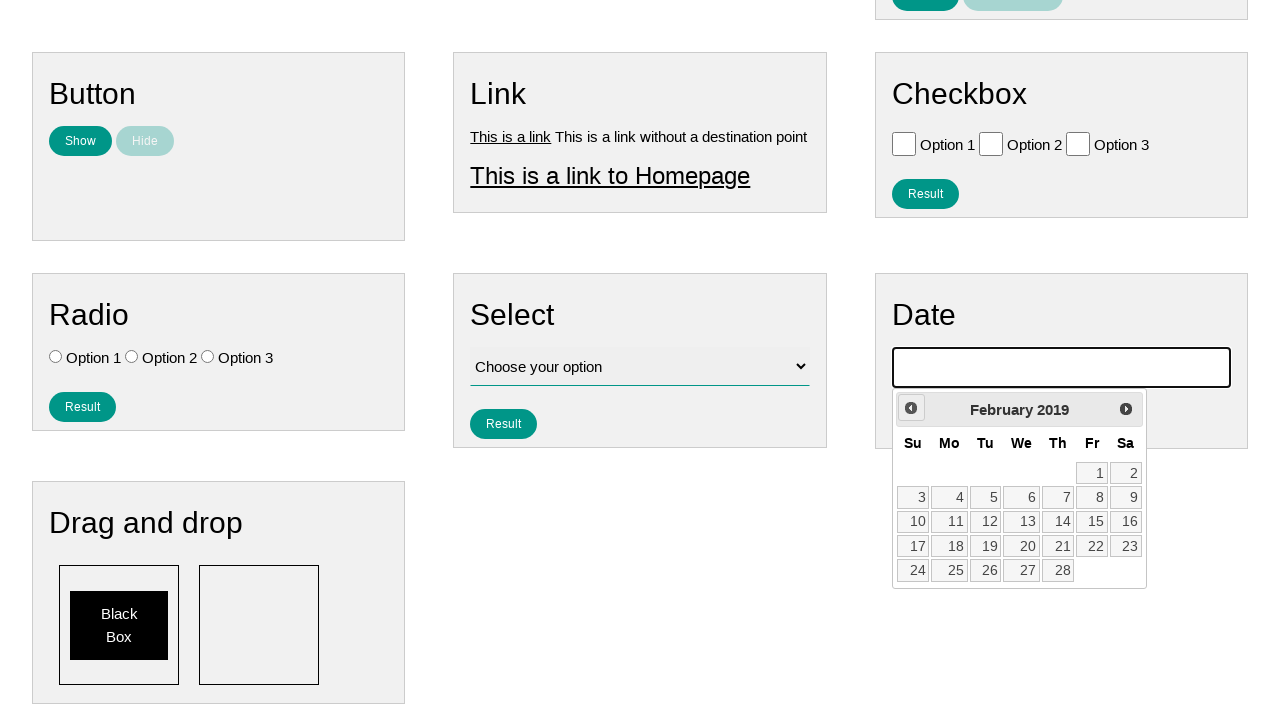

Clicked previous month button (iteration 86/208) to navigate backwards at (911, 408) on #ui-datepicker-div .ui-datepicker-prev
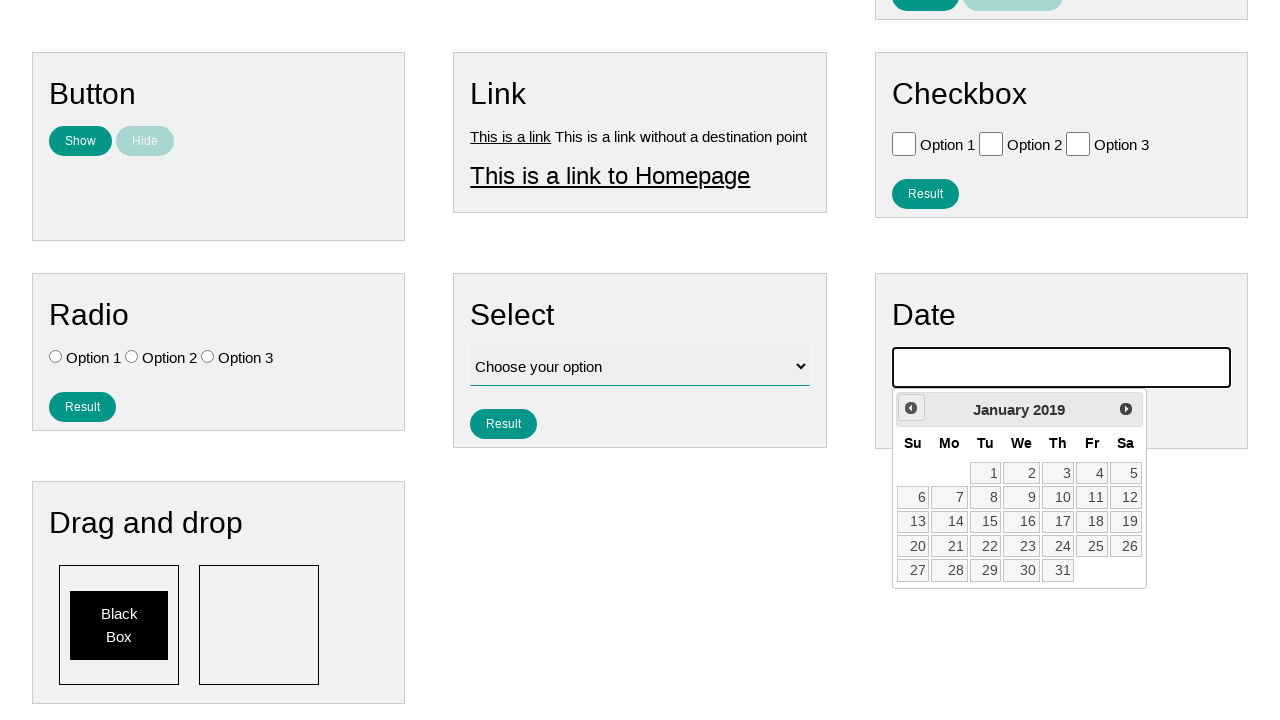

Clicked previous month button (iteration 87/208) to navigate backwards at (911, 408) on #ui-datepicker-div .ui-datepicker-prev
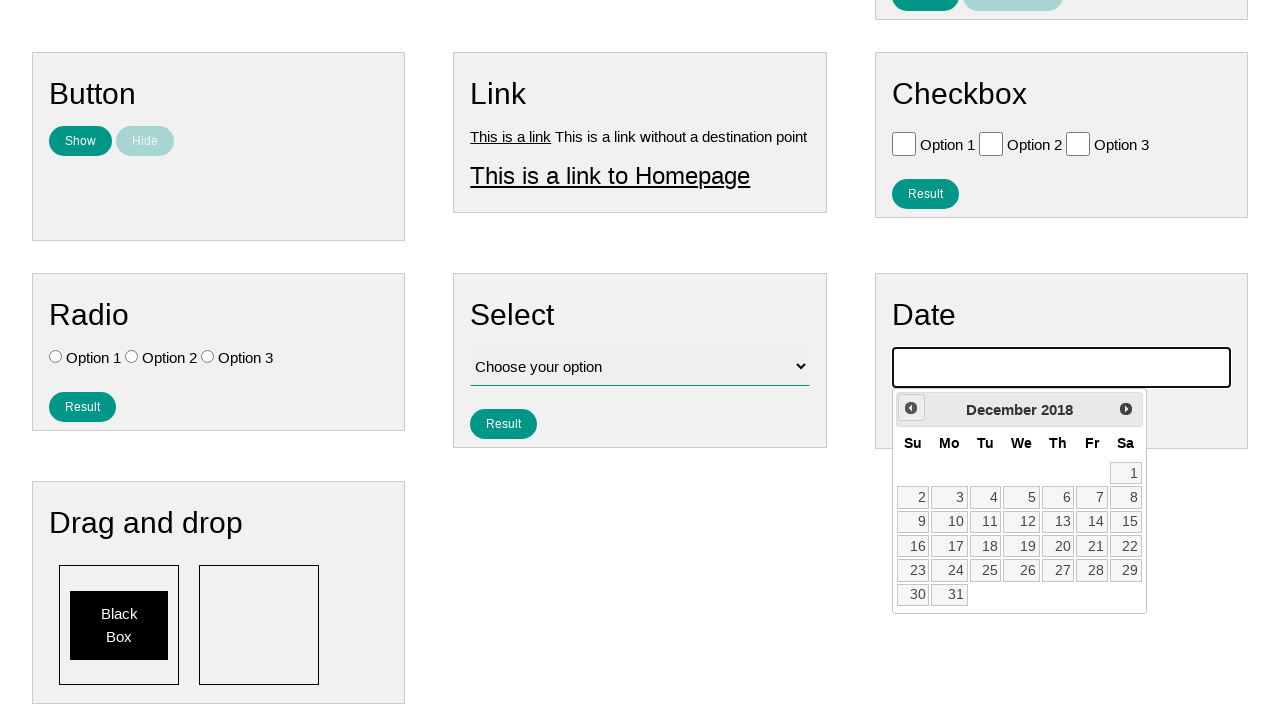

Clicked previous month button (iteration 88/208) to navigate backwards at (911, 408) on #ui-datepicker-div .ui-datepicker-prev
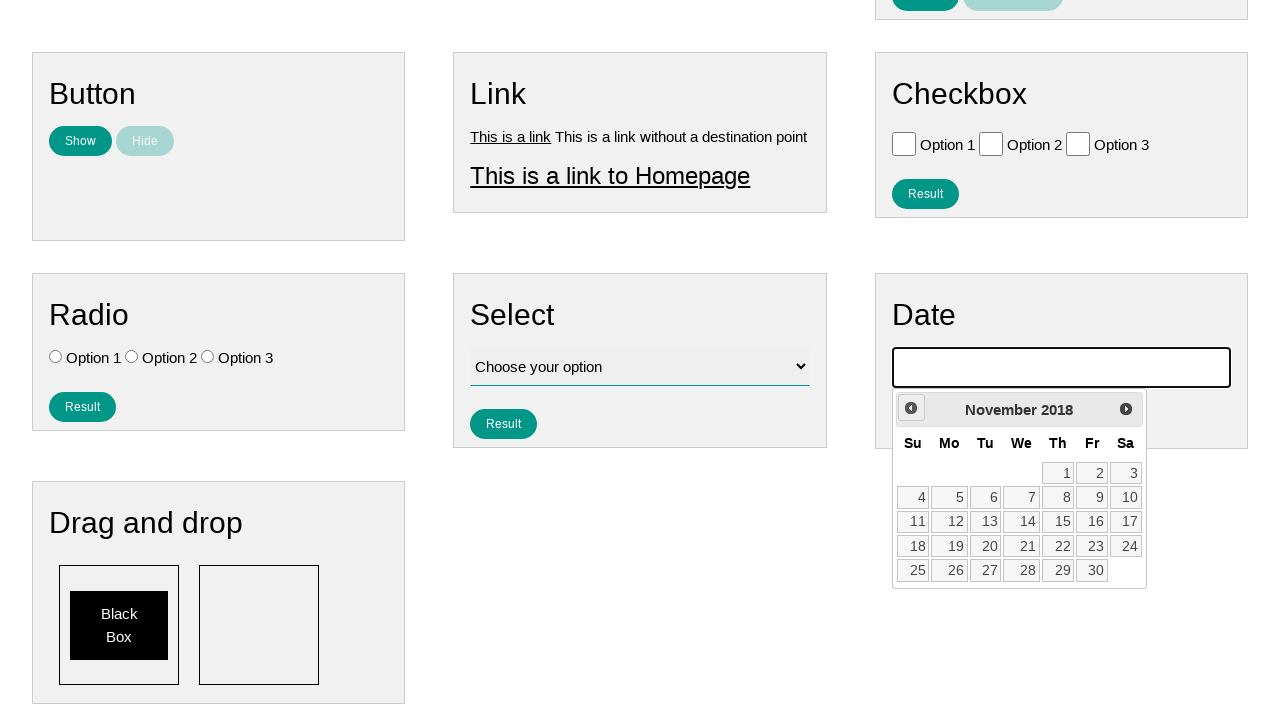

Clicked previous month button (iteration 89/208) to navigate backwards at (911, 408) on #ui-datepicker-div .ui-datepicker-prev
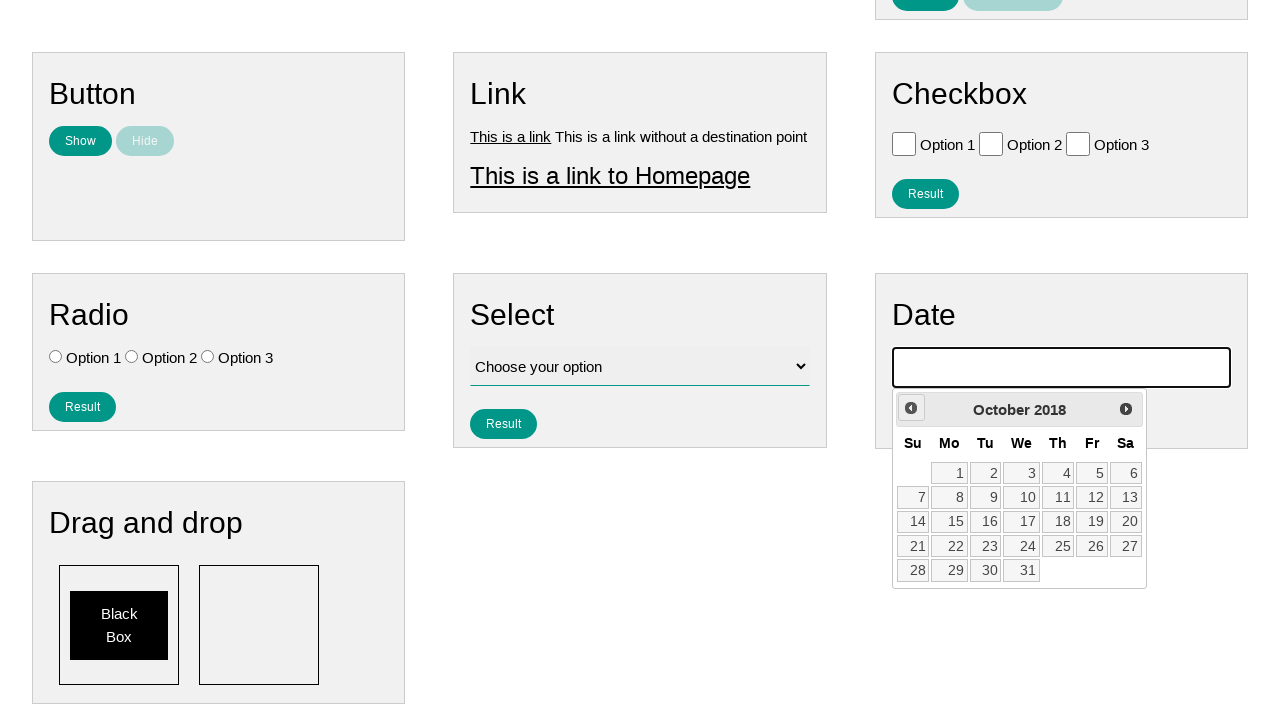

Clicked previous month button (iteration 90/208) to navigate backwards at (911, 408) on #ui-datepicker-div .ui-datepicker-prev
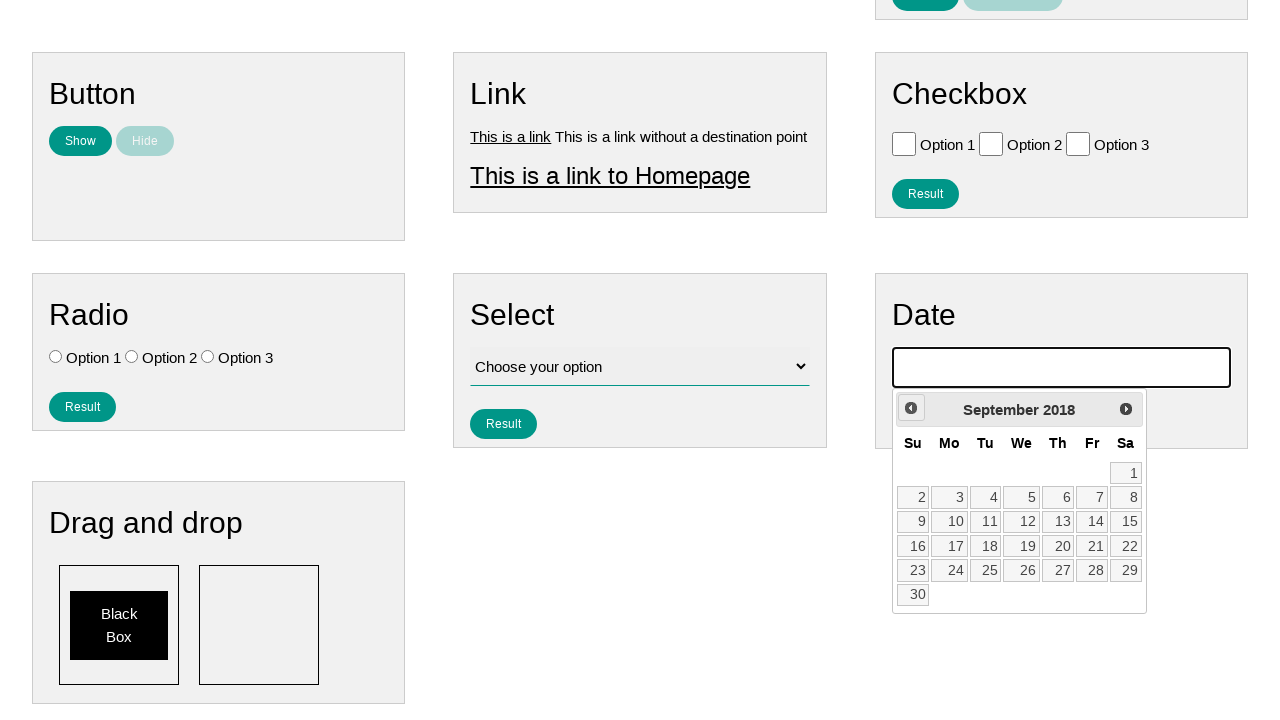

Clicked previous month button (iteration 91/208) to navigate backwards at (911, 408) on #ui-datepicker-div .ui-datepicker-prev
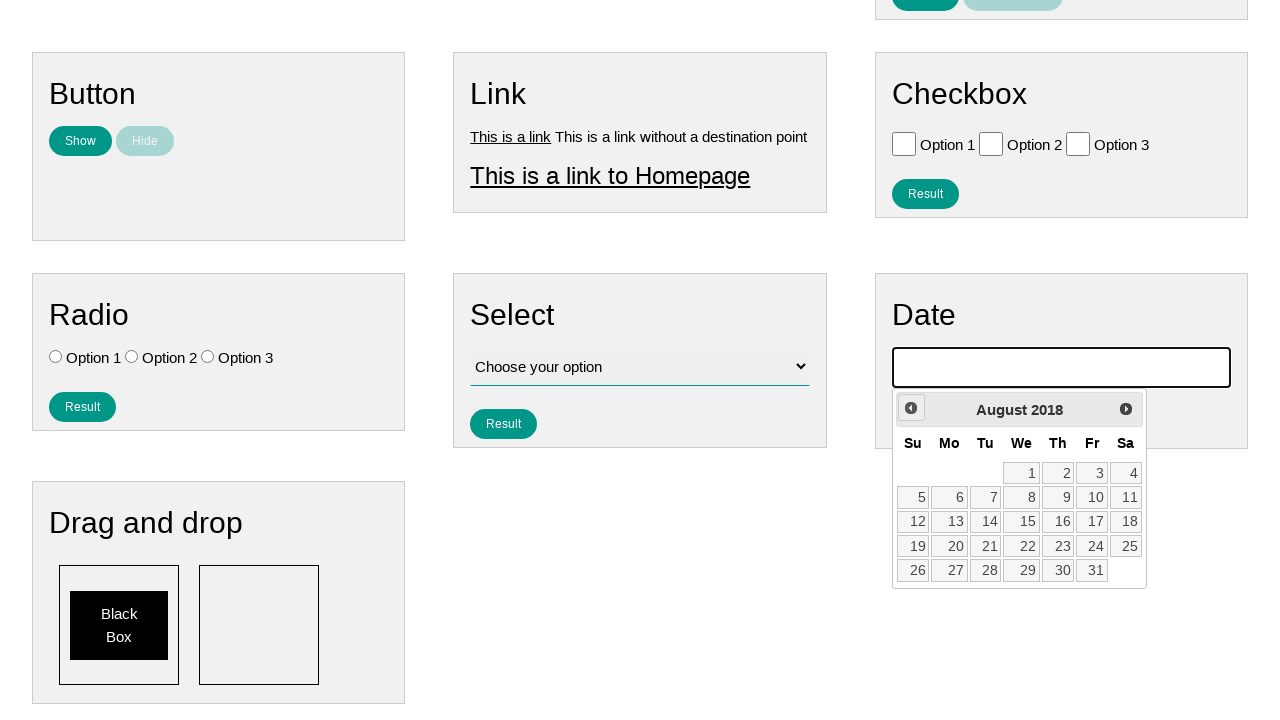

Clicked previous month button (iteration 92/208) to navigate backwards at (911, 408) on #ui-datepicker-div .ui-datepicker-prev
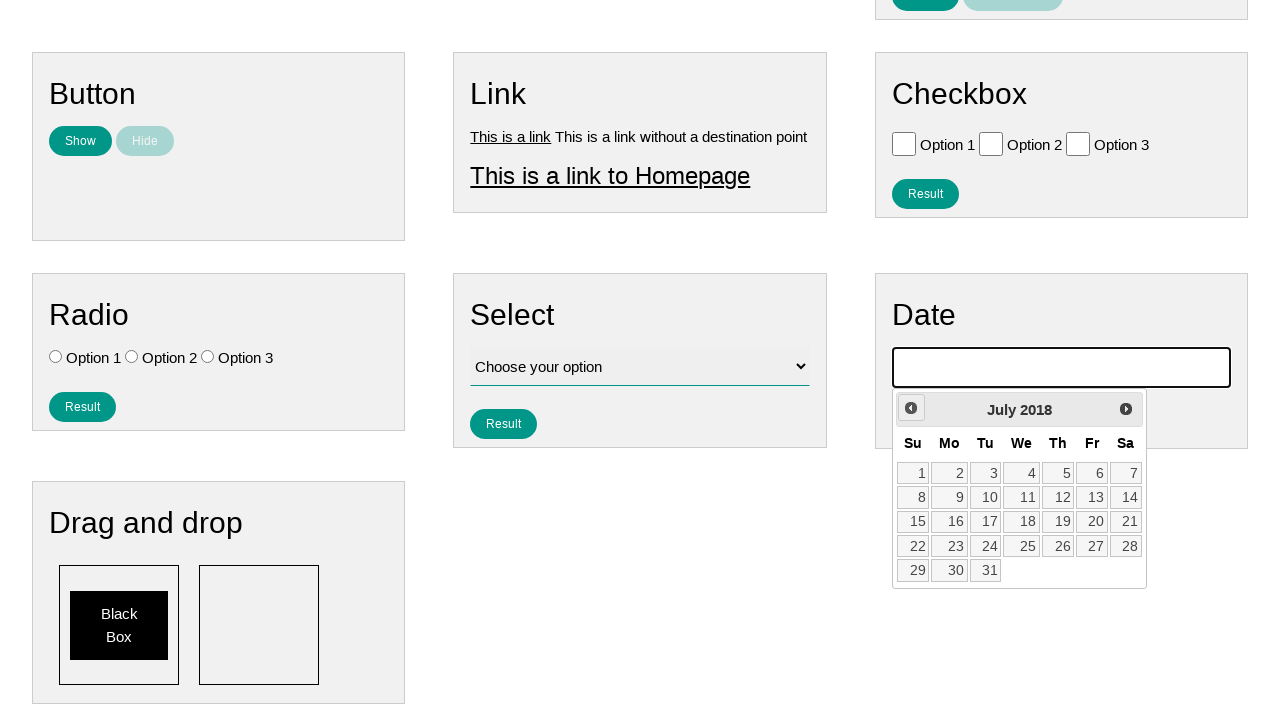

Clicked previous month button (iteration 93/208) to navigate backwards at (911, 408) on #ui-datepicker-div .ui-datepicker-prev
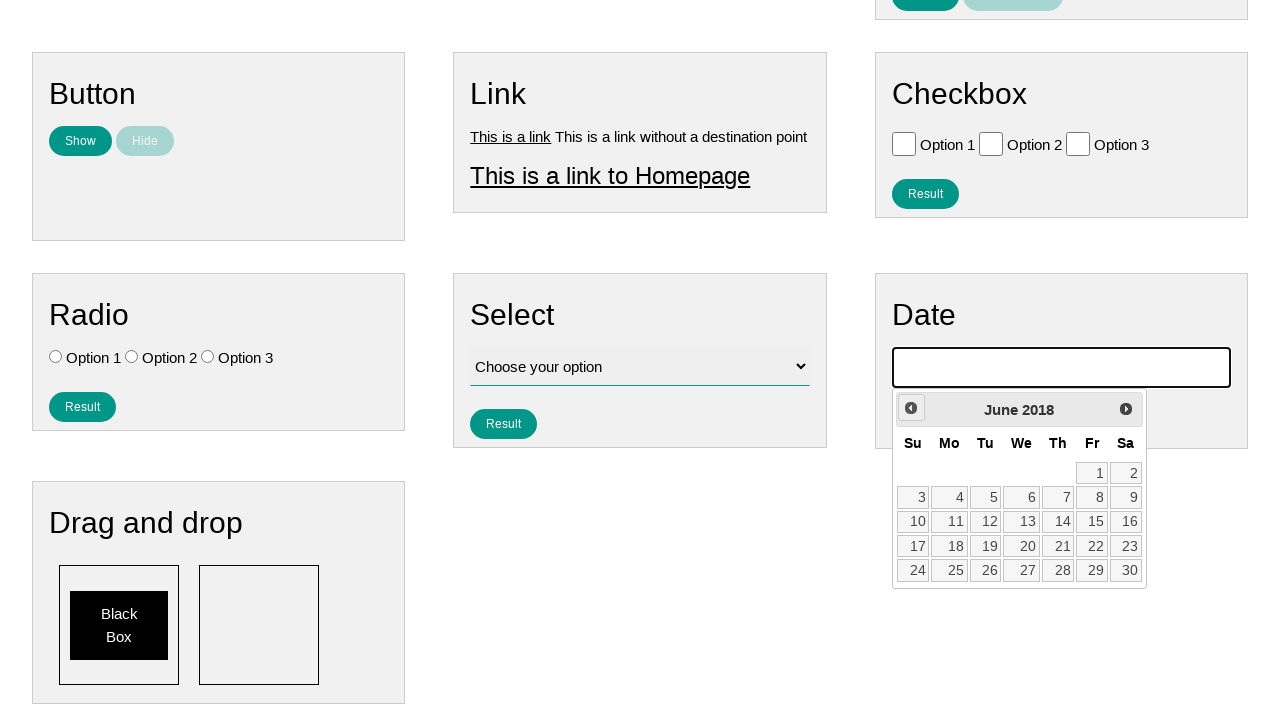

Clicked previous month button (iteration 94/208) to navigate backwards at (911, 408) on #ui-datepicker-div .ui-datepicker-prev
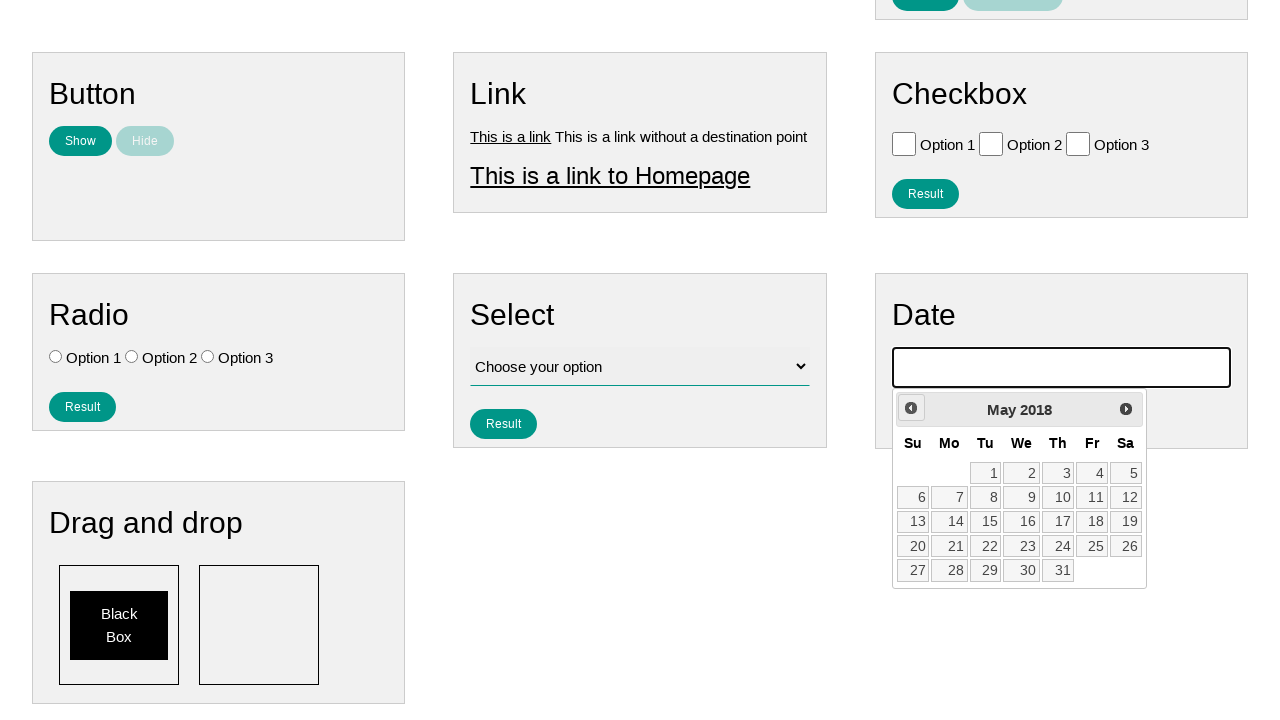

Clicked previous month button (iteration 95/208) to navigate backwards at (911, 408) on #ui-datepicker-div .ui-datepicker-prev
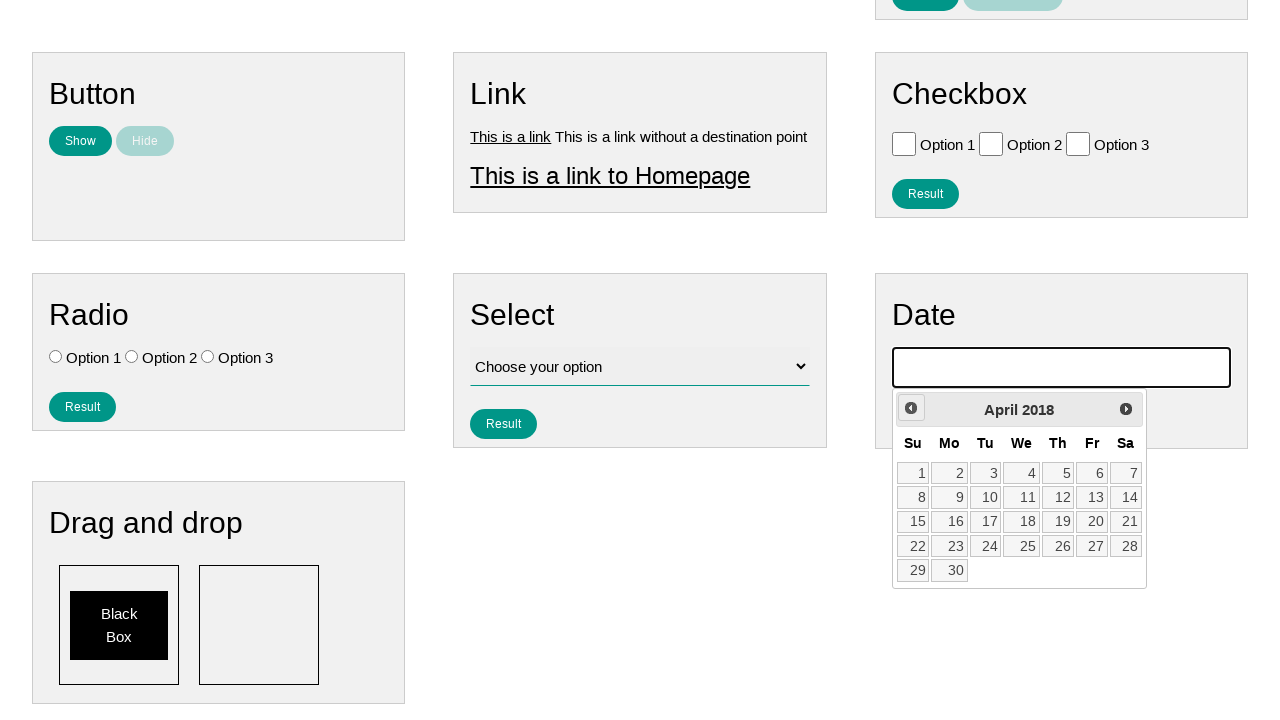

Clicked previous month button (iteration 96/208) to navigate backwards at (911, 408) on #ui-datepicker-div .ui-datepicker-prev
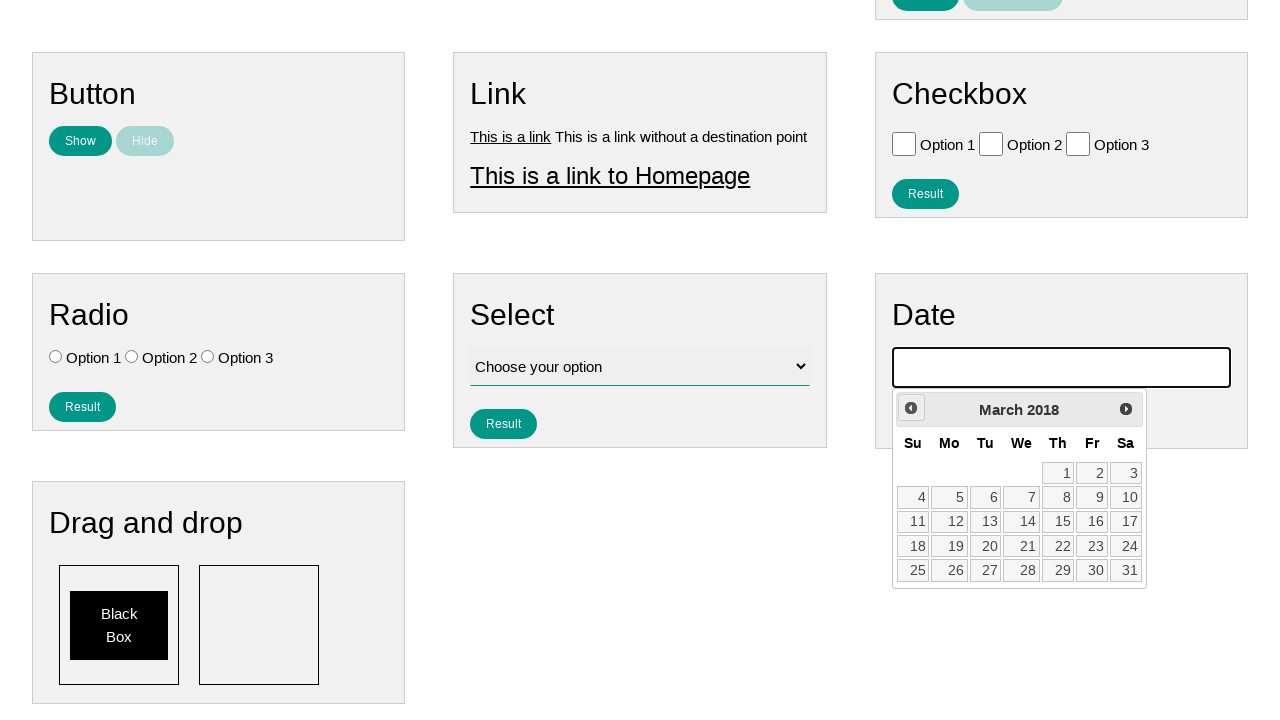

Clicked previous month button (iteration 97/208) to navigate backwards at (911, 408) on #ui-datepicker-div .ui-datepicker-prev
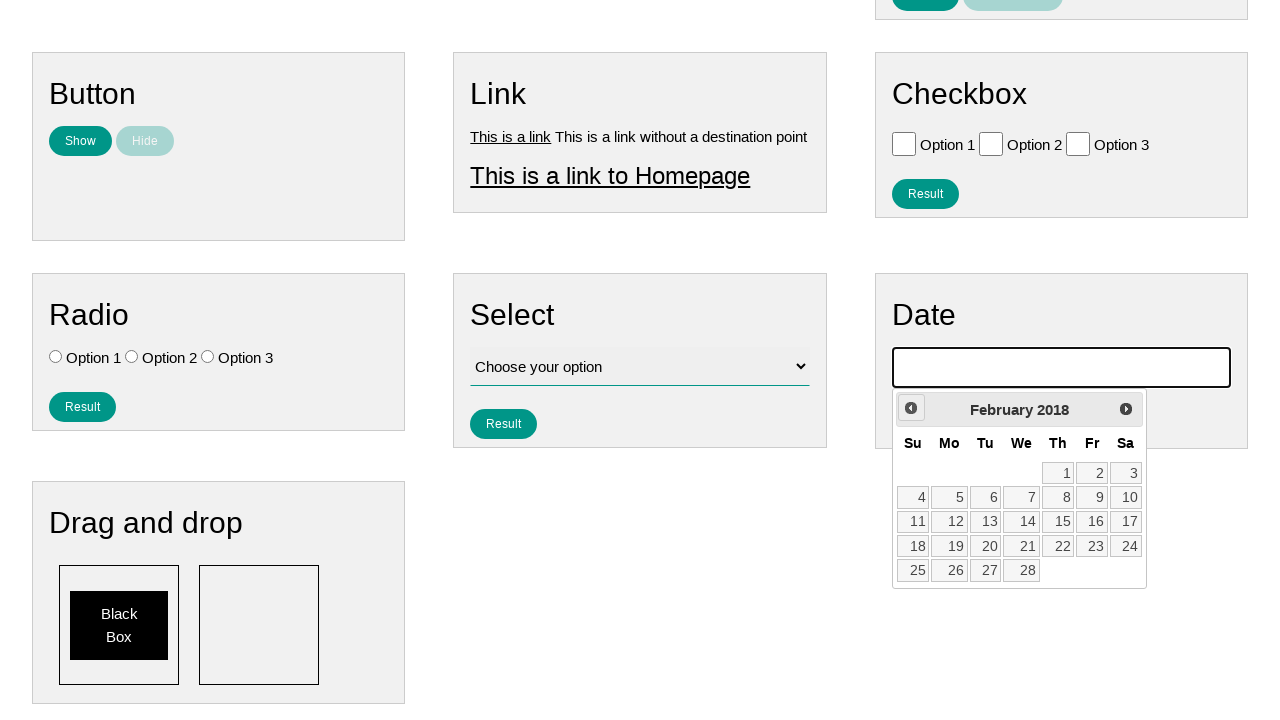

Clicked previous month button (iteration 98/208) to navigate backwards at (911, 408) on #ui-datepicker-div .ui-datepicker-prev
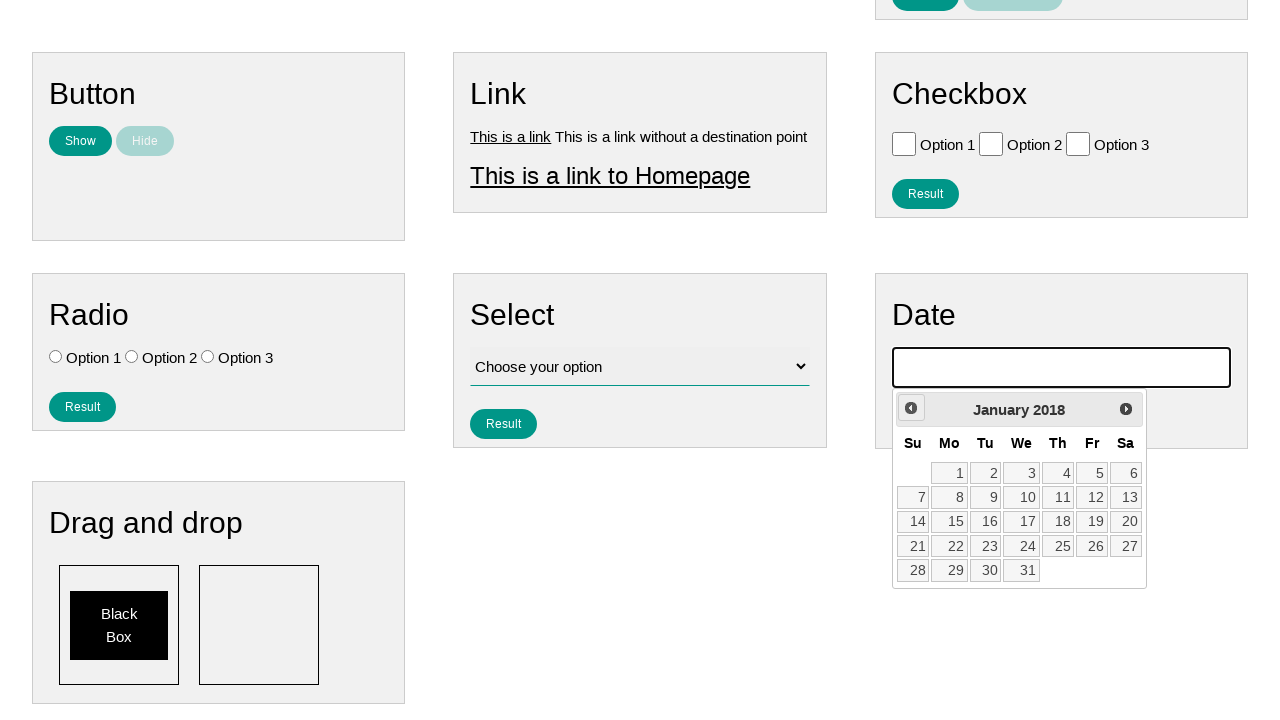

Clicked previous month button (iteration 99/208) to navigate backwards at (911, 408) on #ui-datepicker-div .ui-datepicker-prev
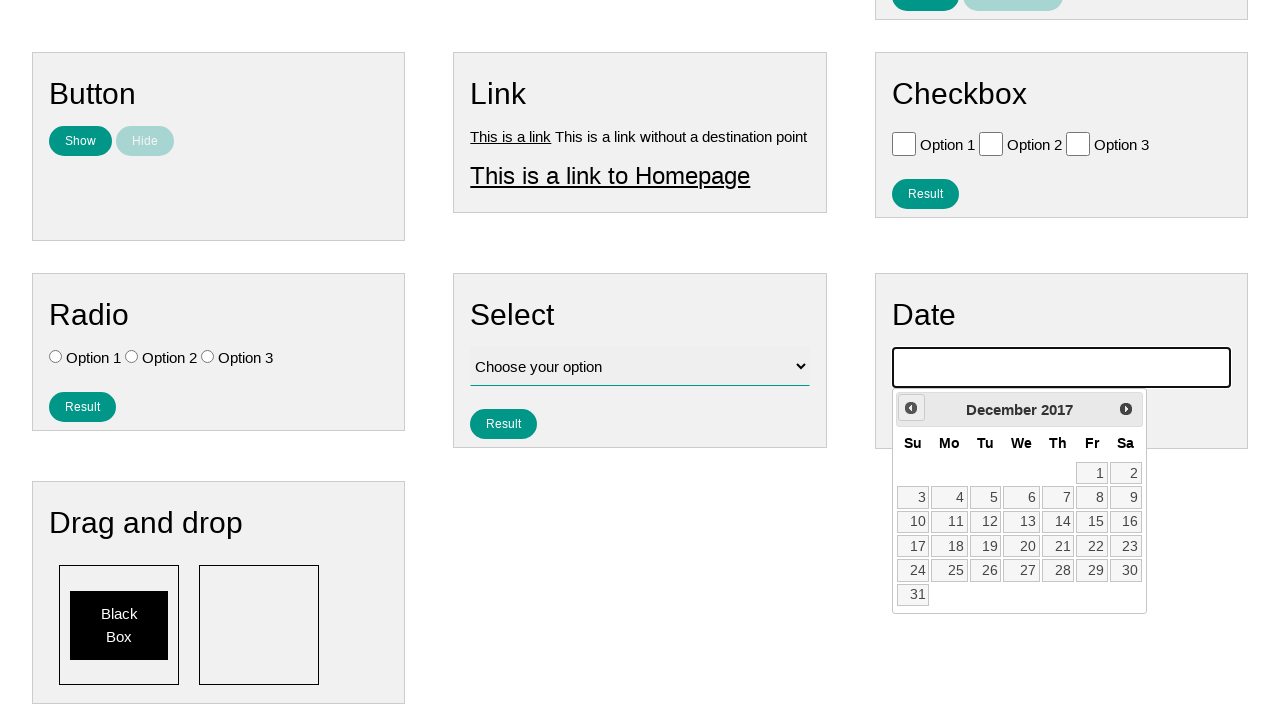

Clicked previous month button (iteration 100/208) to navigate backwards at (911, 408) on #ui-datepicker-div .ui-datepicker-prev
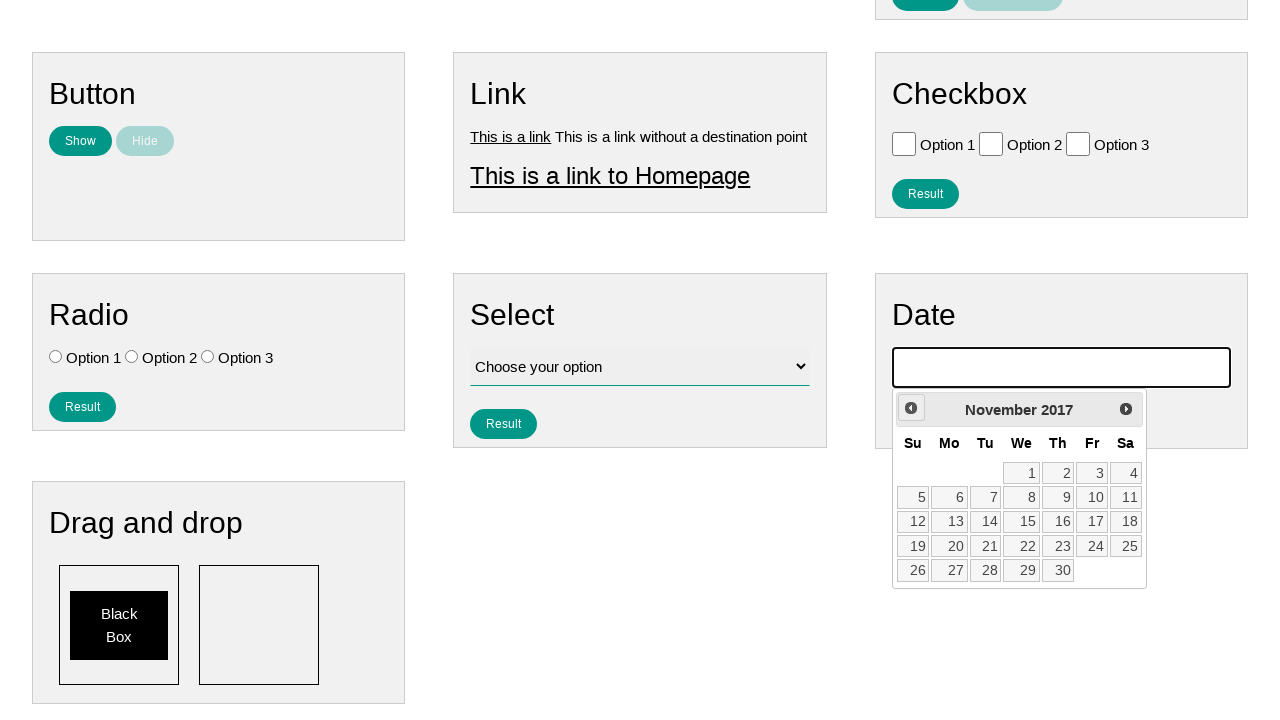

Clicked previous month button (iteration 101/208) to navigate backwards at (911, 408) on #ui-datepicker-div .ui-datepicker-prev
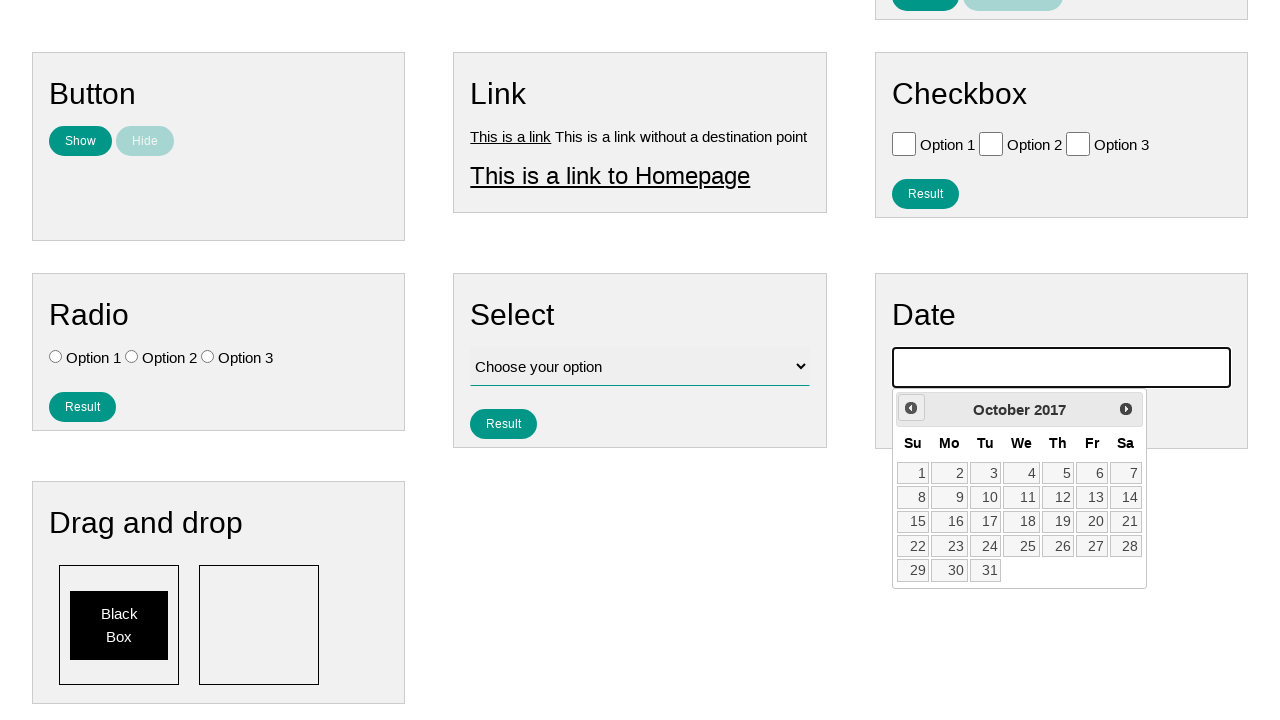

Clicked previous month button (iteration 102/208) to navigate backwards at (911, 408) on #ui-datepicker-div .ui-datepicker-prev
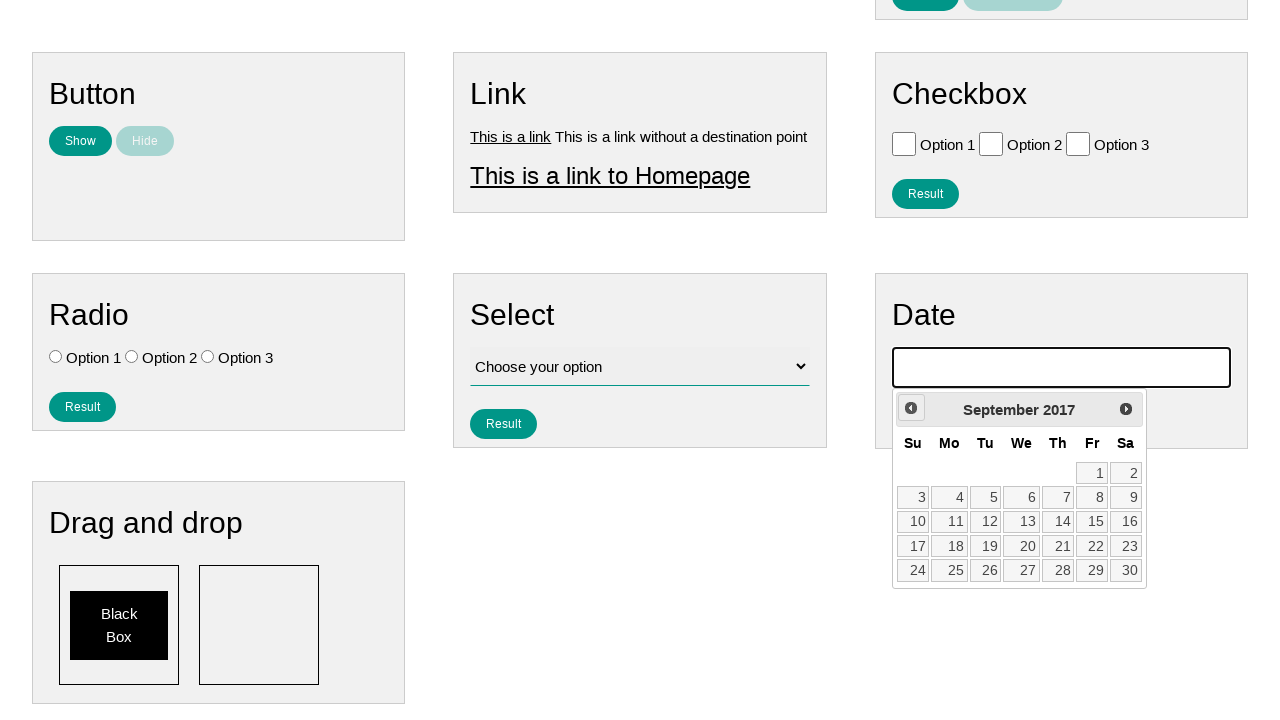

Clicked previous month button (iteration 103/208) to navigate backwards at (911, 408) on #ui-datepicker-div .ui-datepicker-prev
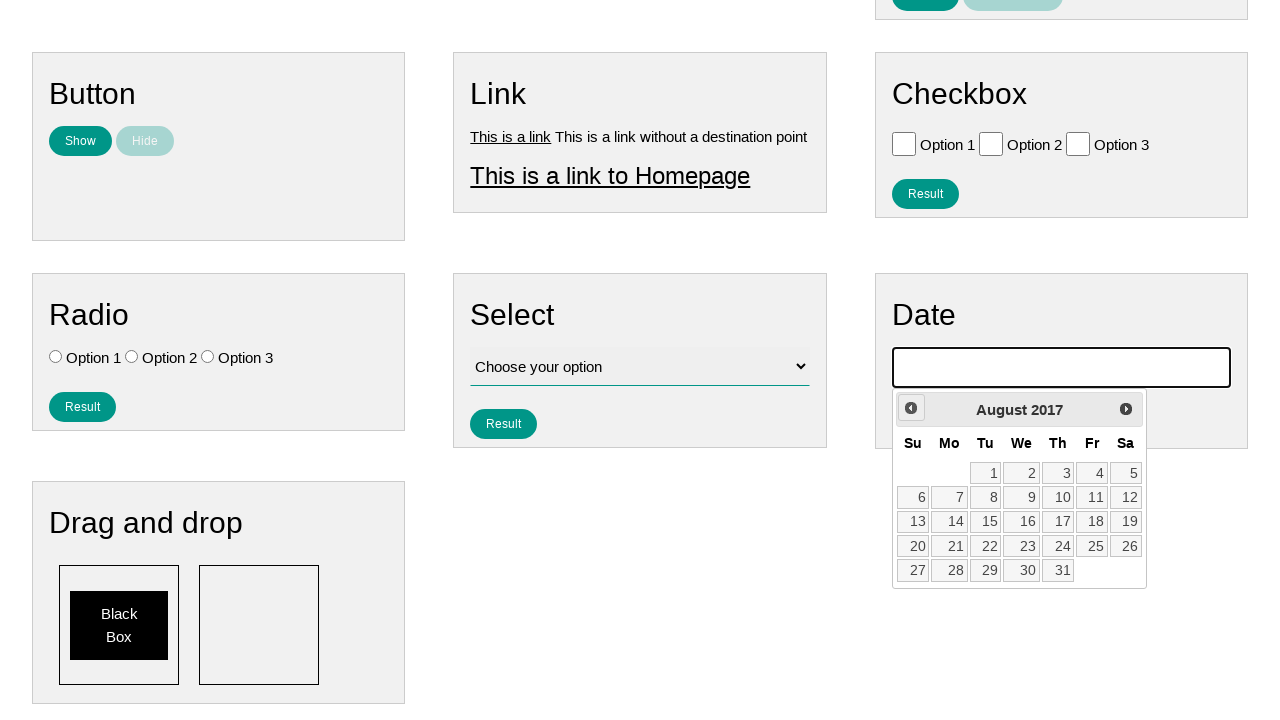

Clicked previous month button (iteration 104/208) to navigate backwards at (911, 408) on #ui-datepicker-div .ui-datepicker-prev
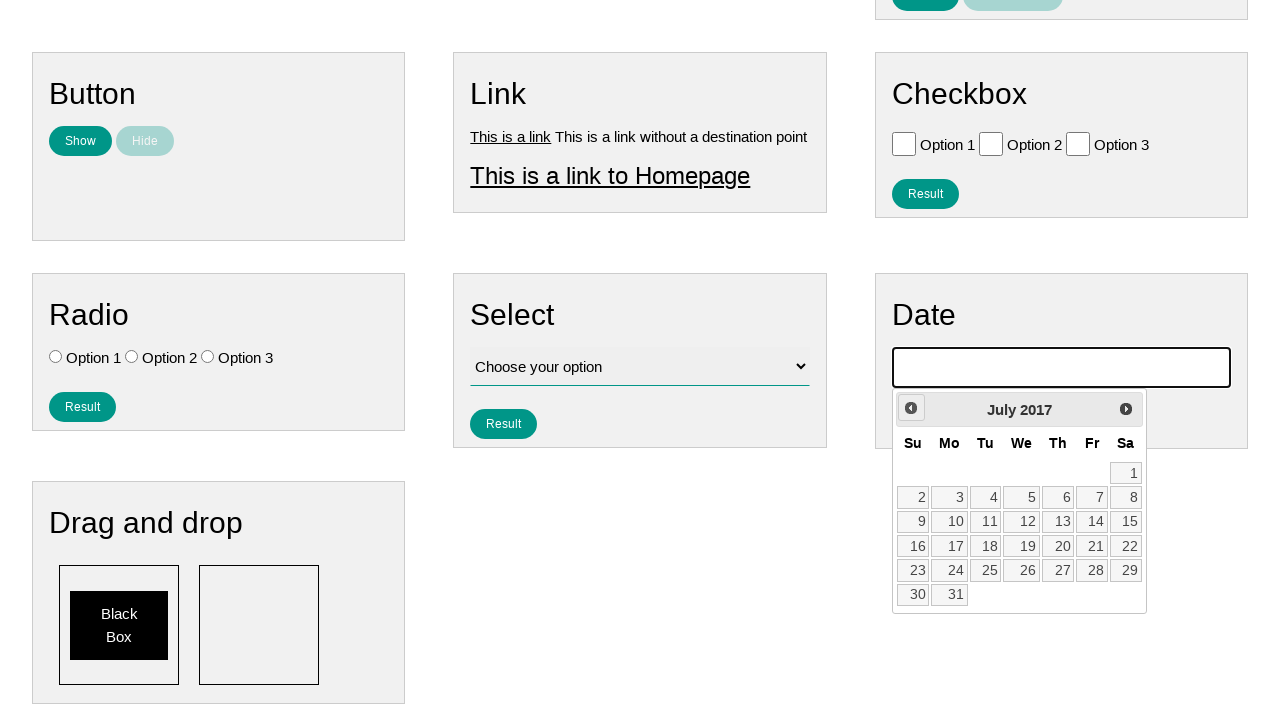

Clicked previous month button (iteration 105/208) to navigate backwards at (911, 408) on #ui-datepicker-div .ui-datepicker-prev
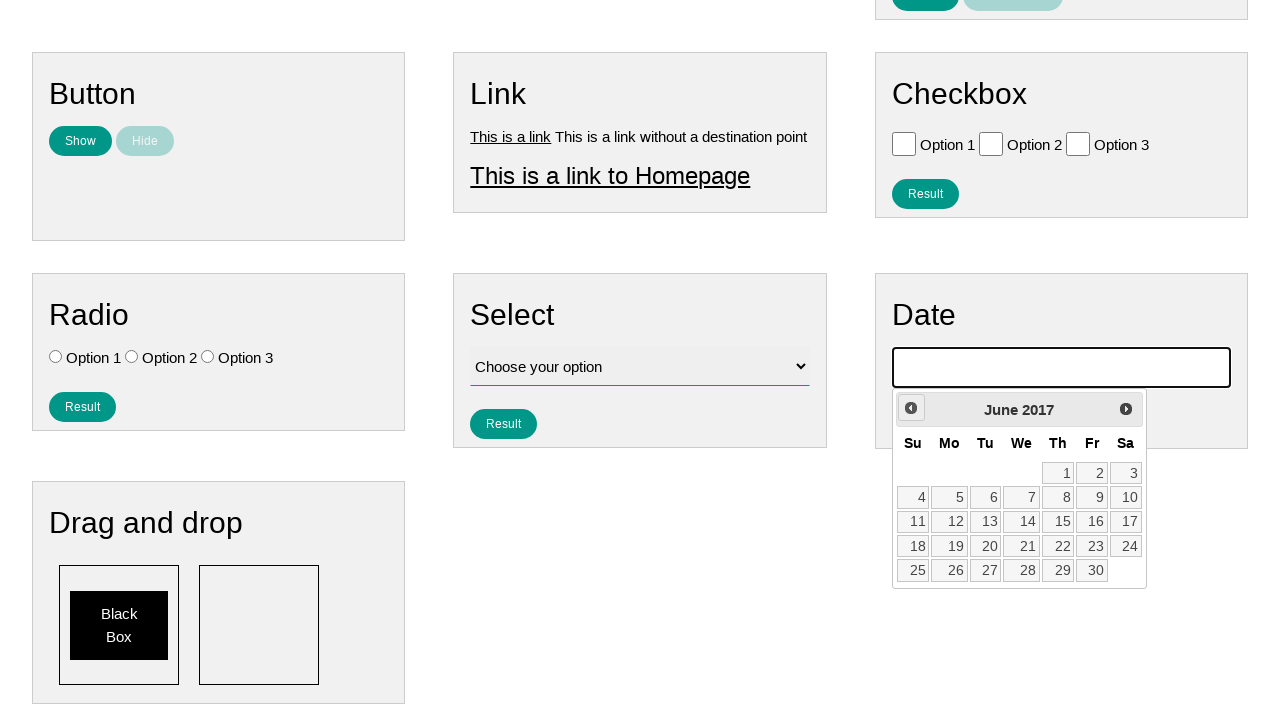

Clicked previous month button (iteration 106/208) to navigate backwards at (911, 408) on #ui-datepicker-div .ui-datepicker-prev
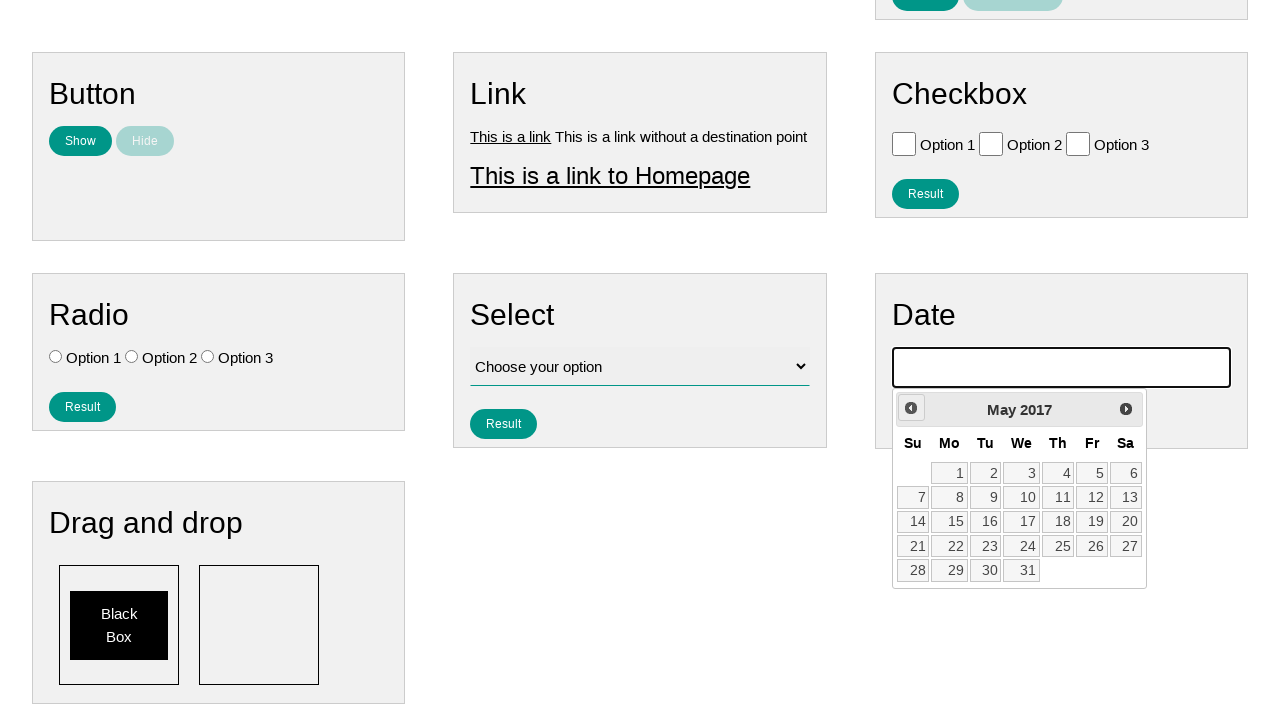

Clicked previous month button (iteration 107/208) to navigate backwards at (911, 408) on #ui-datepicker-div .ui-datepicker-prev
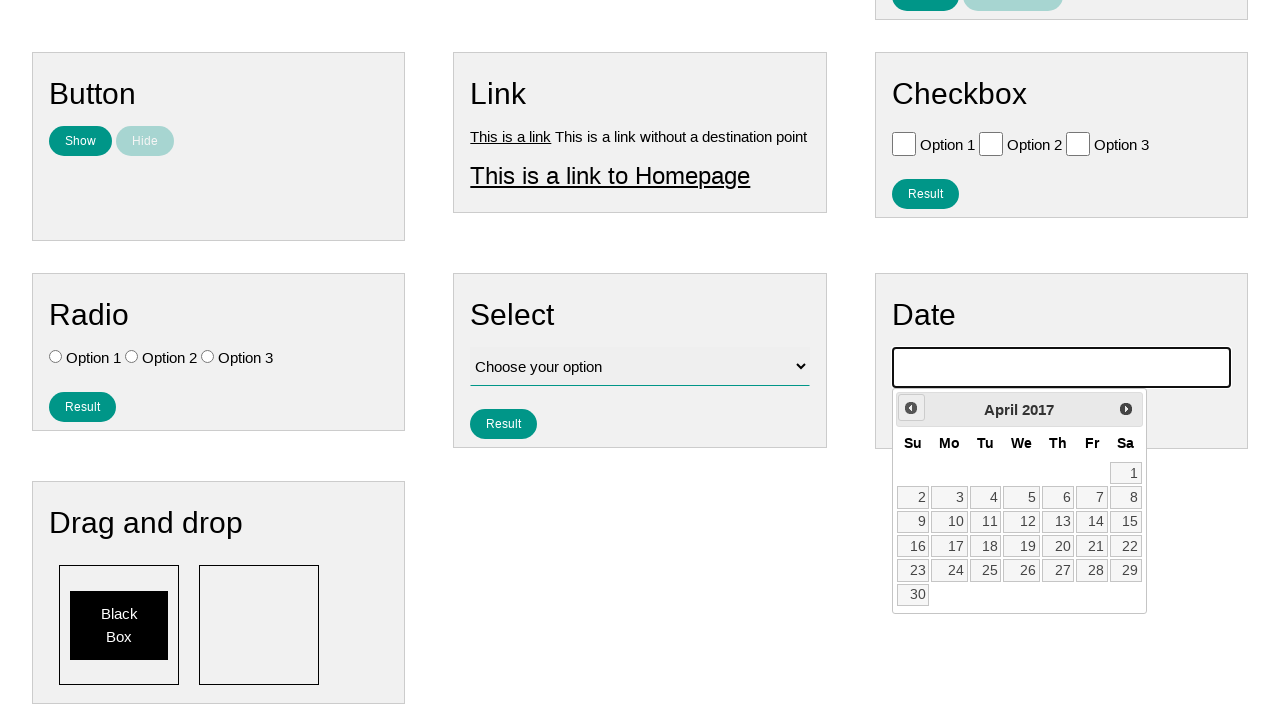

Clicked previous month button (iteration 108/208) to navigate backwards at (911, 408) on #ui-datepicker-div .ui-datepicker-prev
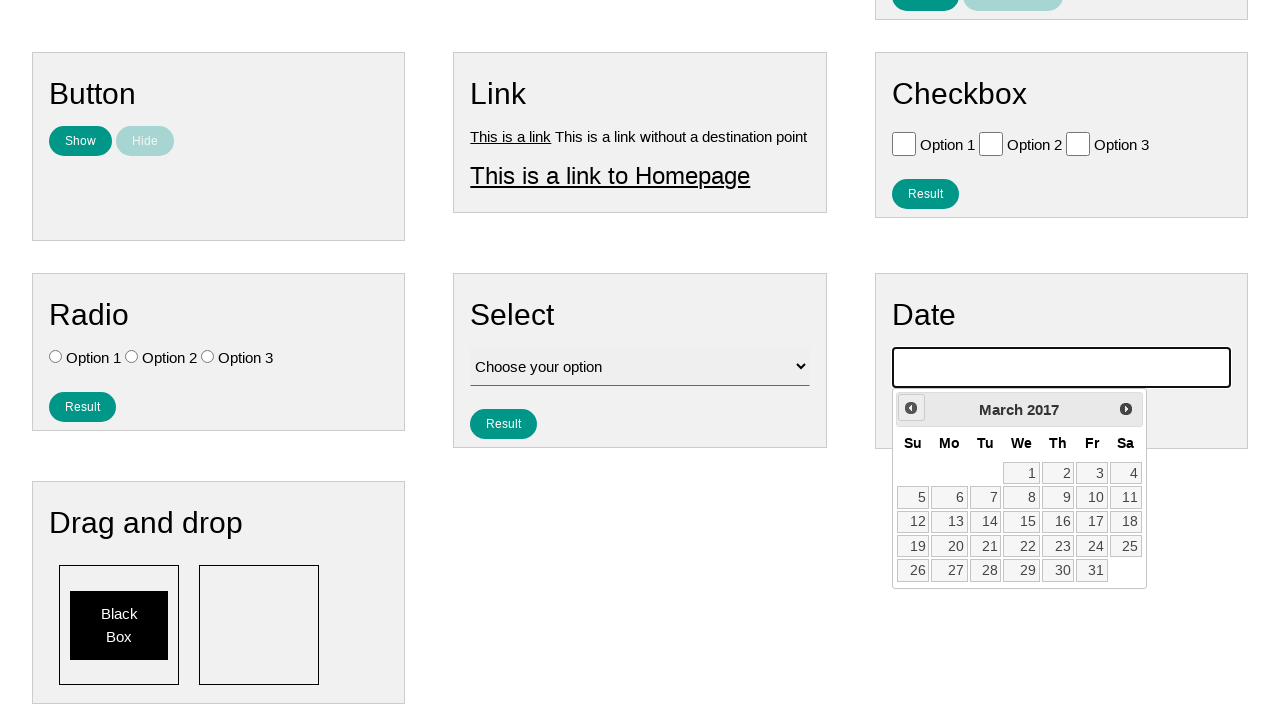

Clicked previous month button (iteration 109/208) to navigate backwards at (911, 408) on #ui-datepicker-div .ui-datepicker-prev
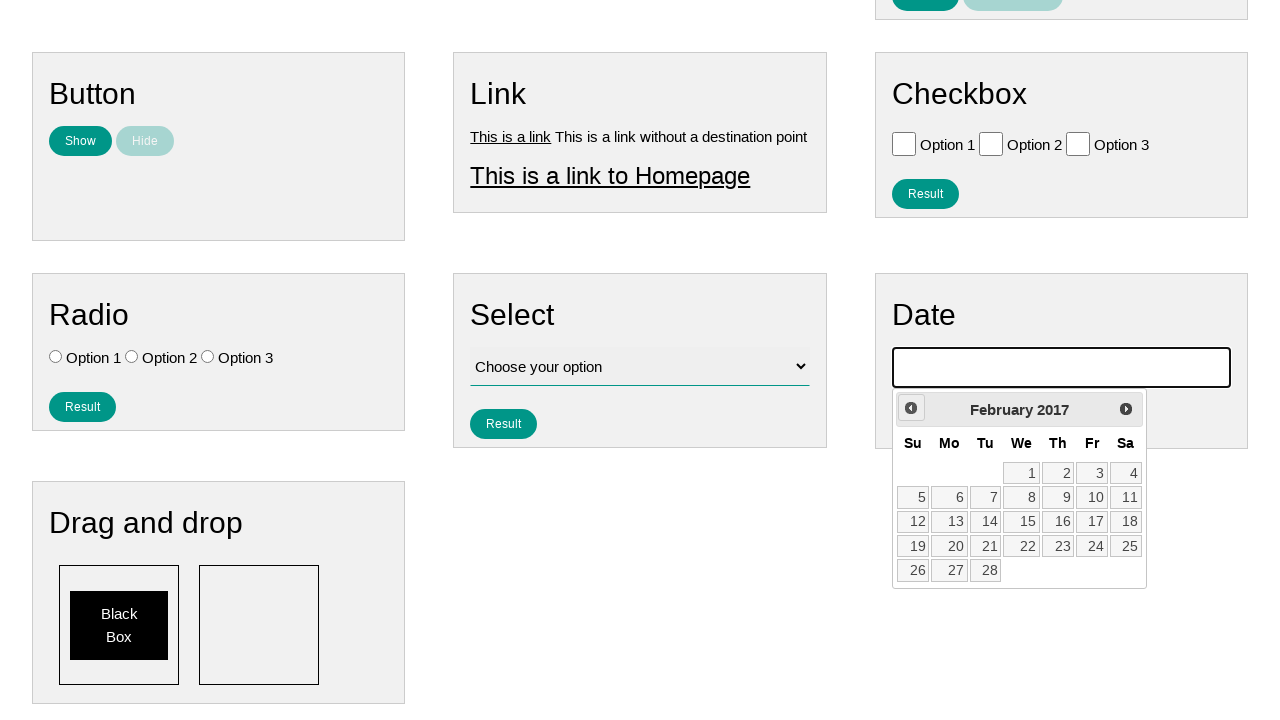

Clicked previous month button (iteration 110/208) to navigate backwards at (911, 408) on #ui-datepicker-div .ui-datepicker-prev
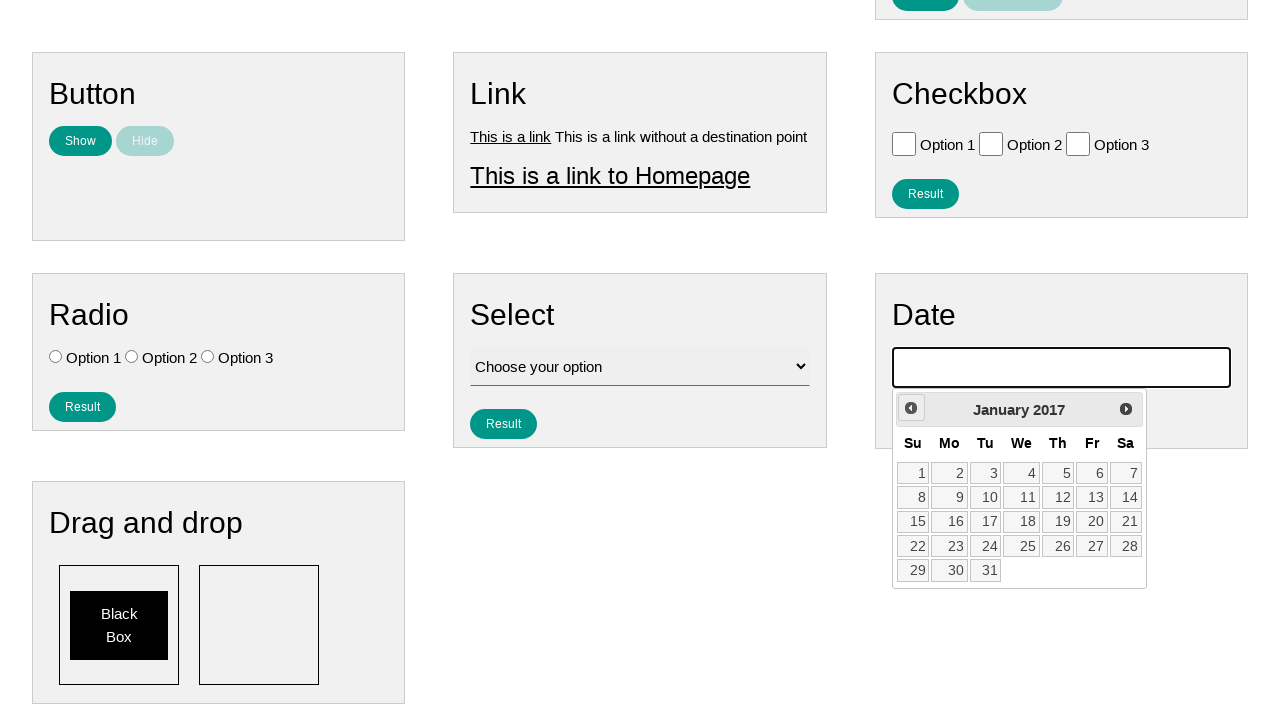

Clicked previous month button (iteration 111/208) to navigate backwards at (911, 408) on #ui-datepicker-div .ui-datepicker-prev
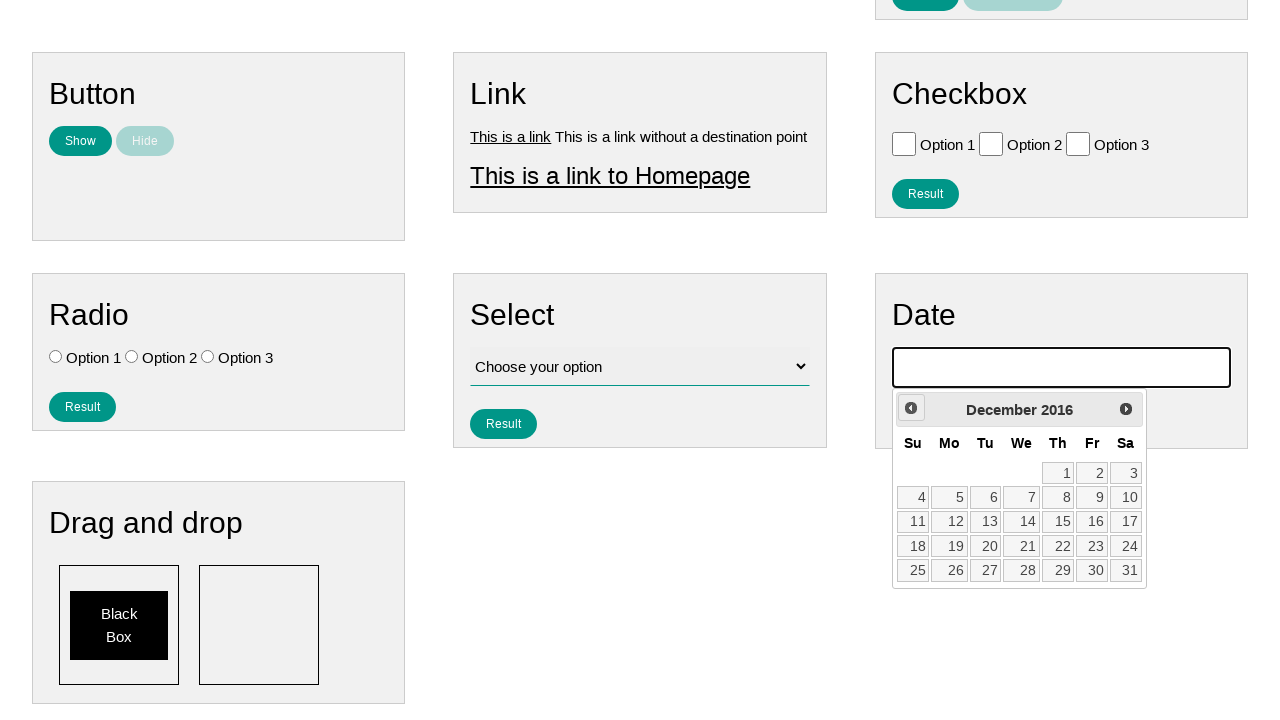

Clicked previous month button (iteration 112/208) to navigate backwards at (911, 408) on #ui-datepicker-div .ui-datepicker-prev
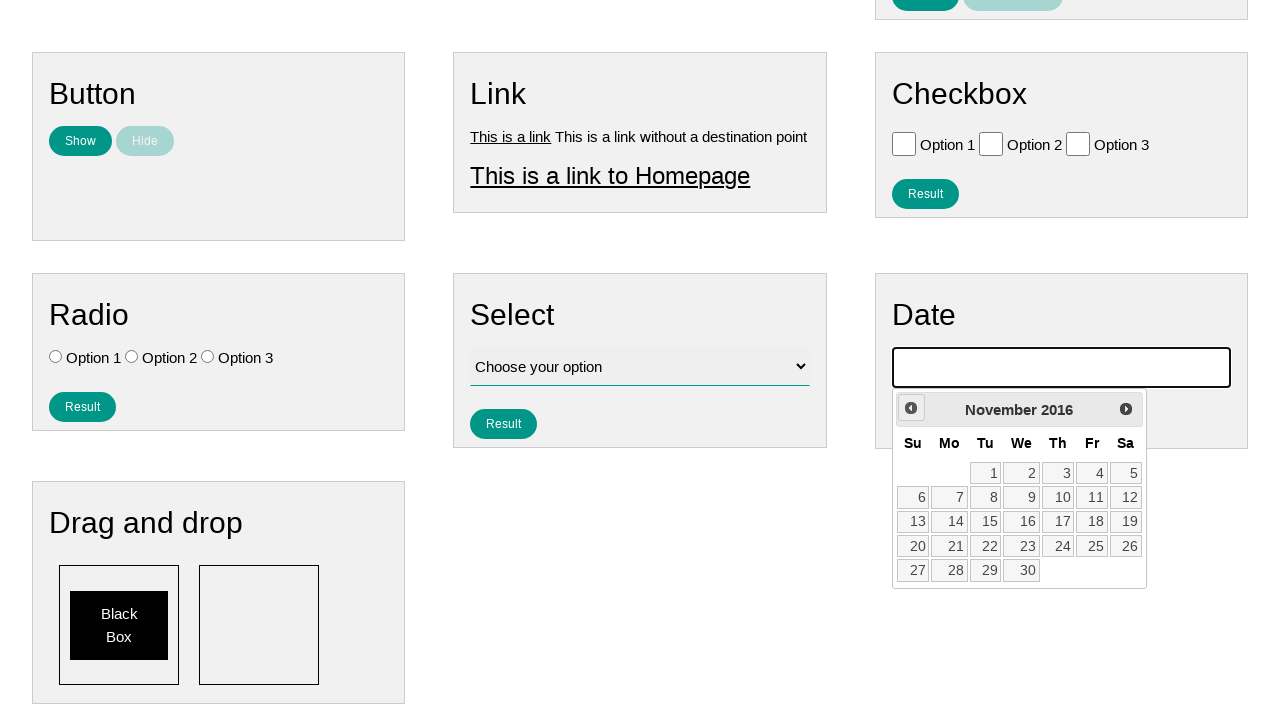

Clicked previous month button (iteration 113/208) to navigate backwards at (911, 408) on #ui-datepicker-div .ui-datepicker-prev
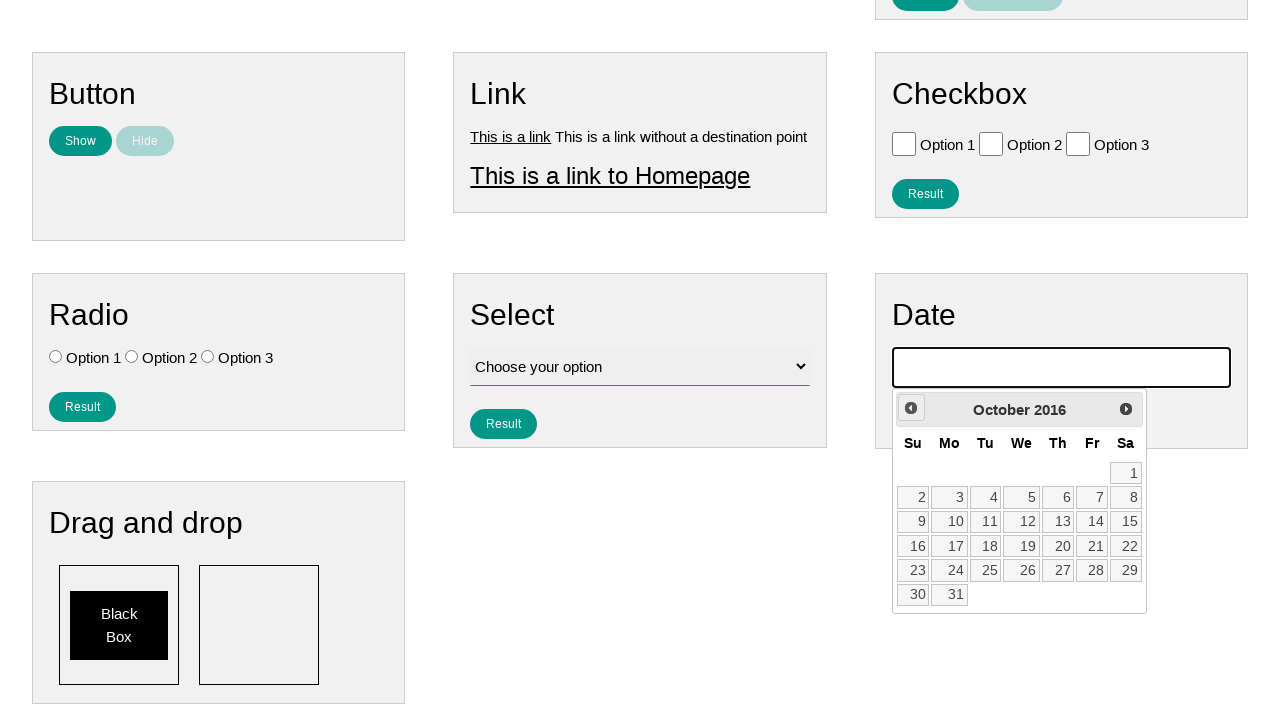

Clicked previous month button (iteration 114/208) to navigate backwards at (911, 408) on #ui-datepicker-div .ui-datepicker-prev
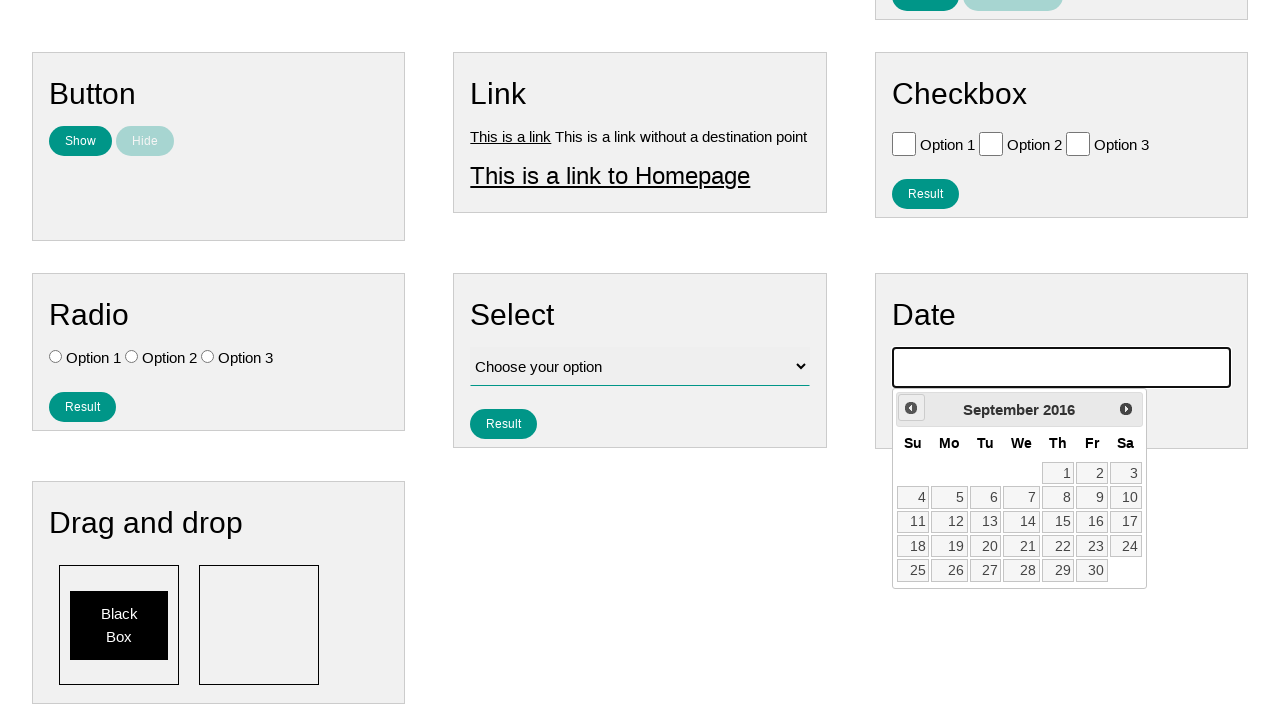

Clicked previous month button (iteration 115/208) to navigate backwards at (911, 408) on #ui-datepicker-div .ui-datepicker-prev
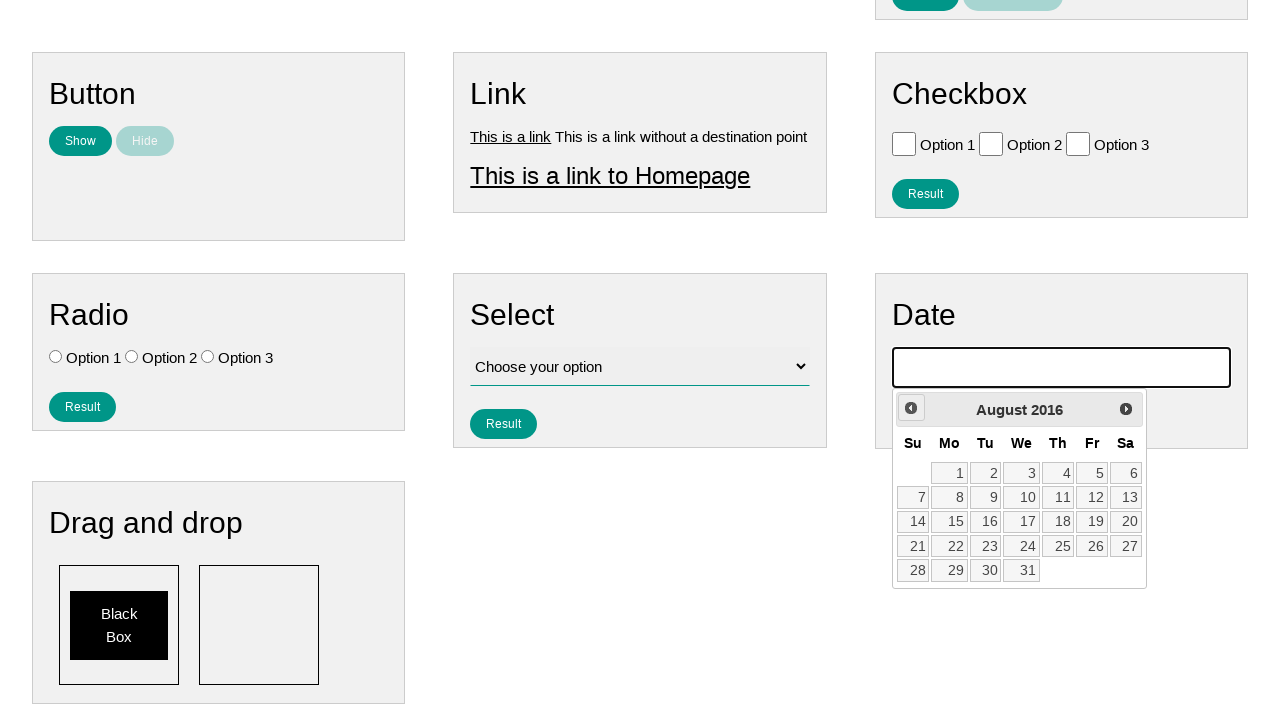

Clicked previous month button (iteration 116/208) to navigate backwards at (911, 408) on #ui-datepicker-div .ui-datepicker-prev
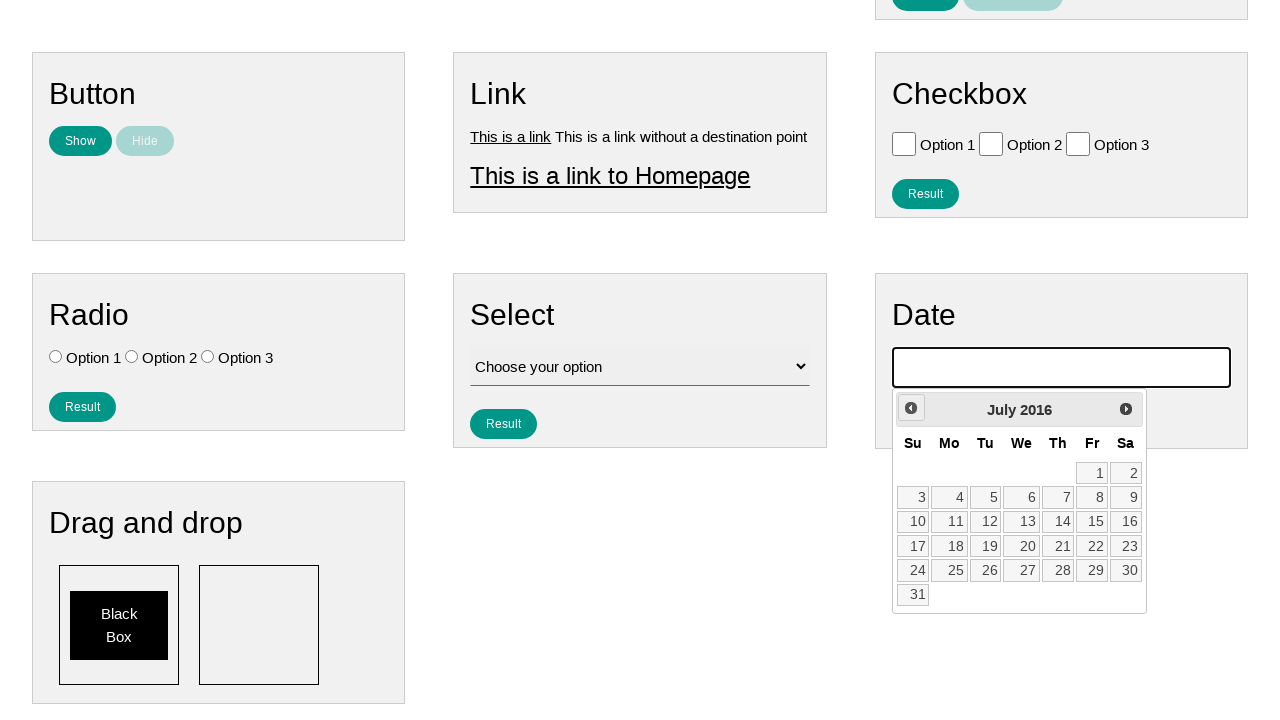

Clicked previous month button (iteration 117/208) to navigate backwards at (911, 408) on #ui-datepicker-div .ui-datepicker-prev
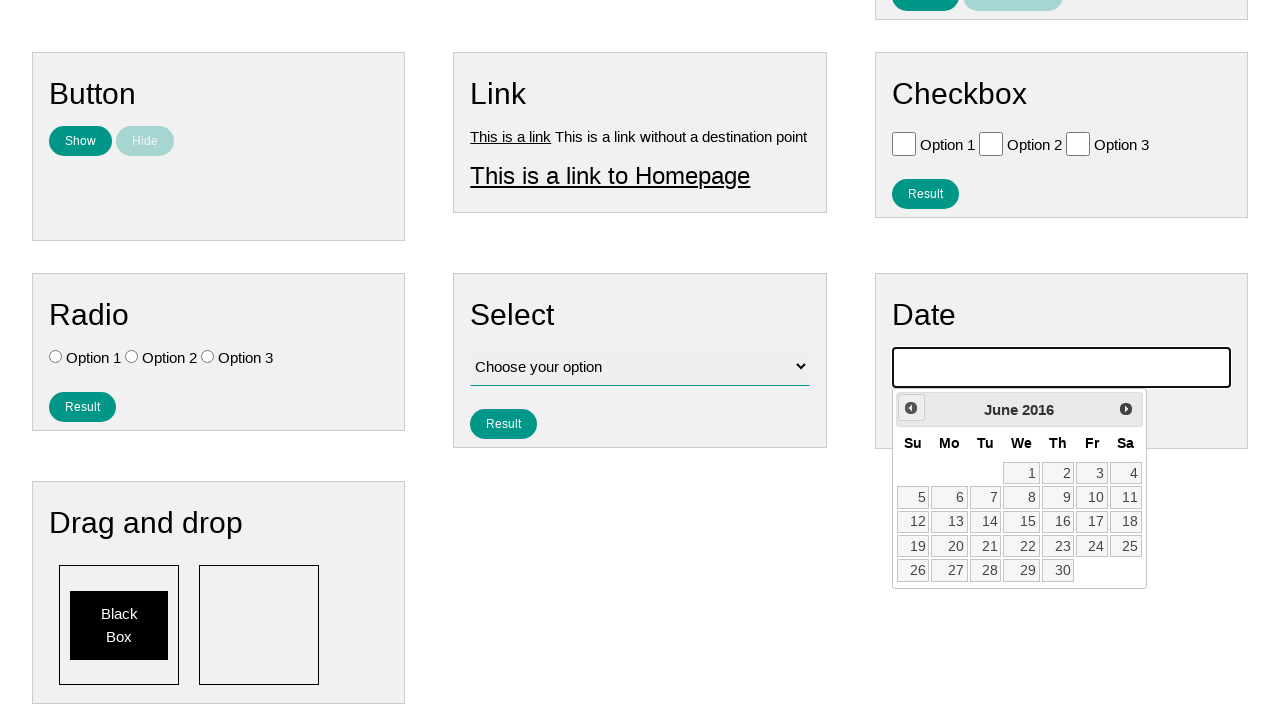

Clicked previous month button (iteration 118/208) to navigate backwards at (911, 408) on #ui-datepicker-div .ui-datepicker-prev
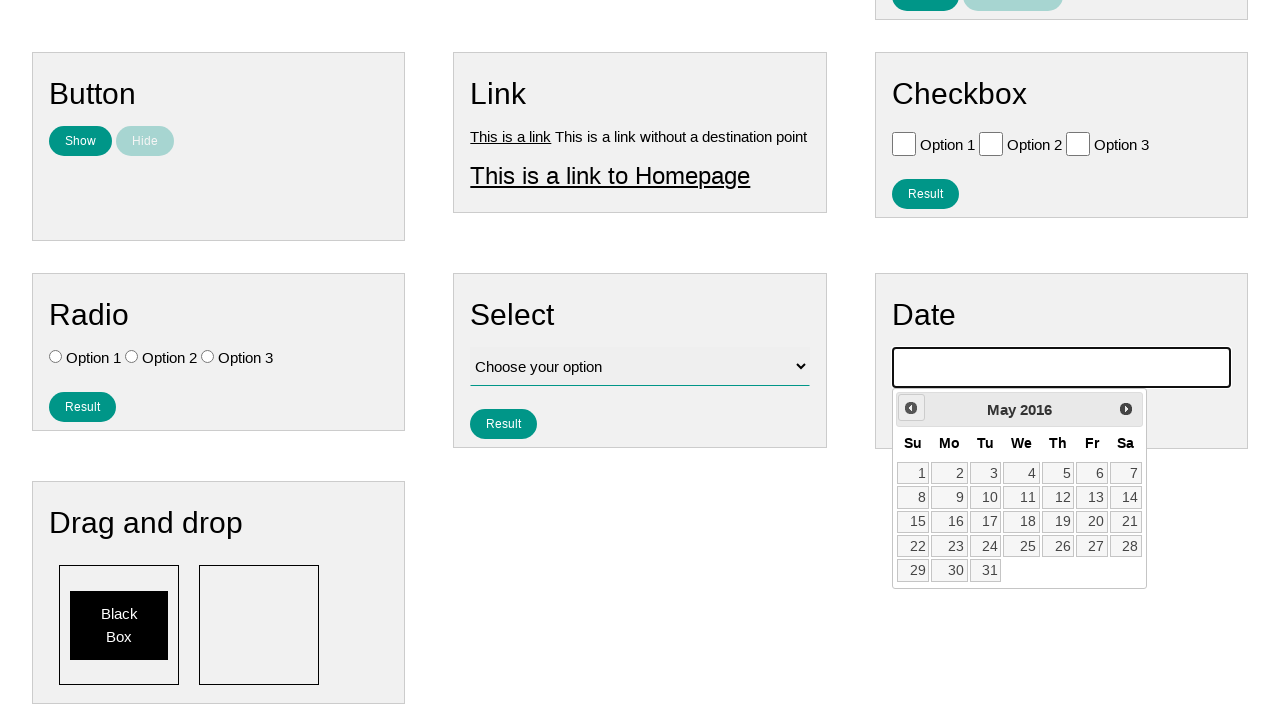

Clicked previous month button (iteration 119/208) to navigate backwards at (911, 408) on #ui-datepicker-div .ui-datepicker-prev
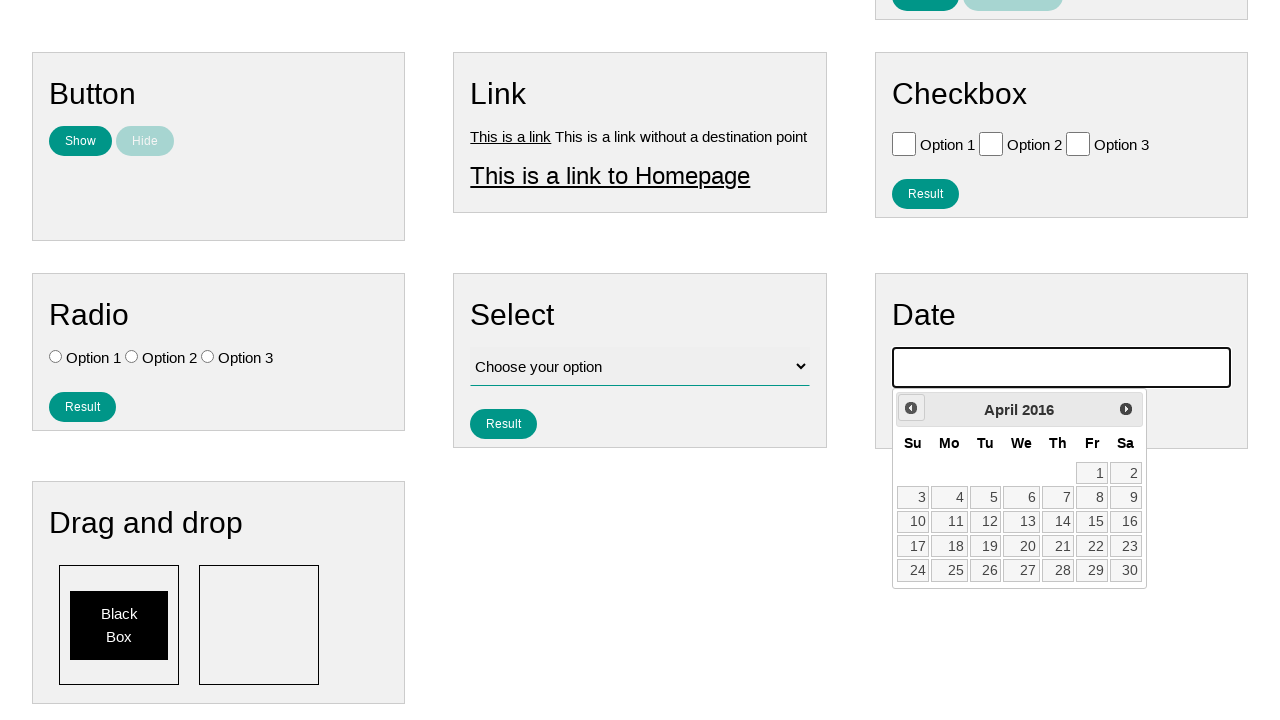

Clicked previous month button (iteration 120/208) to navigate backwards at (911, 408) on #ui-datepicker-div .ui-datepicker-prev
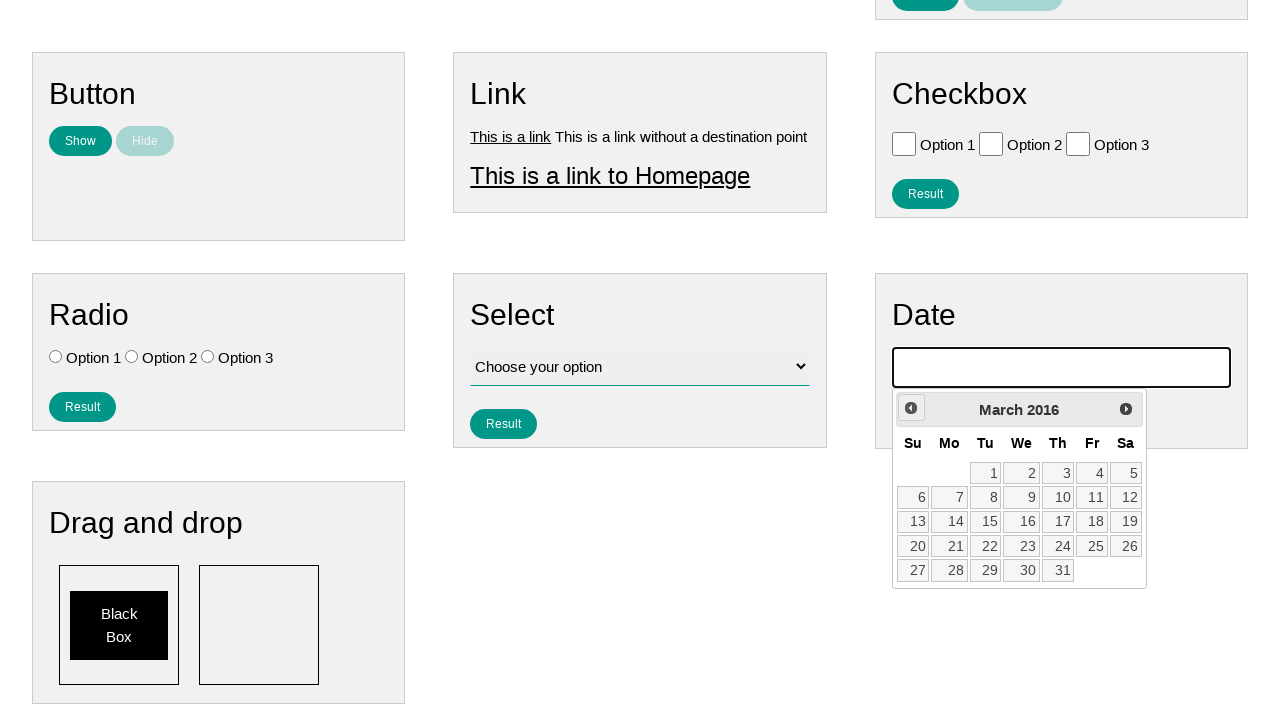

Clicked previous month button (iteration 121/208) to navigate backwards at (911, 408) on #ui-datepicker-div .ui-datepicker-prev
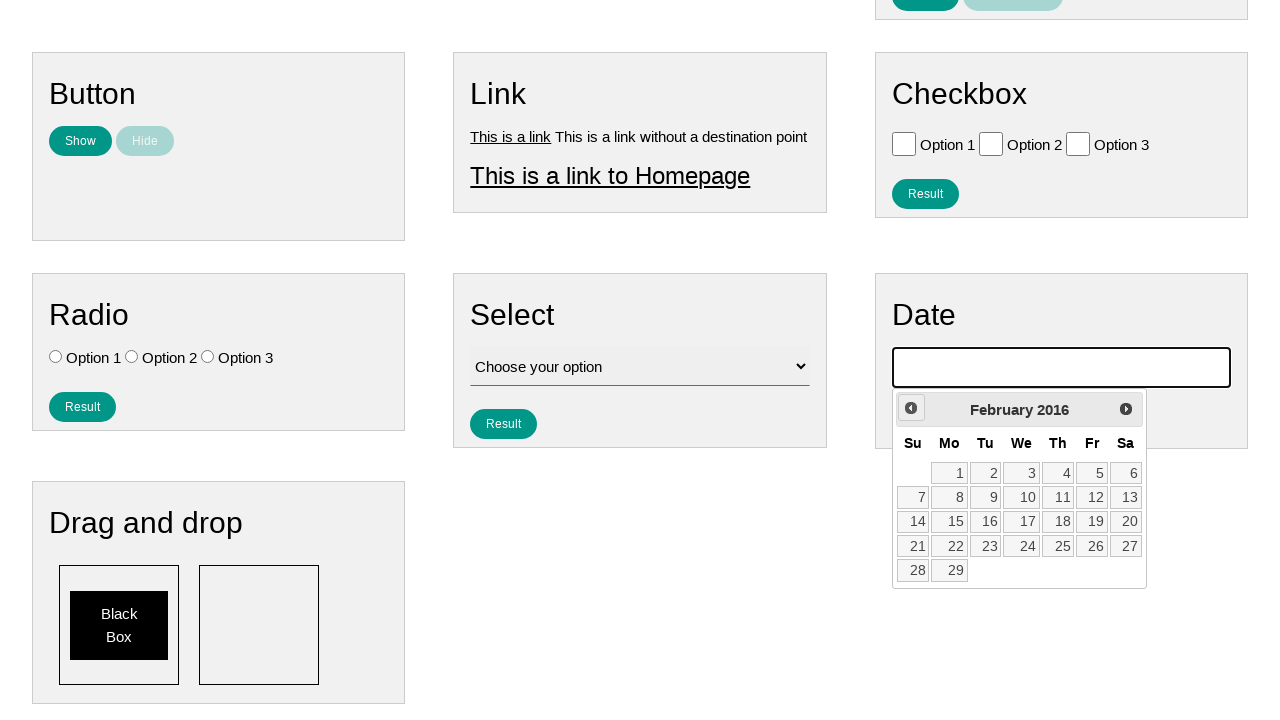

Clicked previous month button (iteration 122/208) to navigate backwards at (911, 408) on #ui-datepicker-div .ui-datepicker-prev
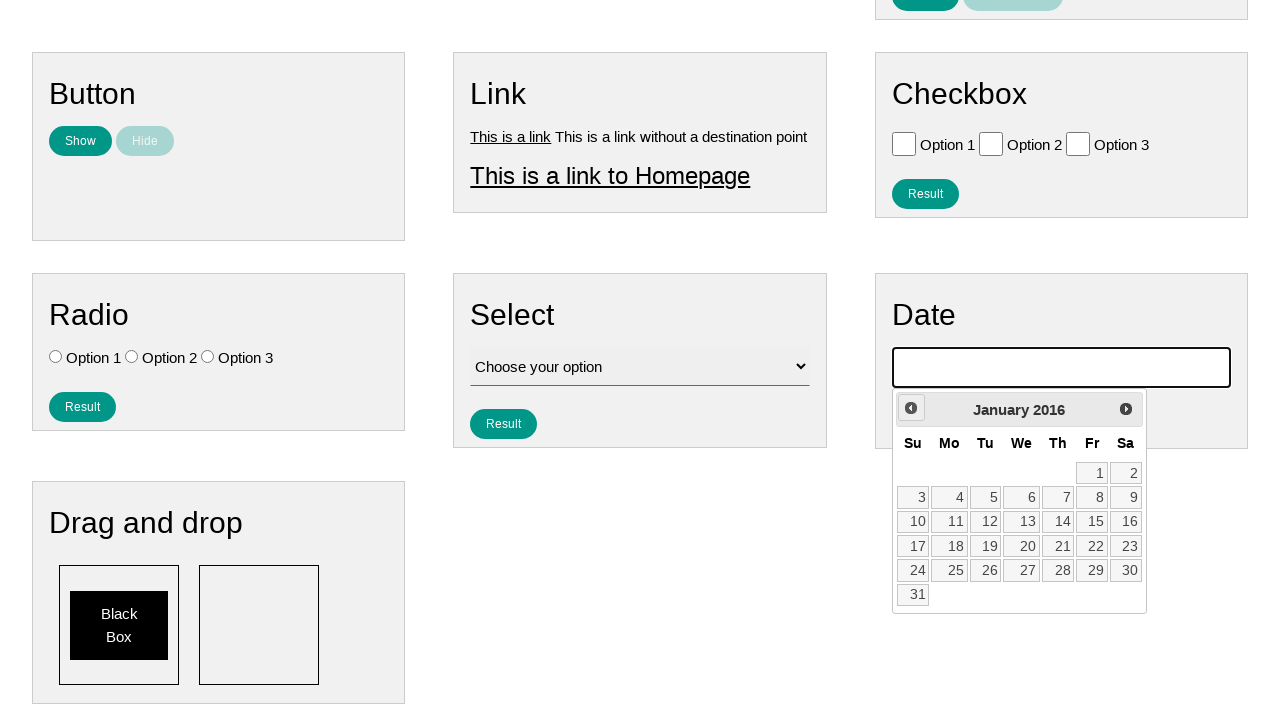

Clicked previous month button (iteration 123/208) to navigate backwards at (911, 408) on #ui-datepicker-div .ui-datepicker-prev
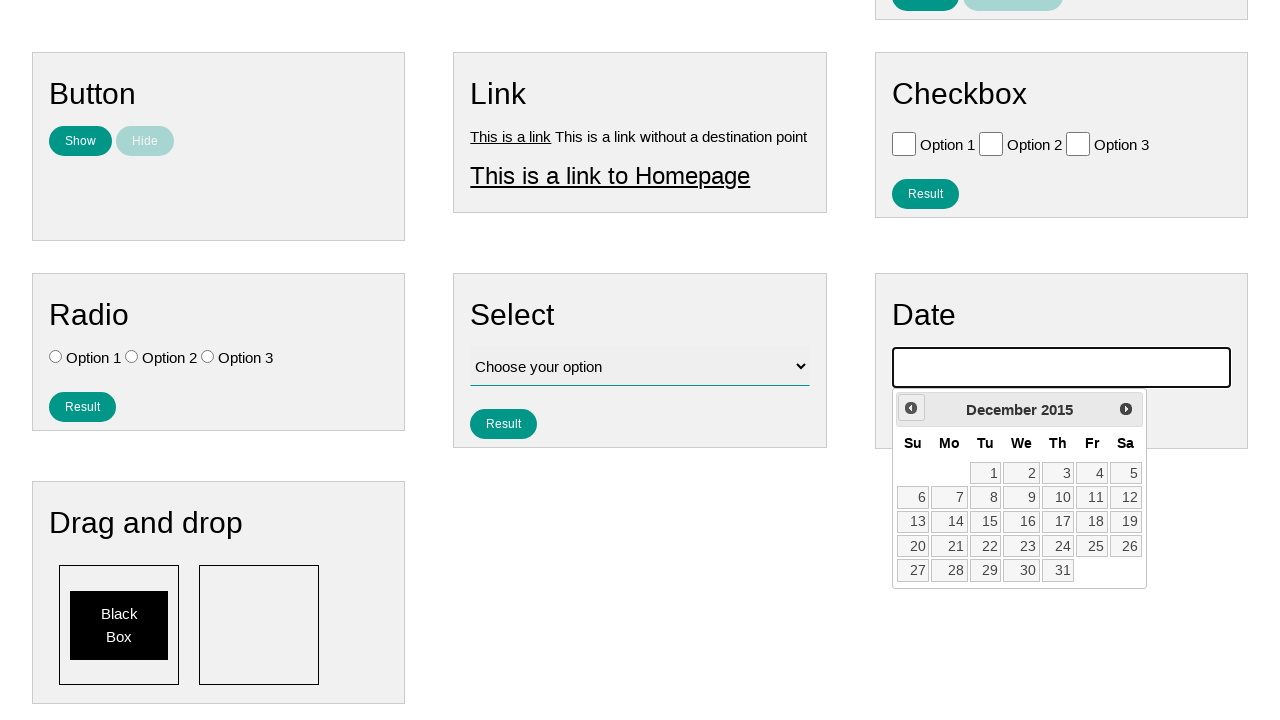

Clicked previous month button (iteration 124/208) to navigate backwards at (911, 408) on #ui-datepicker-div .ui-datepicker-prev
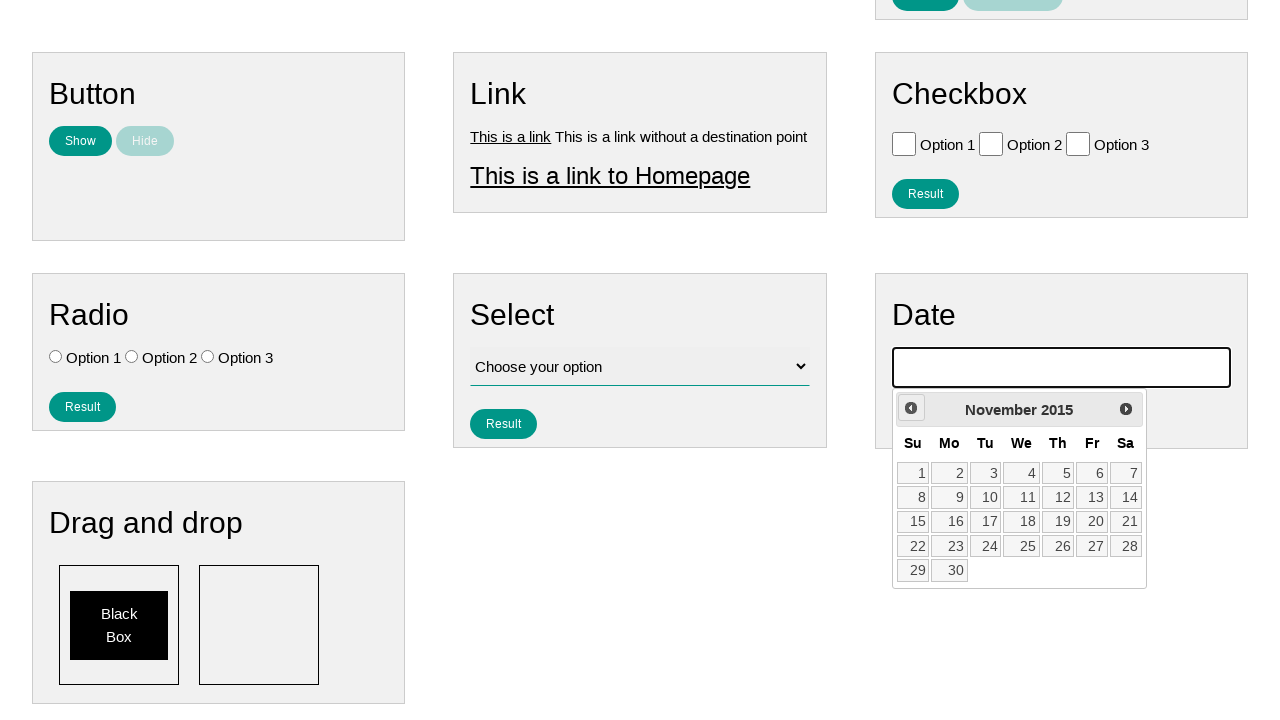

Clicked previous month button (iteration 125/208) to navigate backwards at (911, 408) on #ui-datepicker-div .ui-datepicker-prev
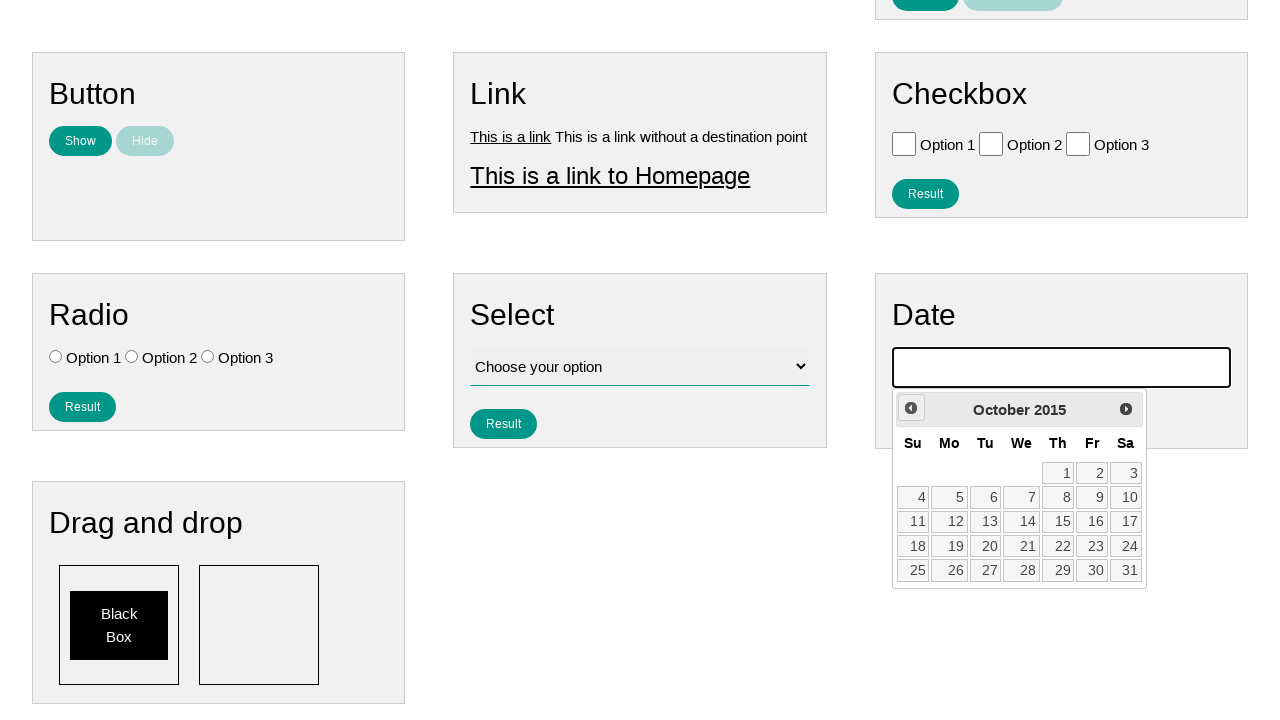

Clicked previous month button (iteration 126/208) to navigate backwards at (911, 408) on #ui-datepicker-div .ui-datepicker-prev
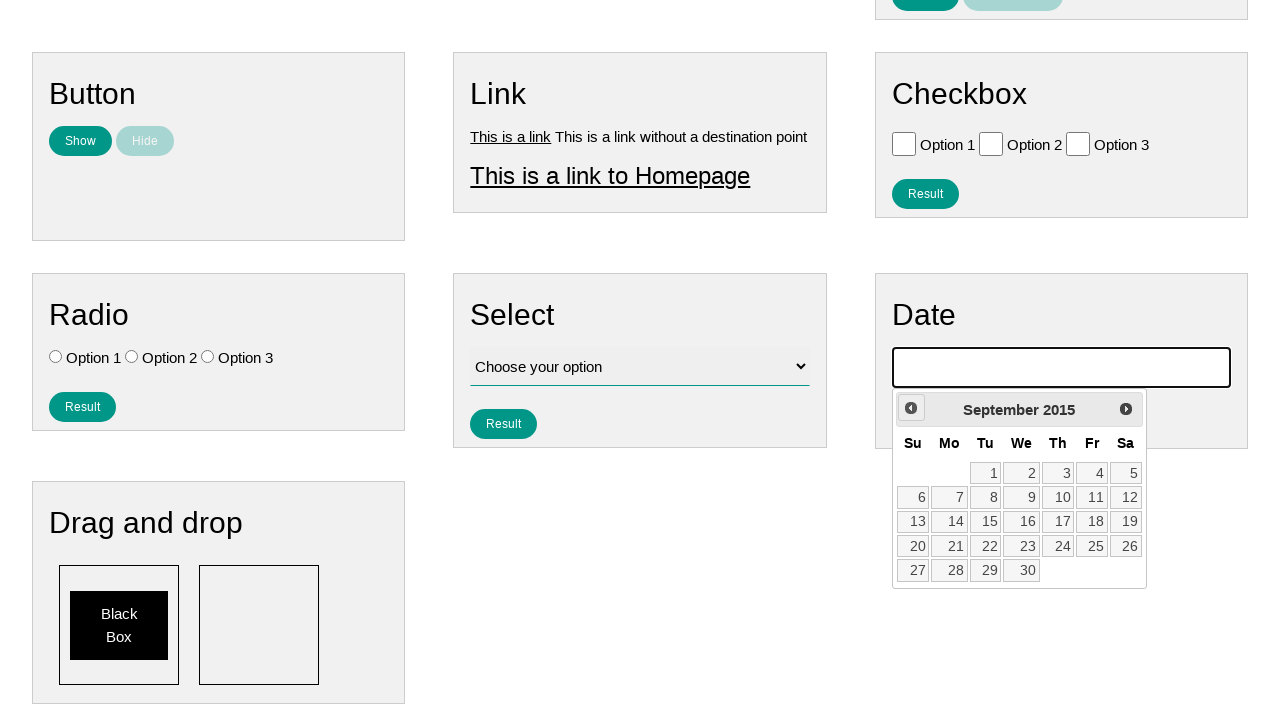

Clicked previous month button (iteration 127/208) to navigate backwards at (911, 408) on #ui-datepicker-div .ui-datepicker-prev
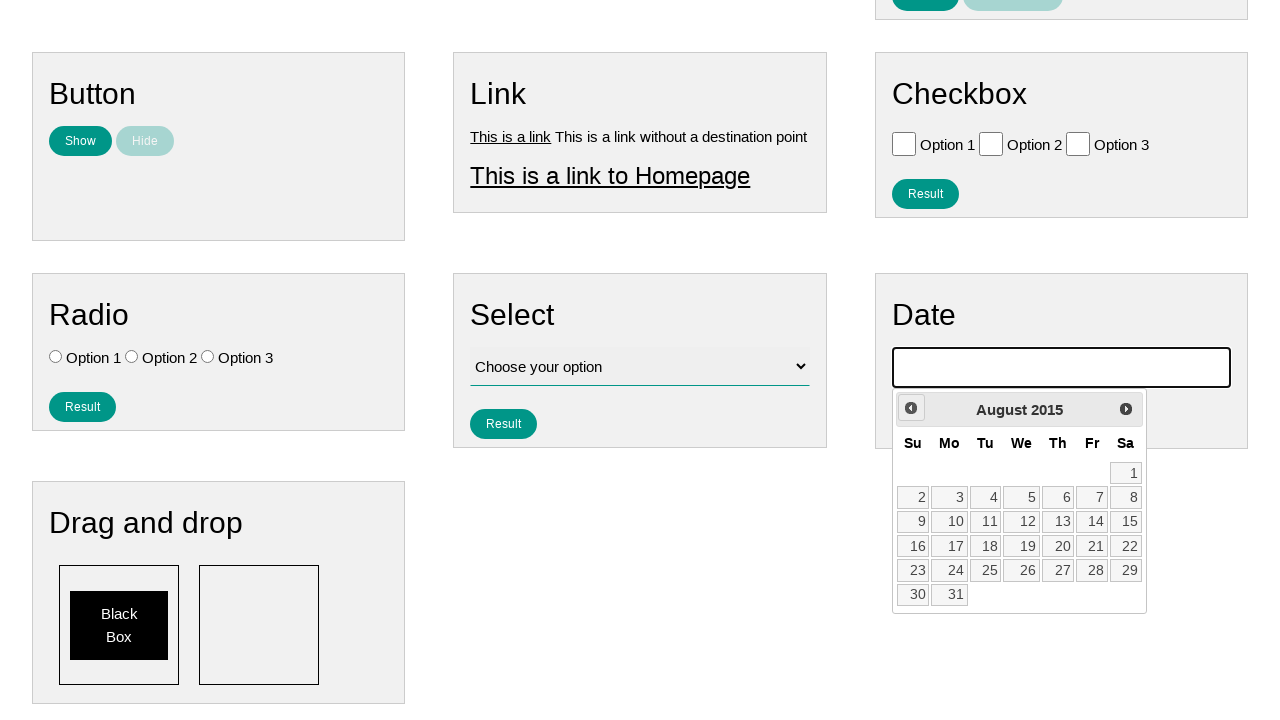

Clicked previous month button (iteration 128/208) to navigate backwards at (911, 408) on #ui-datepicker-div .ui-datepicker-prev
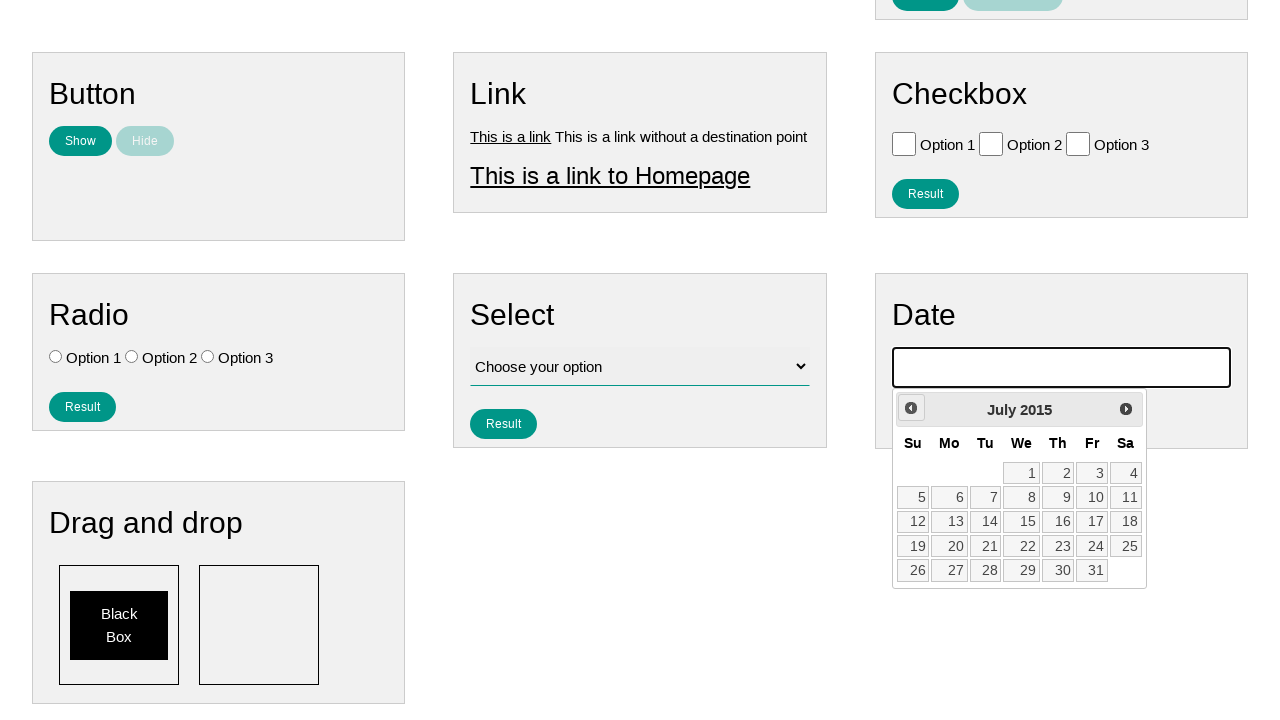

Clicked previous month button (iteration 129/208) to navigate backwards at (911, 408) on #ui-datepicker-div .ui-datepicker-prev
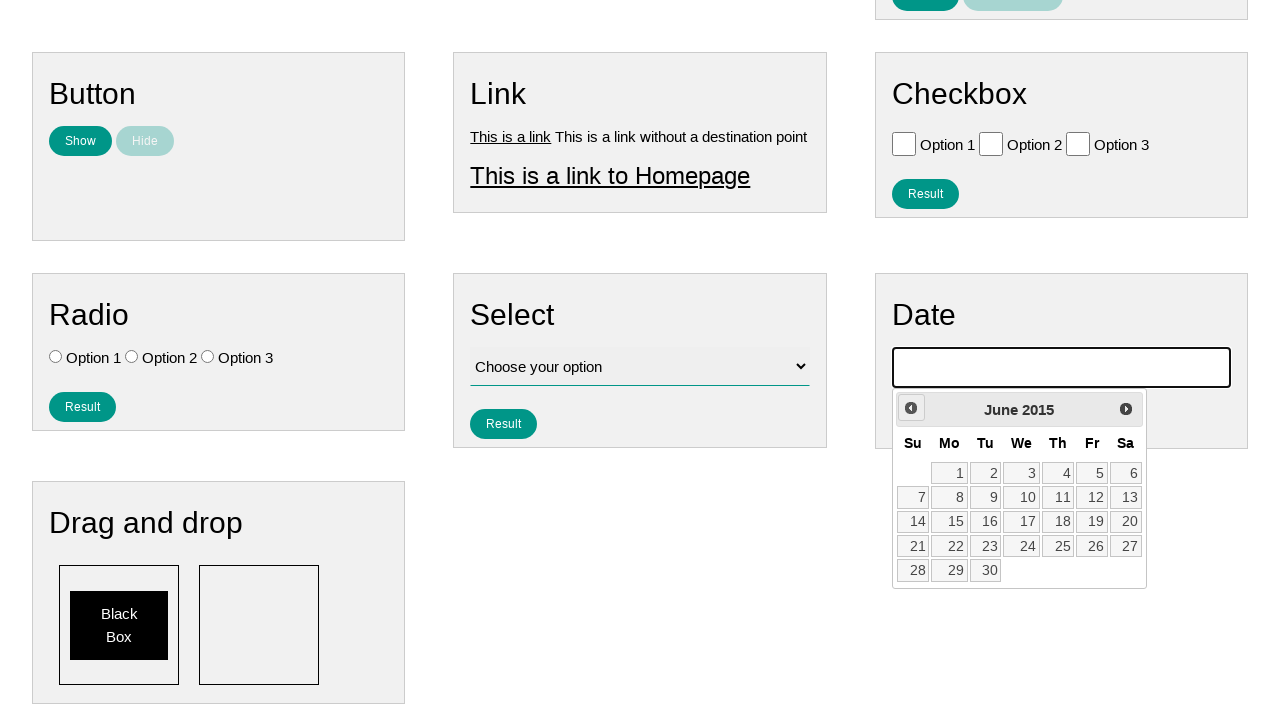

Clicked previous month button (iteration 130/208) to navigate backwards at (911, 408) on #ui-datepicker-div .ui-datepicker-prev
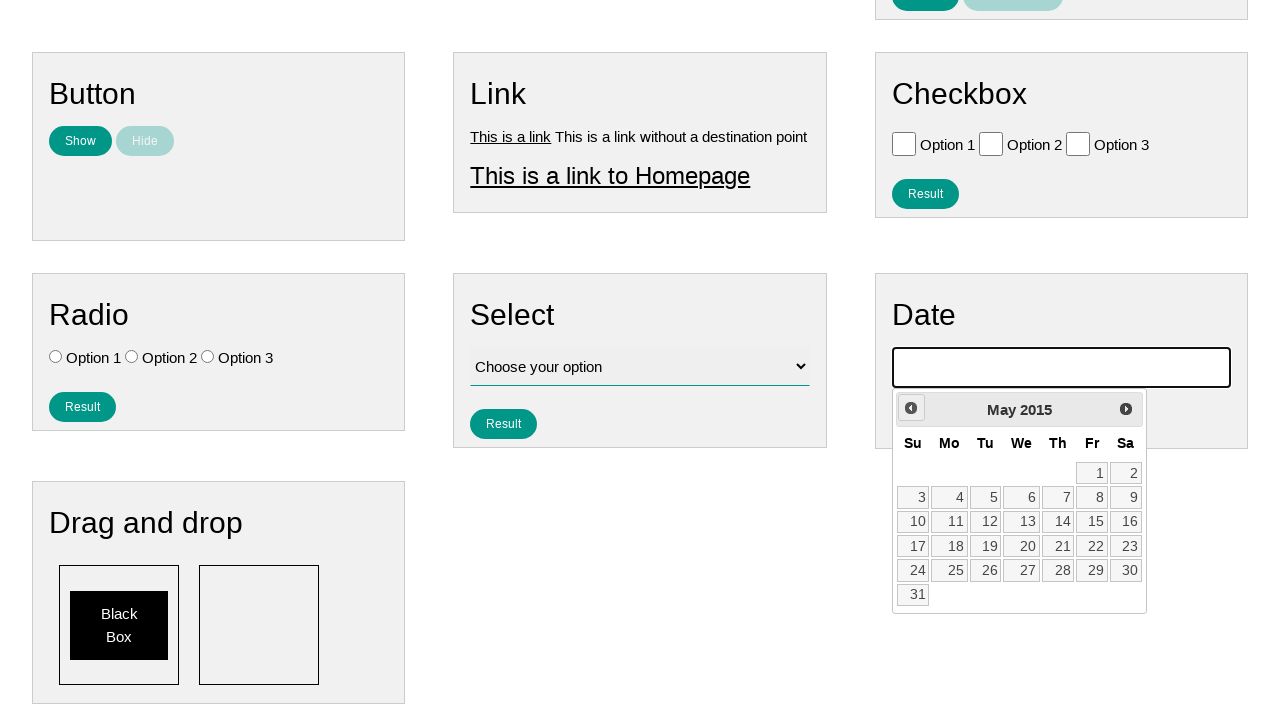

Clicked previous month button (iteration 131/208) to navigate backwards at (911, 408) on #ui-datepicker-div .ui-datepicker-prev
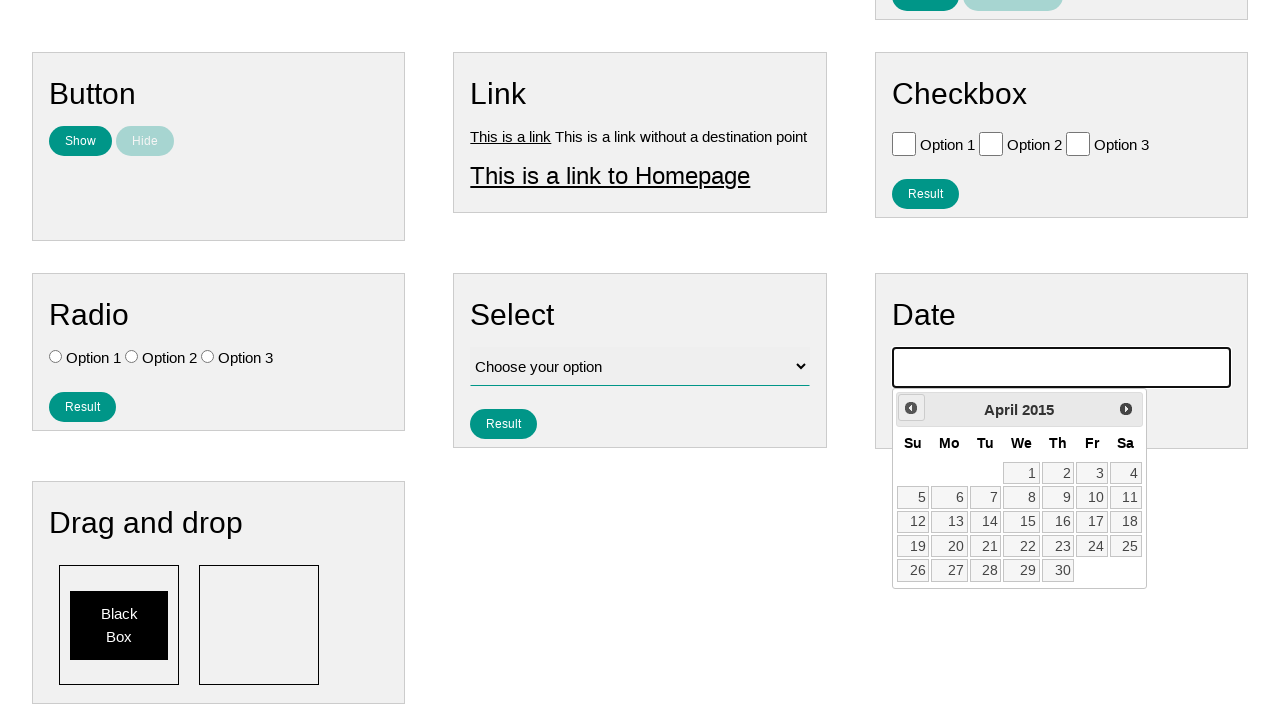

Clicked previous month button (iteration 132/208) to navigate backwards at (911, 408) on #ui-datepicker-div .ui-datepicker-prev
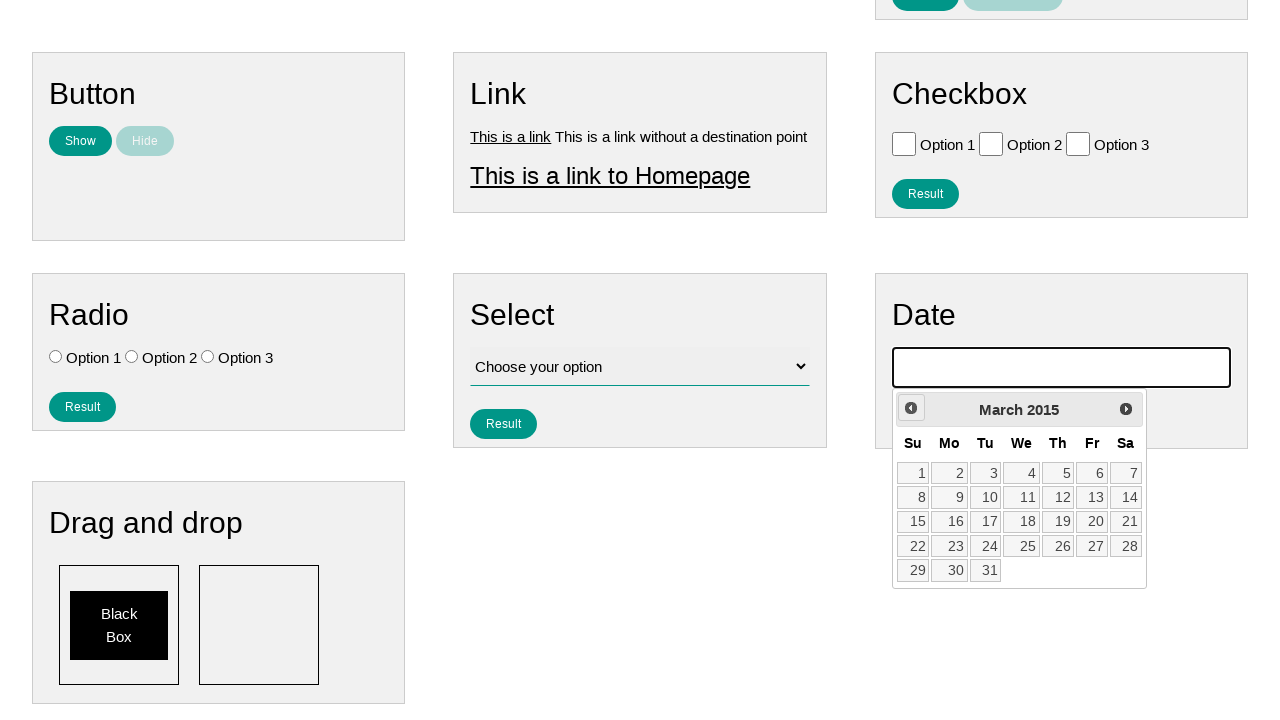

Clicked previous month button (iteration 133/208) to navigate backwards at (911, 408) on #ui-datepicker-div .ui-datepicker-prev
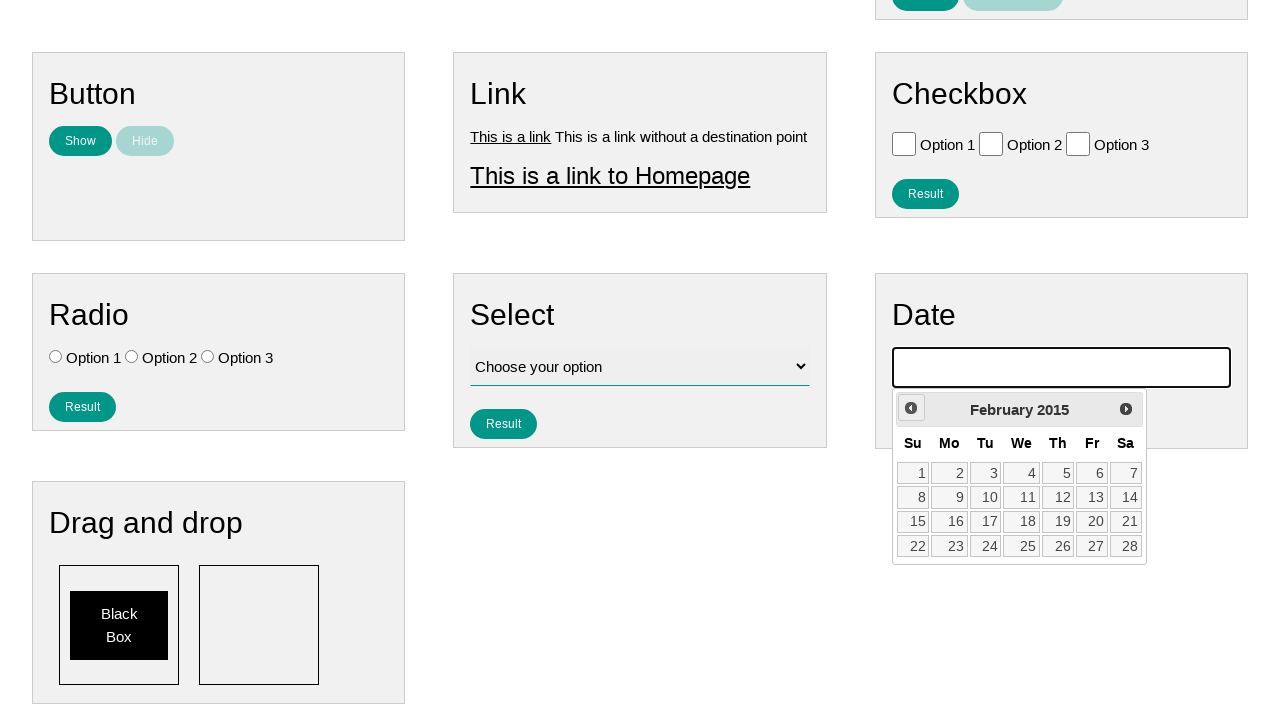

Clicked previous month button (iteration 134/208) to navigate backwards at (911, 408) on #ui-datepicker-div .ui-datepicker-prev
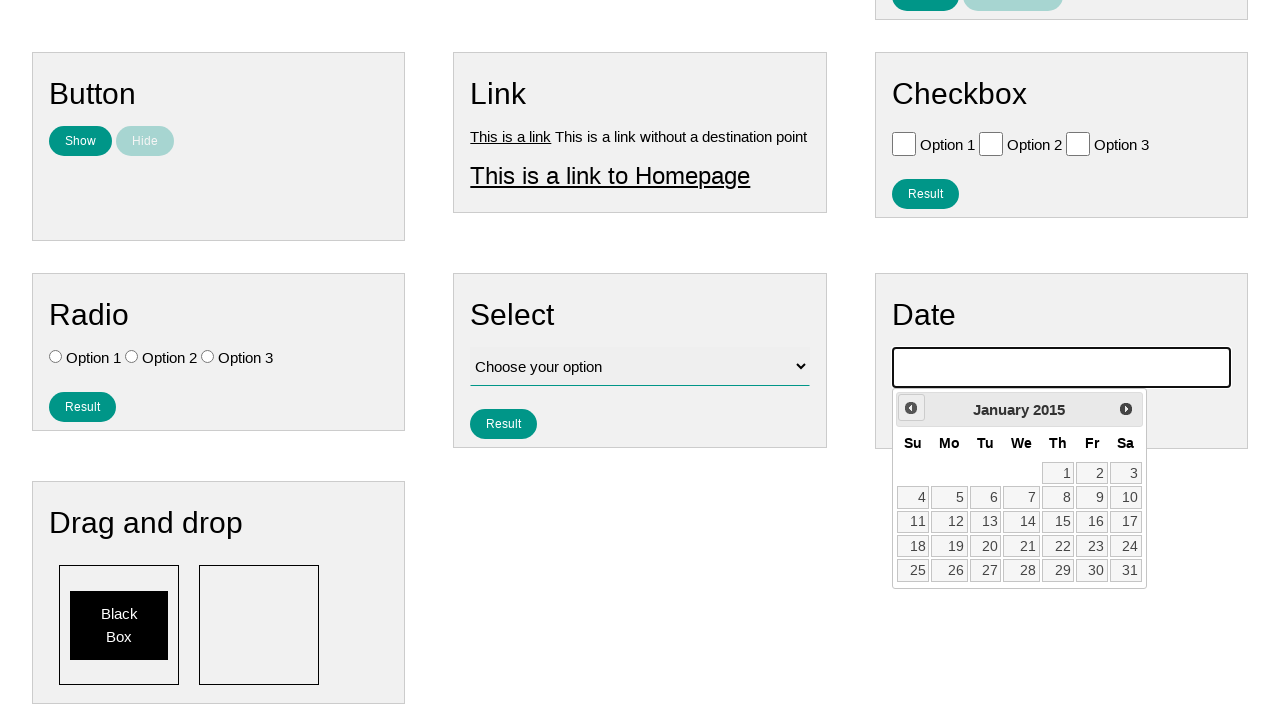

Clicked previous month button (iteration 135/208) to navigate backwards at (911, 408) on #ui-datepicker-div .ui-datepicker-prev
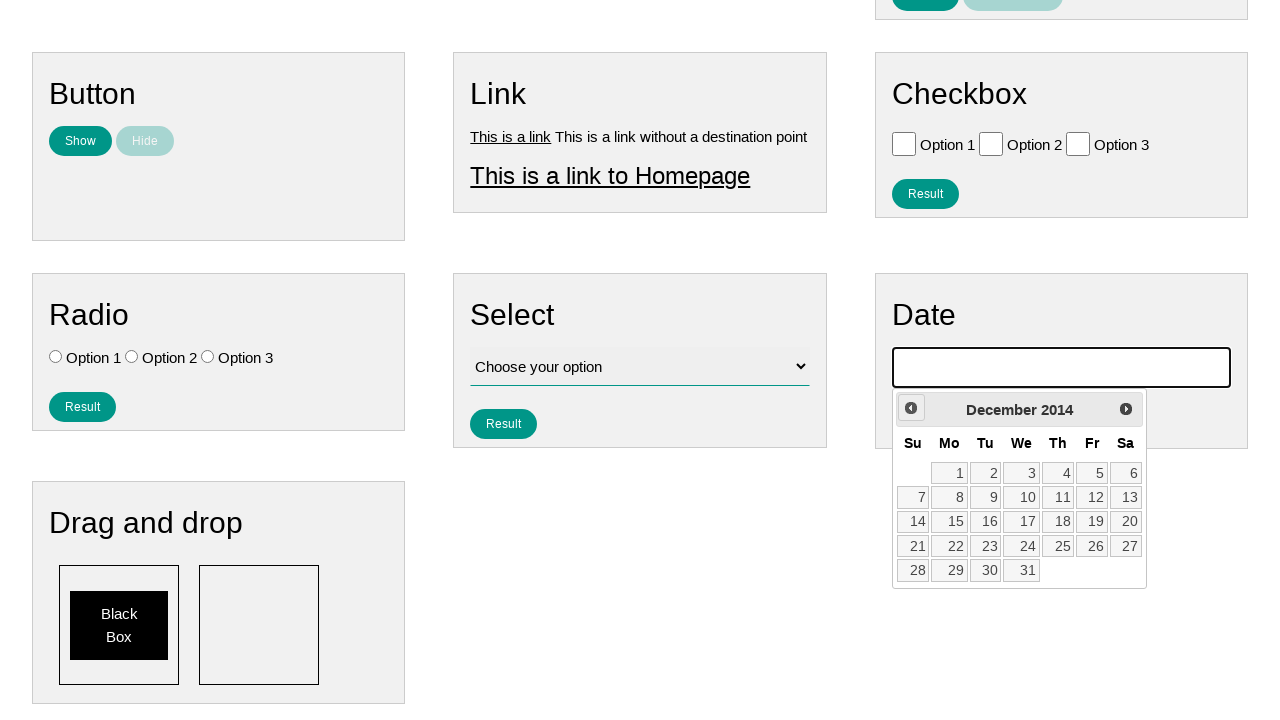

Clicked previous month button (iteration 136/208) to navigate backwards at (911, 408) on #ui-datepicker-div .ui-datepicker-prev
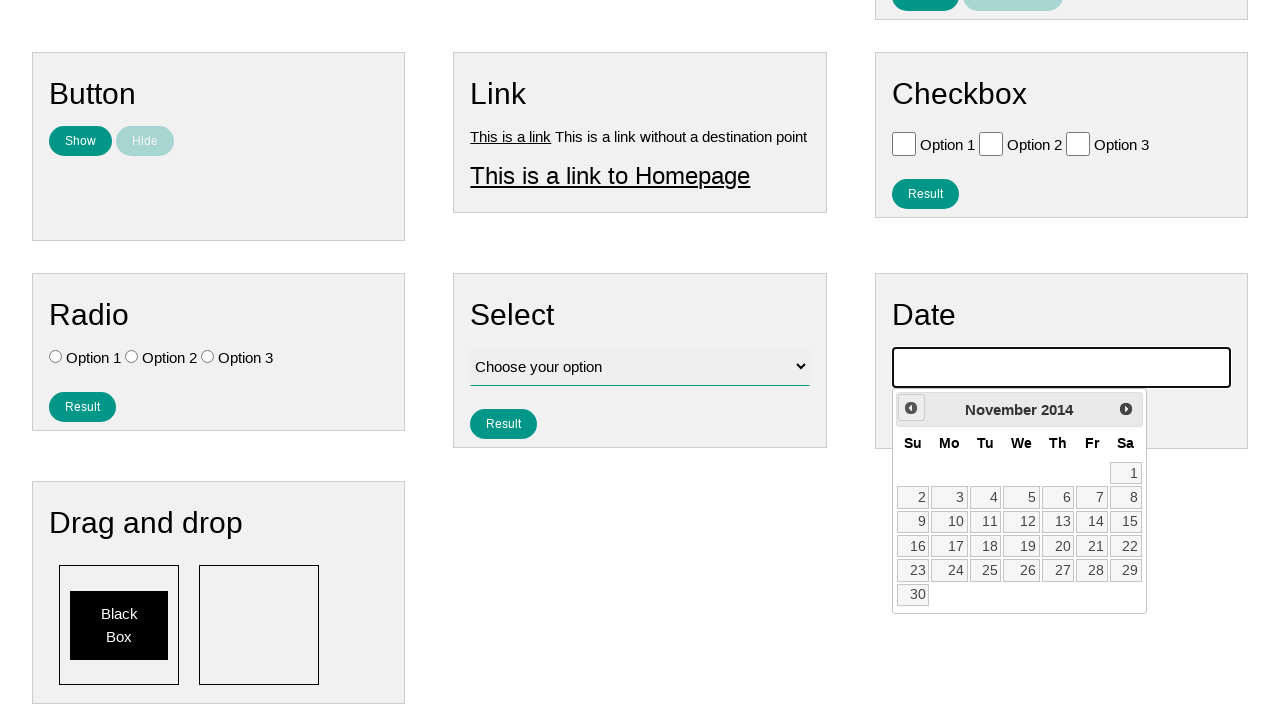

Clicked previous month button (iteration 137/208) to navigate backwards at (911, 408) on #ui-datepicker-div .ui-datepicker-prev
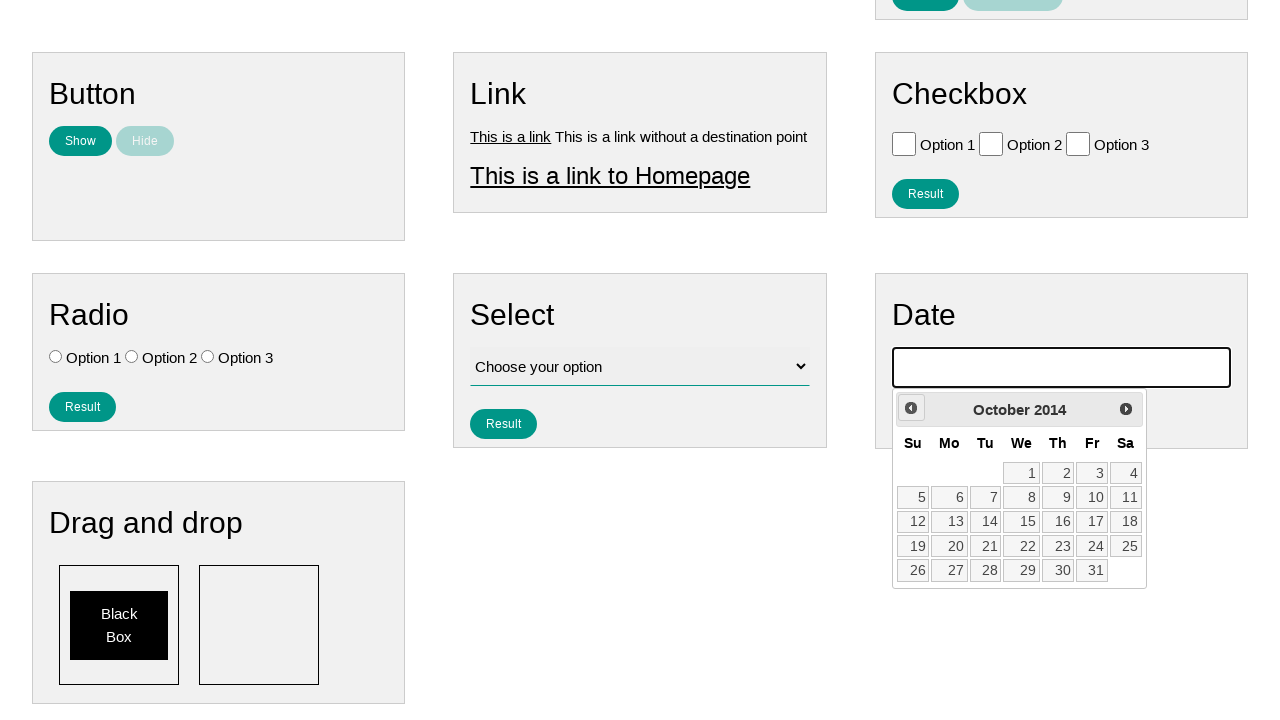

Clicked previous month button (iteration 138/208) to navigate backwards at (911, 408) on #ui-datepicker-div .ui-datepicker-prev
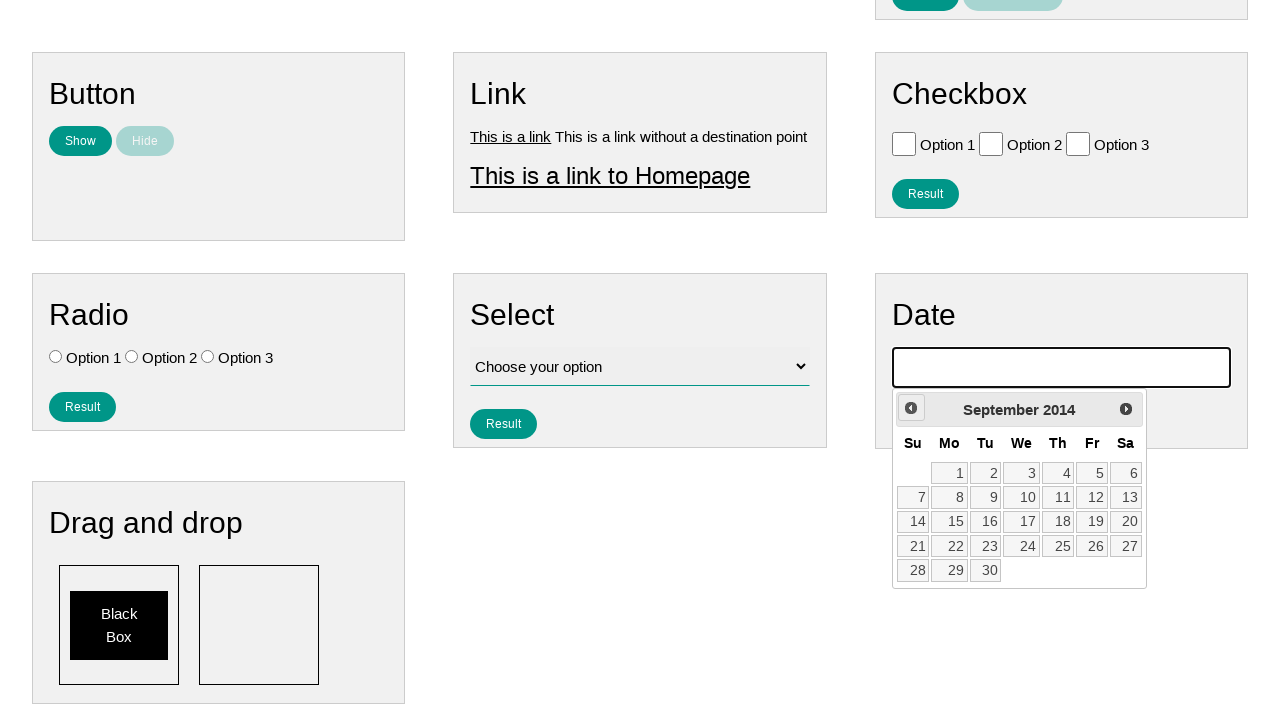

Clicked previous month button (iteration 139/208) to navigate backwards at (911, 408) on #ui-datepicker-div .ui-datepicker-prev
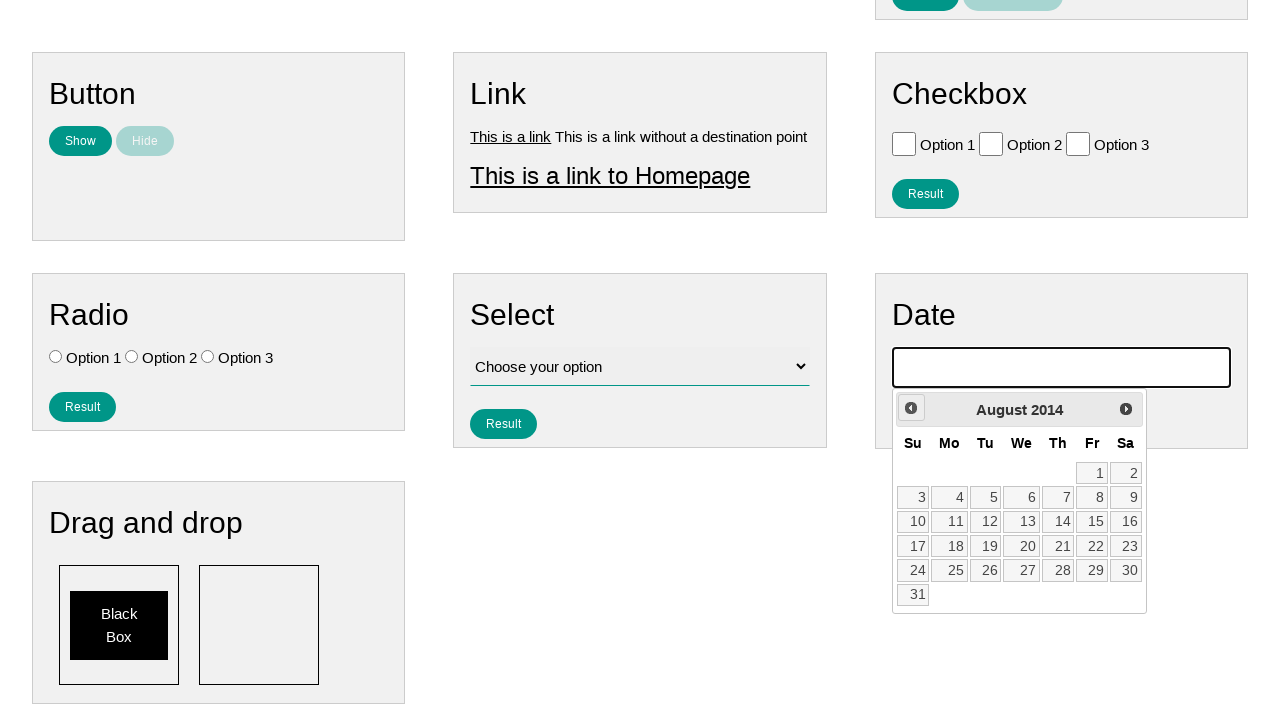

Clicked previous month button (iteration 140/208) to navigate backwards at (911, 408) on #ui-datepicker-div .ui-datepicker-prev
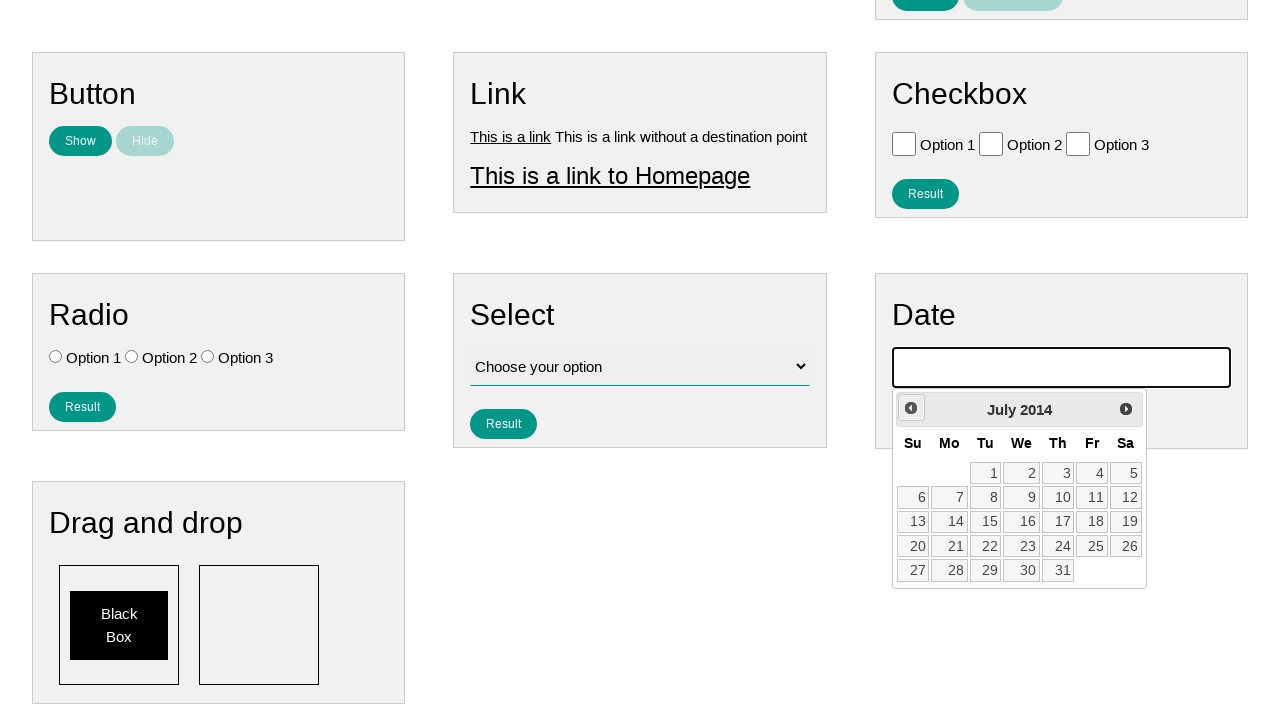

Clicked previous month button (iteration 141/208) to navigate backwards at (911, 408) on #ui-datepicker-div .ui-datepicker-prev
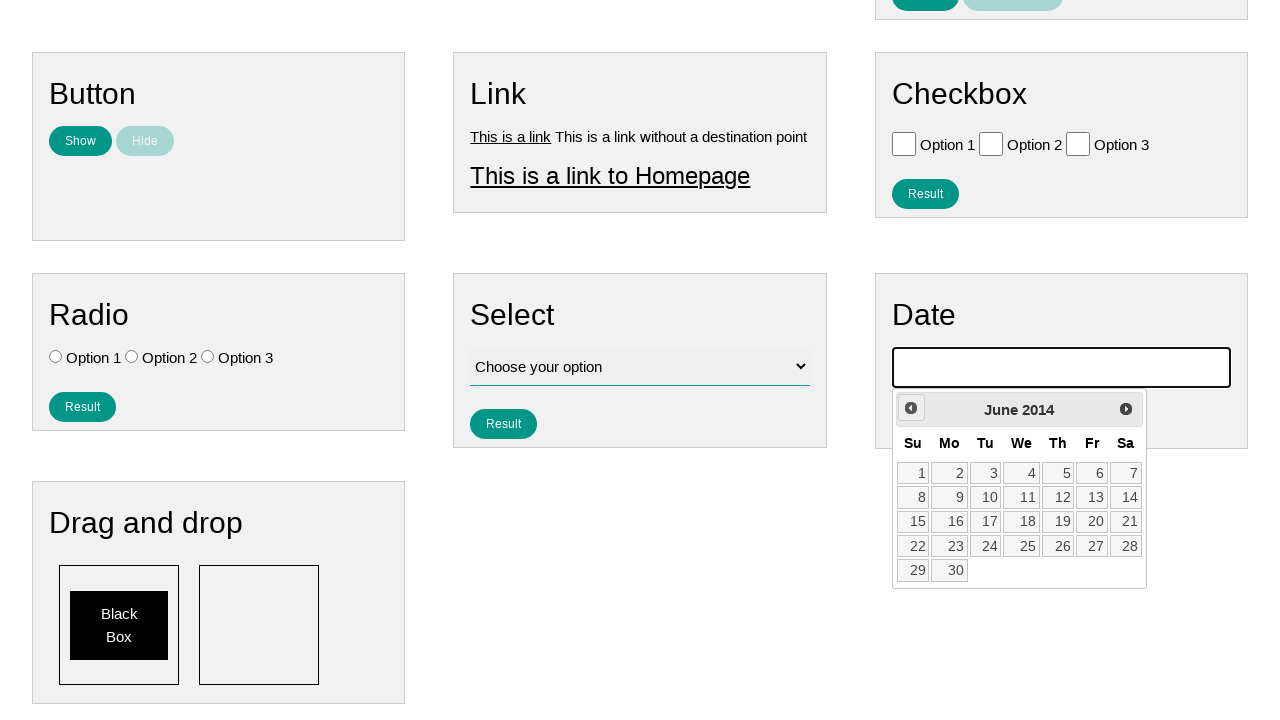

Clicked previous month button (iteration 142/208) to navigate backwards at (911, 408) on #ui-datepicker-div .ui-datepicker-prev
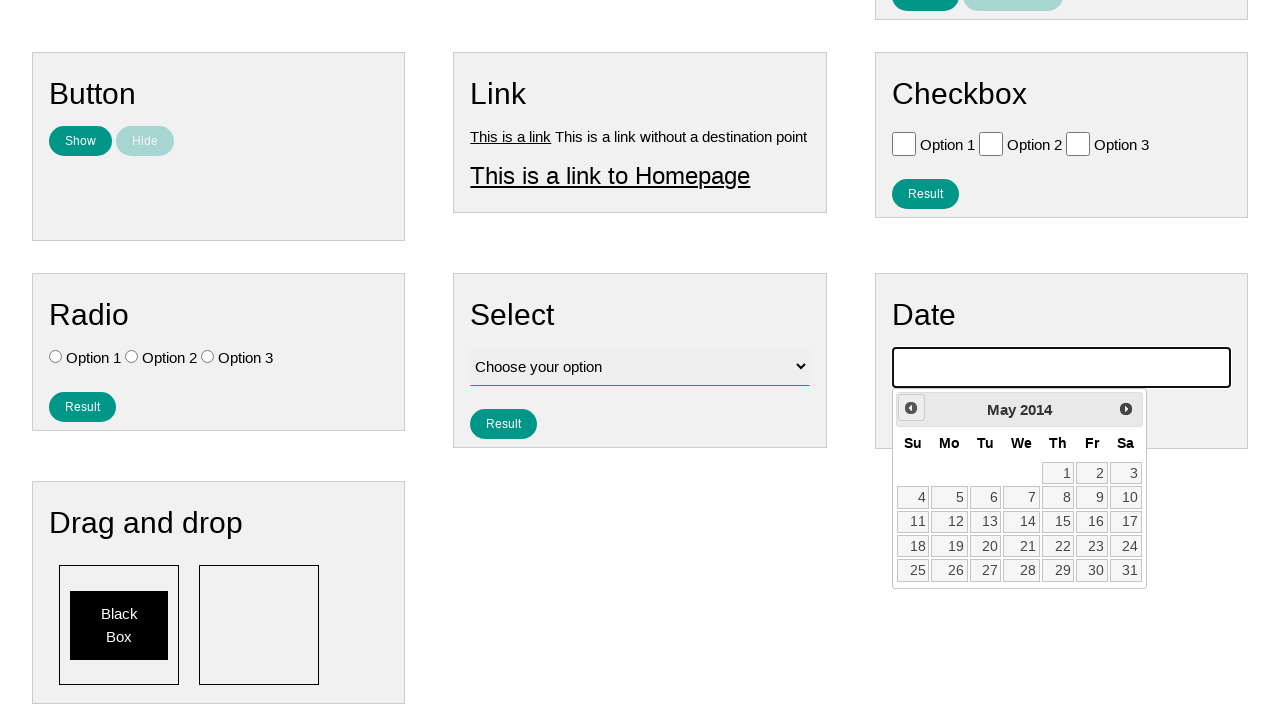

Clicked previous month button (iteration 143/208) to navigate backwards at (911, 408) on #ui-datepicker-div .ui-datepicker-prev
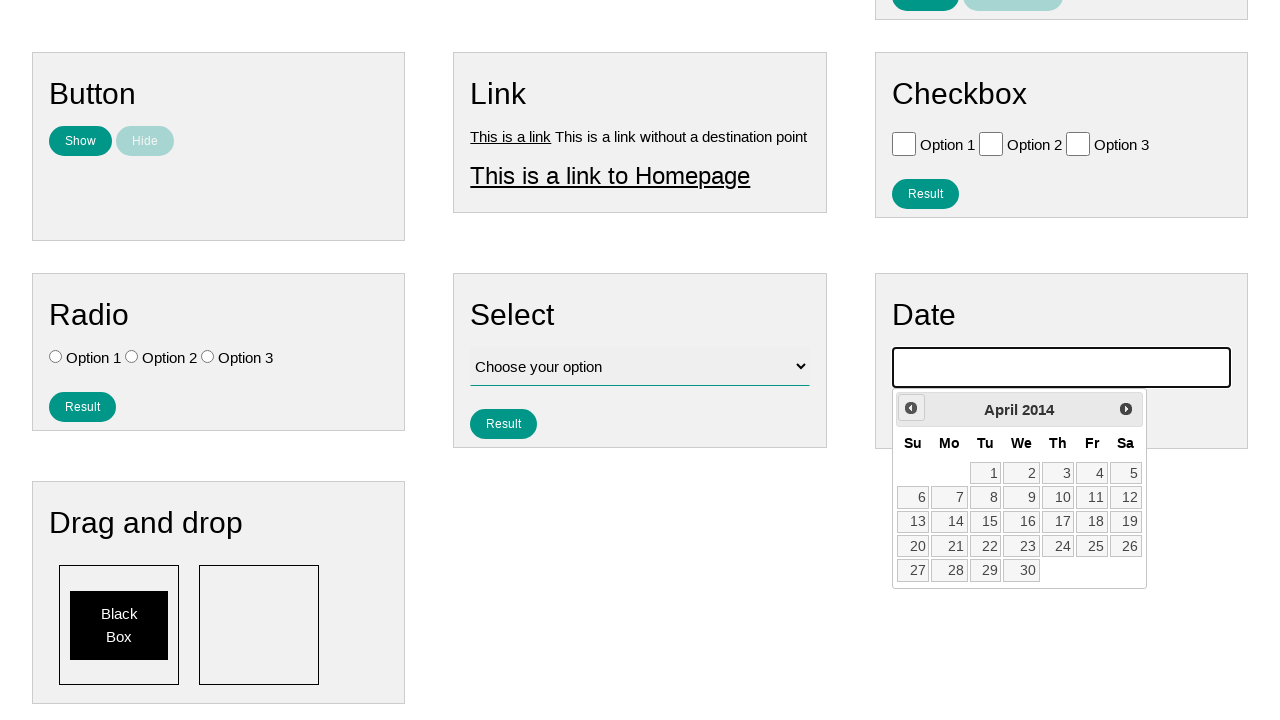

Clicked previous month button (iteration 144/208) to navigate backwards at (911, 408) on #ui-datepicker-div .ui-datepicker-prev
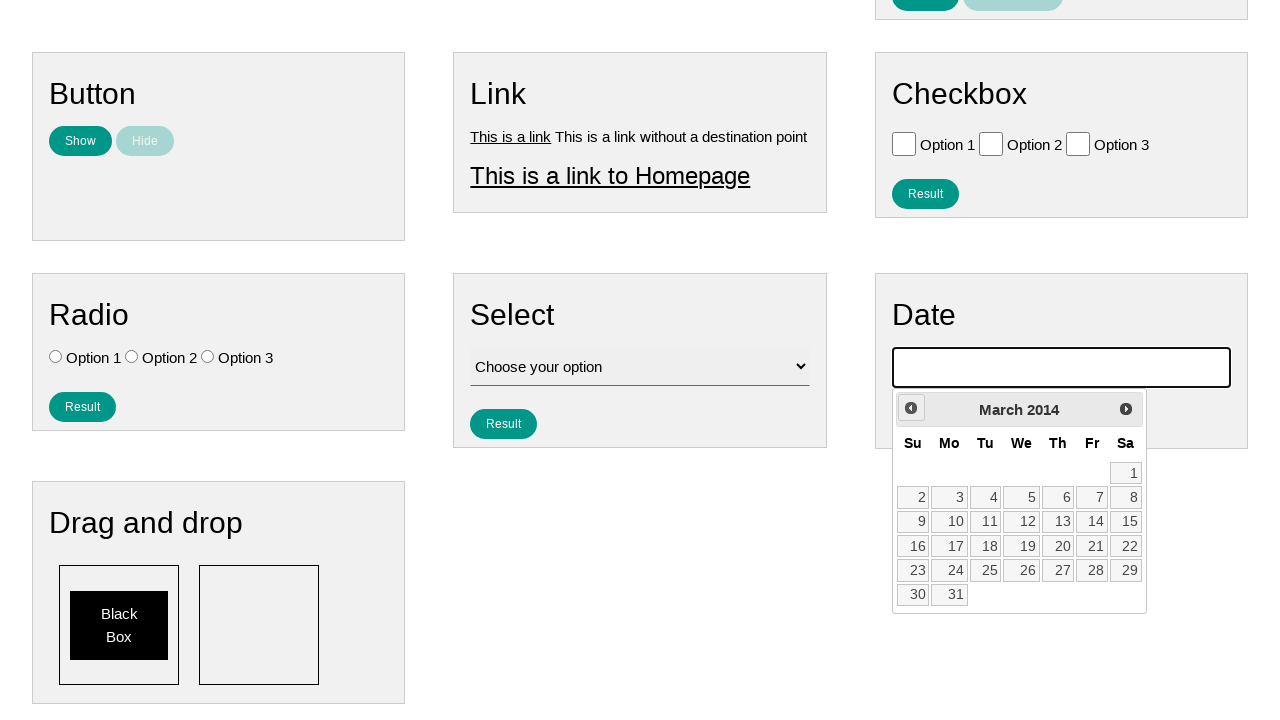

Clicked previous month button (iteration 145/208) to navigate backwards at (911, 408) on #ui-datepicker-div .ui-datepicker-prev
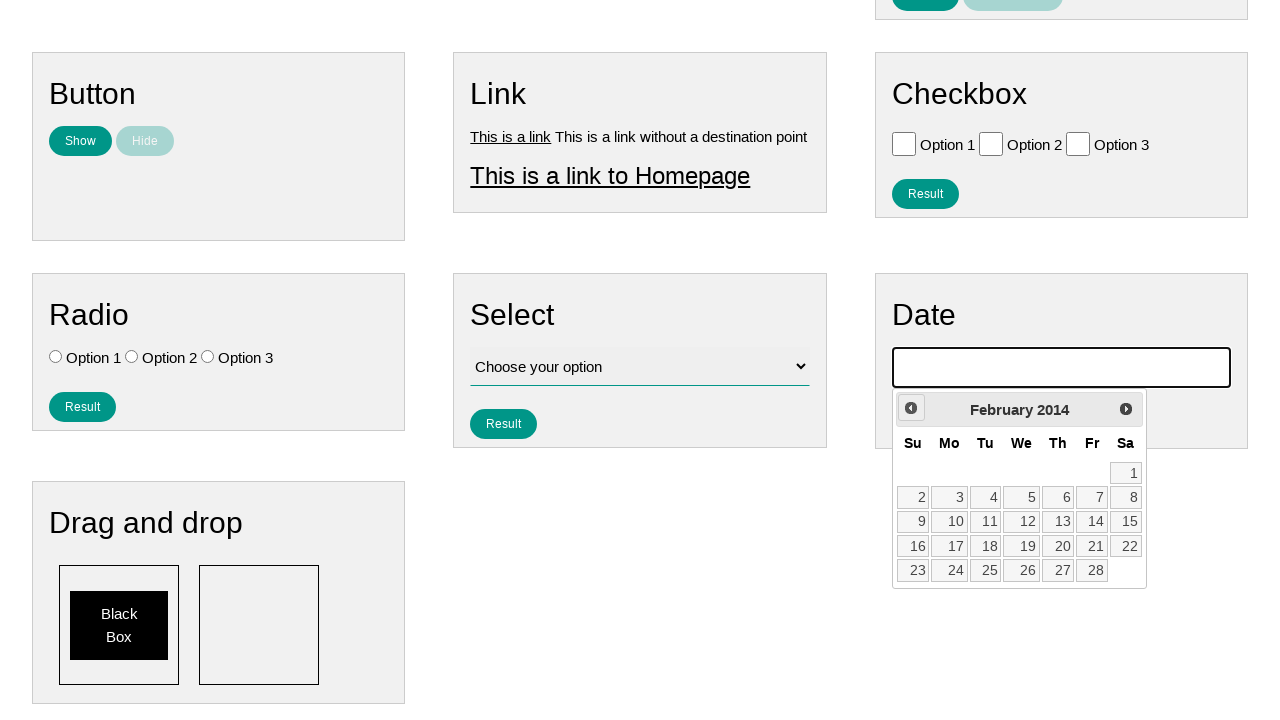

Clicked previous month button (iteration 146/208) to navigate backwards at (911, 408) on #ui-datepicker-div .ui-datepicker-prev
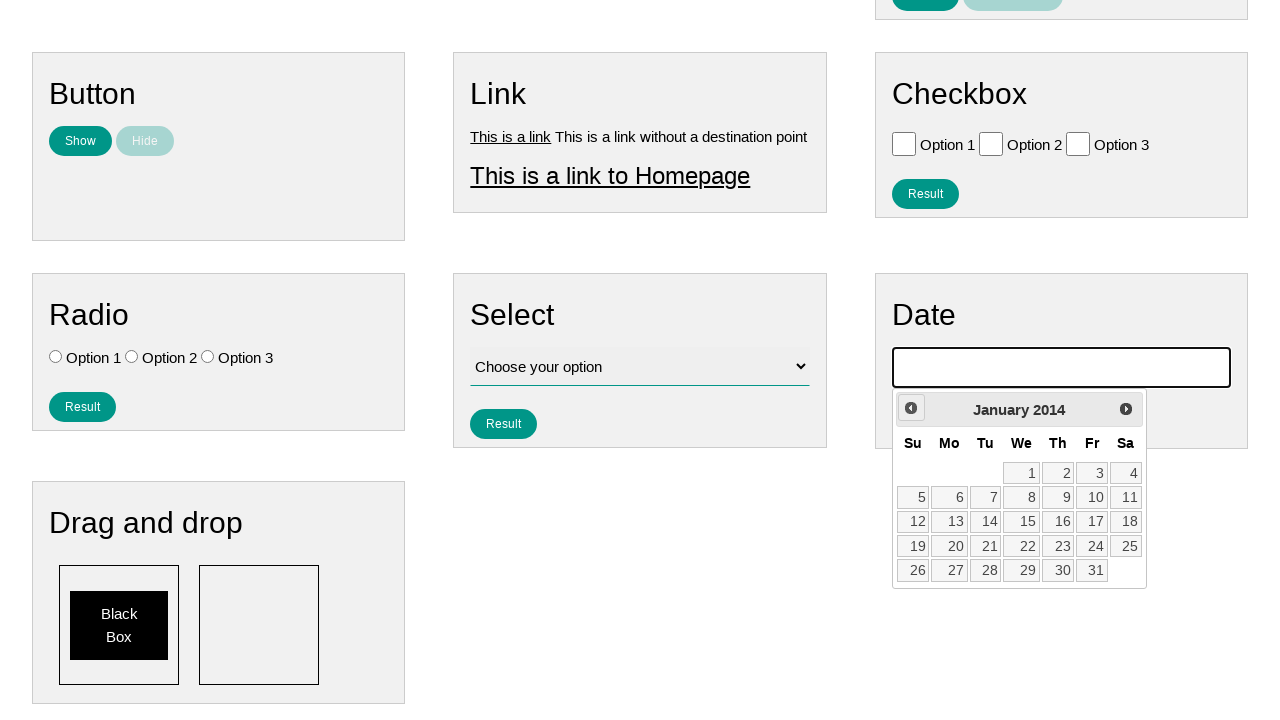

Clicked previous month button (iteration 147/208) to navigate backwards at (911, 408) on #ui-datepicker-div .ui-datepicker-prev
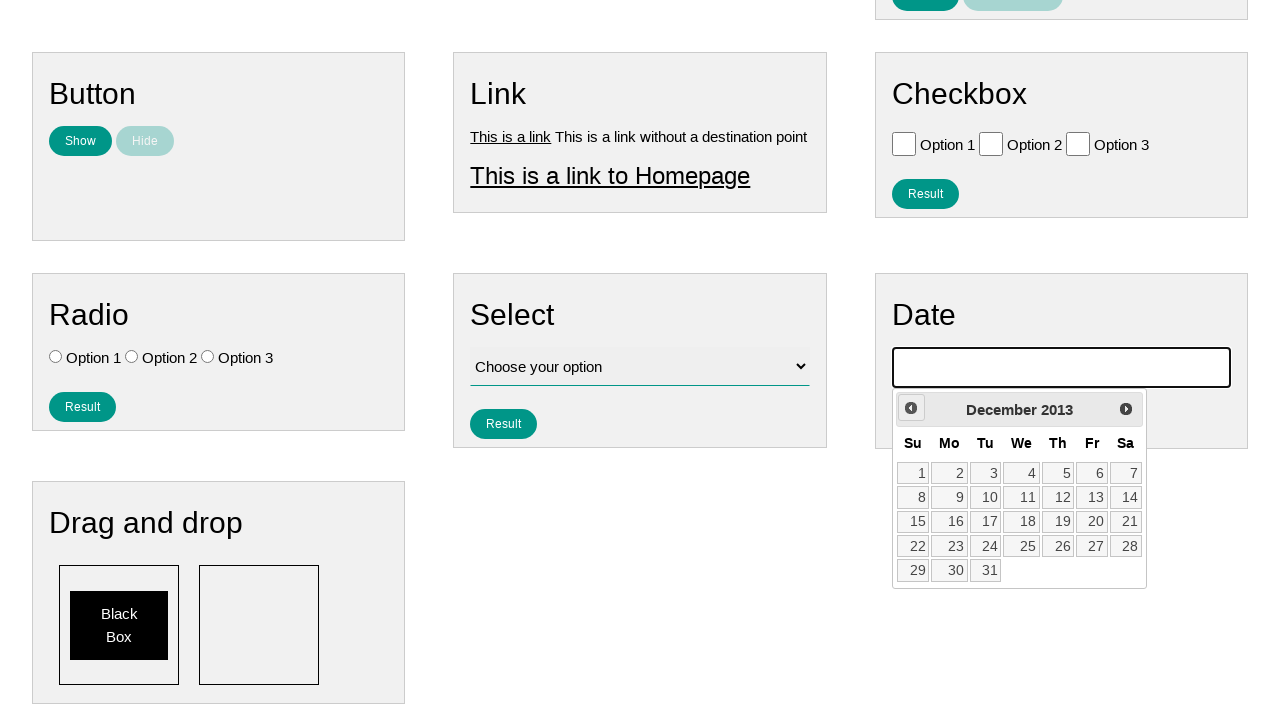

Clicked previous month button (iteration 148/208) to navigate backwards at (911, 408) on #ui-datepicker-div .ui-datepicker-prev
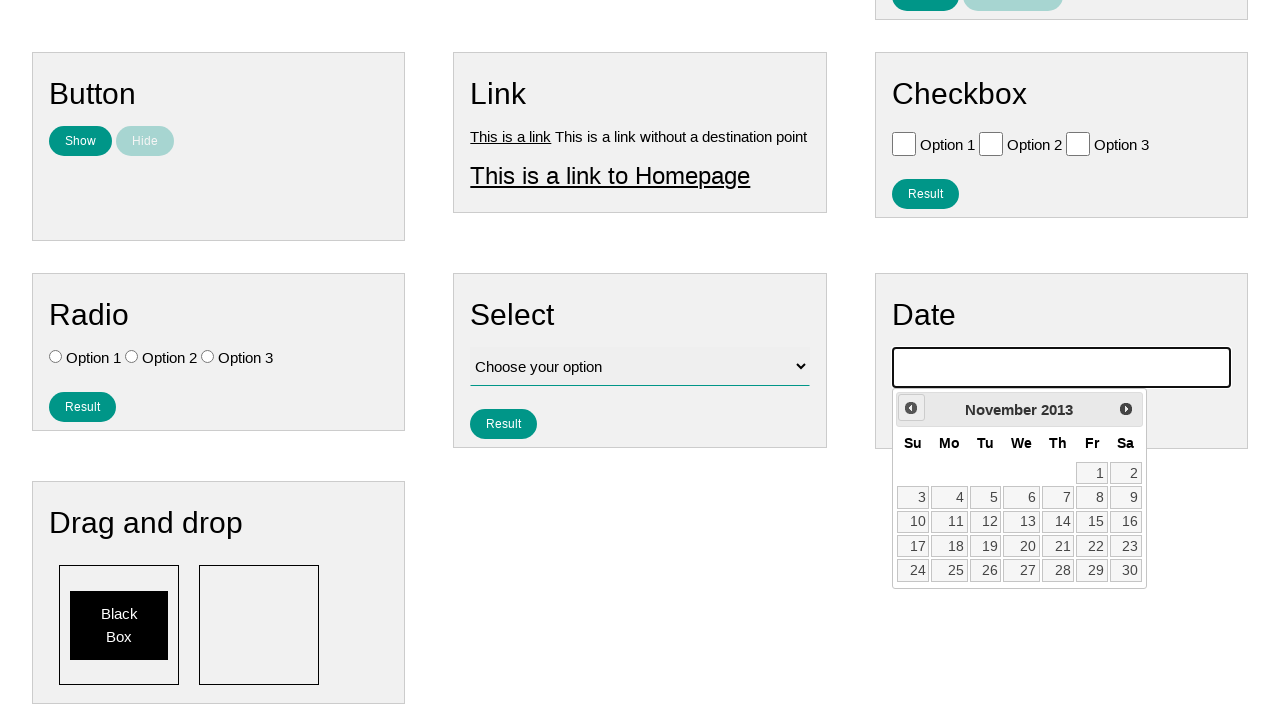

Clicked previous month button (iteration 149/208) to navigate backwards at (911, 408) on #ui-datepicker-div .ui-datepicker-prev
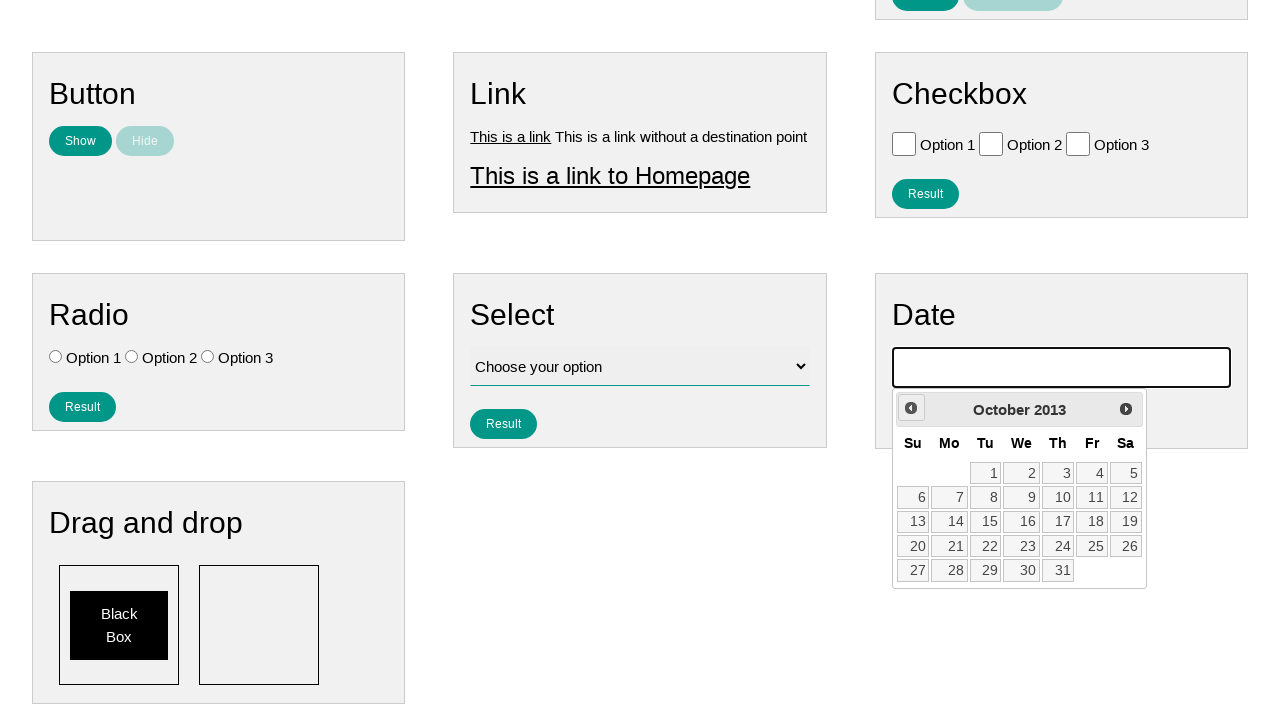

Clicked previous month button (iteration 150/208) to navigate backwards at (911, 408) on #ui-datepicker-div .ui-datepicker-prev
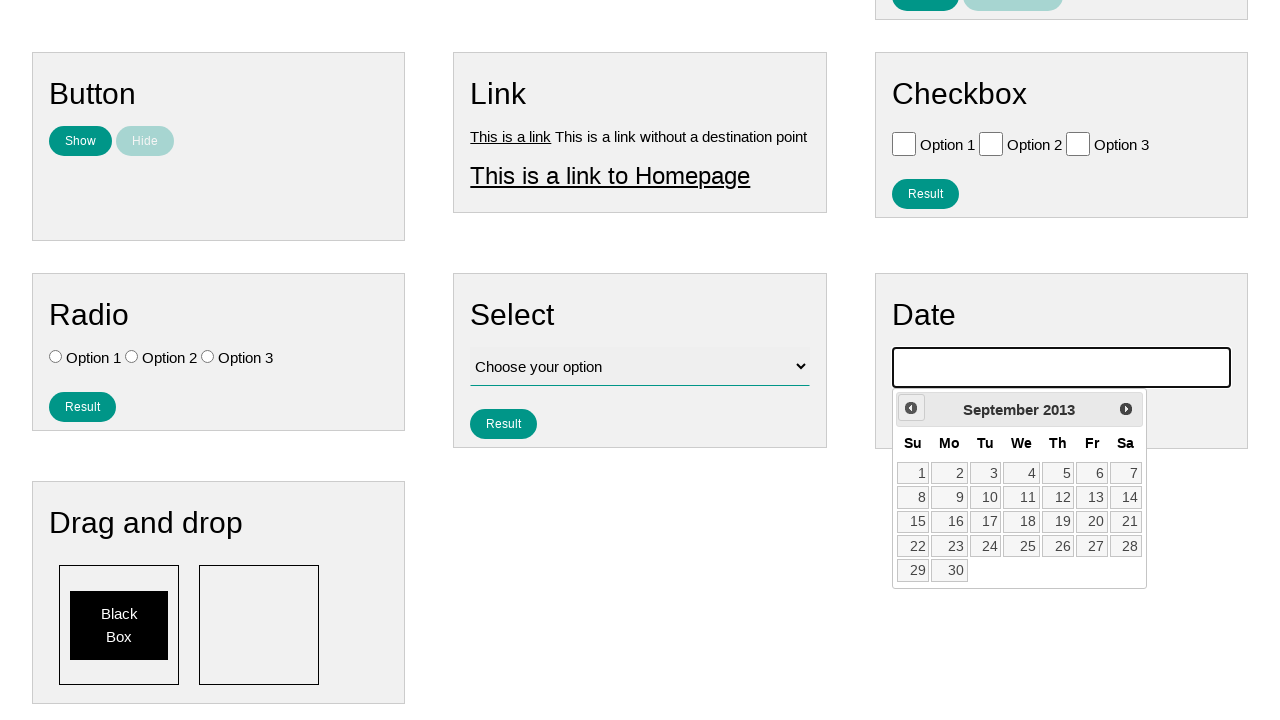

Clicked previous month button (iteration 151/208) to navigate backwards at (911, 408) on #ui-datepicker-div .ui-datepicker-prev
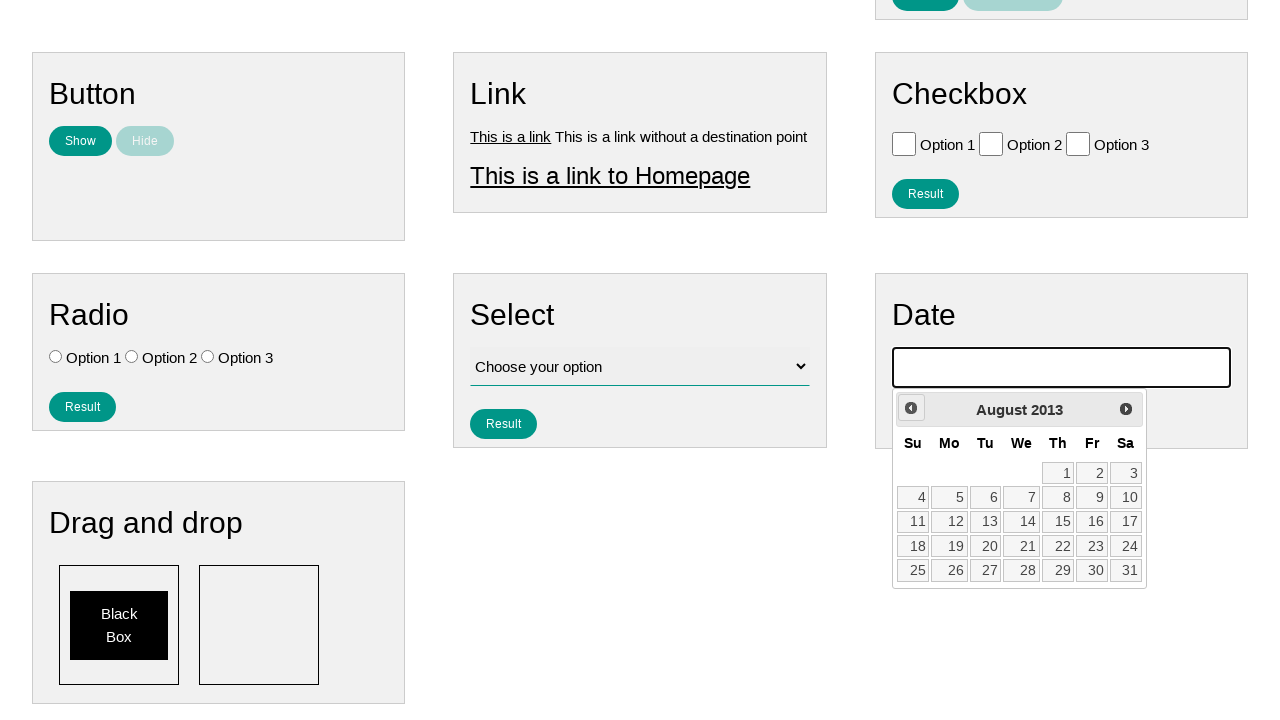

Clicked previous month button (iteration 152/208) to navigate backwards at (911, 408) on #ui-datepicker-div .ui-datepicker-prev
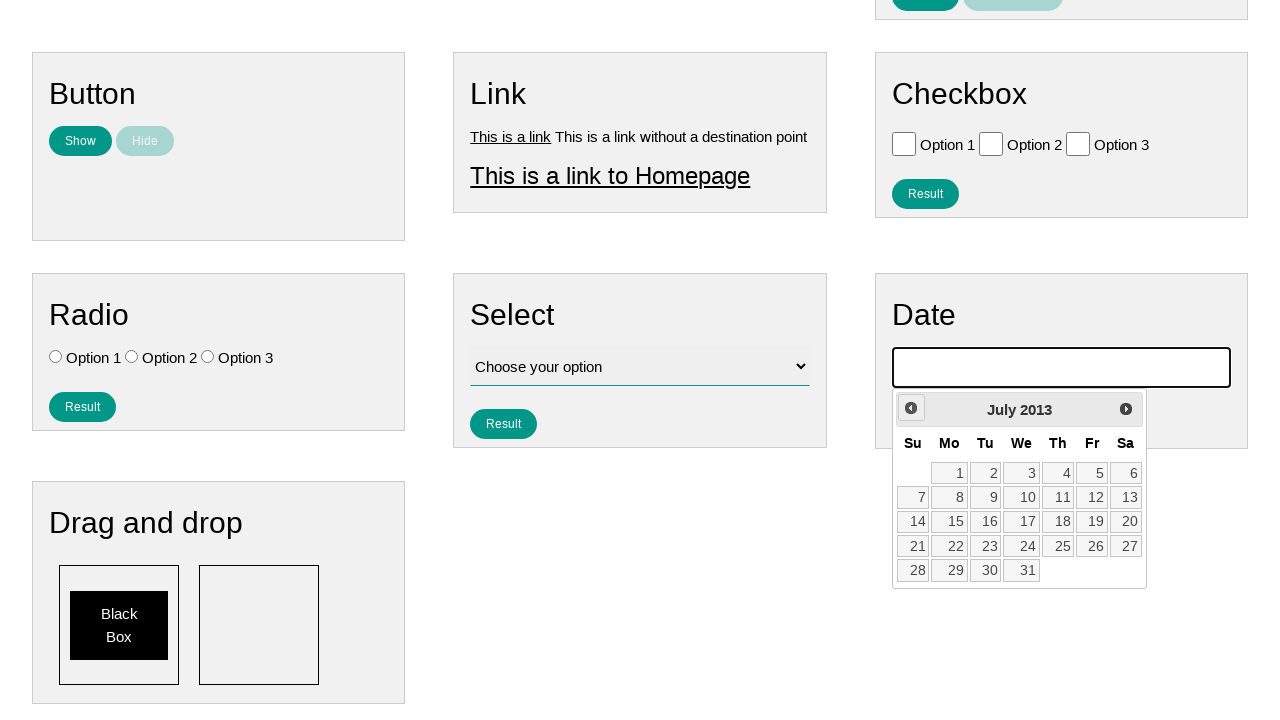

Clicked previous month button (iteration 153/208) to navigate backwards at (911, 408) on #ui-datepicker-div .ui-datepicker-prev
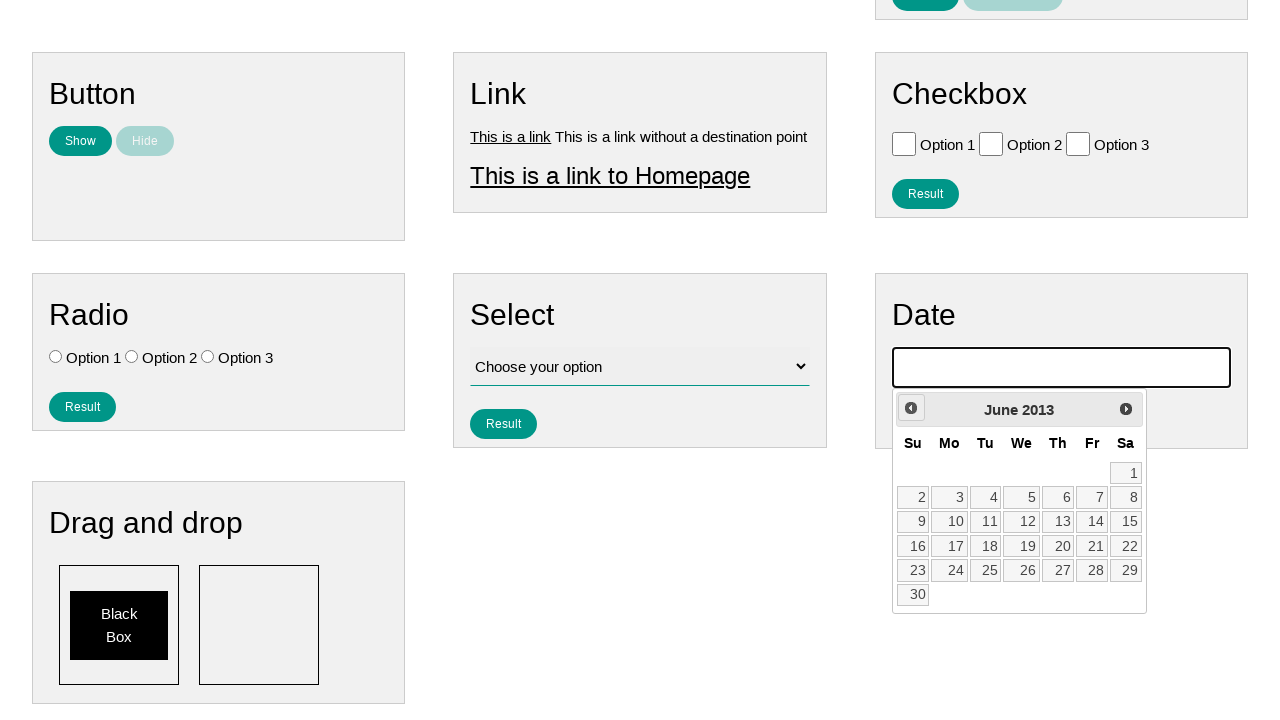

Clicked previous month button (iteration 154/208) to navigate backwards at (911, 408) on #ui-datepicker-div .ui-datepicker-prev
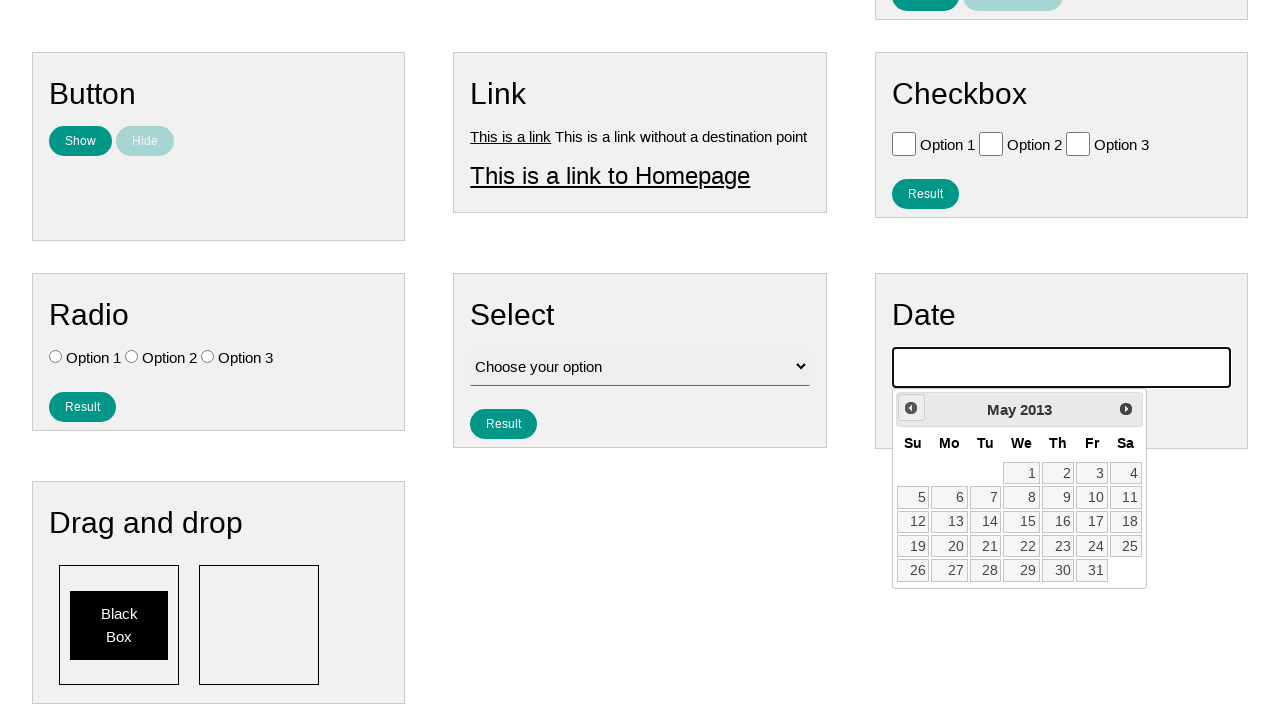

Clicked previous month button (iteration 155/208) to navigate backwards at (911, 408) on #ui-datepicker-div .ui-datepicker-prev
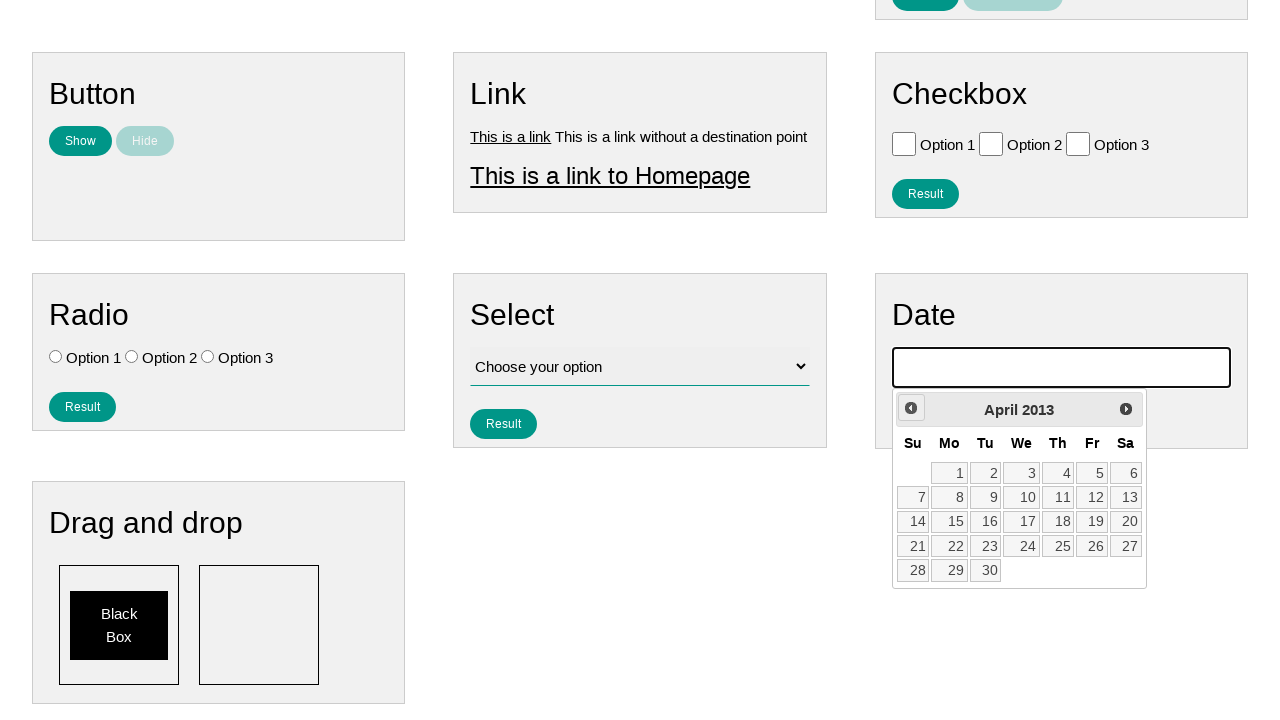

Clicked previous month button (iteration 156/208) to navigate backwards at (911, 408) on #ui-datepicker-div .ui-datepicker-prev
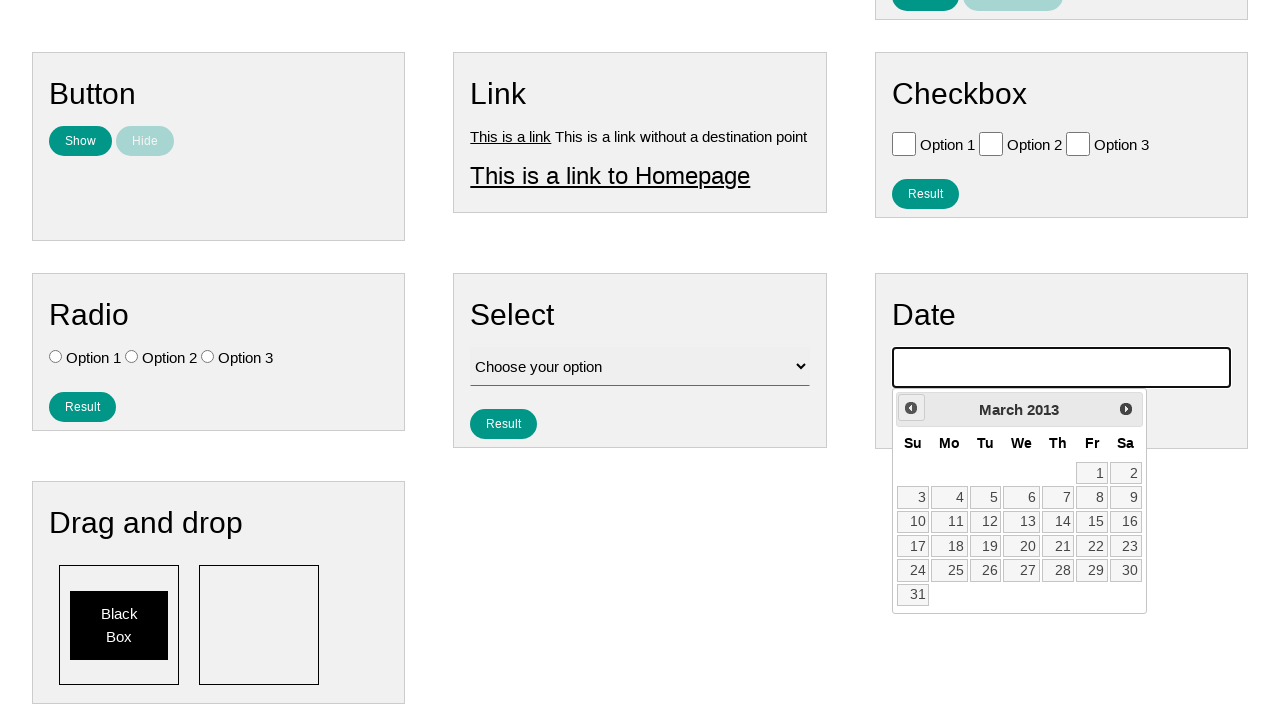

Clicked previous month button (iteration 157/208) to navigate backwards at (911, 408) on #ui-datepicker-div .ui-datepicker-prev
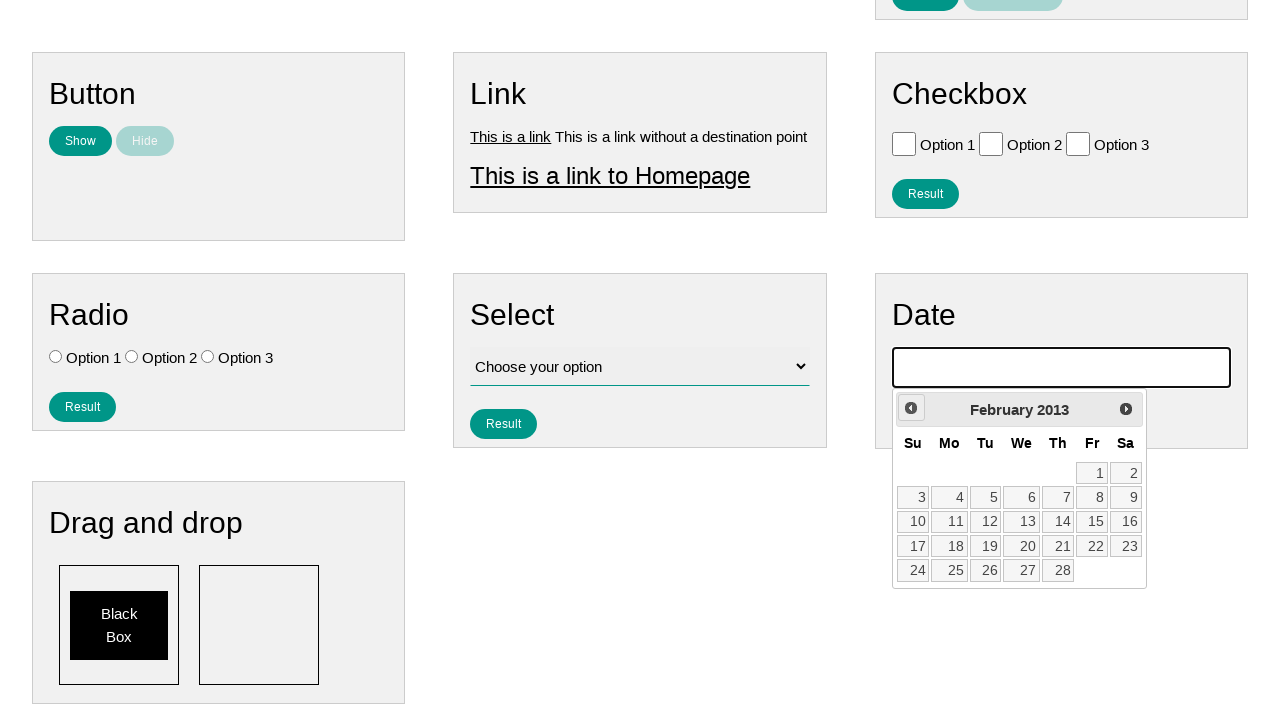

Clicked previous month button (iteration 158/208) to navigate backwards at (911, 408) on #ui-datepicker-div .ui-datepicker-prev
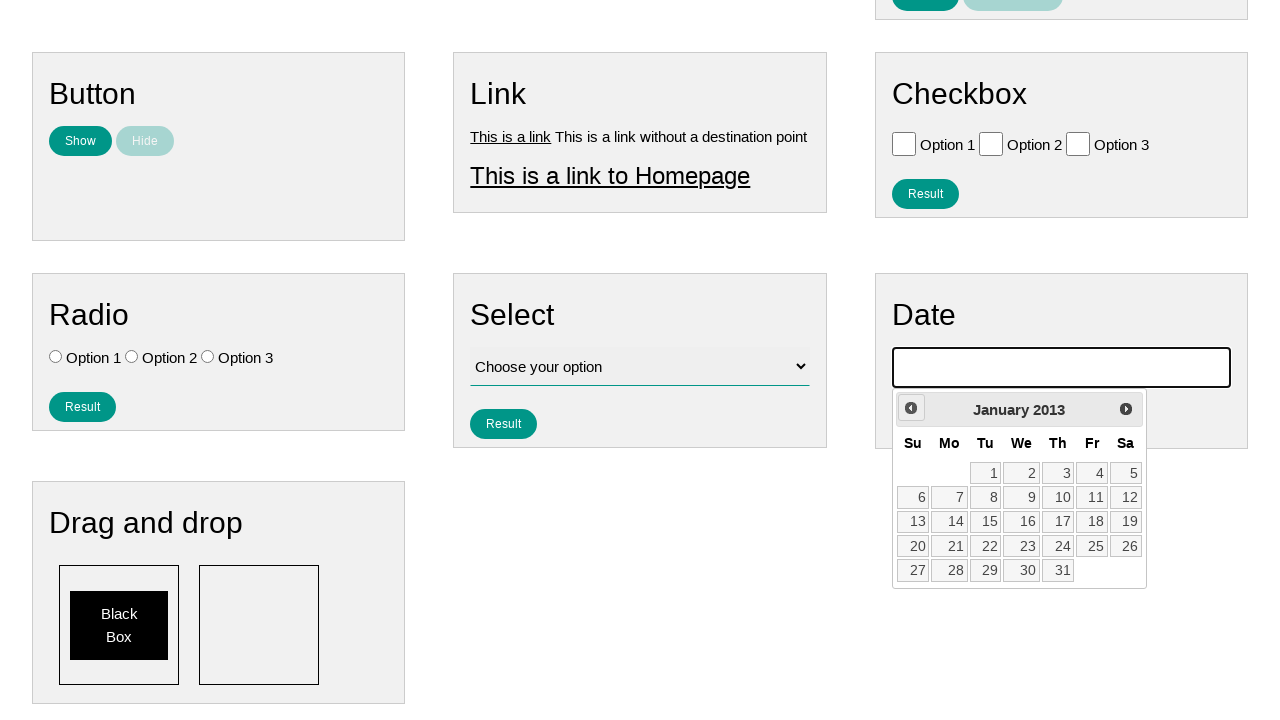

Clicked previous month button (iteration 159/208) to navigate backwards at (911, 408) on #ui-datepicker-div .ui-datepicker-prev
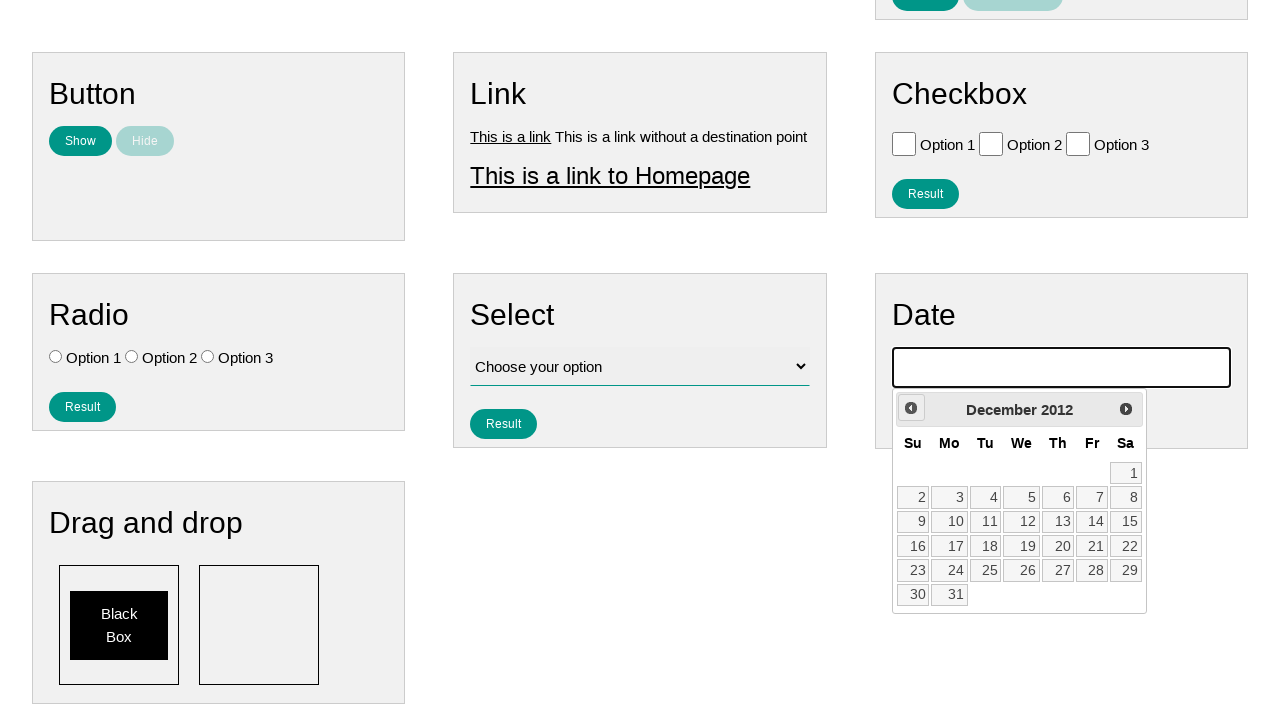

Clicked previous month button (iteration 160/208) to navigate backwards at (911, 408) on #ui-datepicker-div .ui-datepicker-prev
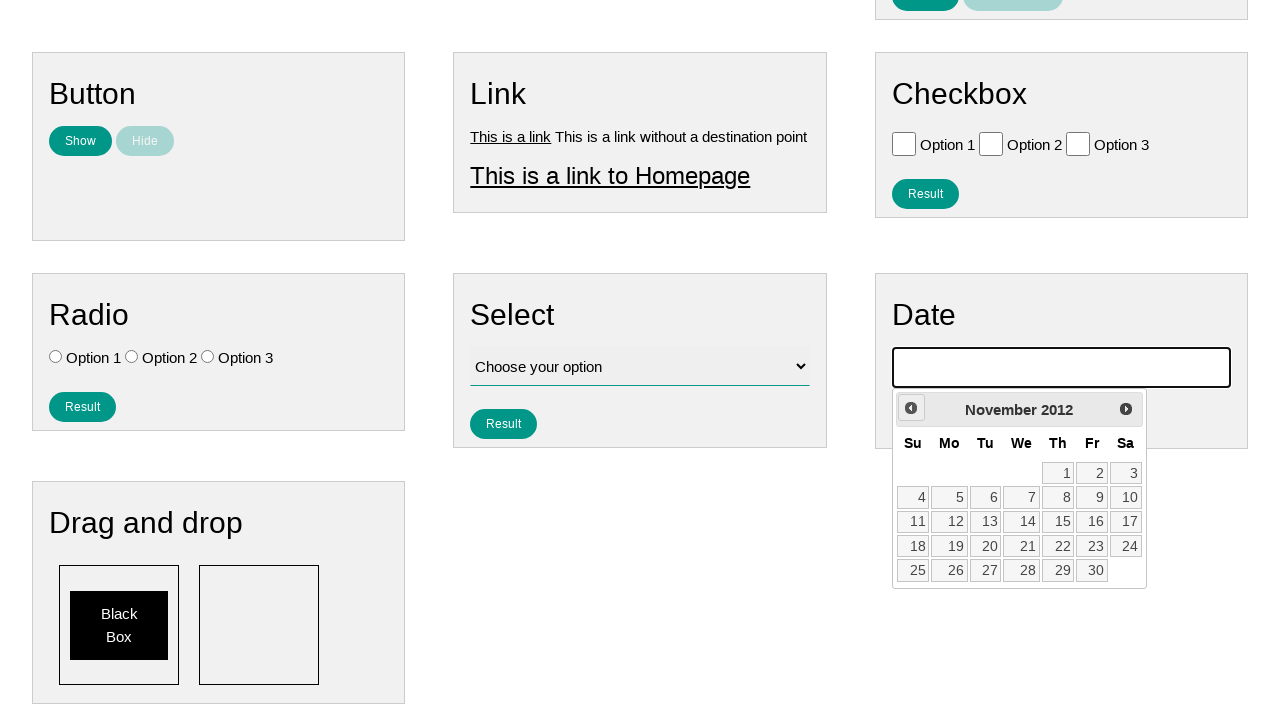

Clicked previous month button (iteration 161/208) to navigate backwards at (911, 408) on #ui-datepicker-div .ui-datepicker-prev
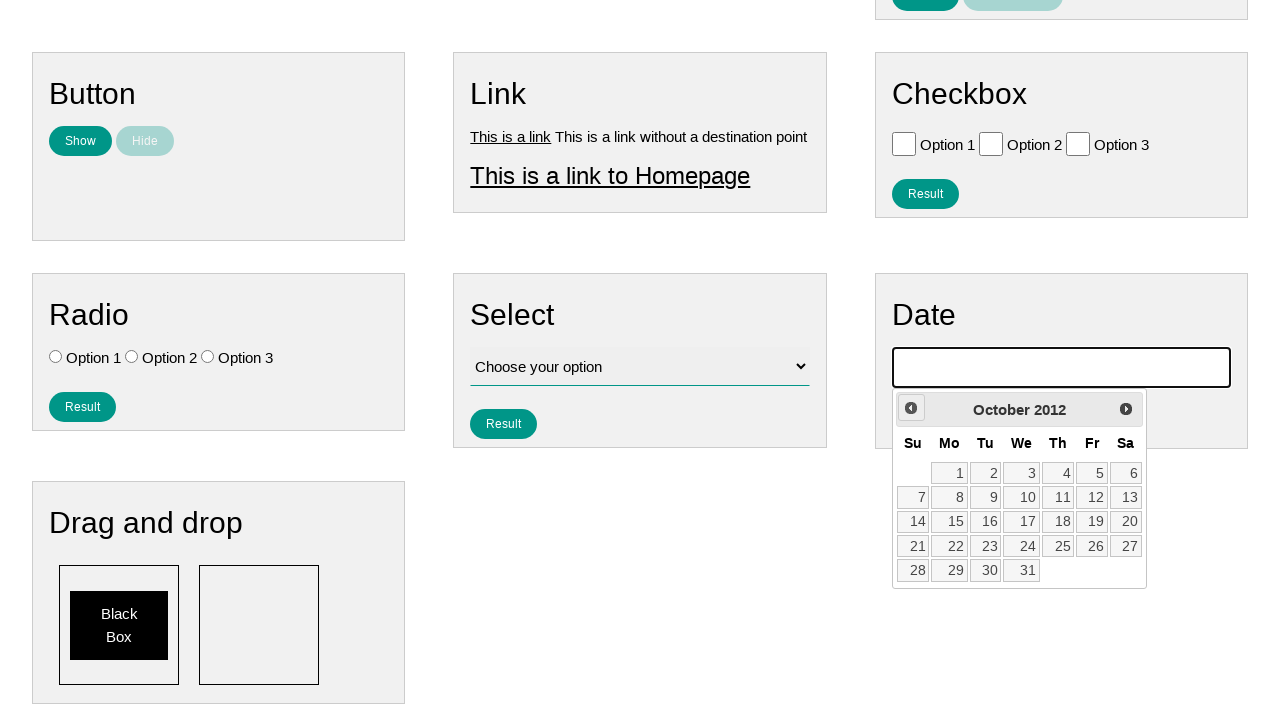

Clicked previous month button (iteration 162/208) to navigate backwards at (911, 408) on #ui-datepicker-div .ui-datepicker-prev
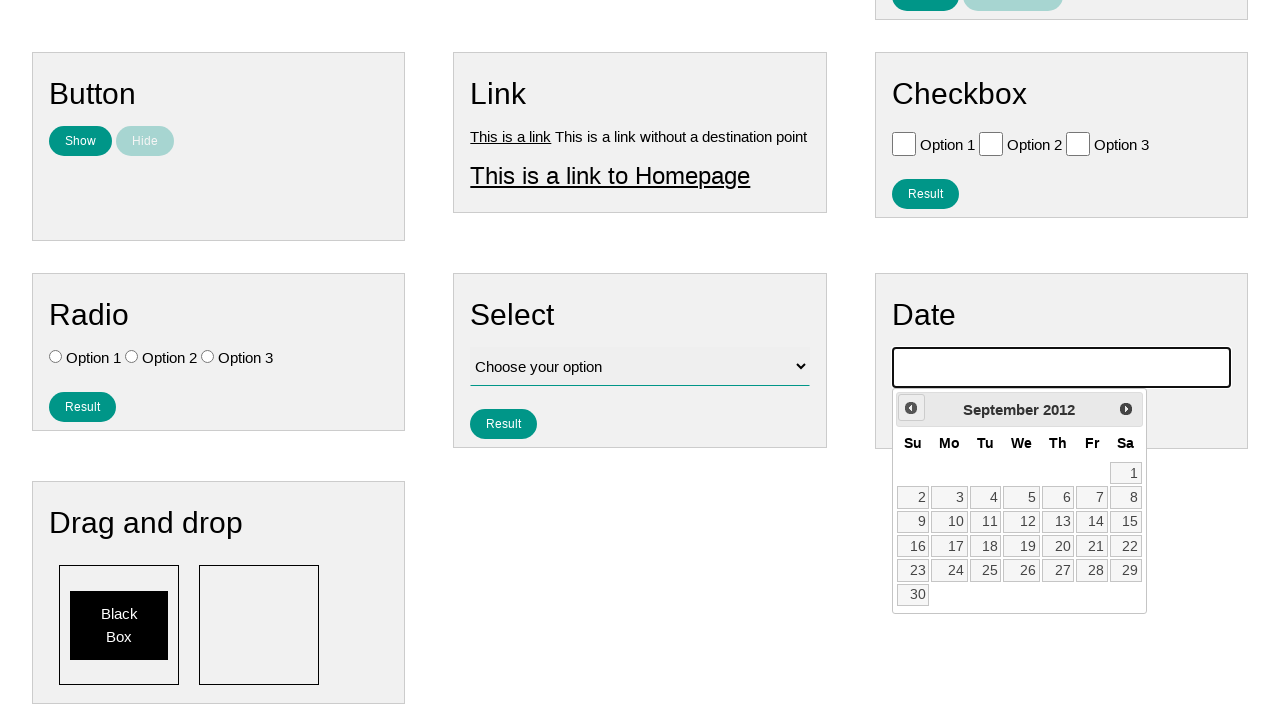

Clicked previous month button (iteration 163/208) to navigate backwards at (911, 408) on #ui-datepicker-div .ui-datepicker-prev
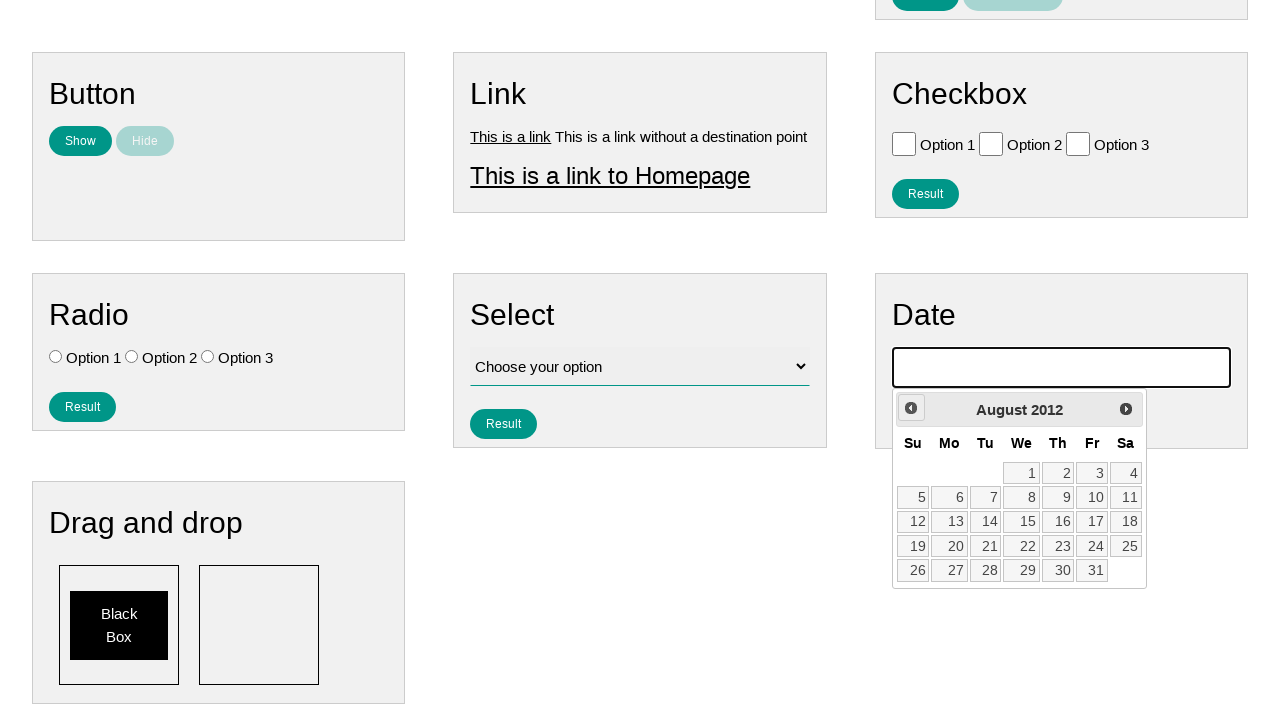

Clicked previous month button (iteration 164/208) to navigate backwards at (911, 408) on #ui-datepicker-div .ui-datepicker-prev
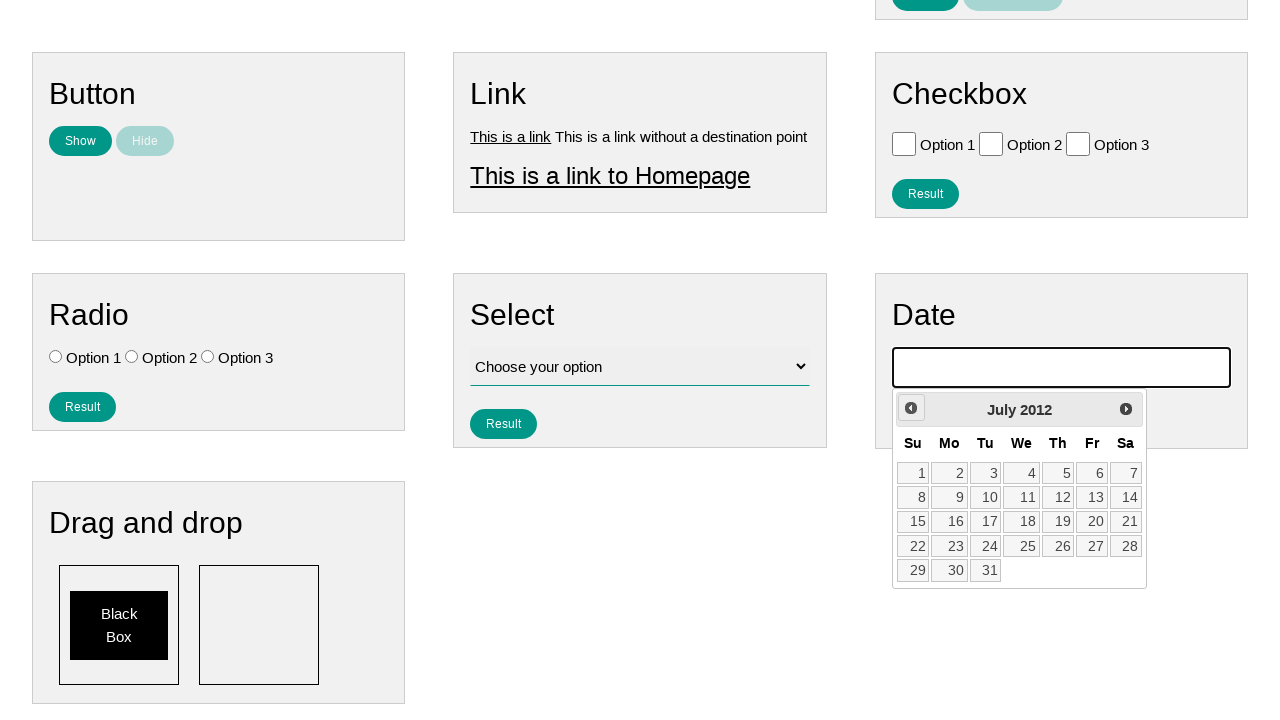

Clicked previous month button (iteration 165/208) to navigate backwards at (911, 408) on #ui-datepicker-div .ui-datepicker-prev
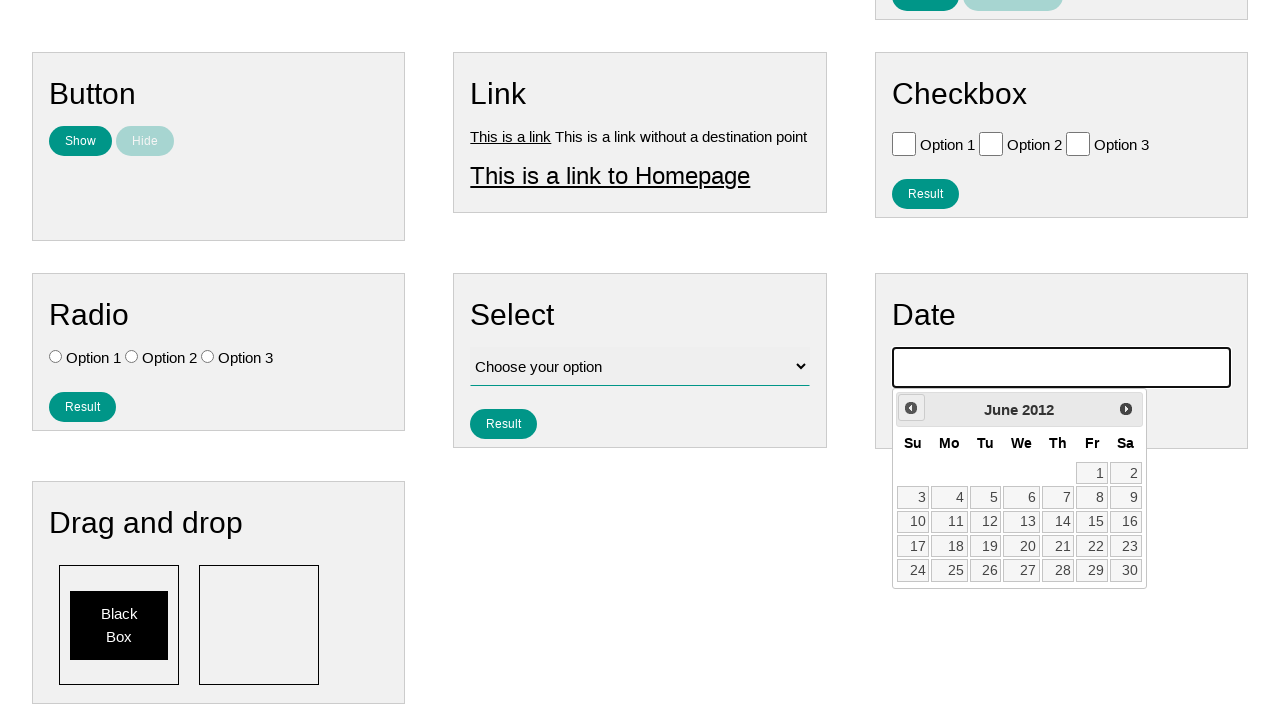

Clicked previous month button (iteration 166/208) to navigate backwards at (911, 408) on #ui-datepicker-div .ui-datepicker-prev
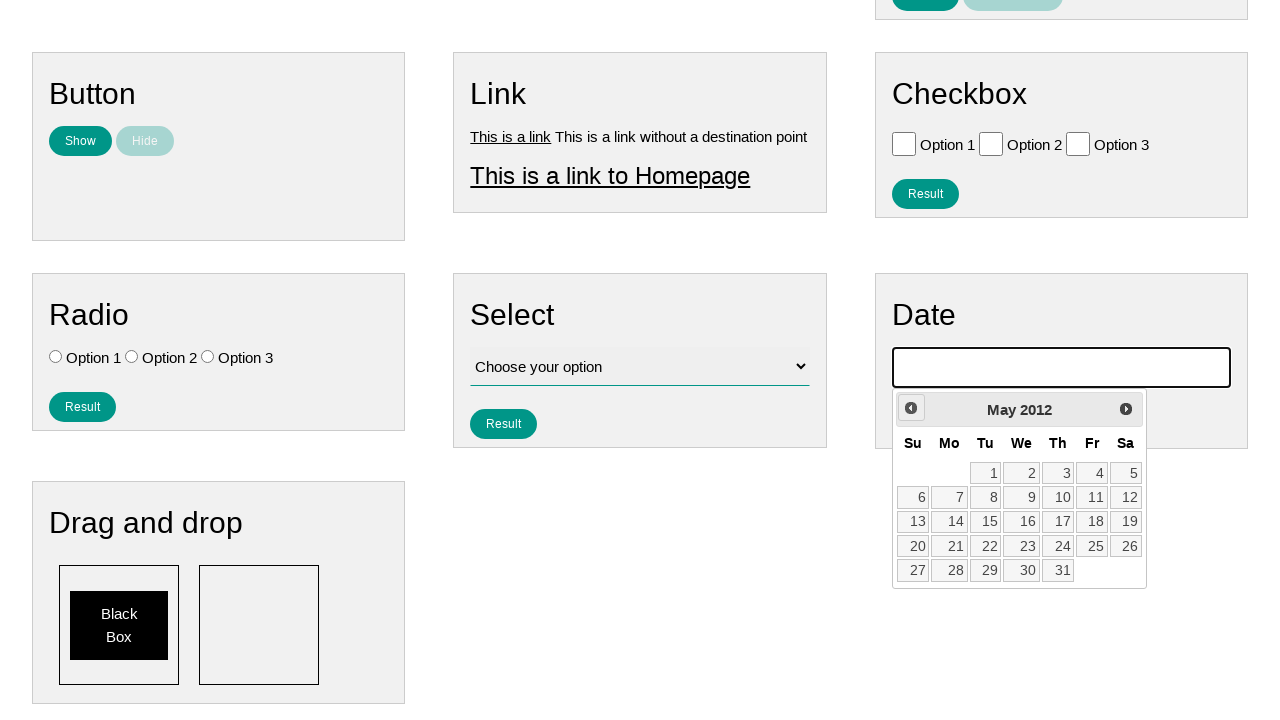

Clicked previous month button (iteration 167/208) to navigate backwards at (911, 408) on #ui-datepicker-div .ui-datepicker-prev
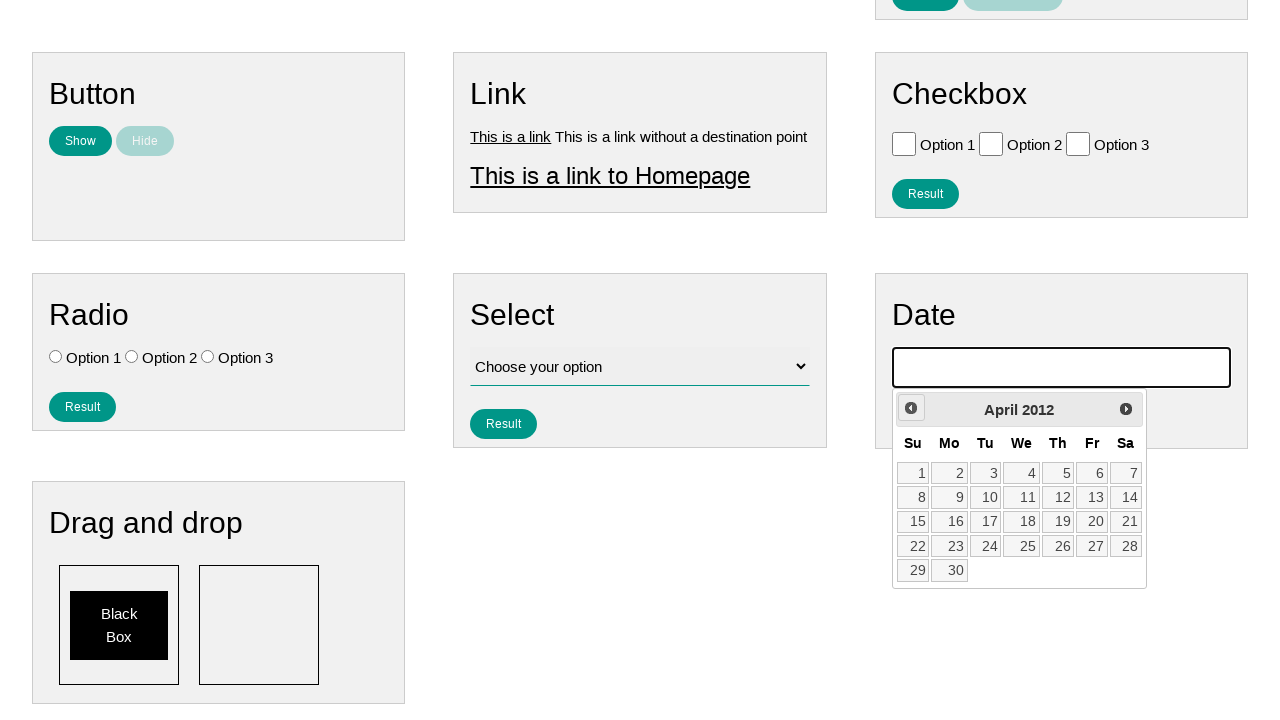

Clicked previous month button (iteration 168/208) to navigate backwards at (911, 408) on #ui-datepicker-div .ui-datepicker-prev
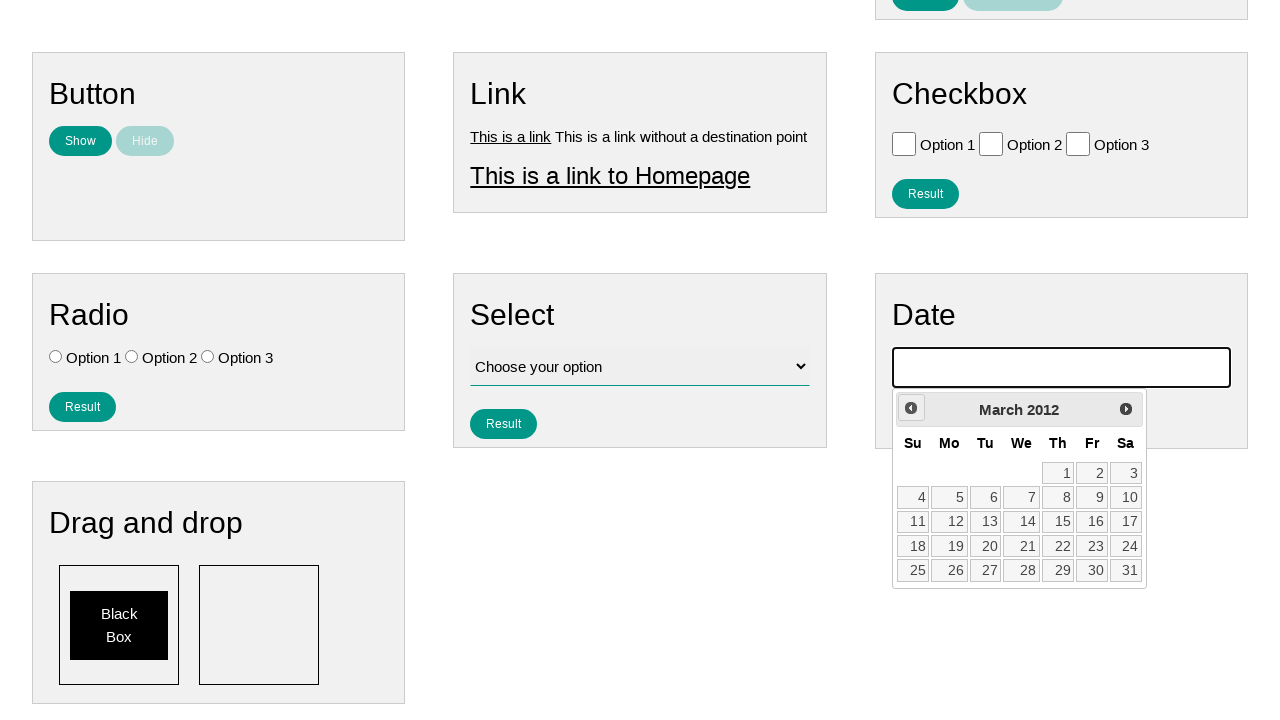

Clicked previous month button (iteration 169/208) to navigate backwards at (911, 408) on #ui-datepicker-div .ui-datepicker-prev
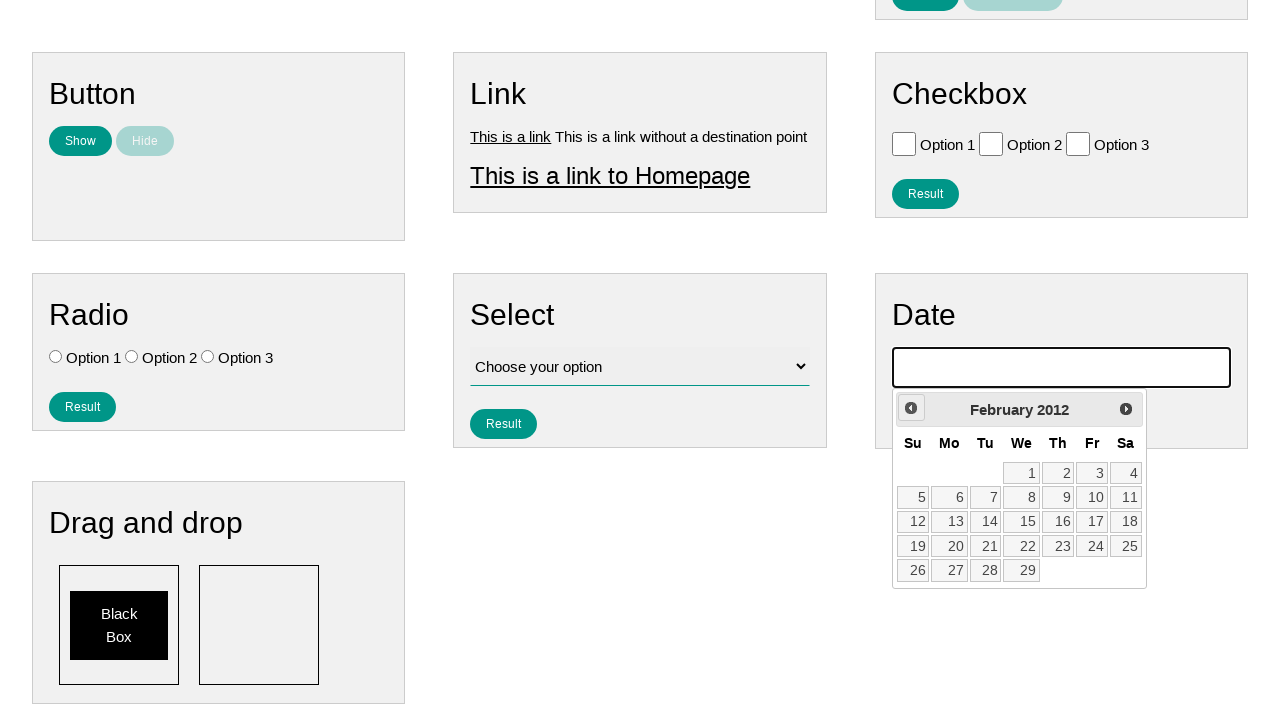

Clicked previous month button (iteration 170/208) to navigate backwards at (911, 408) on #ui-datepicker-div .ui-datepicker-prev
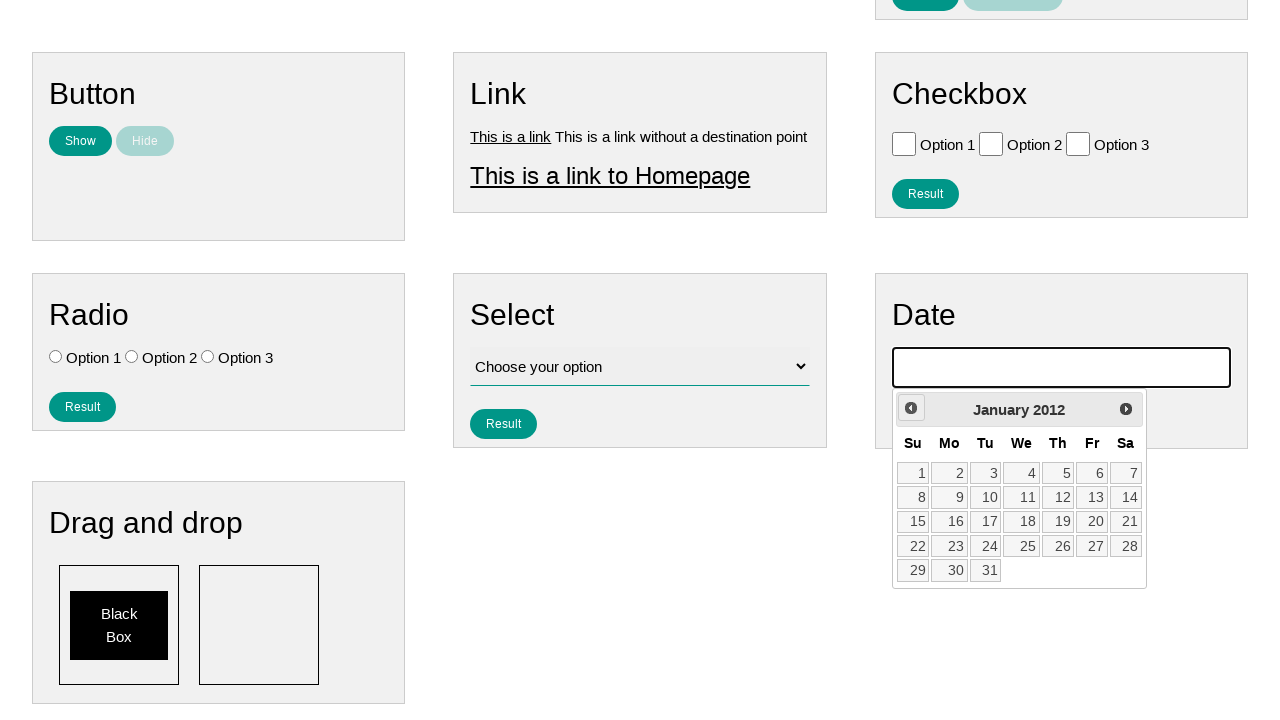

Clicked previous month button (iteration 171/208) to navigate backwards at (911, 408) on #ui-datepicker-div .ui-datepicker-prev
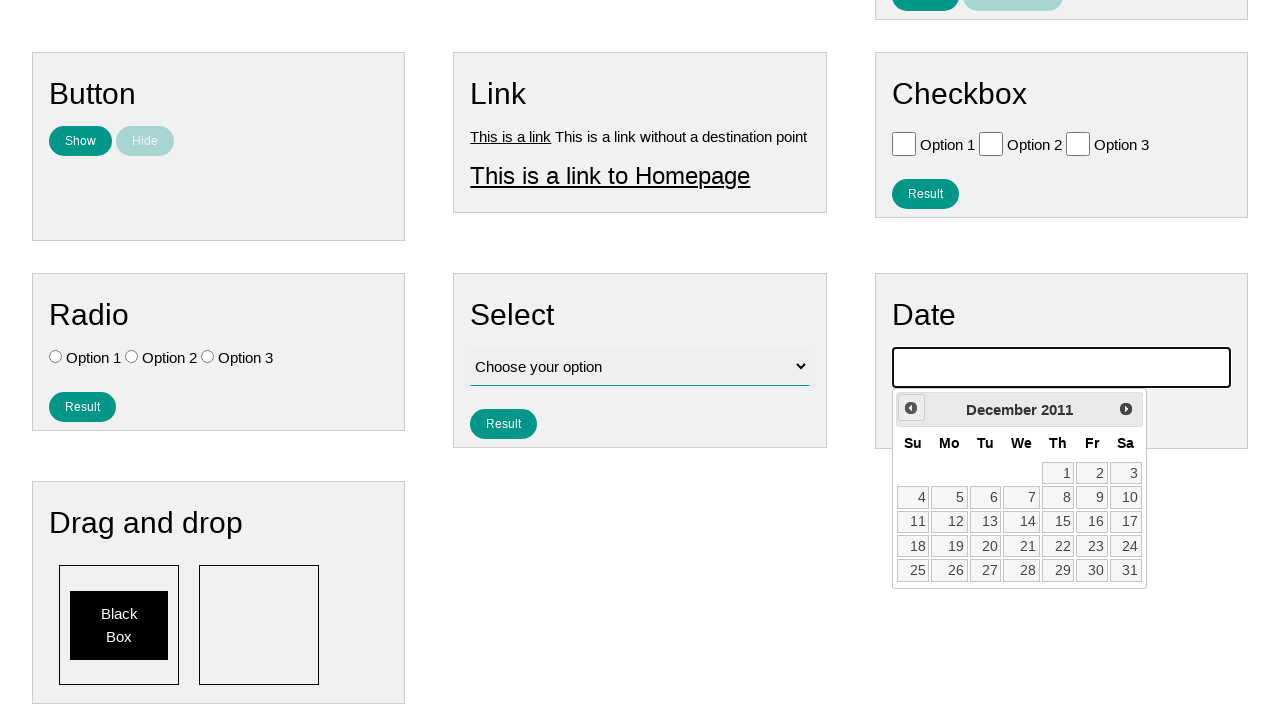

Clicked previous month button (iteration 172/208) to navigate backwards at (911, 408) on #ui-datepicker-div .ui-datepicker-prev
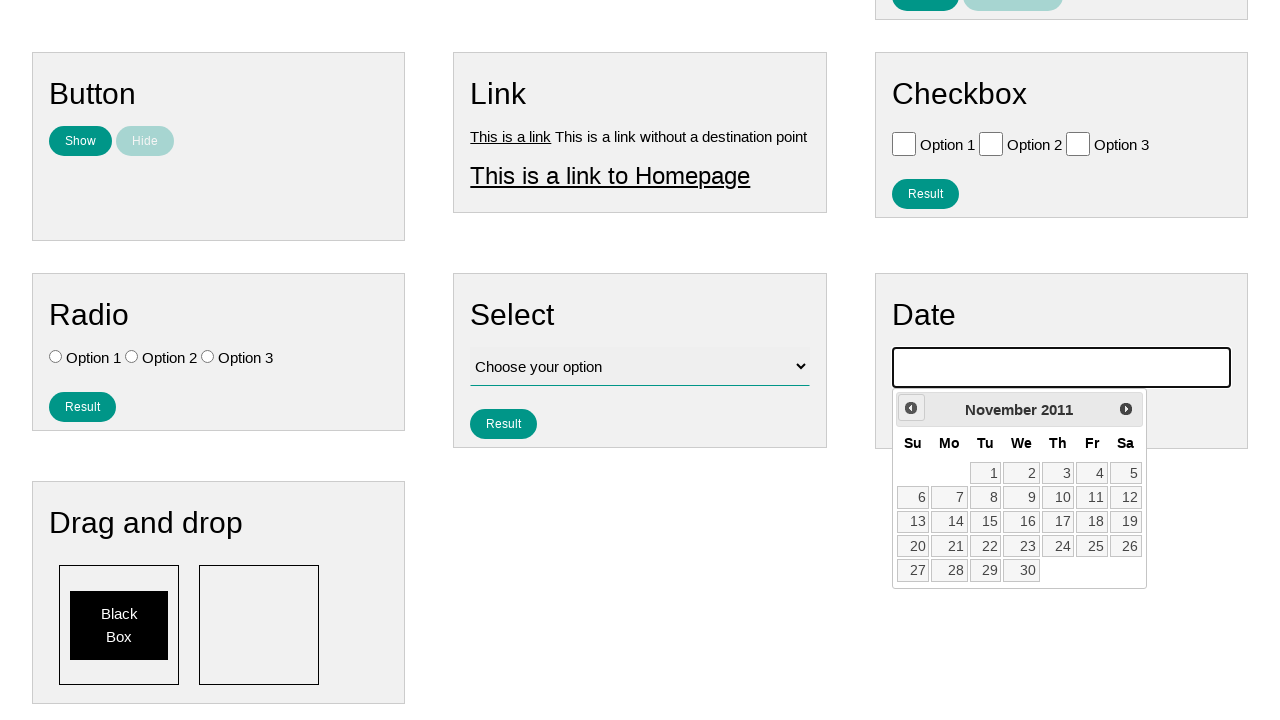

Clicked previous month button (iteration 173/208) to navigate backwards at (911, 408) on #ui-datepicker-div .ui-datepicker-prev
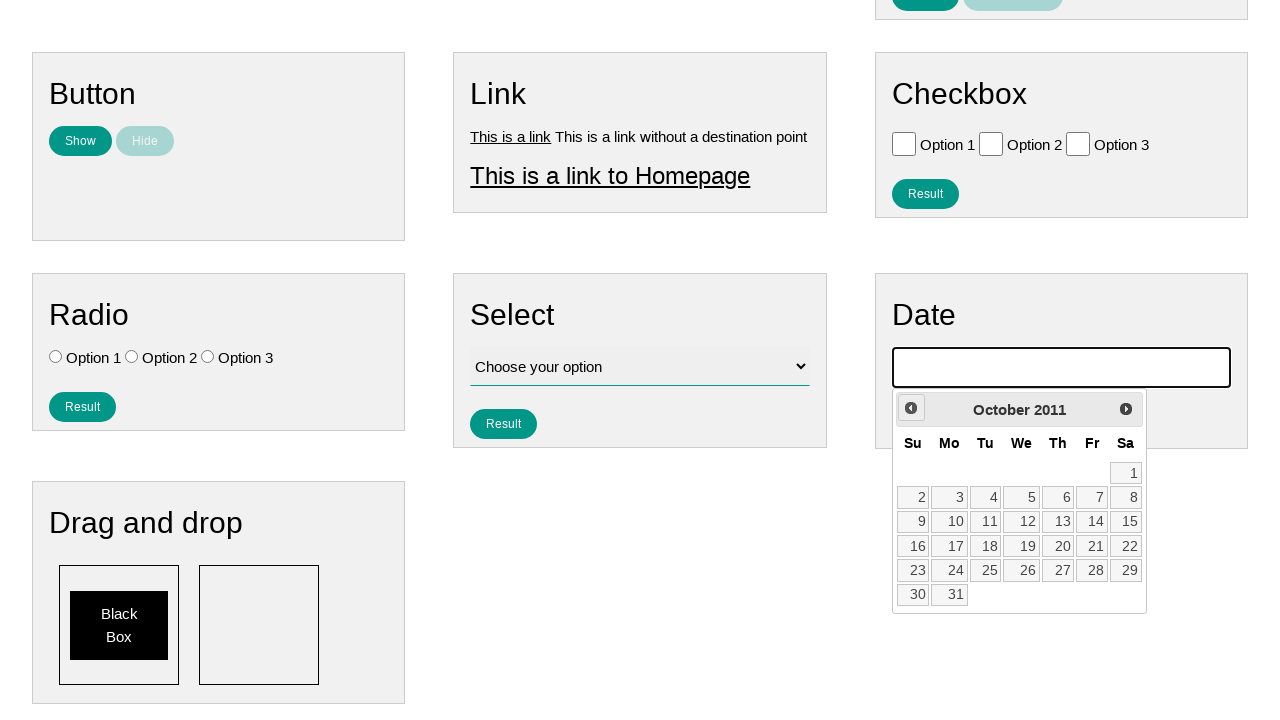

Clicked previous month button (iteration 174/208) to navigate backwards at (911, 408) on #ui-datepicker-div .ui-datepicker-prev
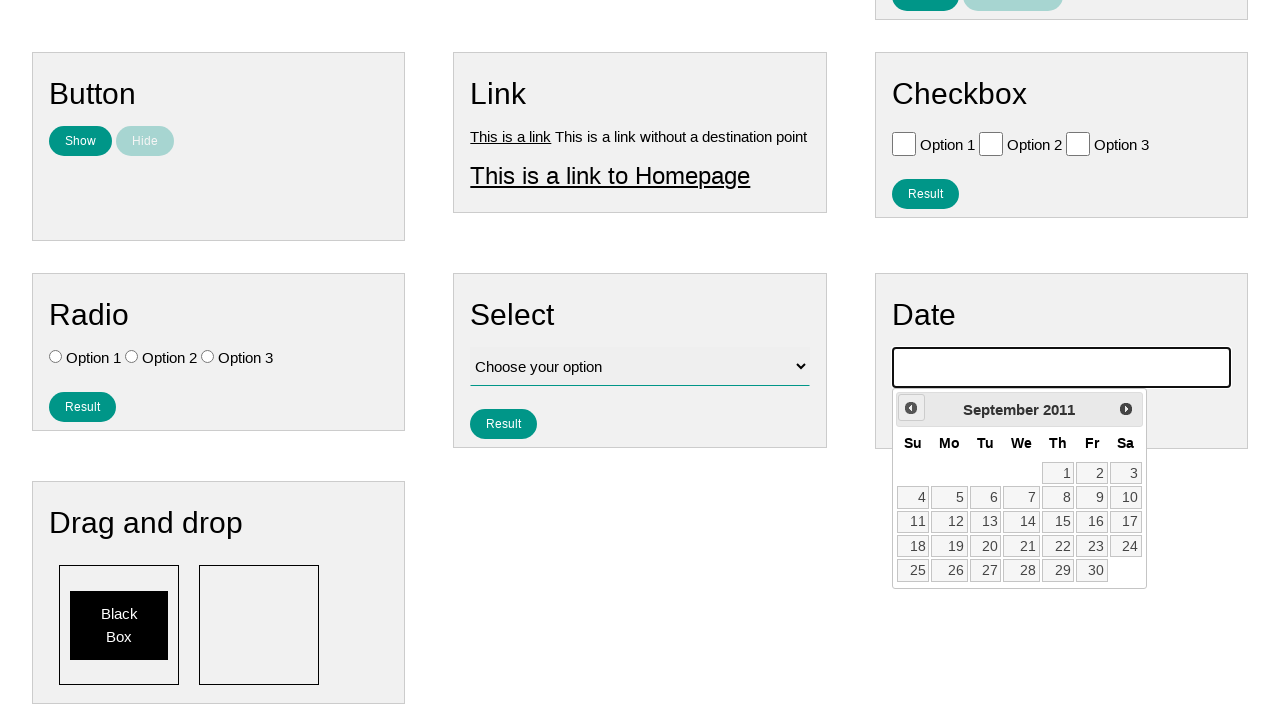

Clicked previous month button (iteration 175/208) to navigate backwards at (911, 408) on #ui-datepicker-div .ui-datepicker-prev
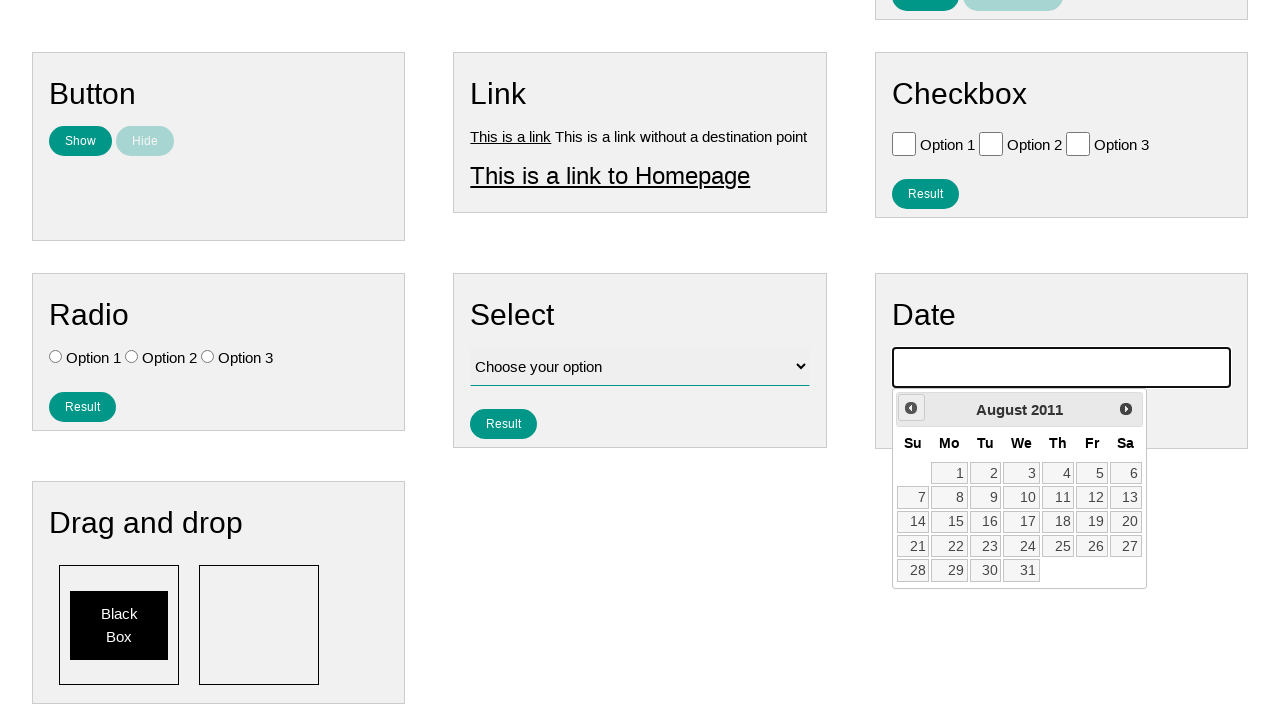

Clicked previous month button (iteration 176/208) to navigate backwards at (911, 408) on #ui-datepicker-div .ui-datepicker-prev
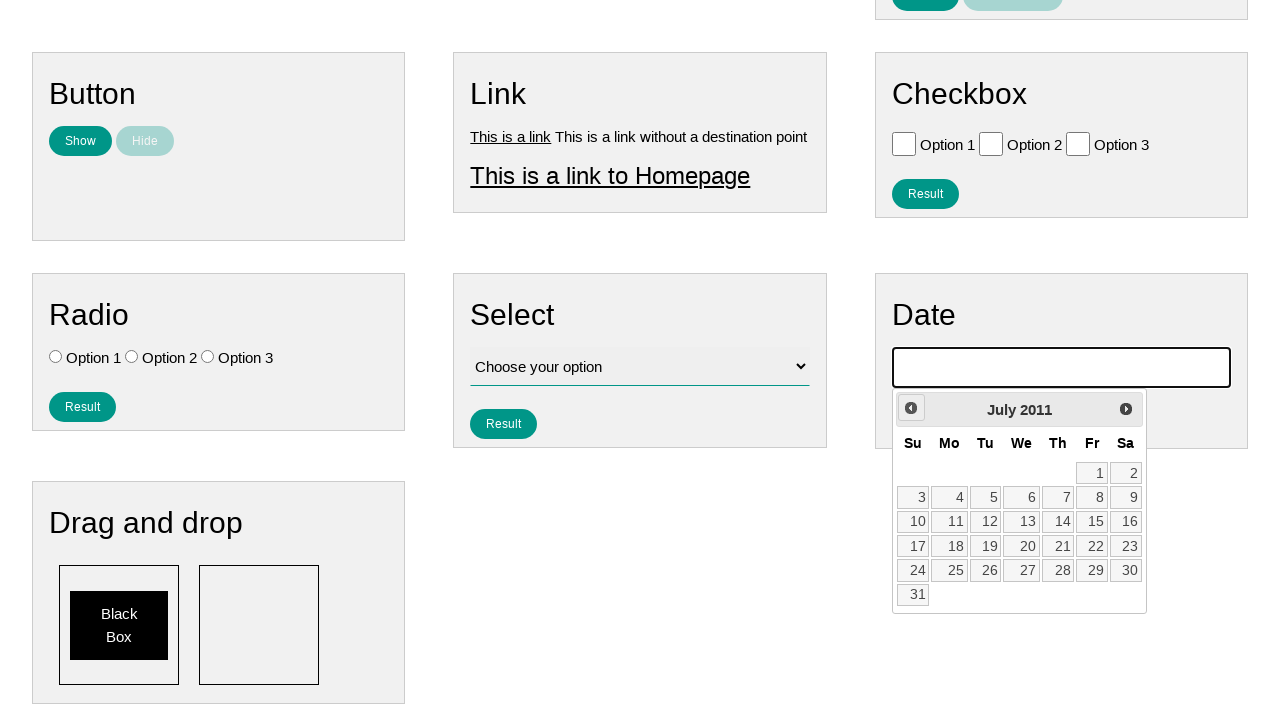

Clicked previous month button (iteration 177/208) to navigate backwards at (911, 408) on #ui-datepicker-div .ui-datepicker-prev
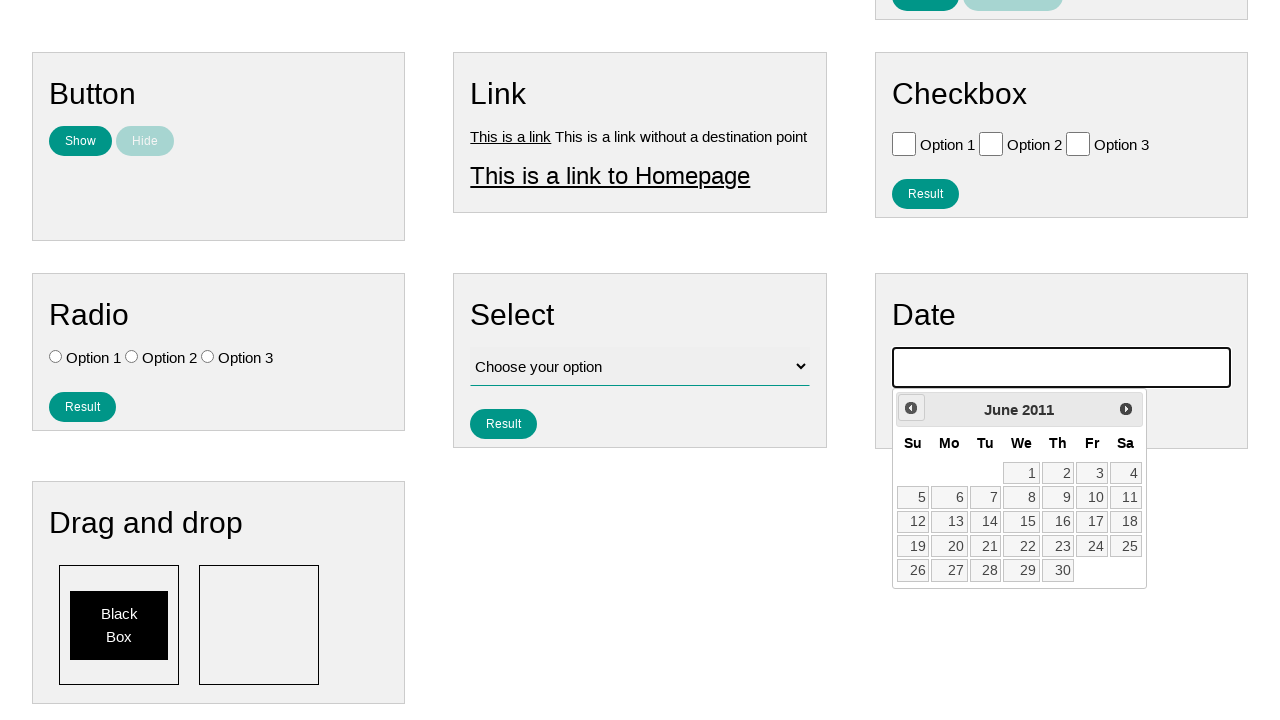

Clicked previous month button (iteration 178/208) to navigate backwards at (911, 408) on #ui-datepicker-div .ui-datepicker-prev
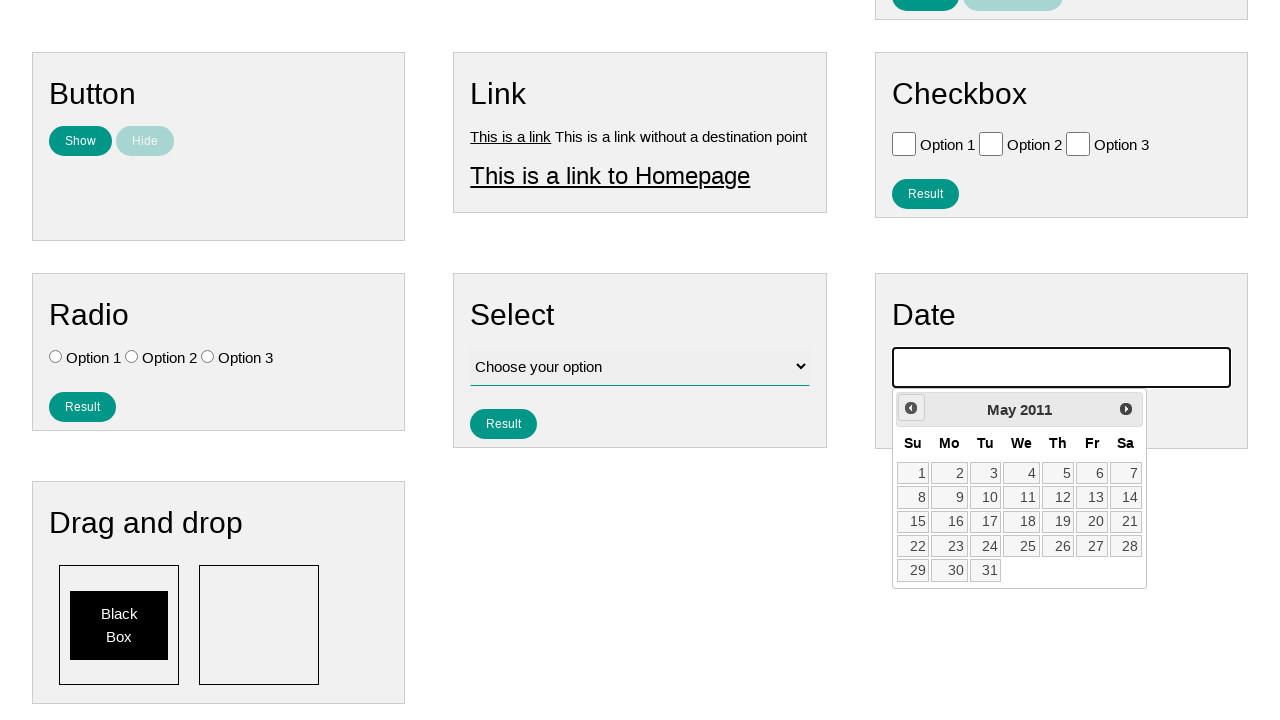

Clicked previous month button (iteration 179/208) to navigate backwards at (911, 408) on #ui-datepicker-div .ui-datepicker-prev
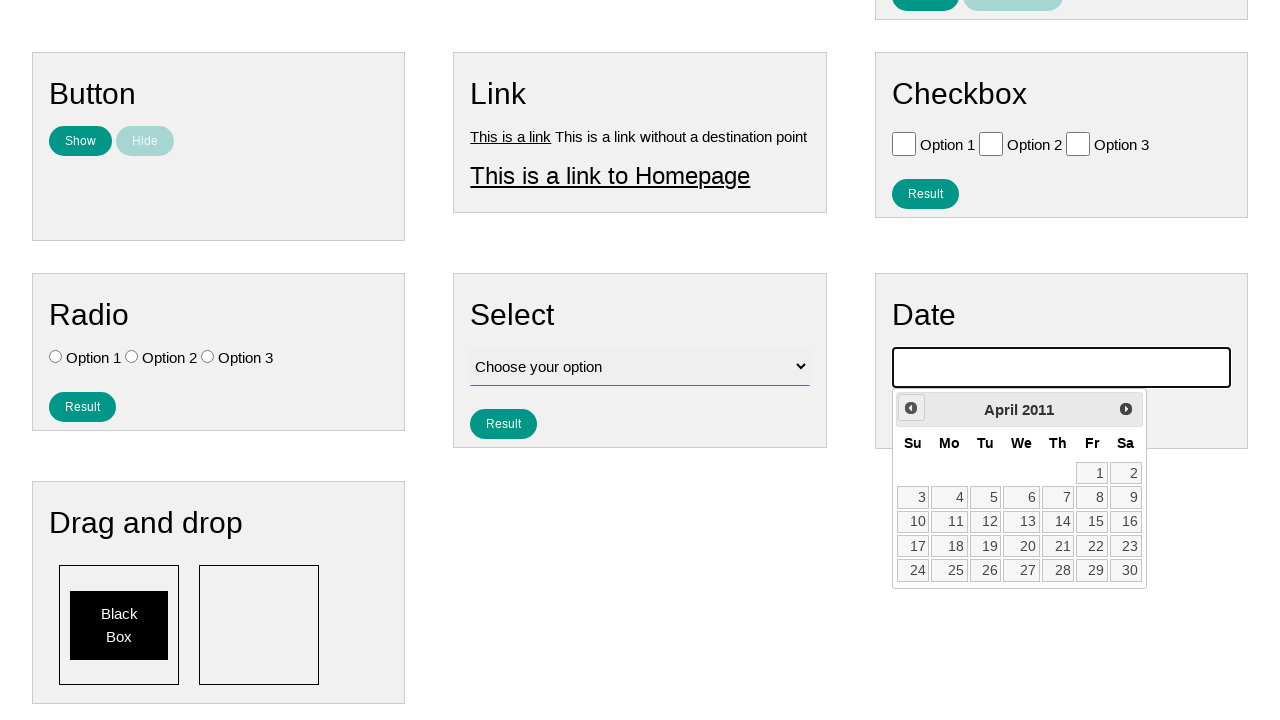

Clicked previous month button (iteration 180/208) to navigate backwards at (911, 408) on #ui-datepicker-div .ui-datepicker-prev
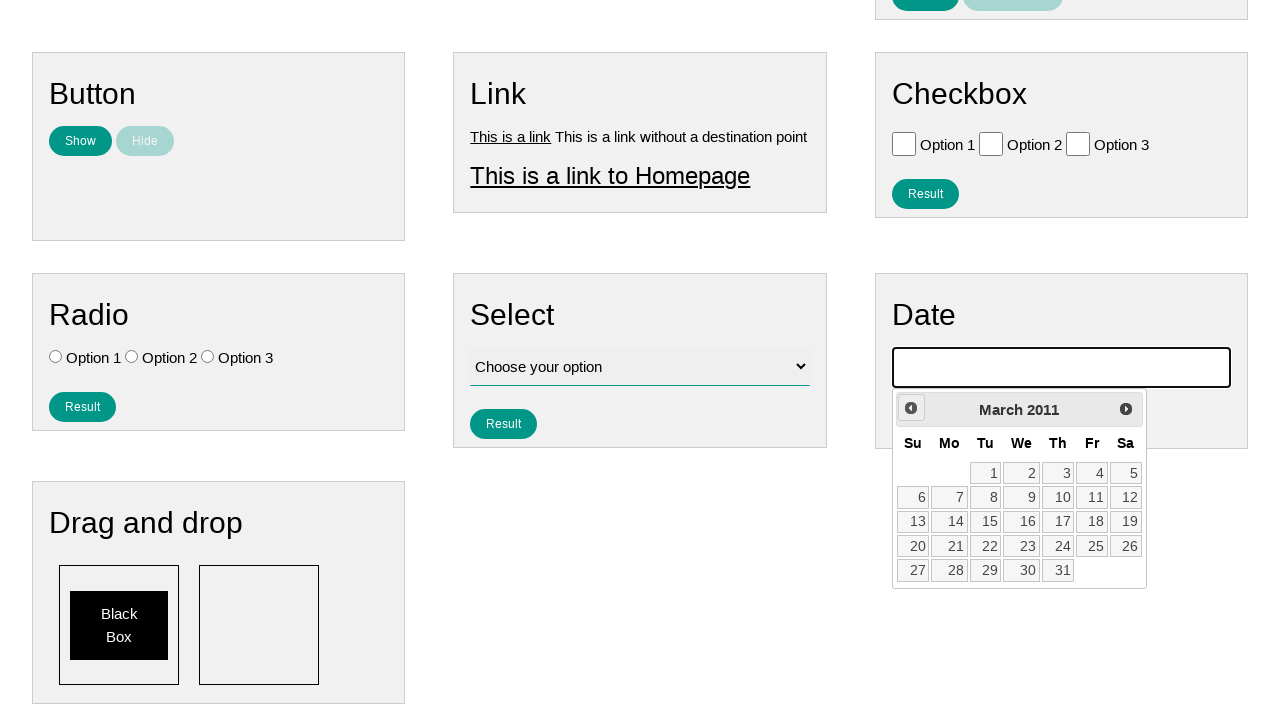

Clicked previous month button (iteration 181/208) to navigate backwards at (911, 408) on #ui-datepicker-div .ui-datepicker-prev
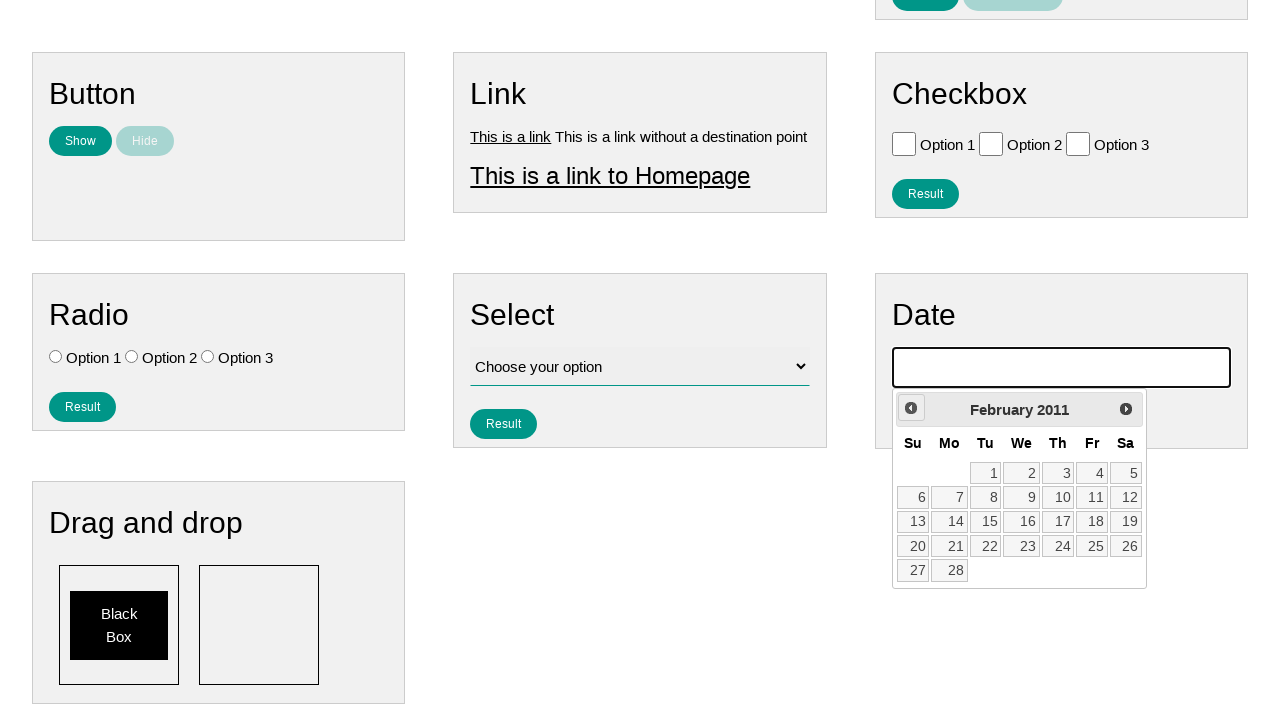

Clicked previous month button (iteration 182/208) to navigate backwards at (911, 408) on #ui-datepicker-div .ui-datepicker-prev
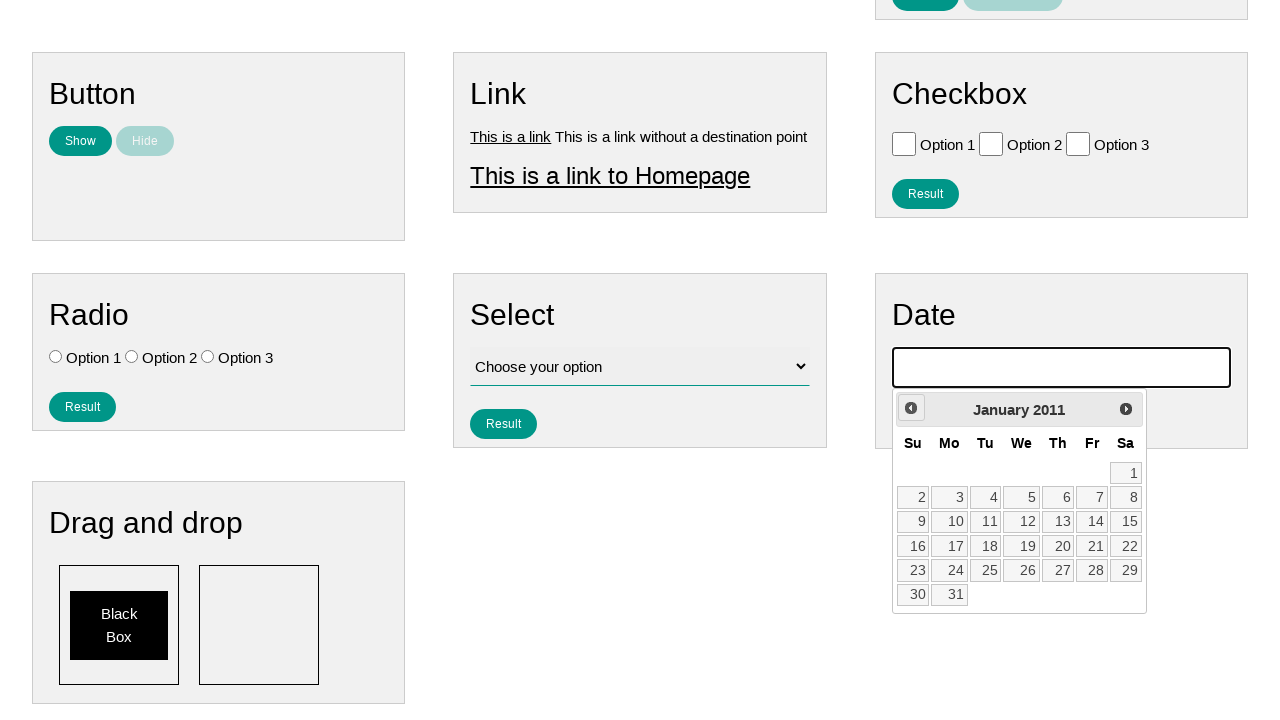

Clicked previous month button (iteration 183/208) to navigate backwards at (911, 408) on #ui-datepicker-div .ui-datepicker-prev
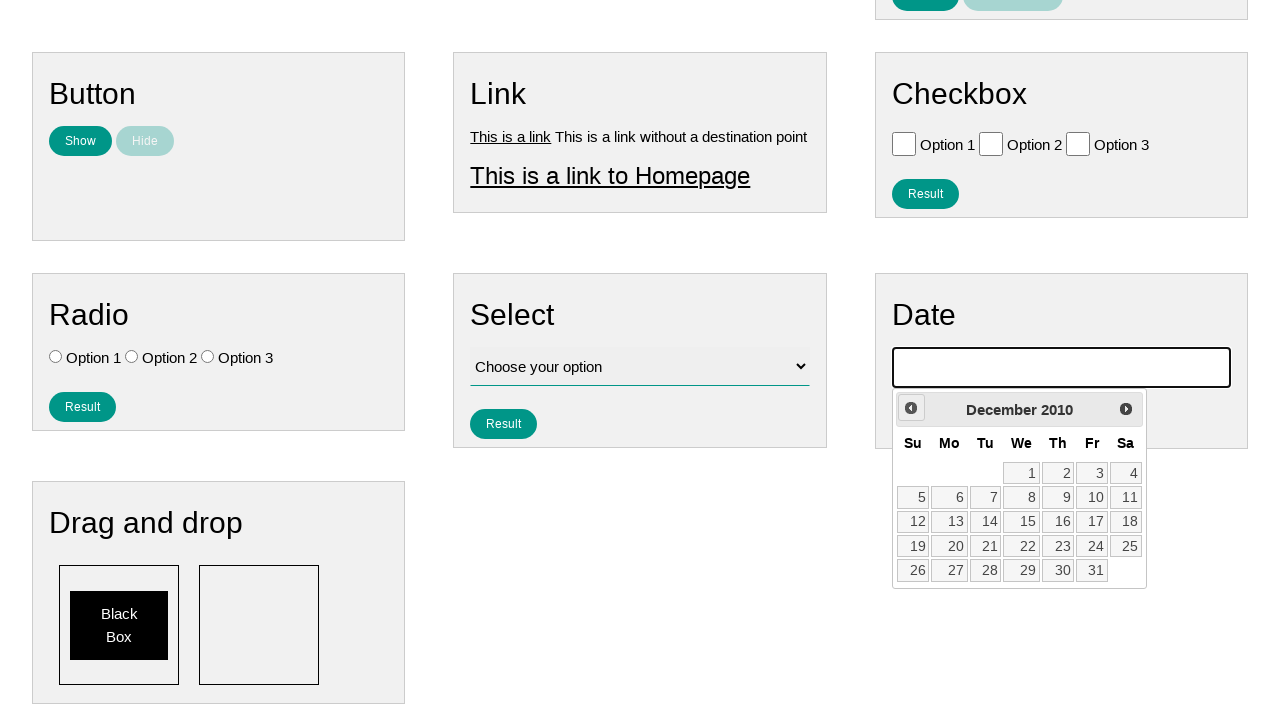

Clicked previous month button (iteration 184/208) to navigate backwards at (911, 408) on #ui-datepicker-div .ui-datepicker-prev
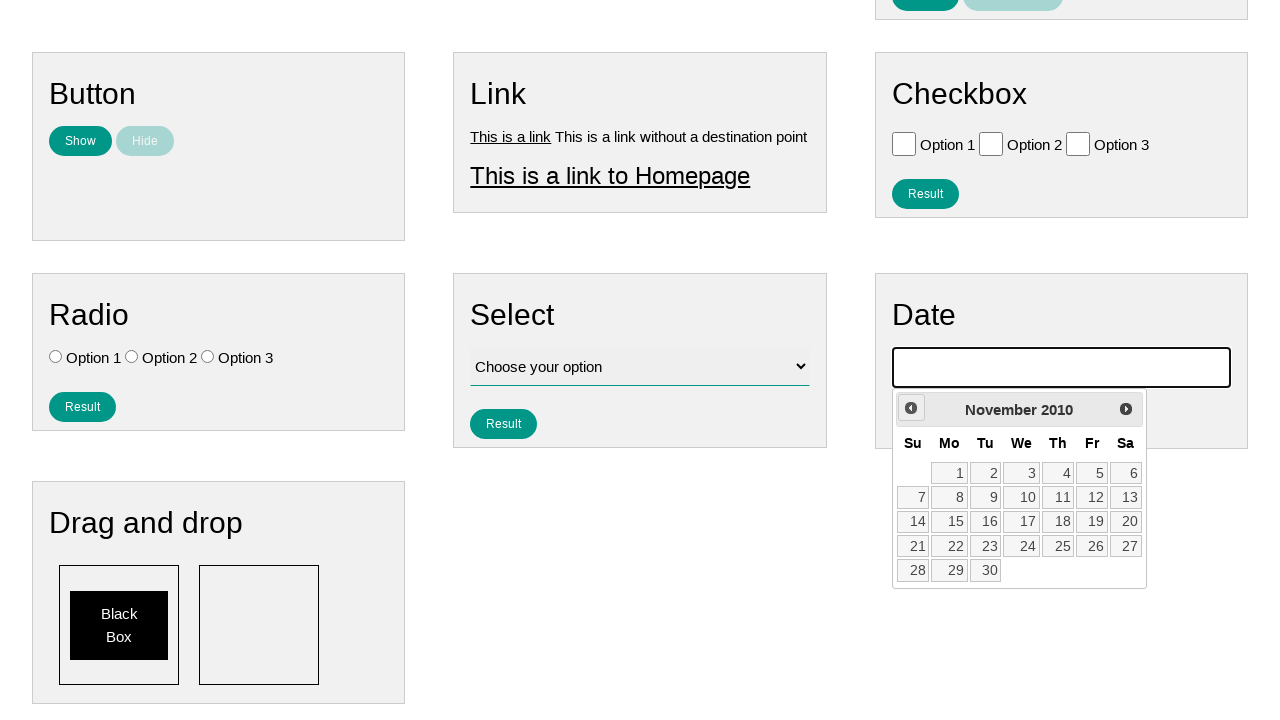

Clicked previous month button (iteration 185/208) to navigate backwards at (911, 408) on #ui-datepicker-div .ui-datepicker-prev
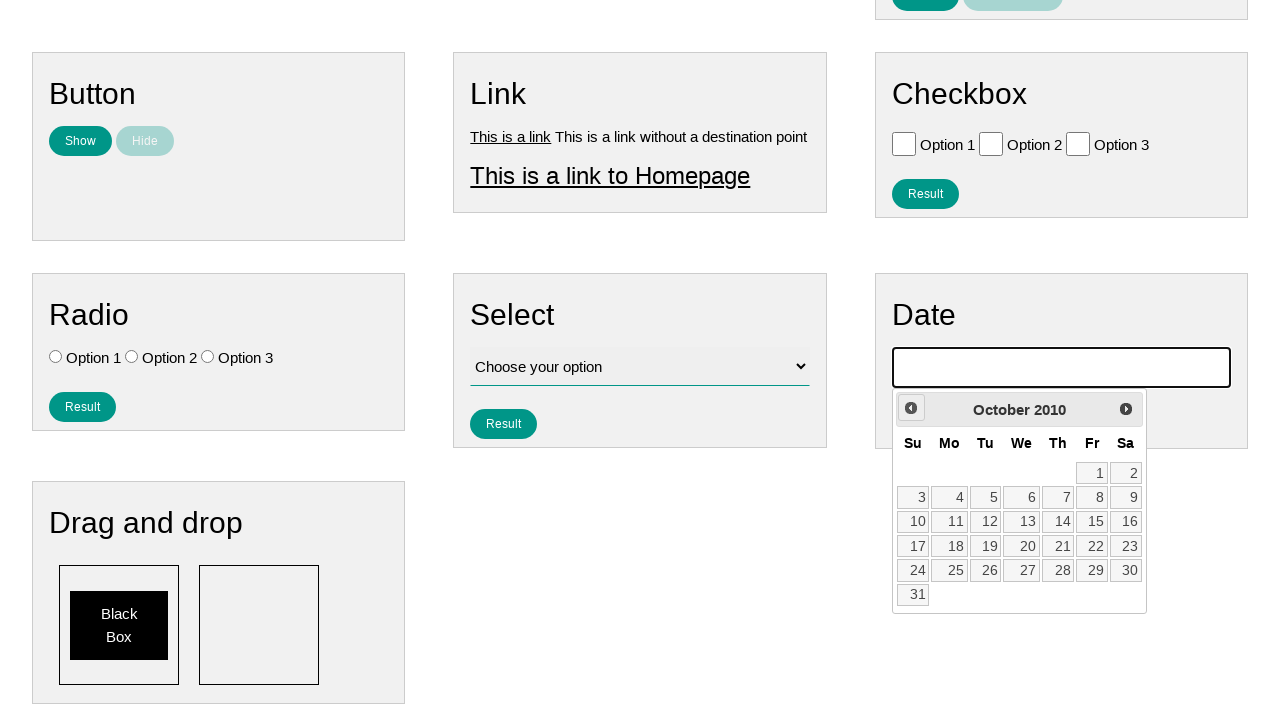

Clicked previous month button (iteration 186/208) to navigate backwards at (911, 408) on #ui-datepicker-div .ui-datepicker-prev
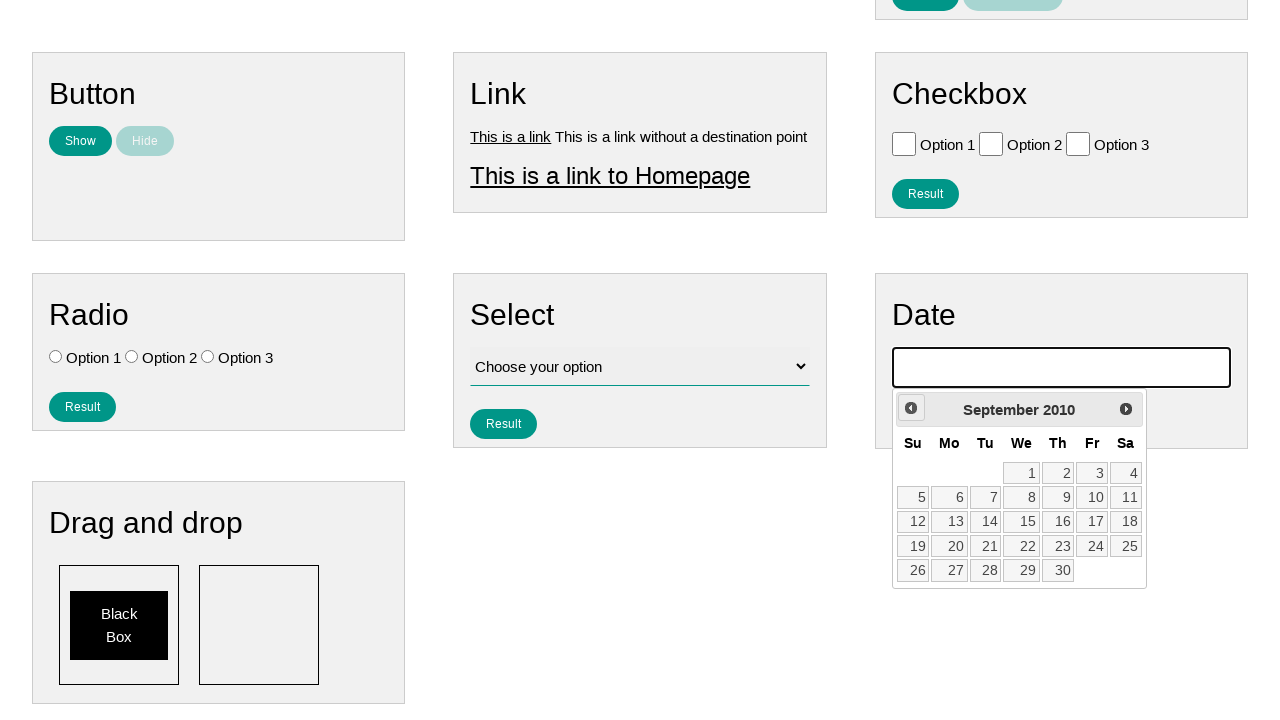

Clicked previous month button (iteration 187/208) to navigate backwards at (911, 408) on #ui-datepicker-div .ui-datepicker-prev
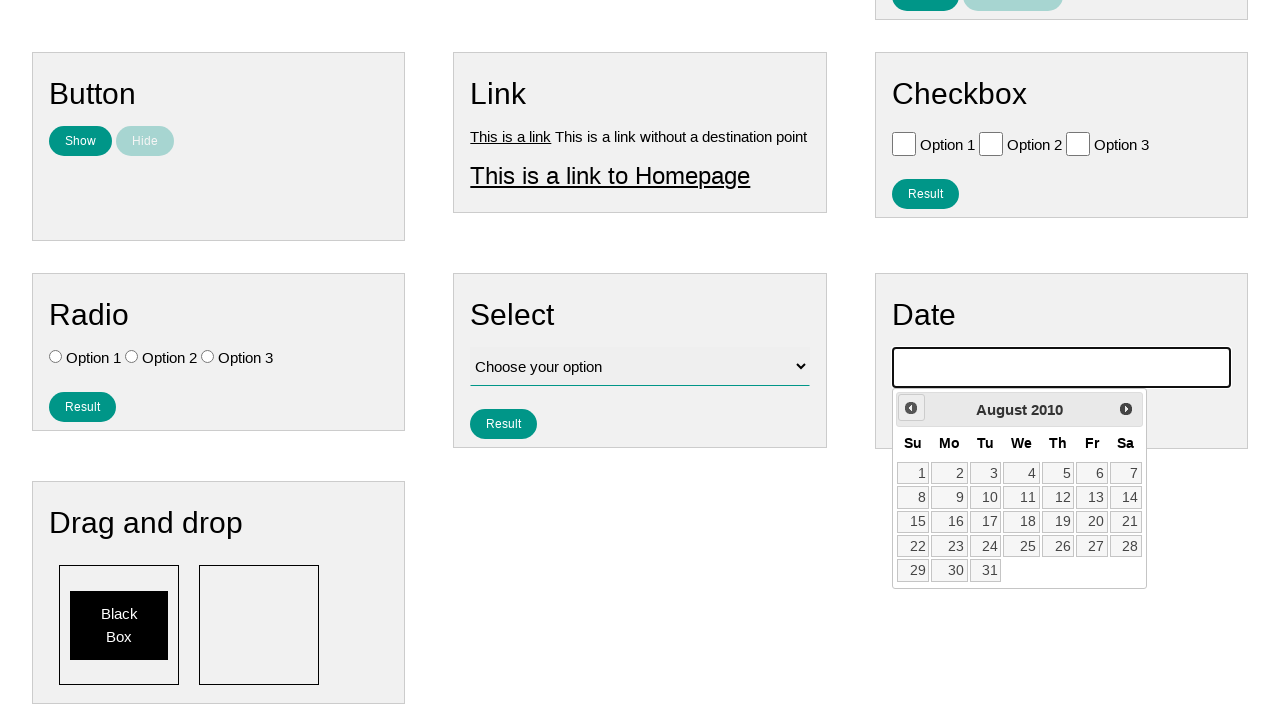

Clicked previous month button (iteration 188/208) to navigate backwards at (911, 408) on #ui-datepicker-div .ui-datepicker-prev
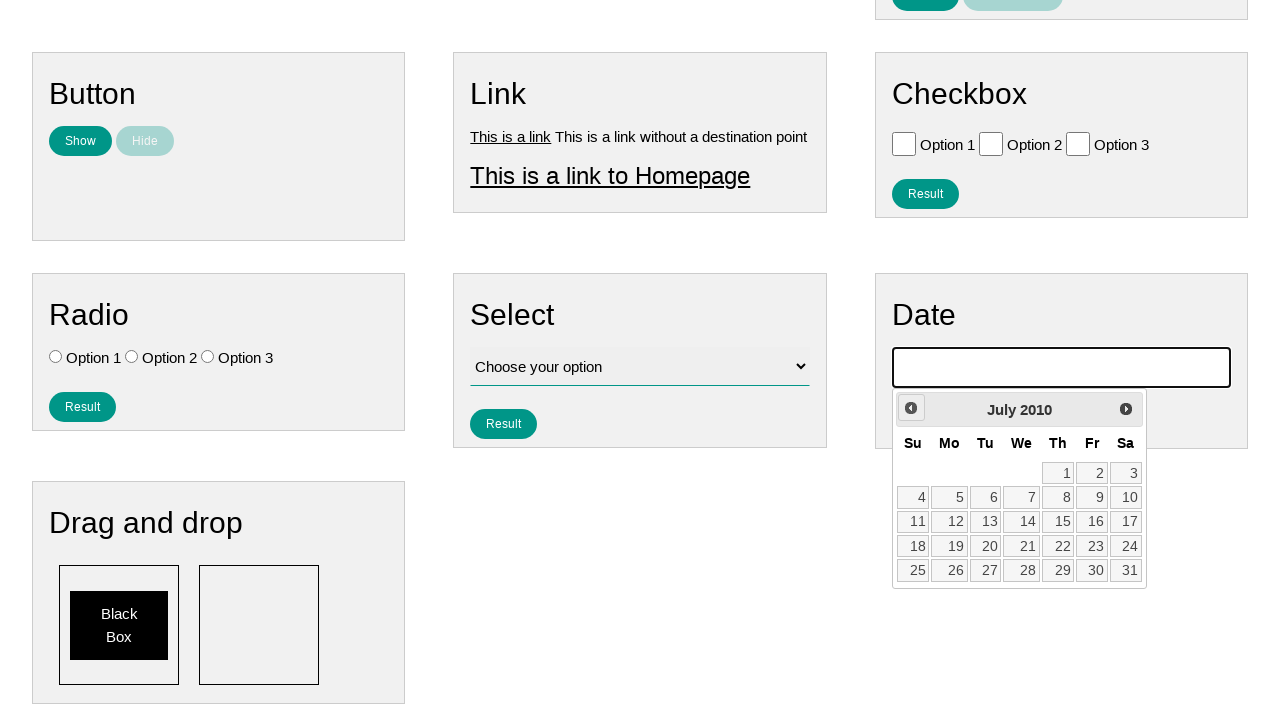

Clicked previous month button (iteration 189/208) to navigate backwards at (911, 408) on #ui-datepicker-div .ui-datepicker-prev
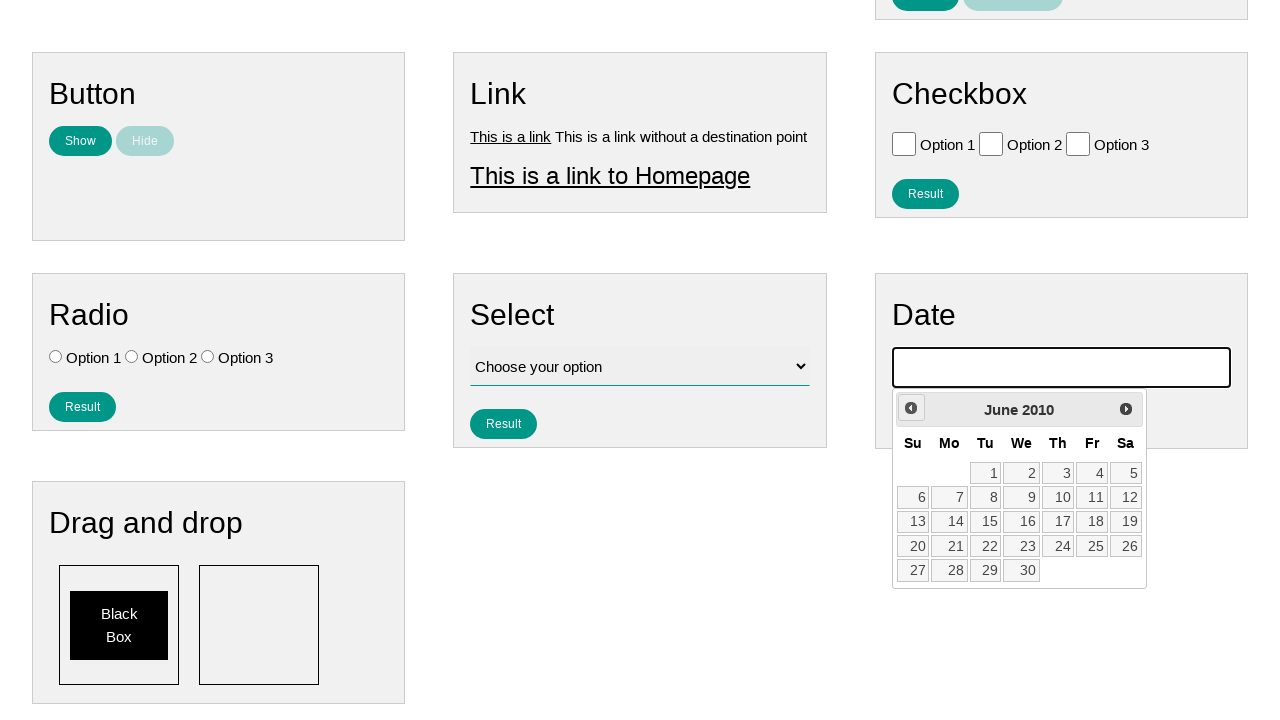

Clicked previous month button (iteration 190/208) to navigate backwards at (911, 408) on #ui-datepicker-div .ui-datepicker-prev
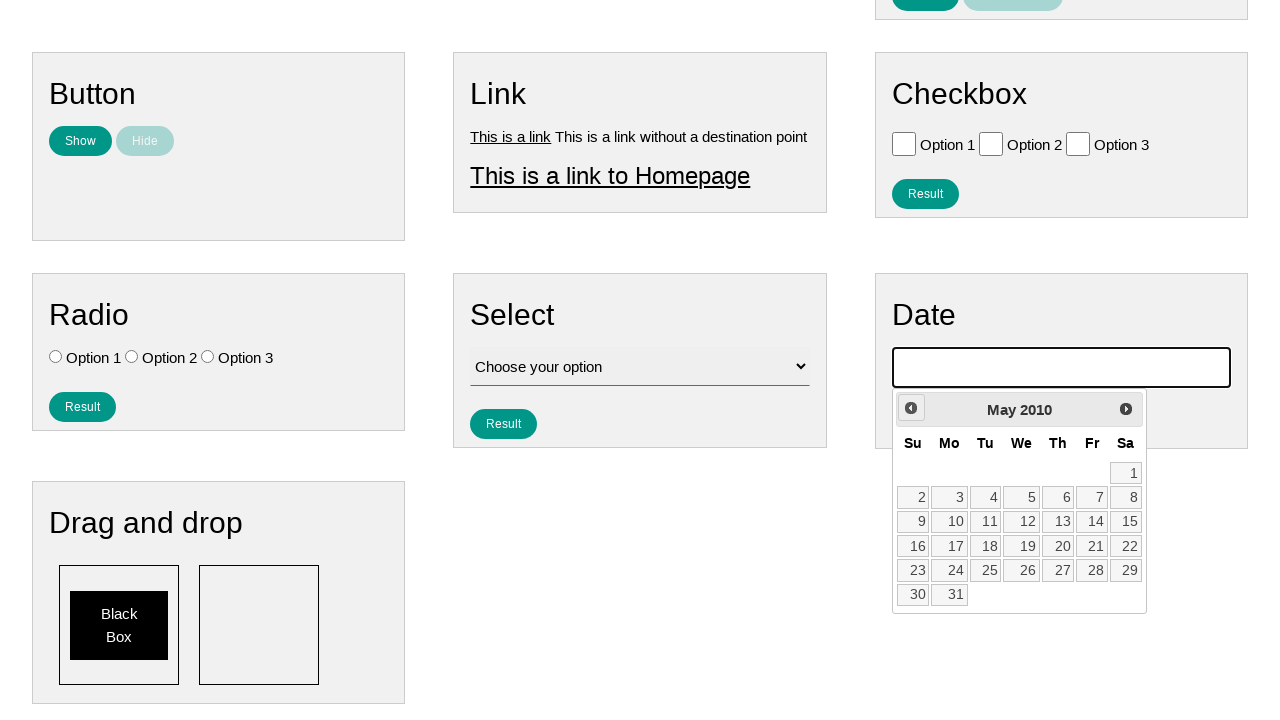

Clicked previous month button (iteration 191/208) to navigate backwards at (911, 408) on #ui-datepicker-div .ui-datepicker-prev
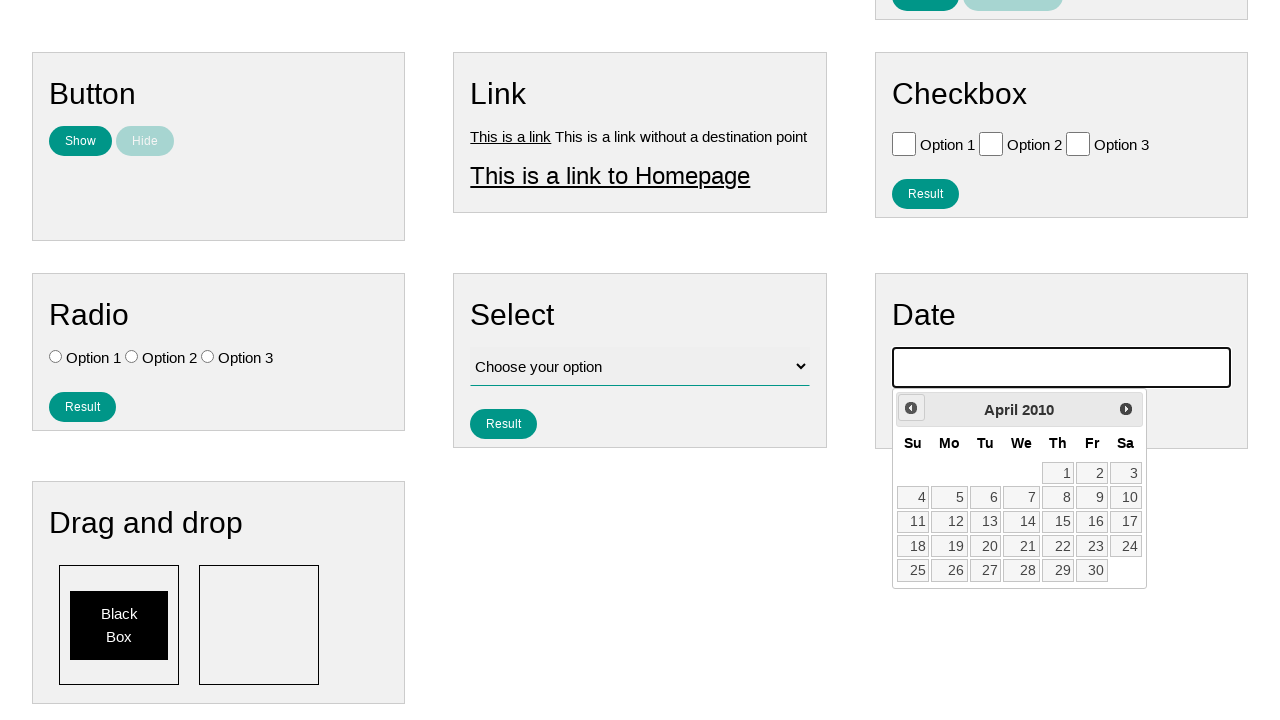

Clicked previous month button (iteration 192/208) to navigate backwards at (911, 408) on #ui-datepicker-div .ui-datepicker-prev
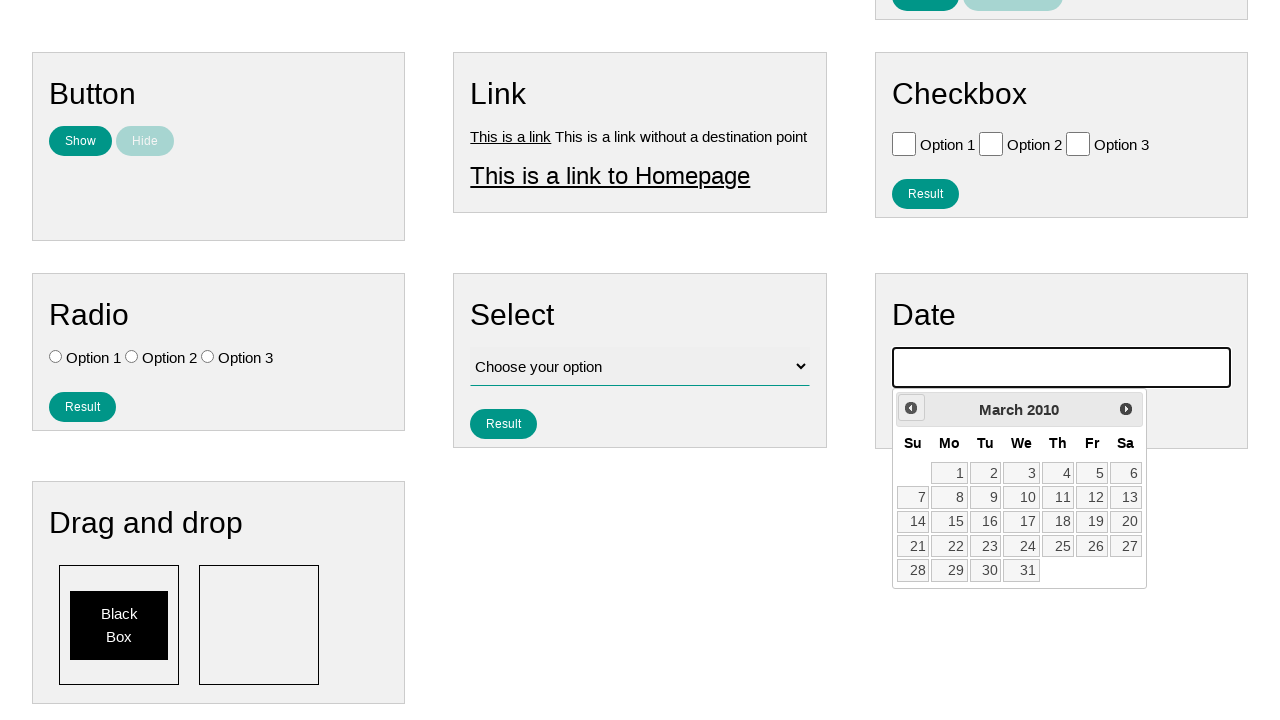

Clicked previous month button (iteration 193/208) to navigate backwards at (911, 408) on #ui-datepicker-div .ui-datepicker-prev
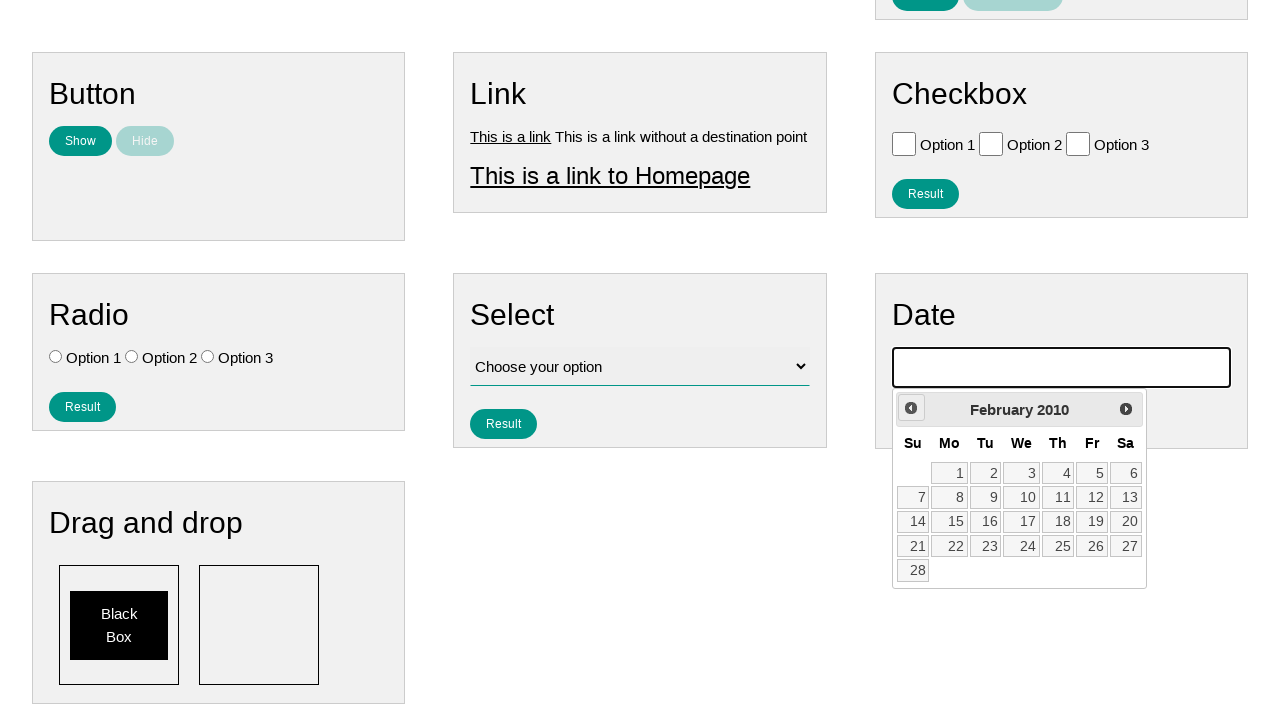

Clicked previous month button (iteration 194/208) to navigate backwards at (911, 408) on #ui-datepicker-div .ui-datepicker-prev
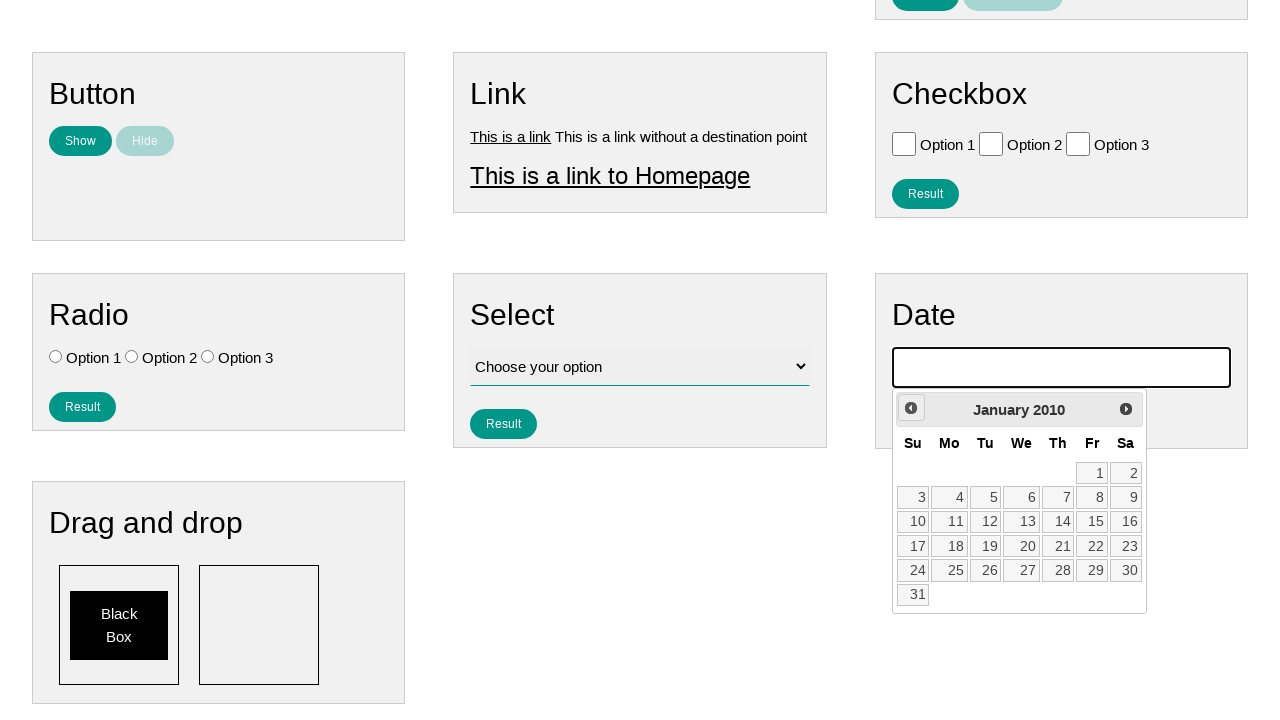

Clicked previous month button (iteration 195/208) to navigate backwards at (911, 408) on #ui-datepicker-div .ui-datepicker-prev
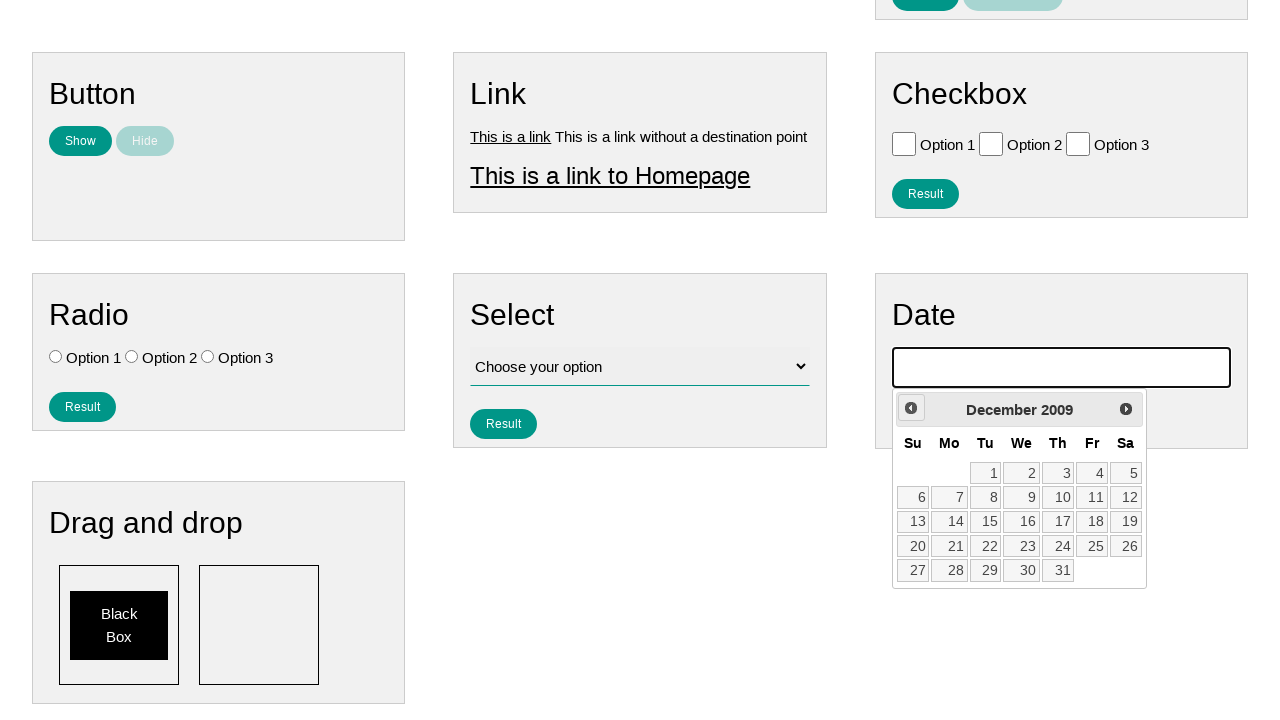

Clicked previous month button (iteration 196/208) to navigate backwards at (911, 408) on #ui-datepicker-div .ui-datepicker-prev
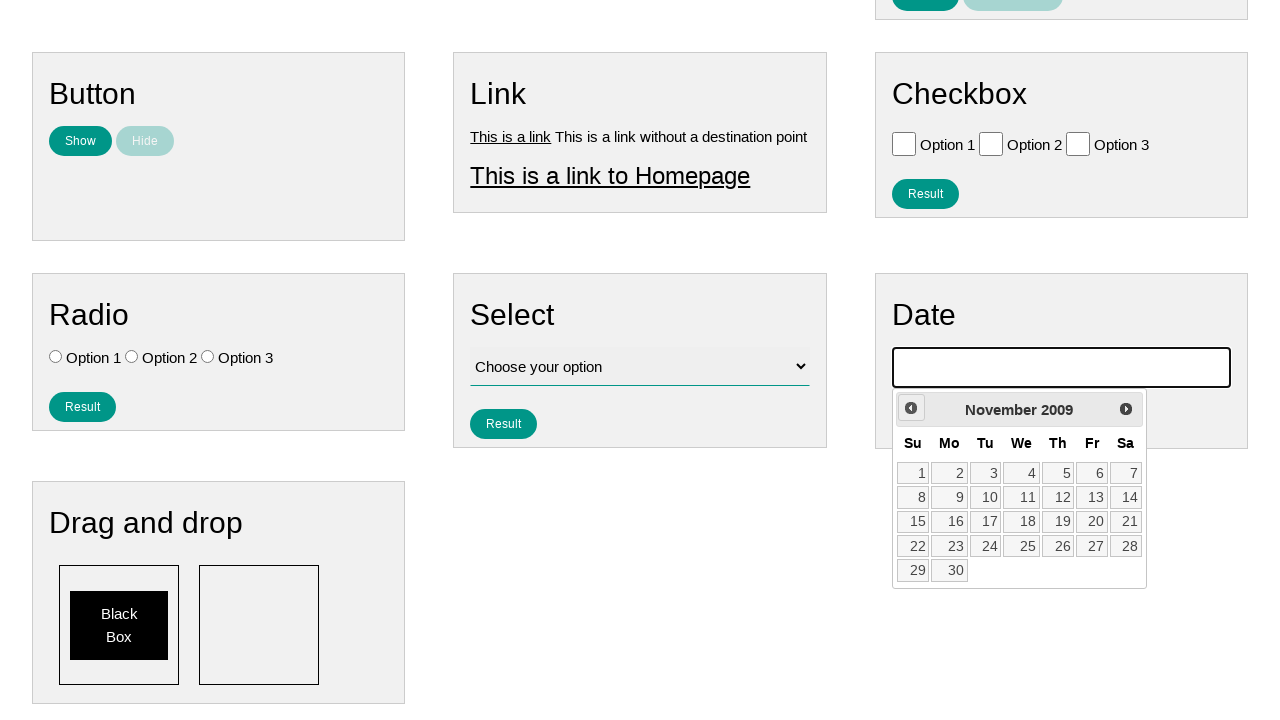

Clicked previous month button (iteration 197/208) to navigate backwards at (911, 408) on #ui-datepicker-div .ui-datepicker-prev
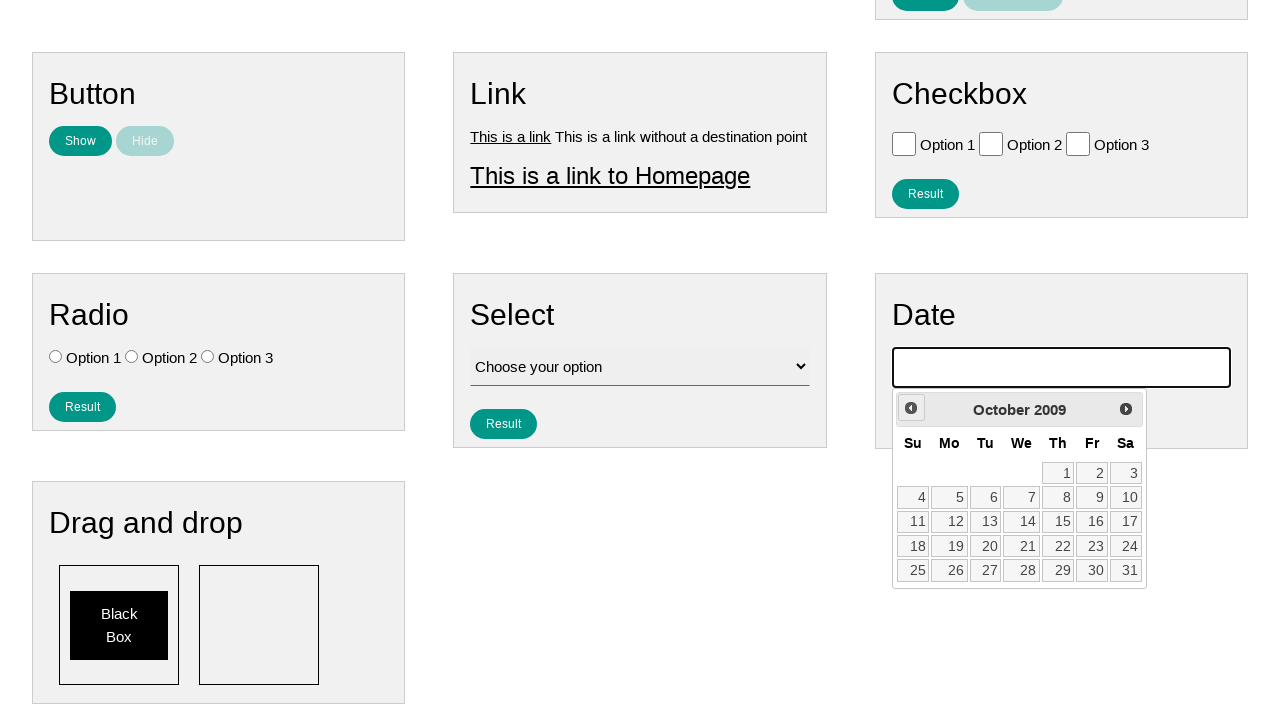

Clicked previous month button (iteration 198/208) to navigate backwards at (911, 408) on #ui-datepicker-div .ui-datepicker-prev
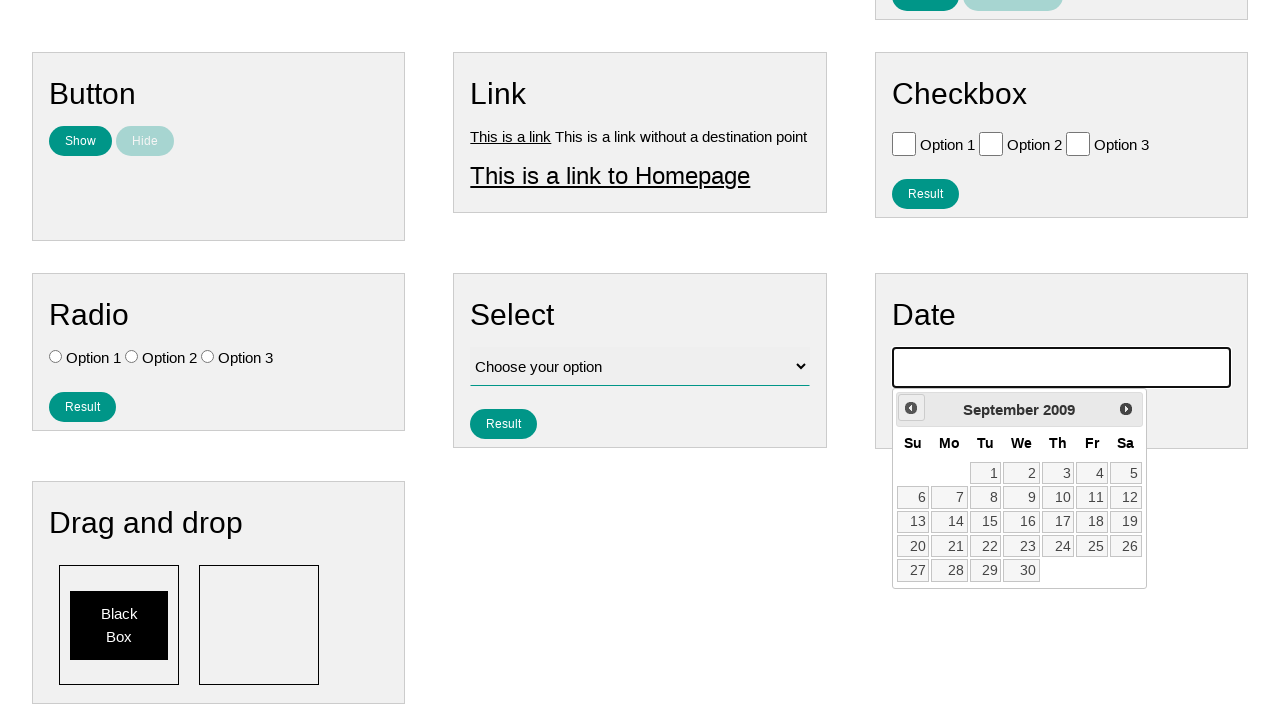

Clicked previous month button (iteration 199/208) to navigate backwards at (911, 408) on #ui-datepicker-div .ui-datepicker-prev
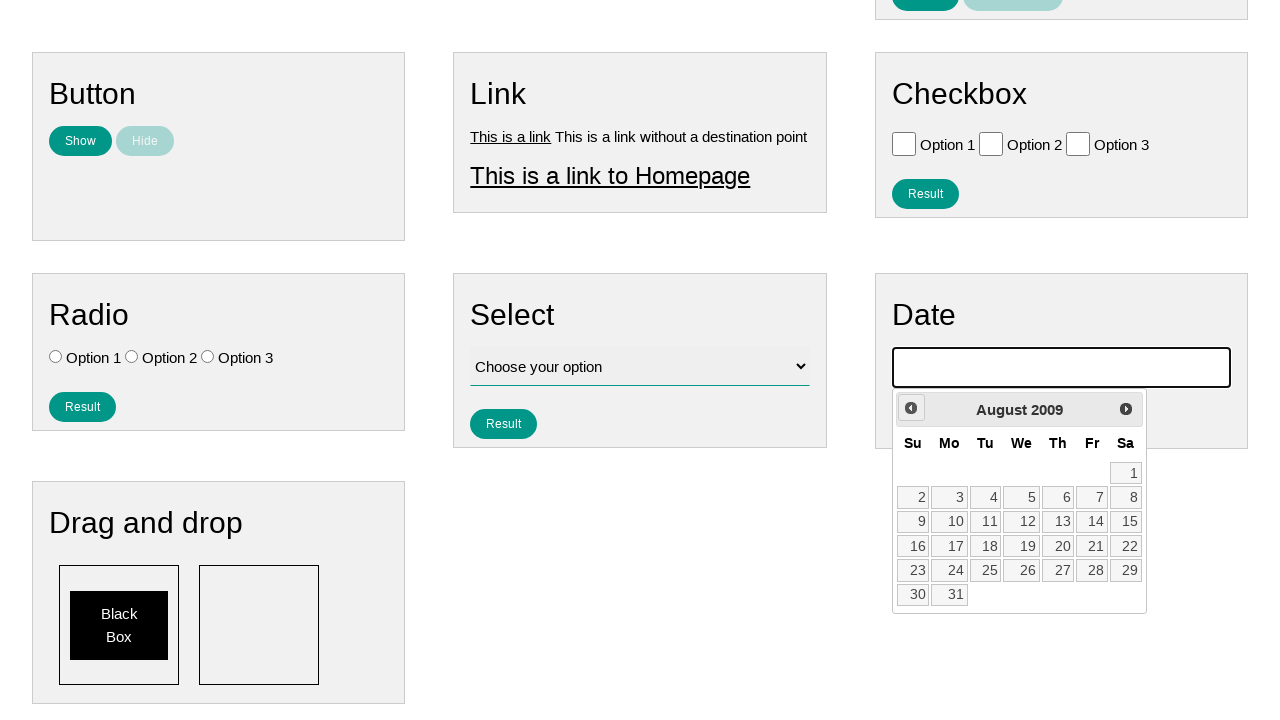

Clicked previous month button (iteration 200/208) to navigate backwards at (911, 408) on #ui-datepicker-div .ui-datepicker-prev
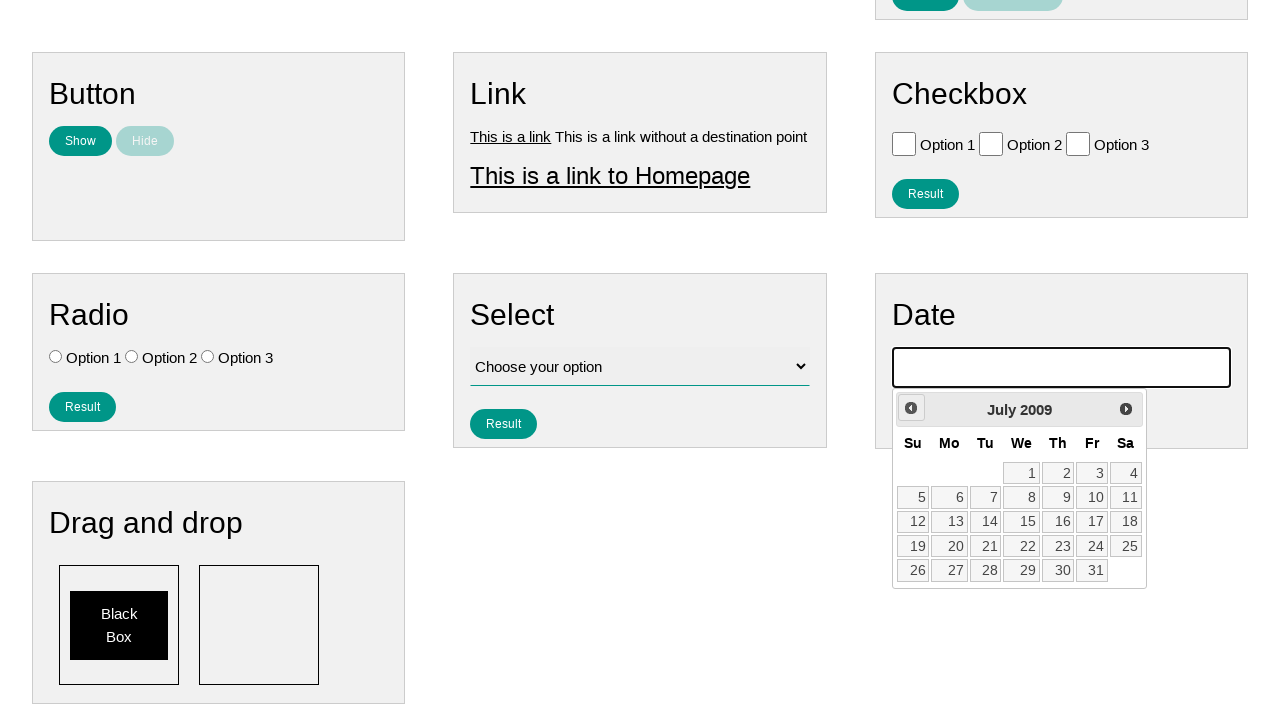

Clicked previous month button (iteration 201/208) to navigate backwards at (911, 408) on #ui-datepicker-div .ui-datepicker-prev
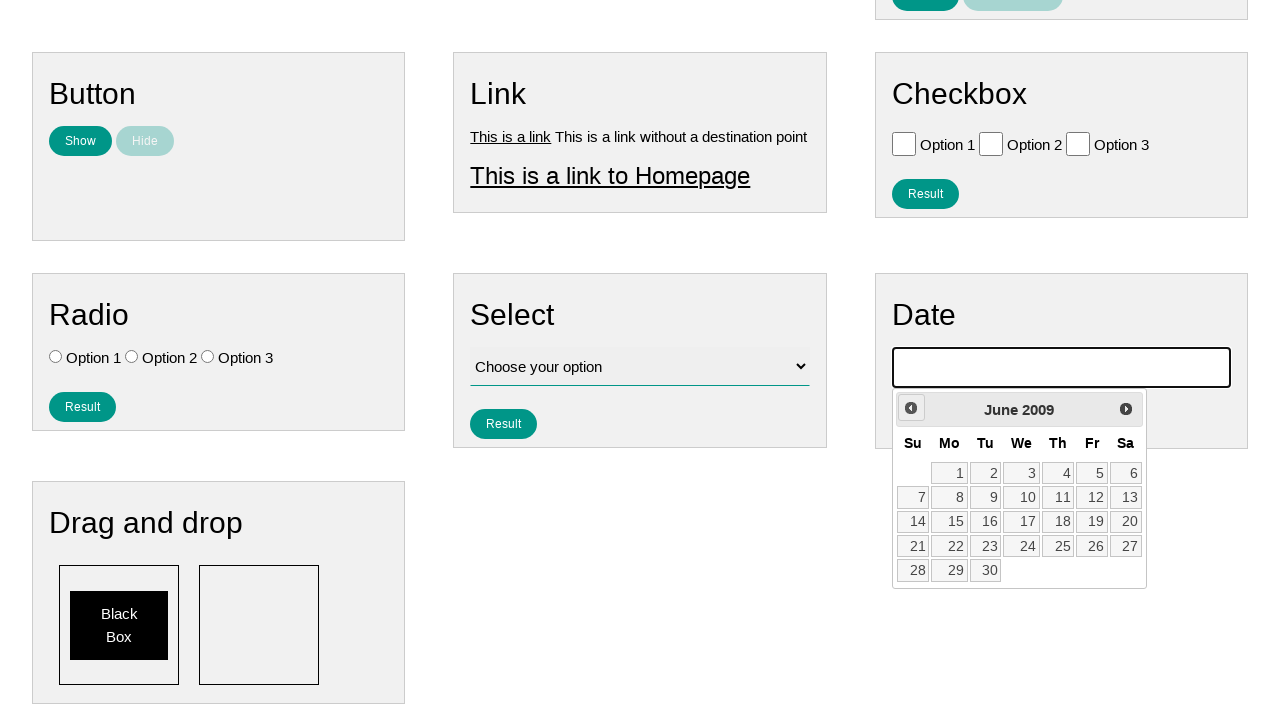

Clicked previous month button (iteration 202/208) to navigate backwards at (911, 408) on #ui-datepicker-div .ui-datepicker-prev
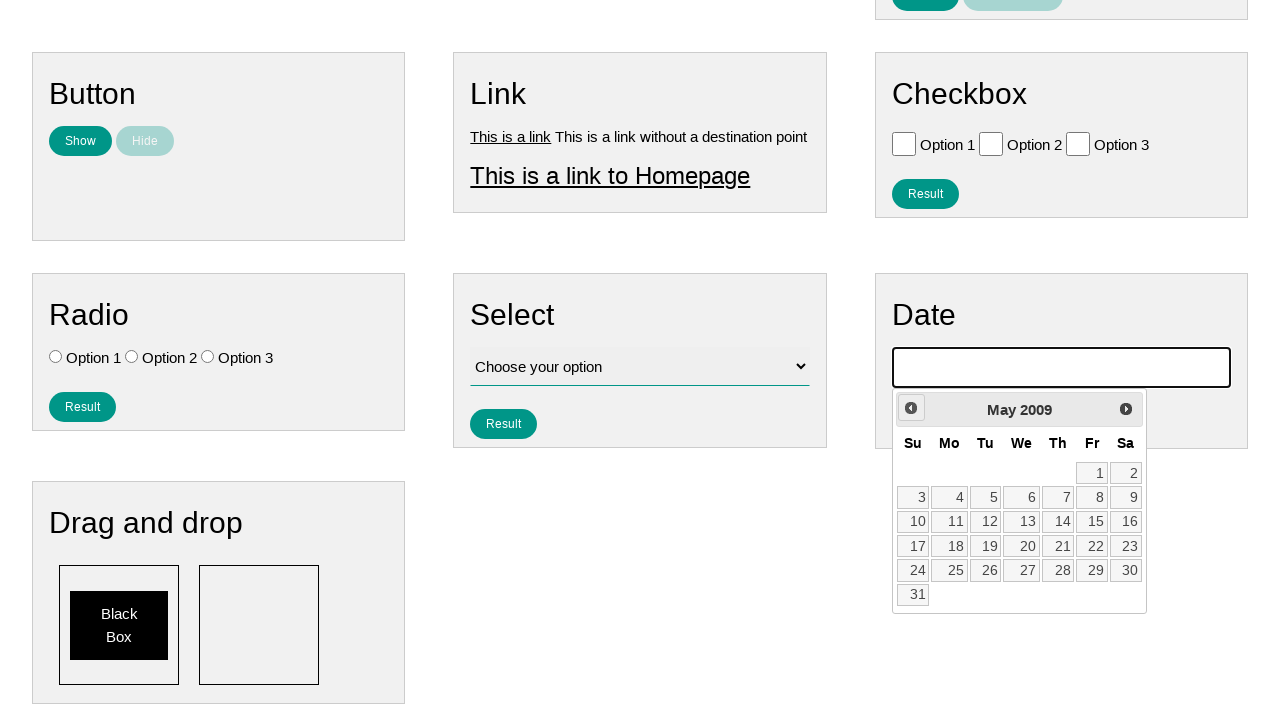

Clicked previous month button (iteration 203/208) to navigate backwards at (911, 408) on #ui-datepicker-div .ui-datepicker-prev
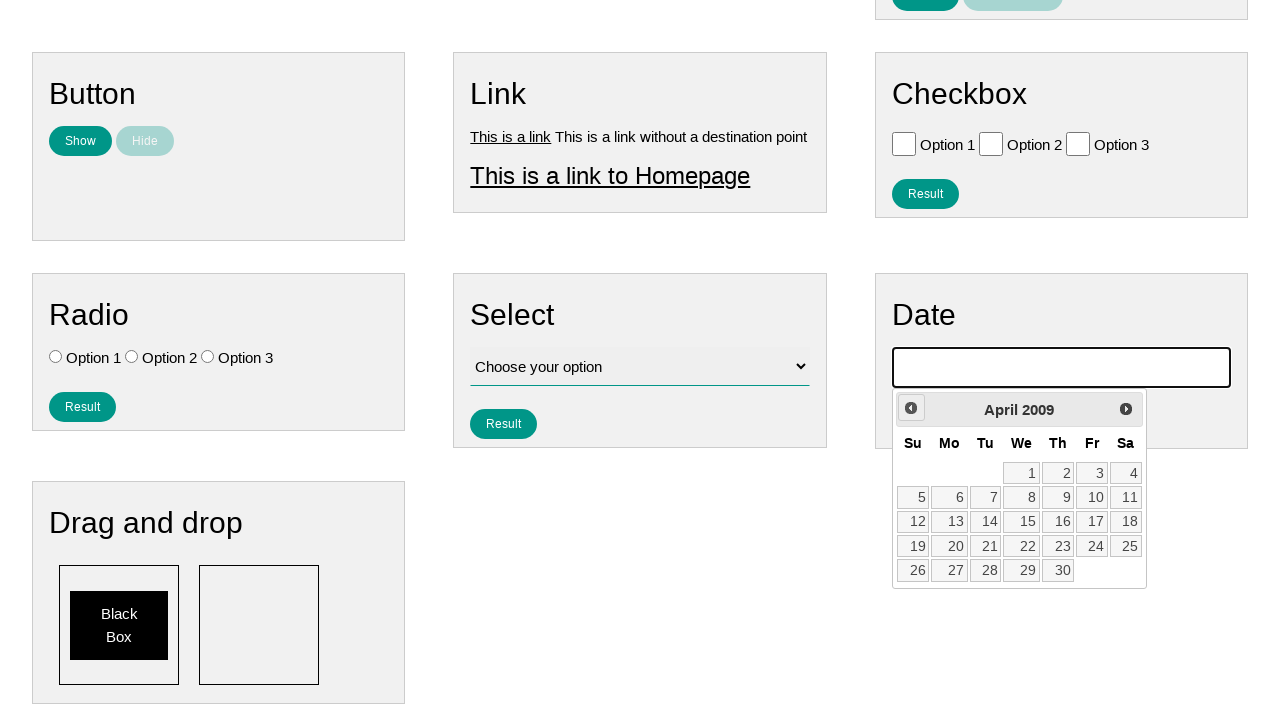

Clicked previous month button (iteration 204/208) to navigate backwards at (911, 408) on #ui-datepicker-div .ui-datepicker-prev
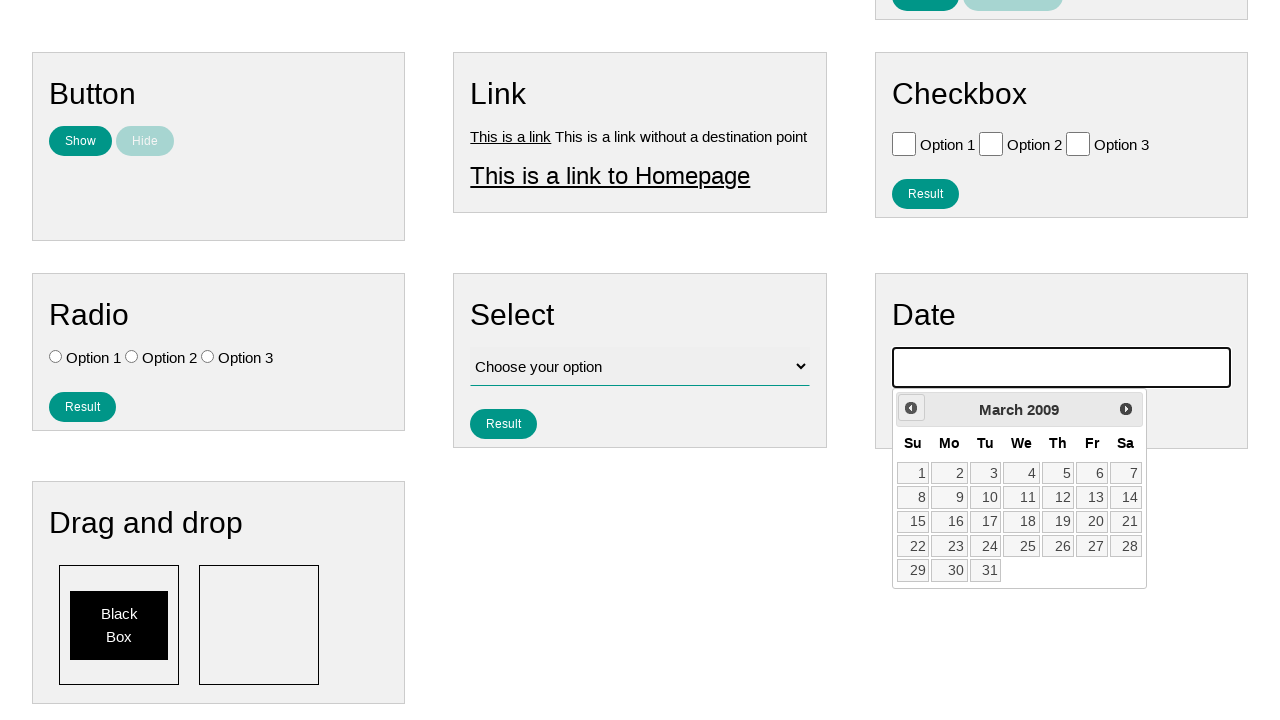

Clicked previous month button (iteration 205/208) to navigate backwards at (911, 408) on #ui-datepicker-div .ui-datepicker-prev
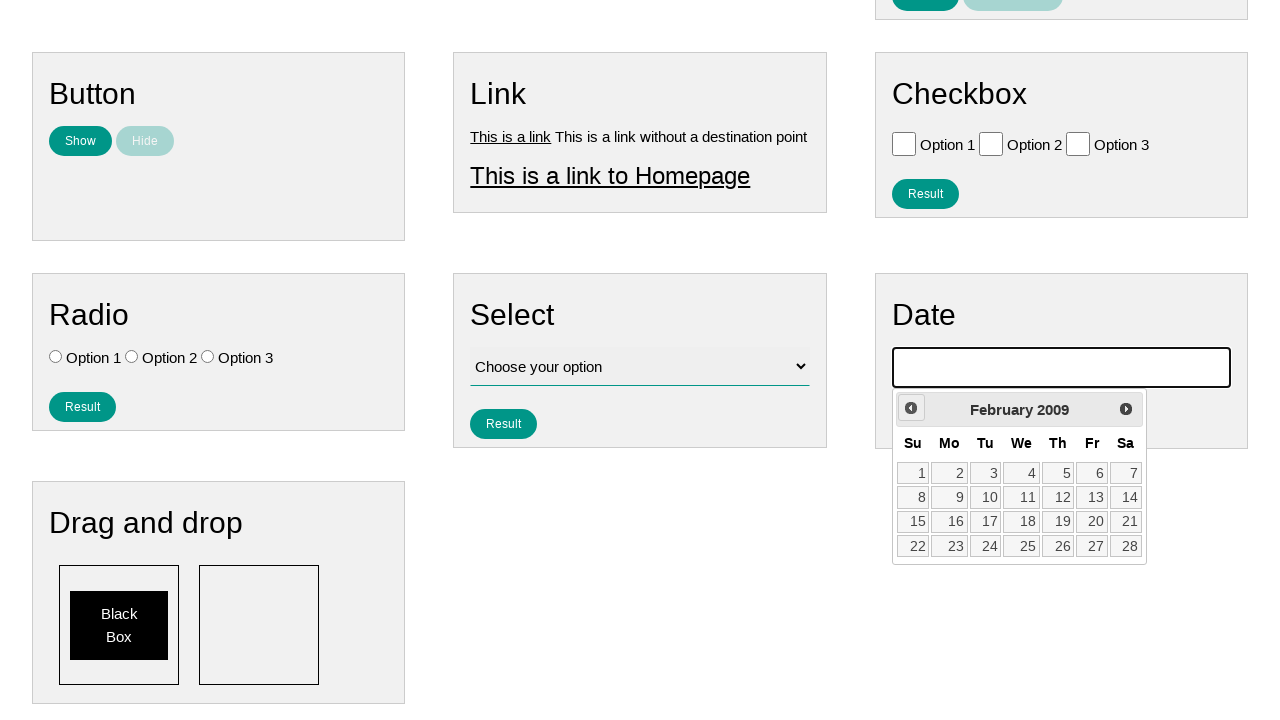

Clicked previous month button (iteration 206/208) to navigate backwards at (911, 408) on #ui-datepicker-div .ui-datepicker-prev
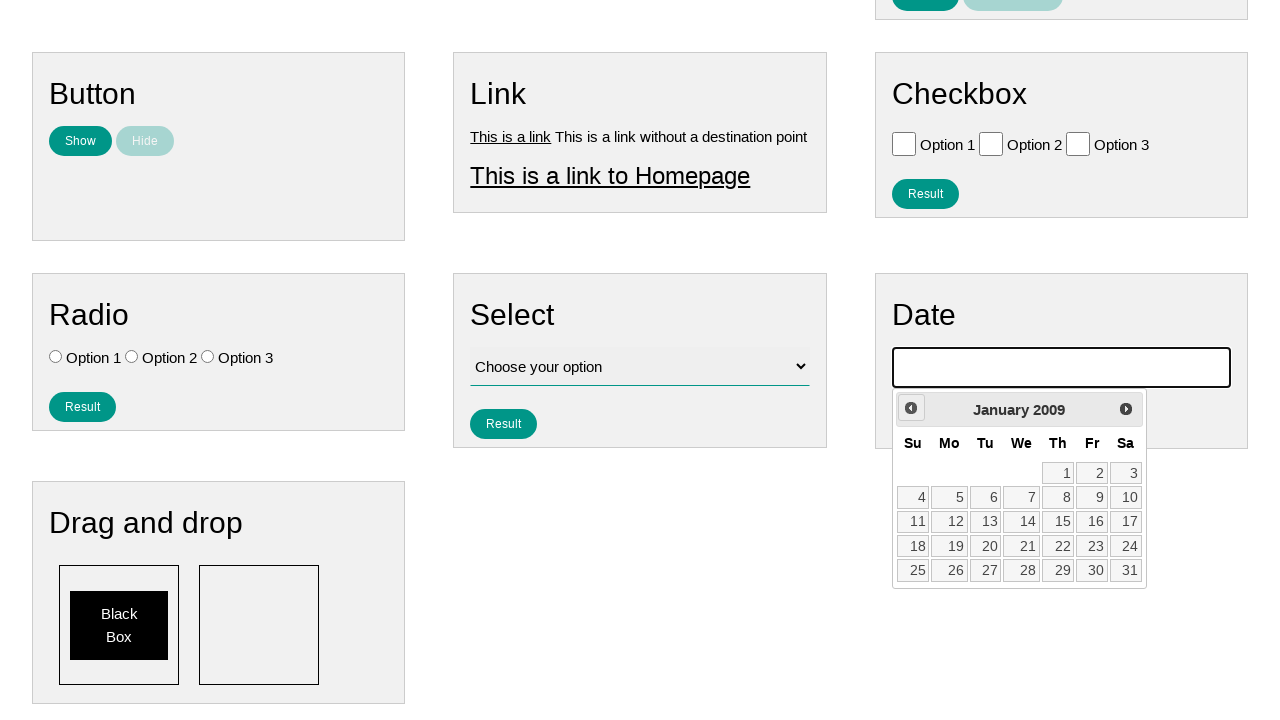

Clicked previous month button (iteration 207/208) to navigate backwards at (911, 408) on #ui-datepicker-div .ui-datepicker-prev
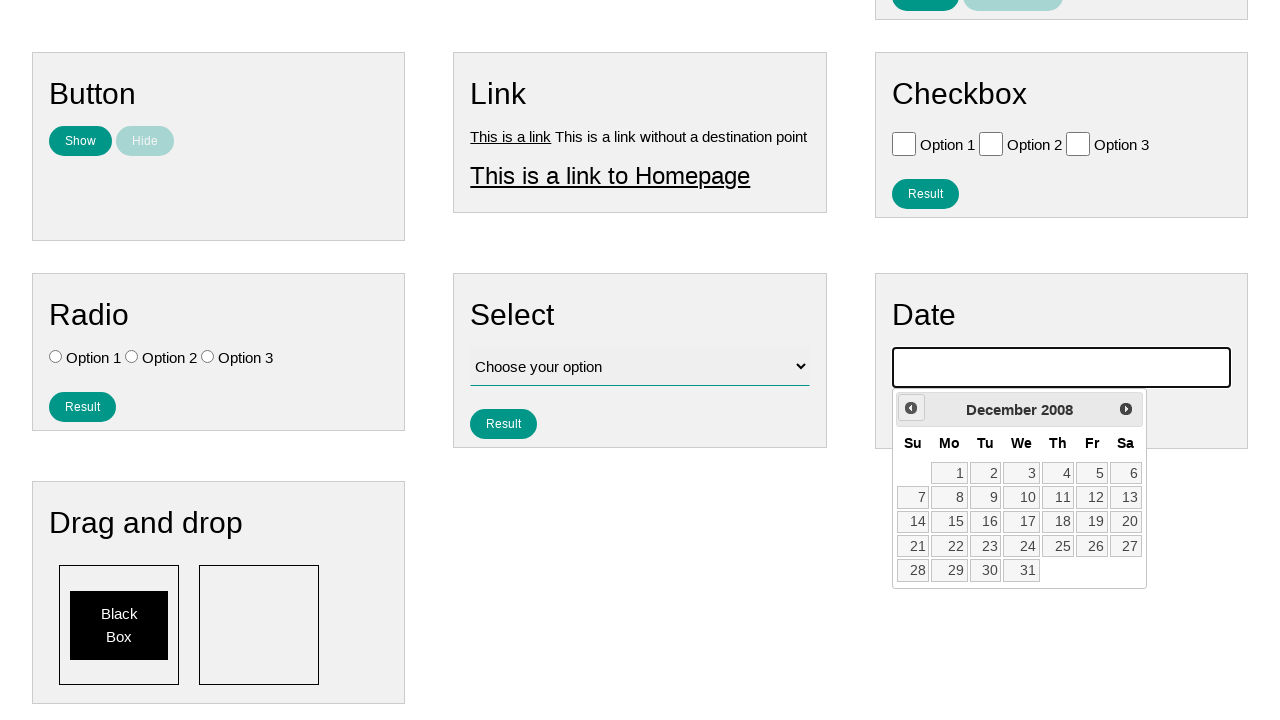

Clicked previous month button (iteration 208/208) to navigate backwards at (911, 408) on #ui-datepicker-div .ui-datepicker-prev
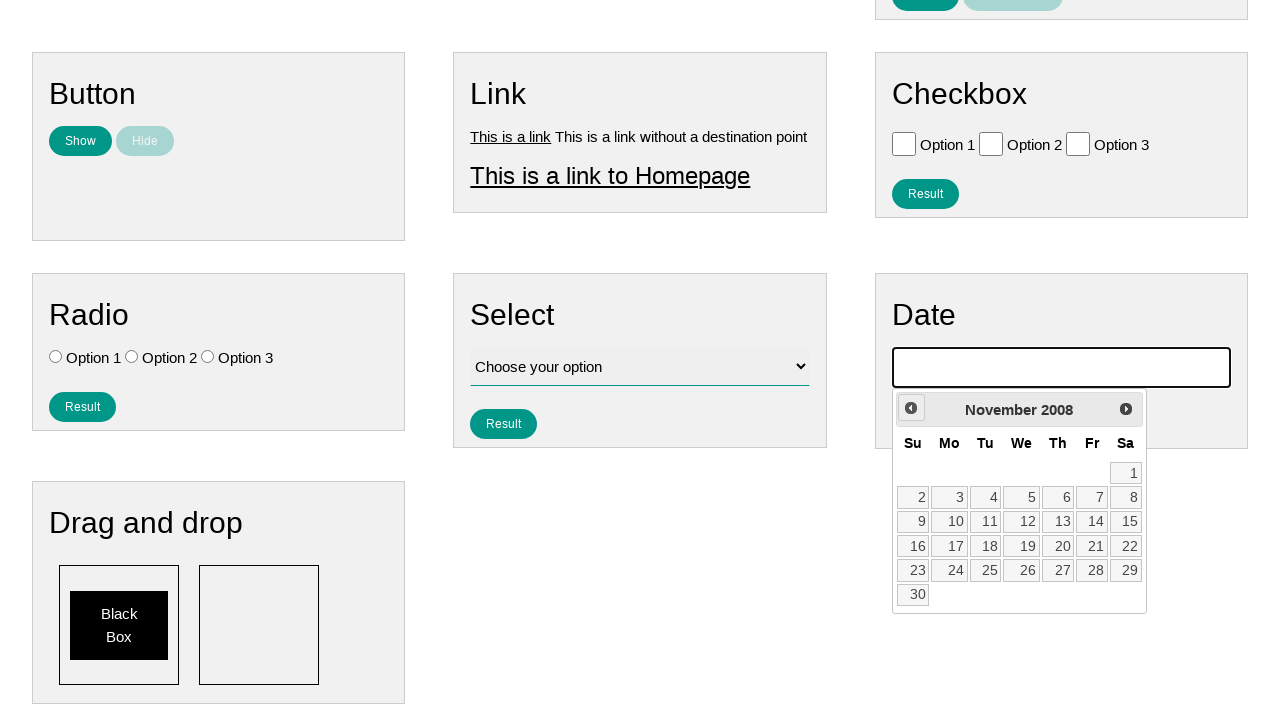

Clicked day 4 in the calendar to select July 4, 2007 at (986, 497) on #ui-datepicker-div >> xpath=//a[text()='4']
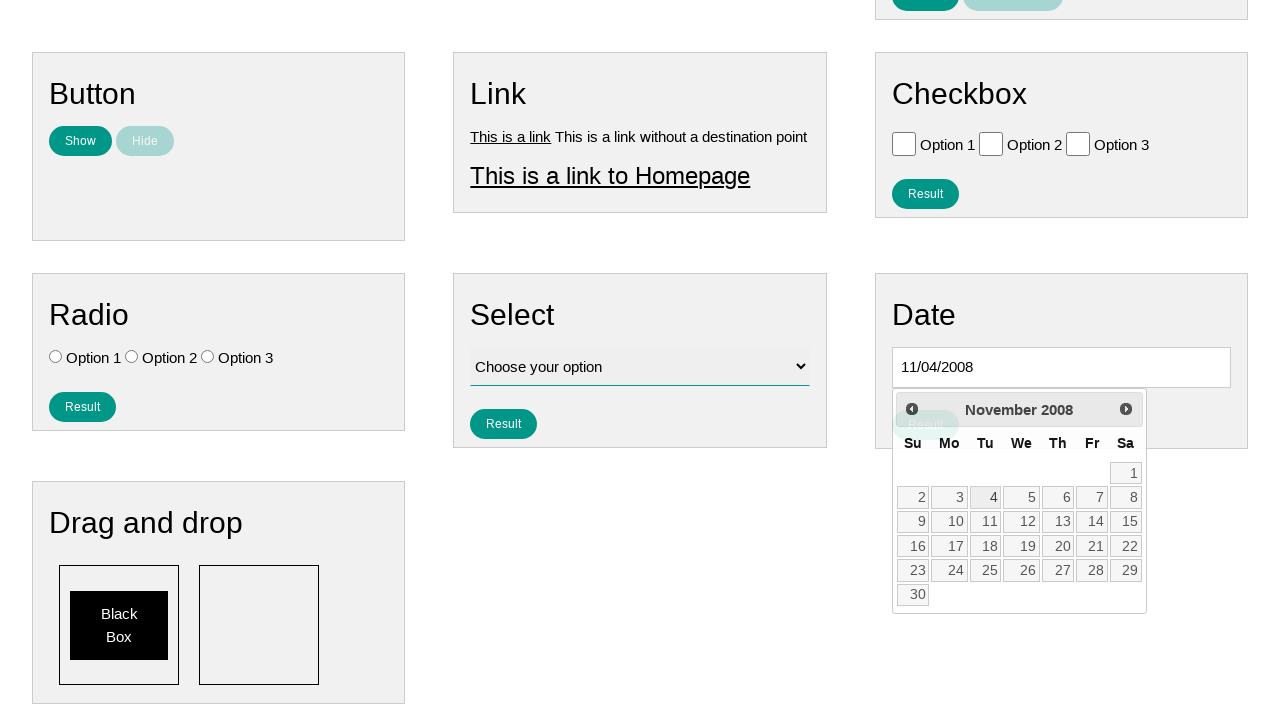

Clicked result button to submit date selection at (925, 705) on #result_button_date
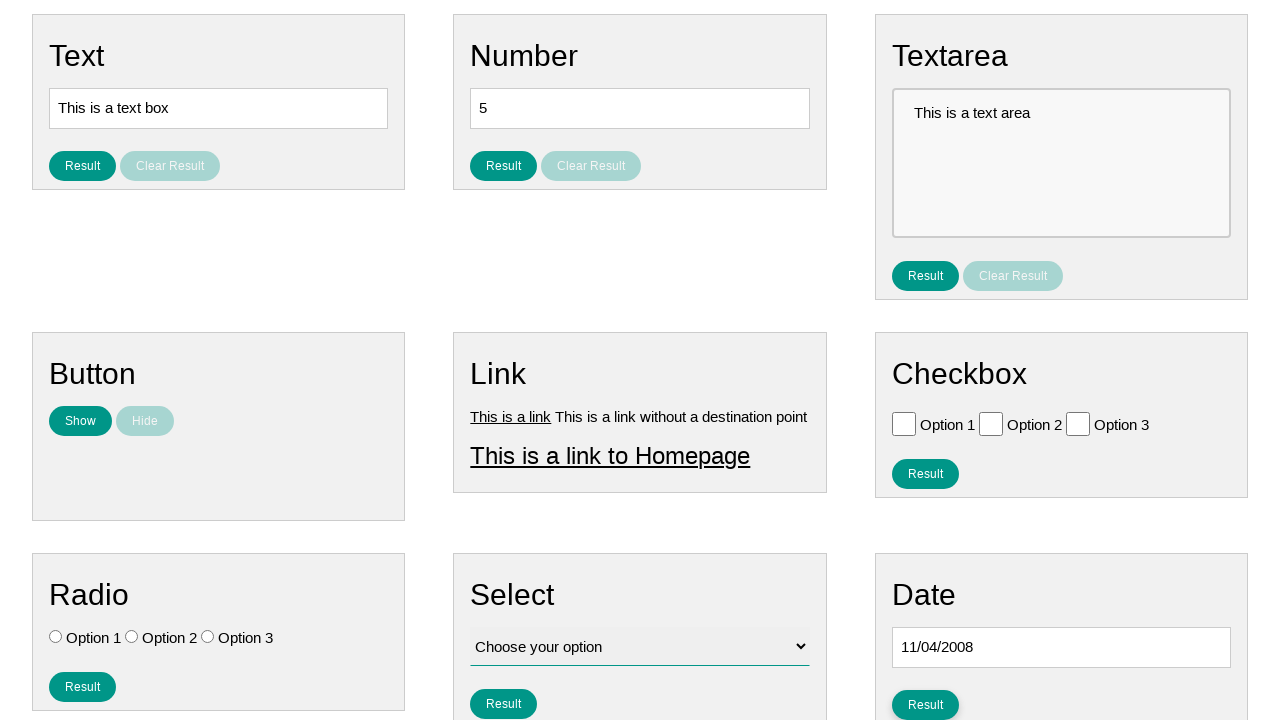

Result date element appeared, confirming selected date was processed
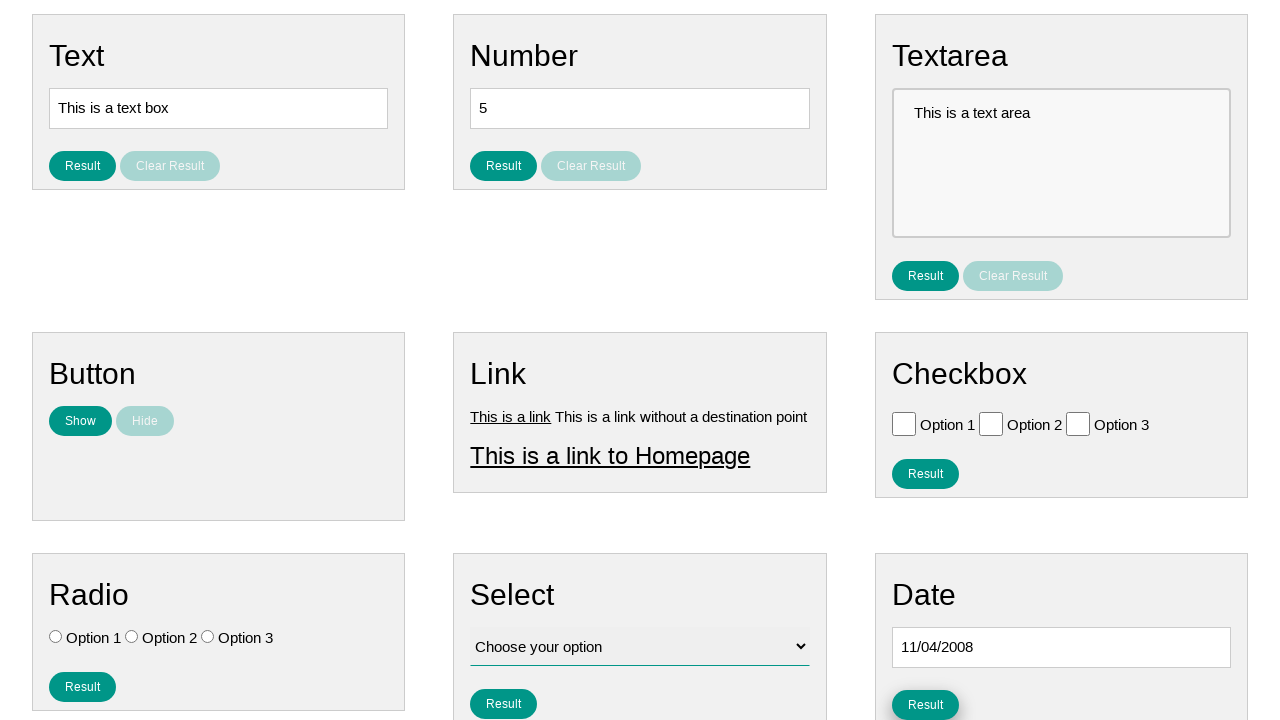

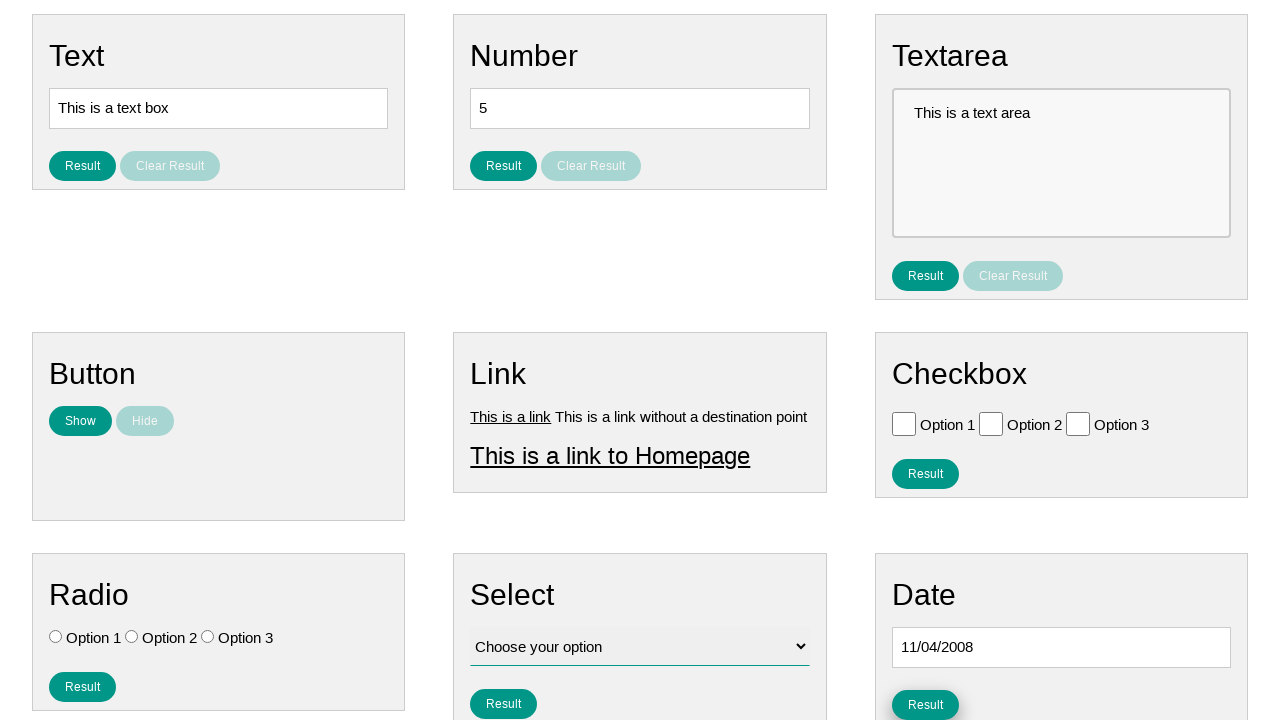